Tests the add/remove elements functionality by clicking the Add Element button 100 times, verifying 100 elements were created, then clicking Delete 90 times and verifying 10 elements remain.

Starting URL: http://the-internet.herokuapp.com/add_remove_elements/

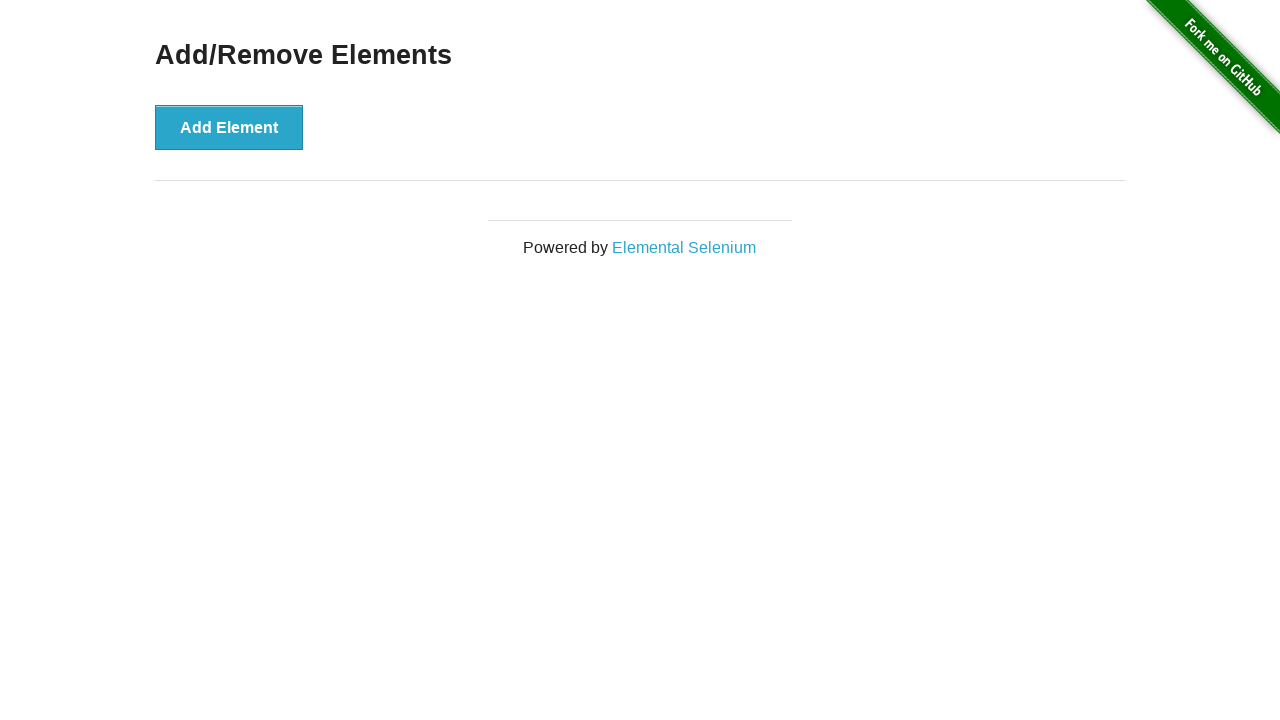

Clicked Add Element button (iteration 1/100) at (229, 127) on button[onclick='addElement()']
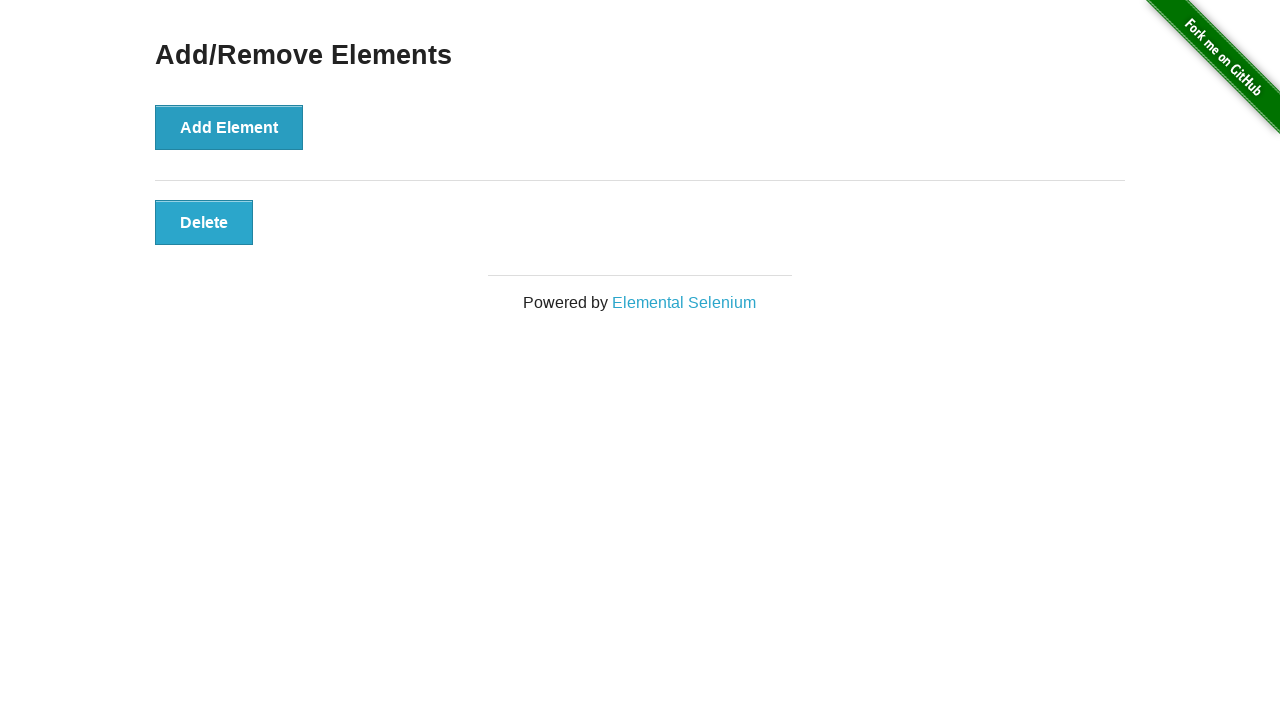

Clicked Add Element button (iteration 2/100) at (229, 127) on button[onclick='addElement()']
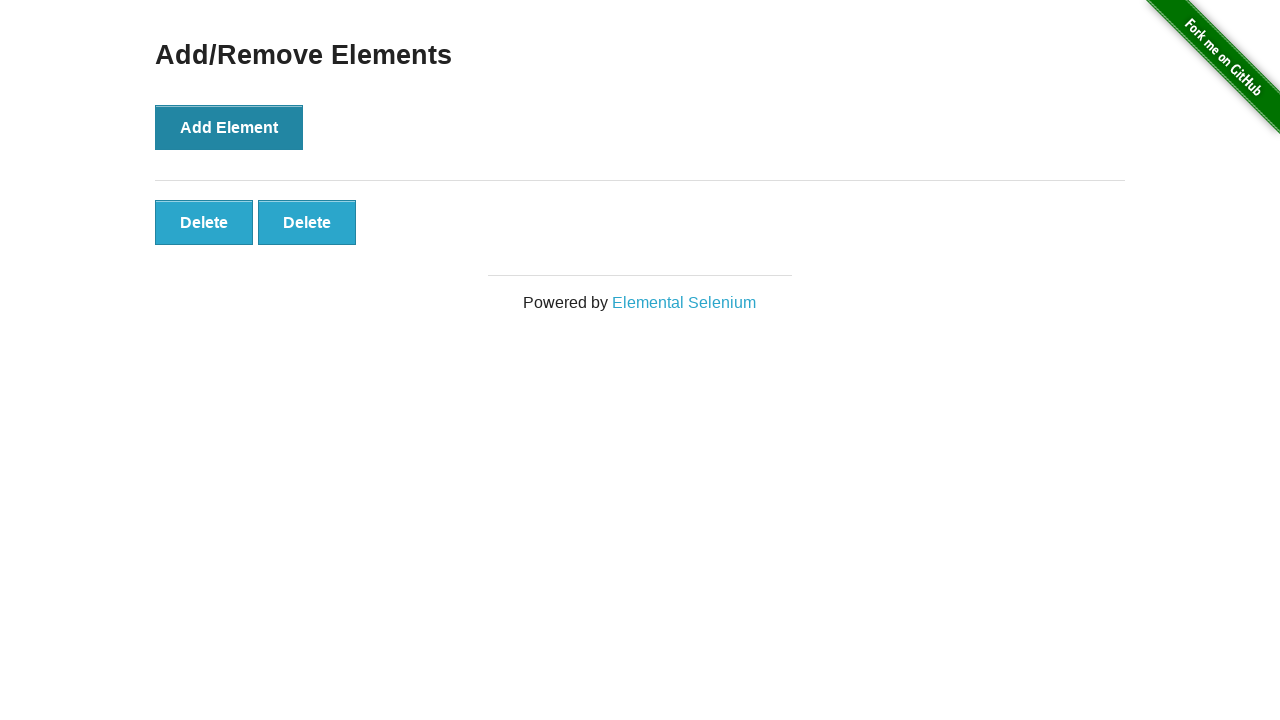

Clicked Add Element button (iteration 3/100) at (229, 127) on button[onclick='addElement()']
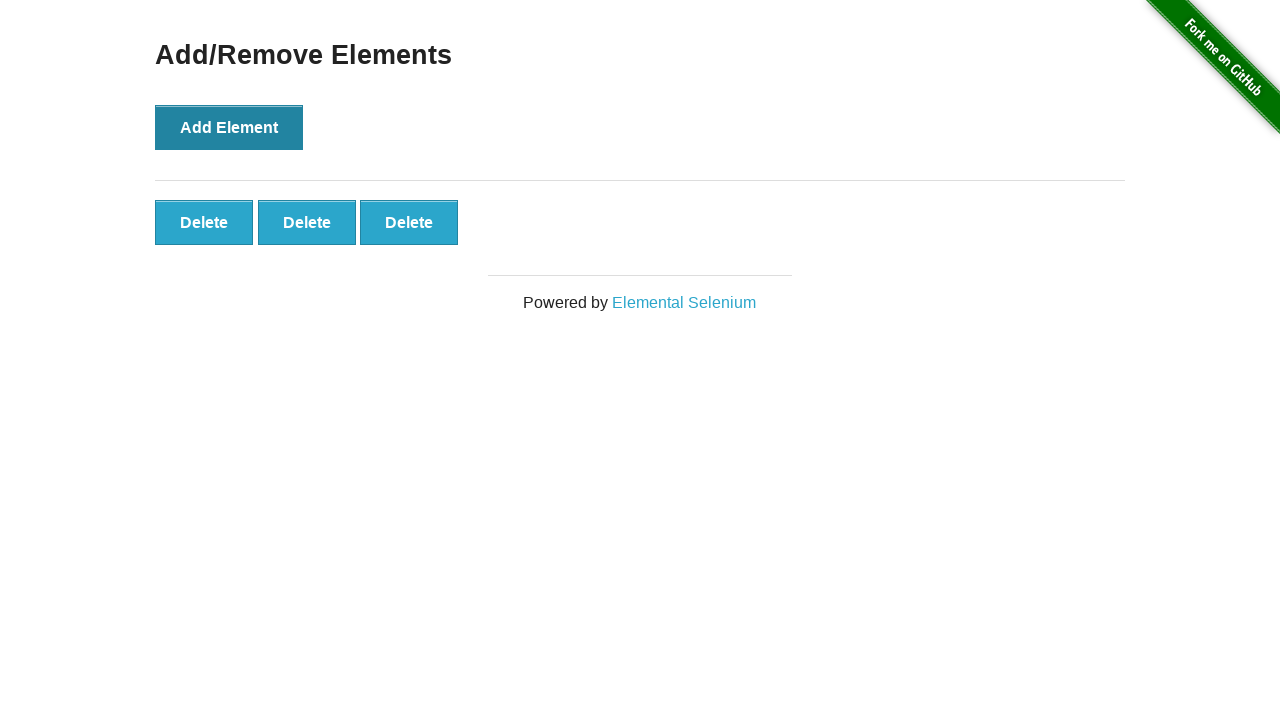

Clicked Add Element button (iteration 4/100) at (229, 127) on button[onclick='addElement()']
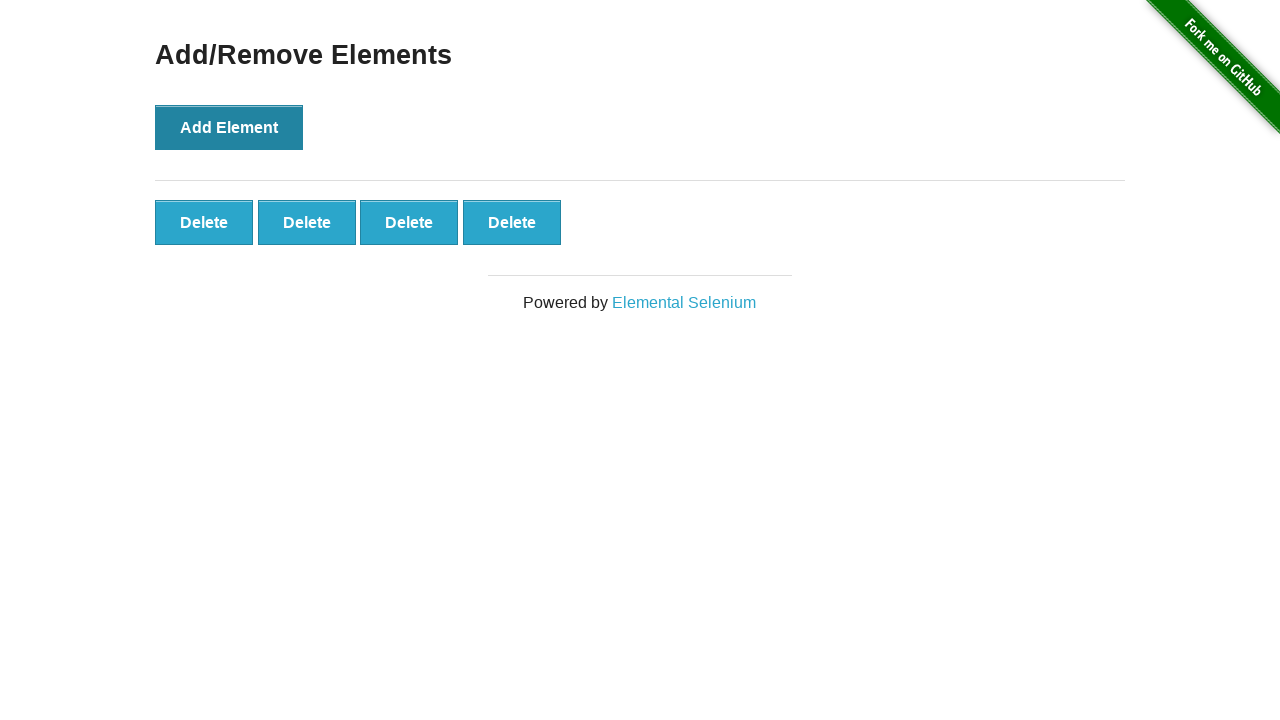

Clicked Add Element button (iteration 5/100) at (229, 127) on button[onclick='addElement()']
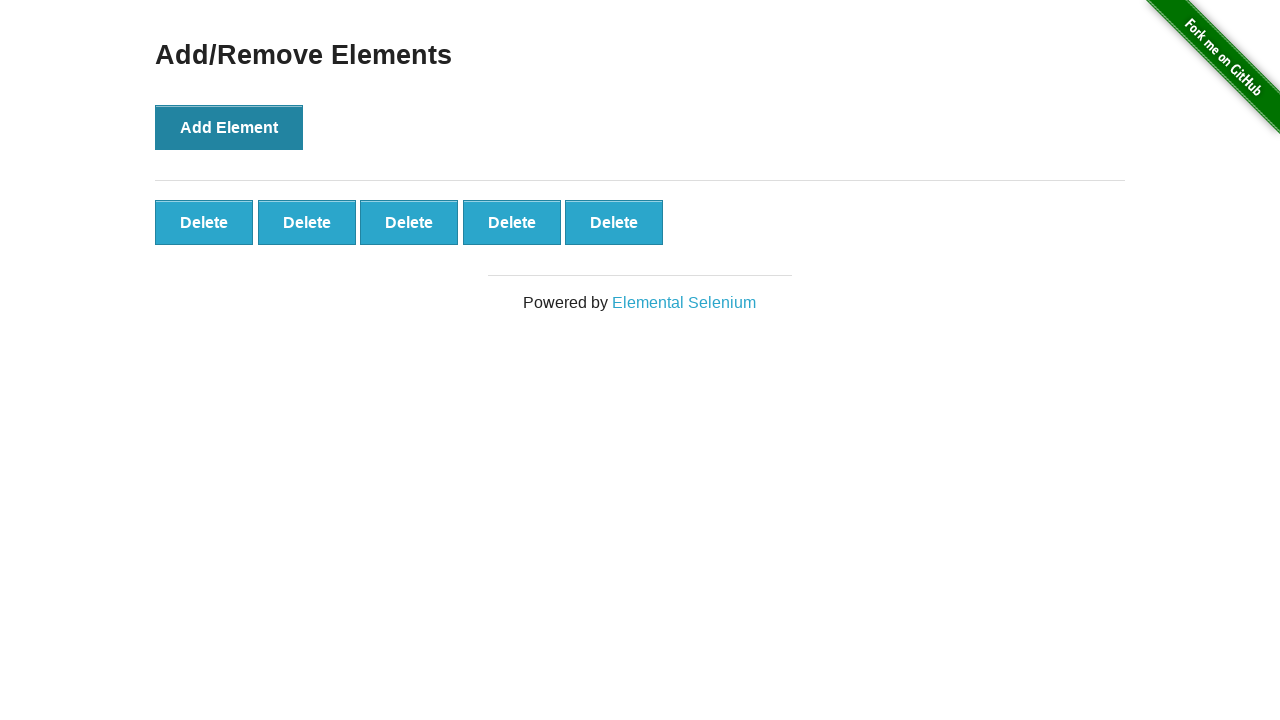

Clicked Add Element button (iteration 6/100) at (229, 127) on button[onclick='addElement()']
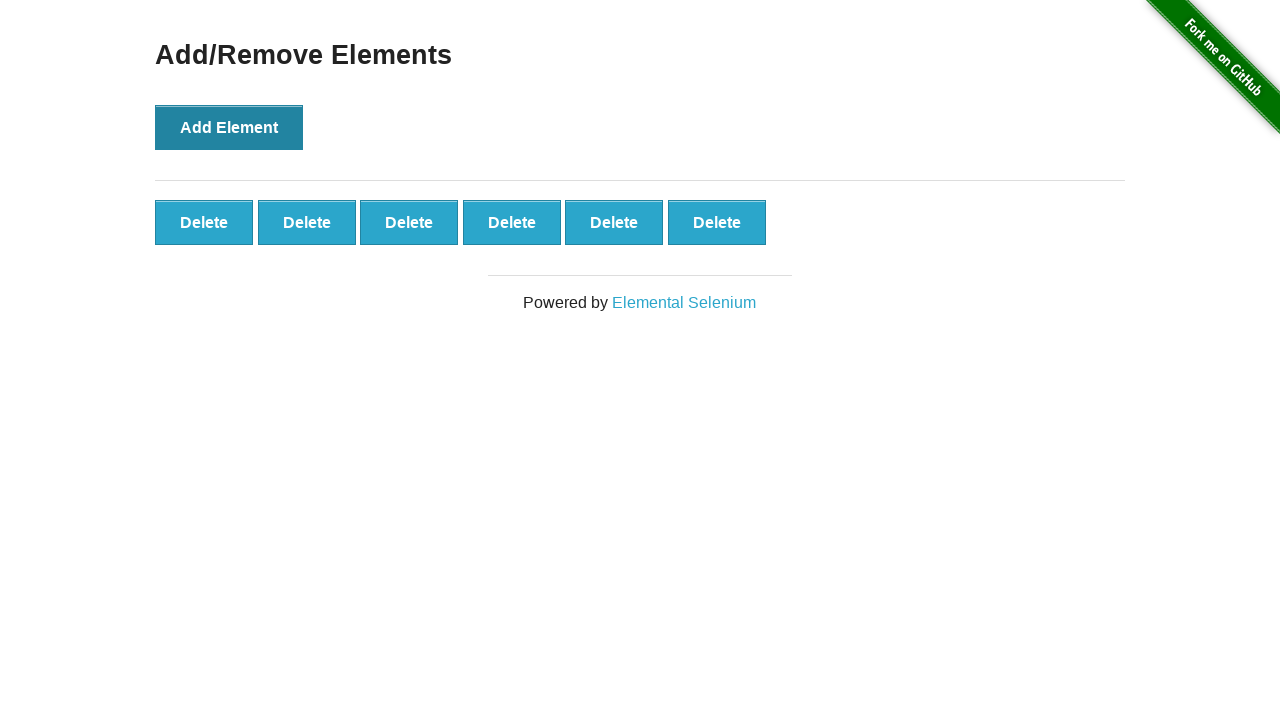

Clicked Add Element button (iteration 7/100) at (229, 127) on button[onclick='addElement()']
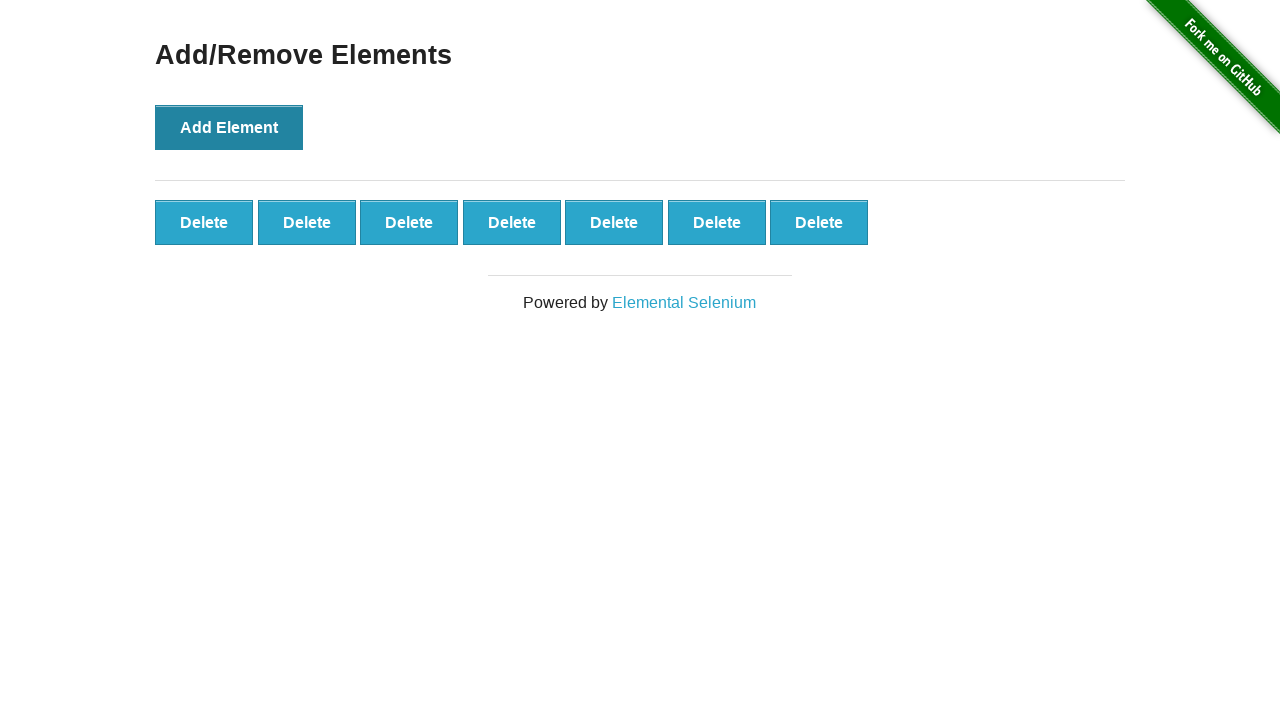

Clicked Add Element button (iteration 8/100) at (229, 127) on button[onclick='addElement()']
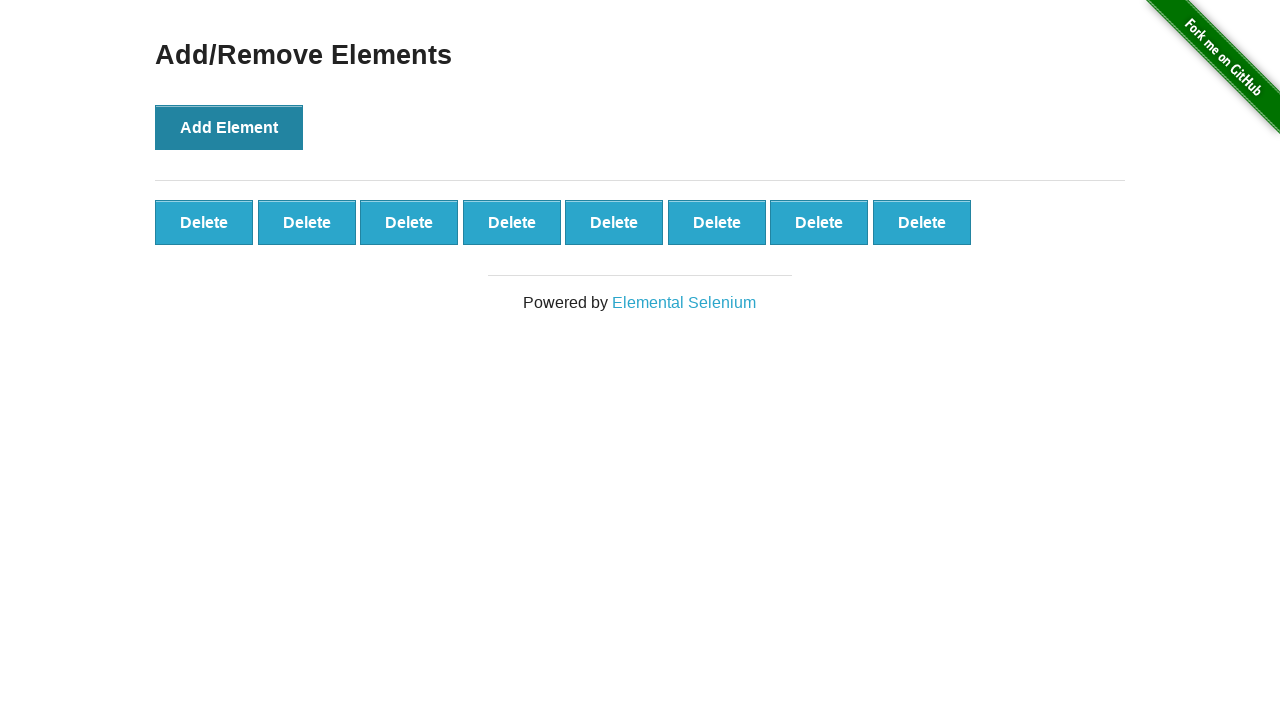

Clicked Add Element button (iteration 9/100) at (229, 127) on button[onclick='addElement()']
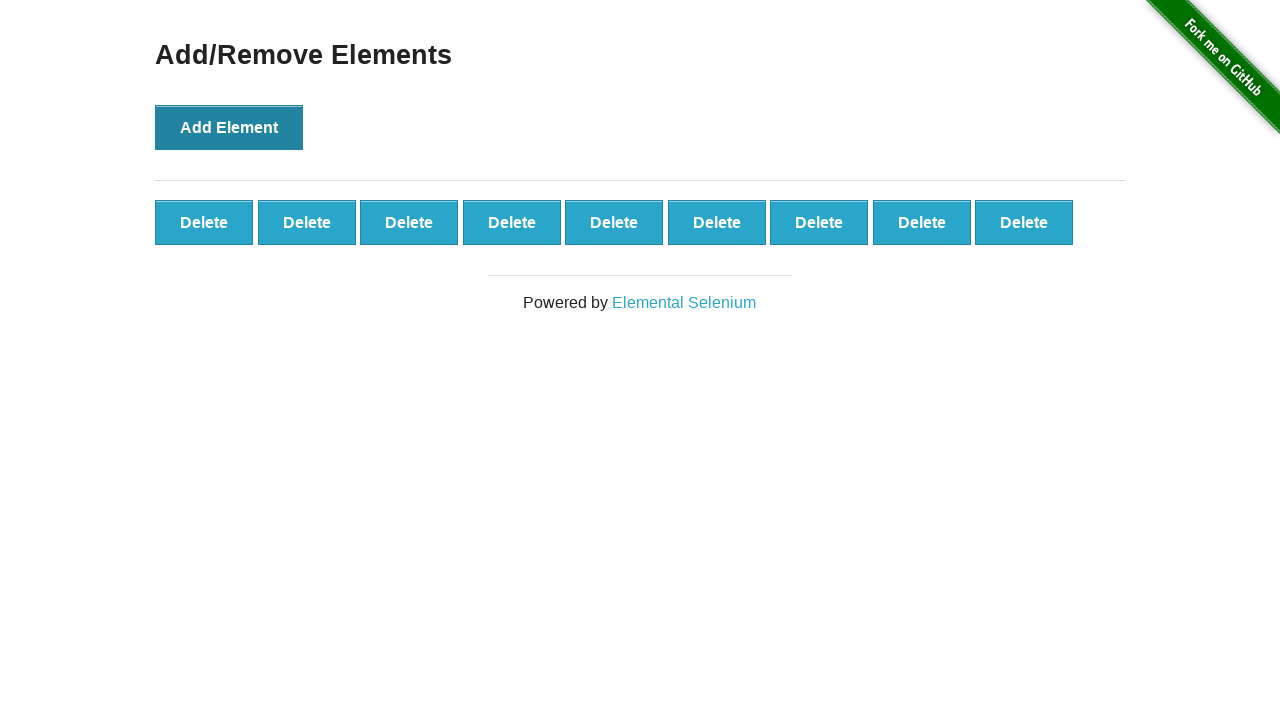

Clicked Add Element button (iteration 10/100) at (229, 127) on button[onclick='addElement()']
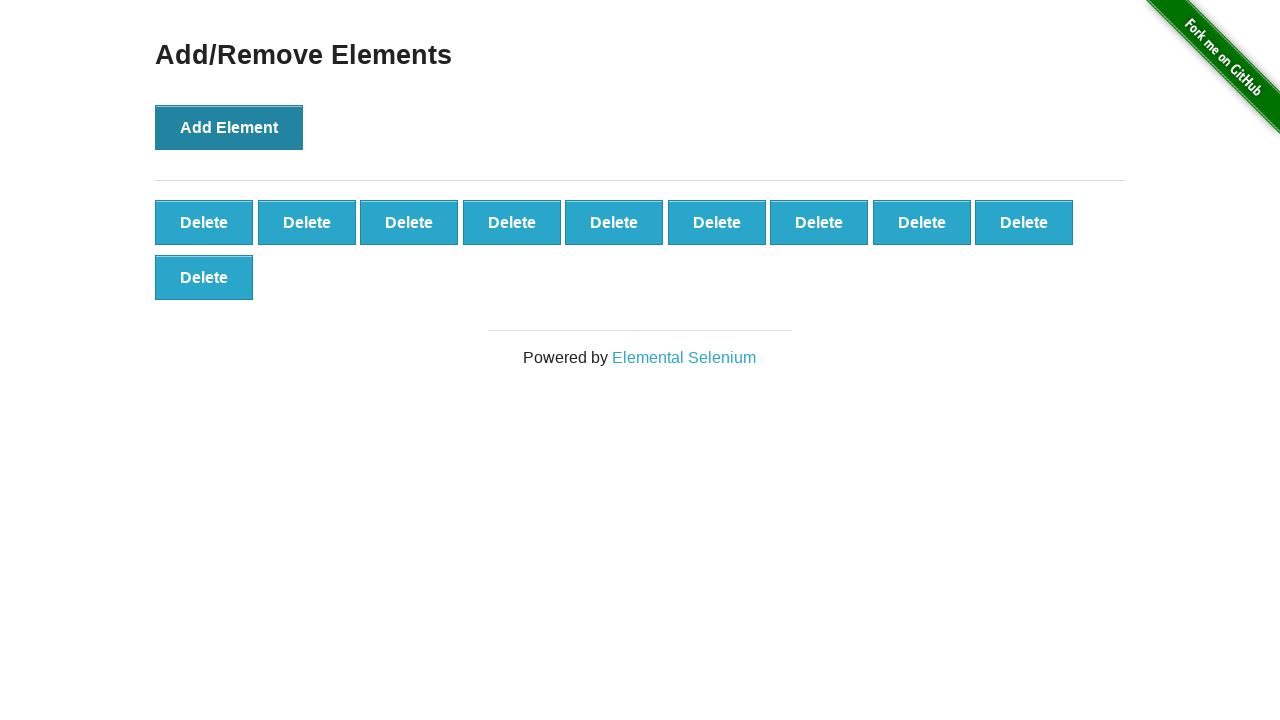

Clicked Add Element button (iteration 11/100) at (229, 127) on button[onclick='addElement()']
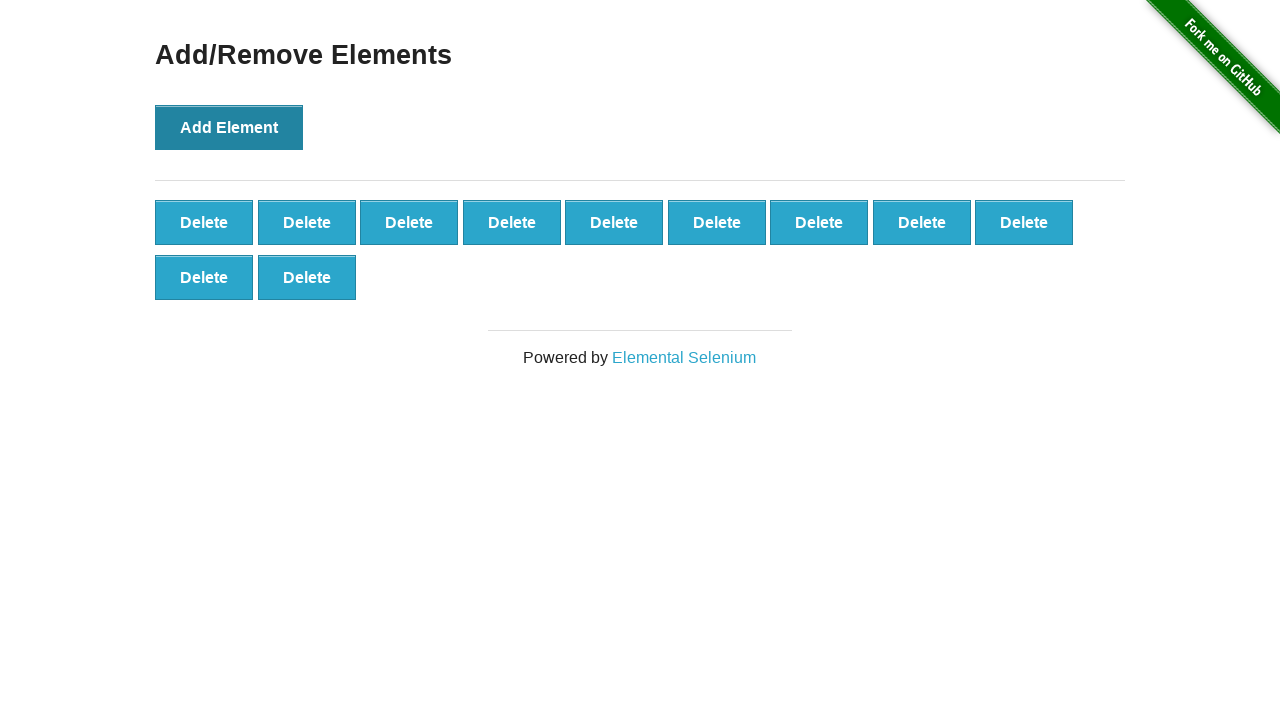

Clicked Add Element button (iteration 12/100) at (229, 127) on button[onclick='addElement()']
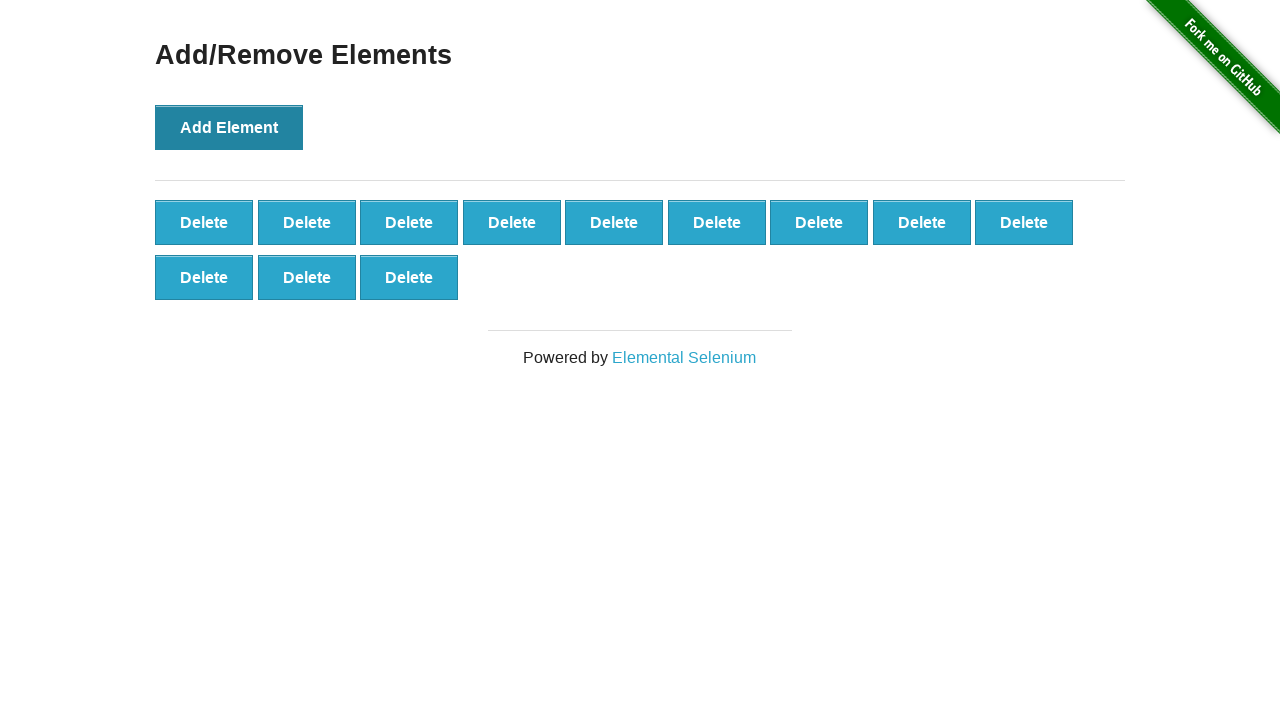

Clicked Add Element button (iteration 13/100) at (229, 127) on button[onclick='addElement()']
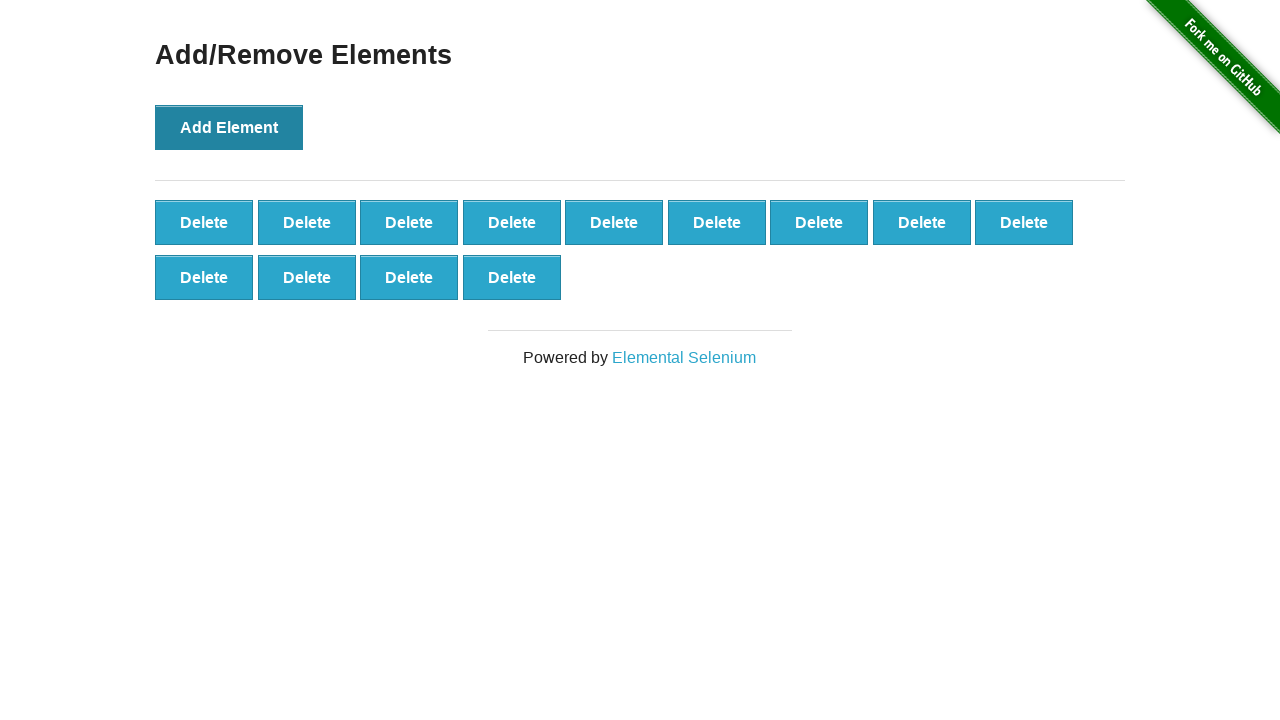

Clicked Add Element button (iteration 14/100) at (229, 127) on button[onclick='addElement()']
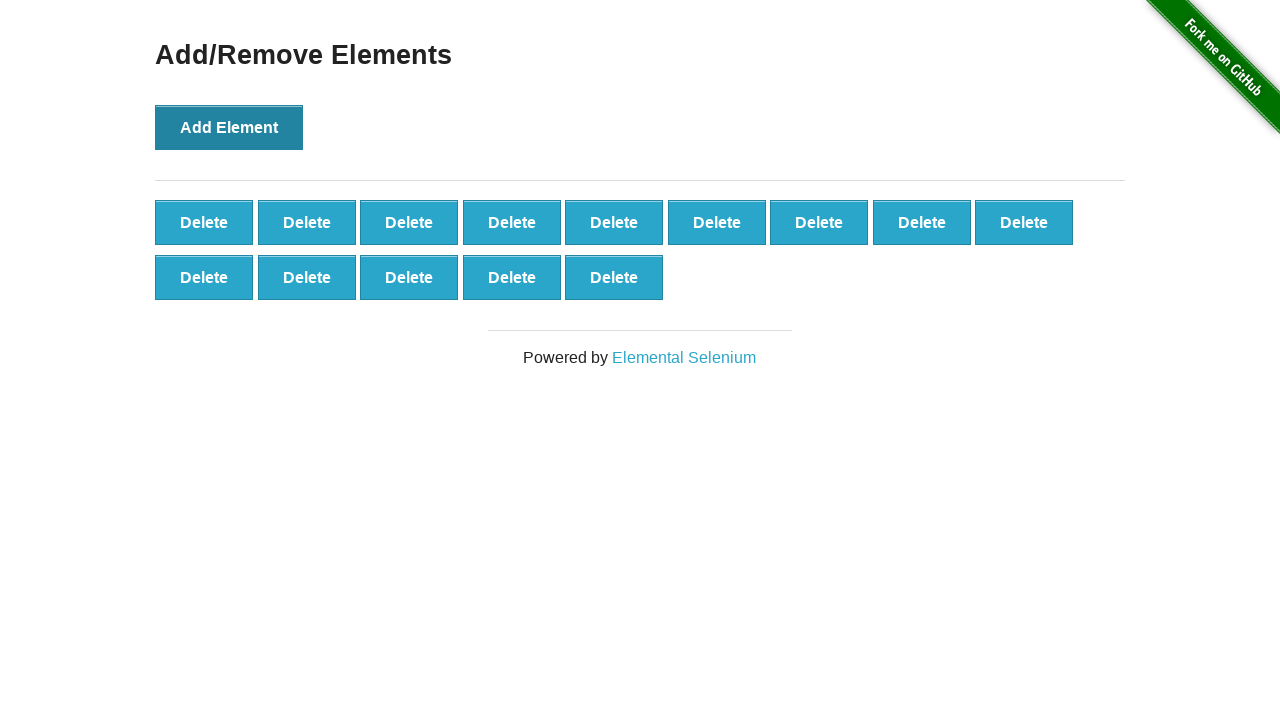

Clicked Add Element button (iteration 15/100) at (229, 127) on button[onclick='addElement()']
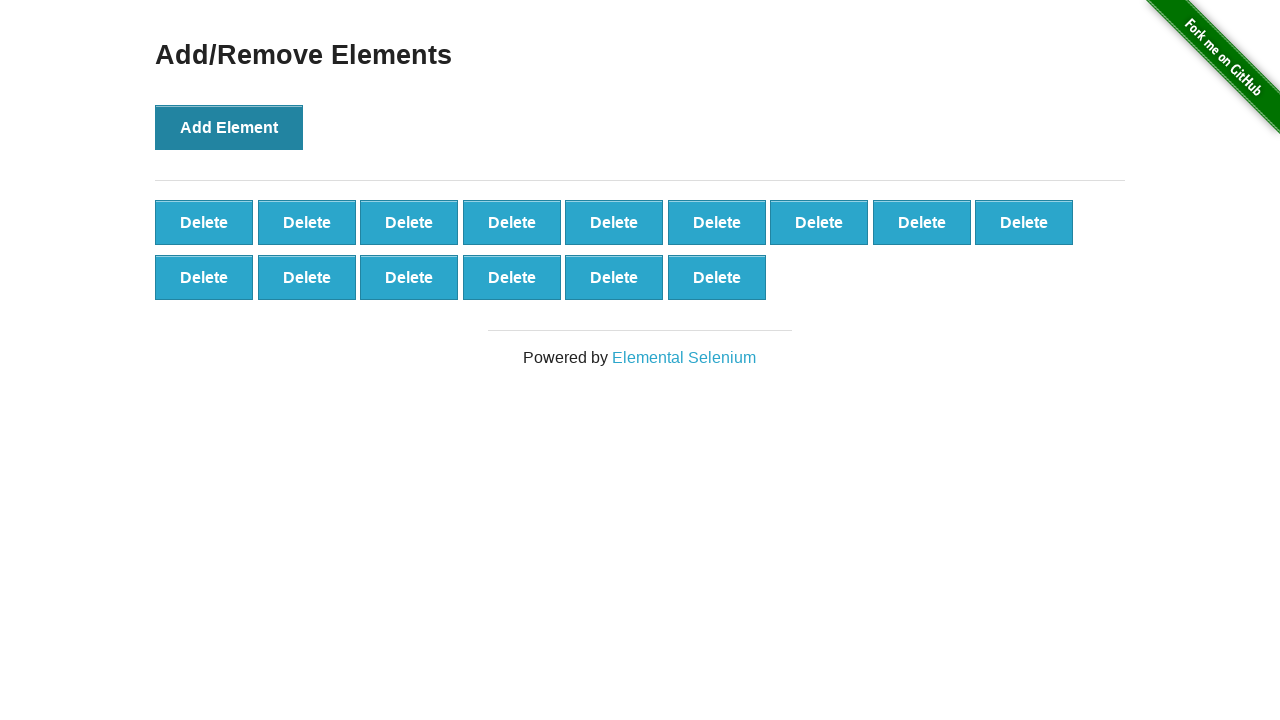

Clicked Add Element button (iteration 16/100) at (229, 127) on button[onclick='addElement()']
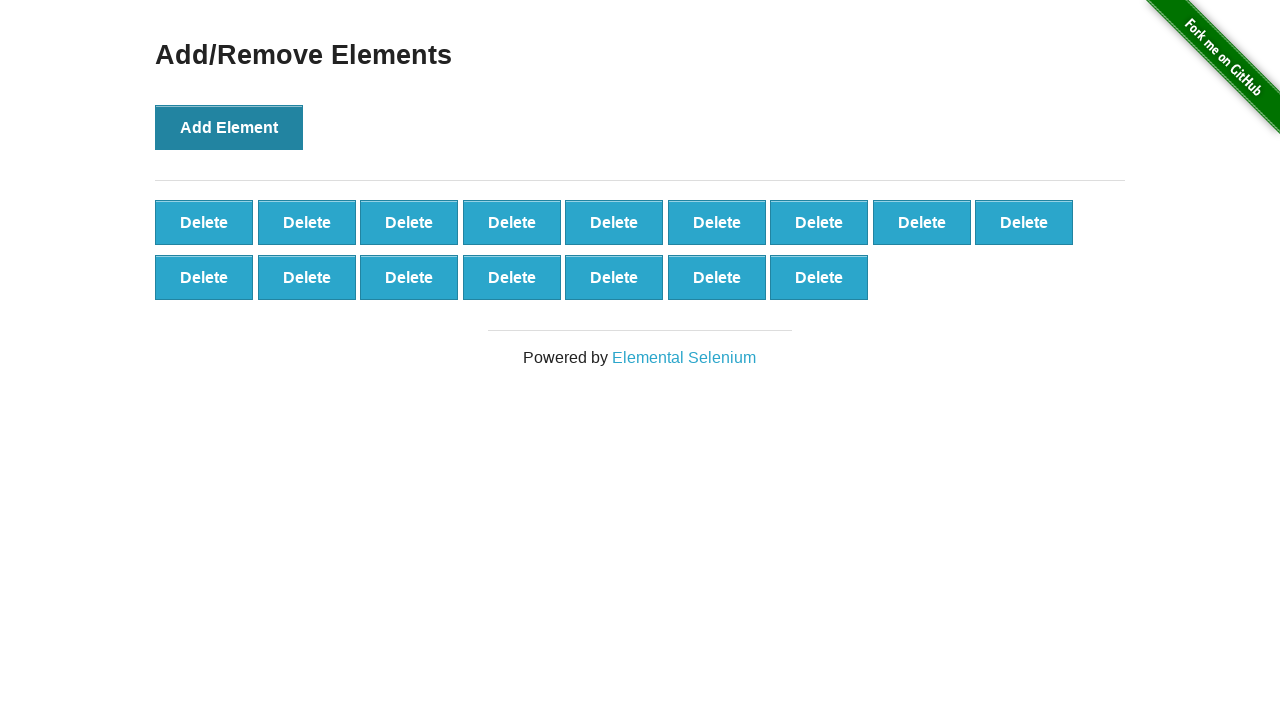

Clicked Add Element button (iteration 17/100) at (229, 127) on button[onclick='addElement()']
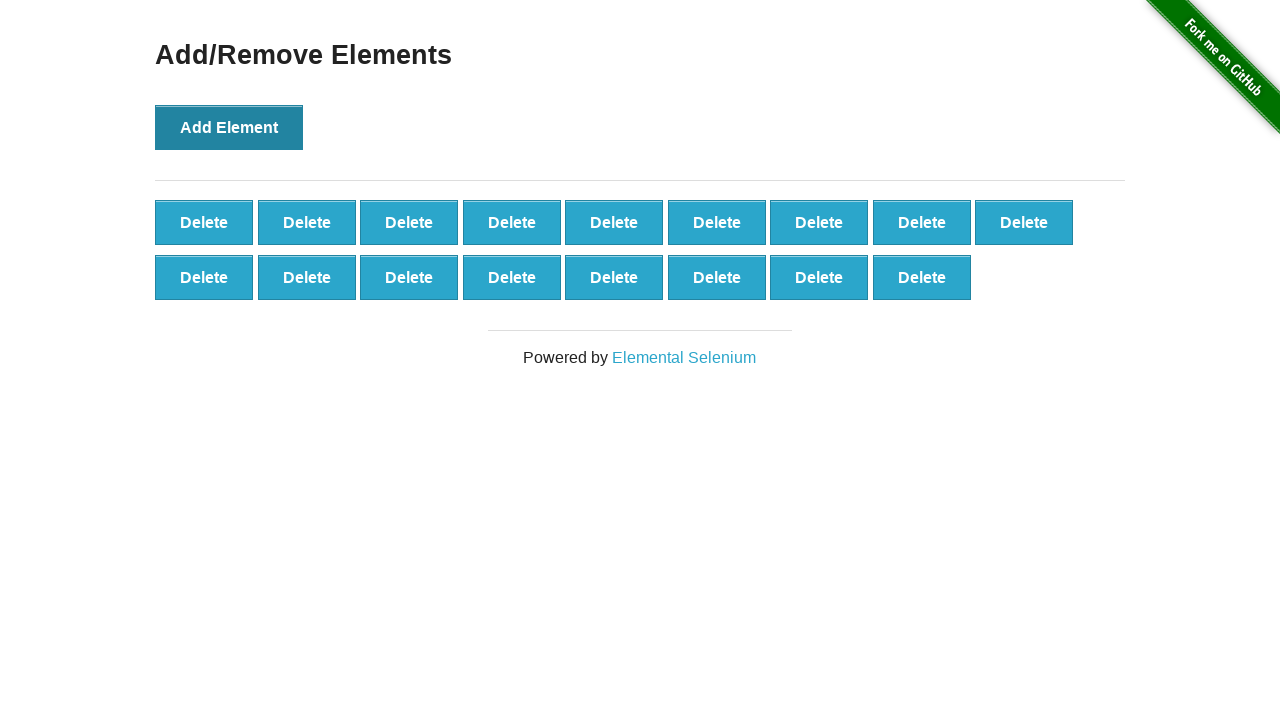

Clicked Add Element button (iteration 18/100) at (229, 127) on button[onclick='addElement()']
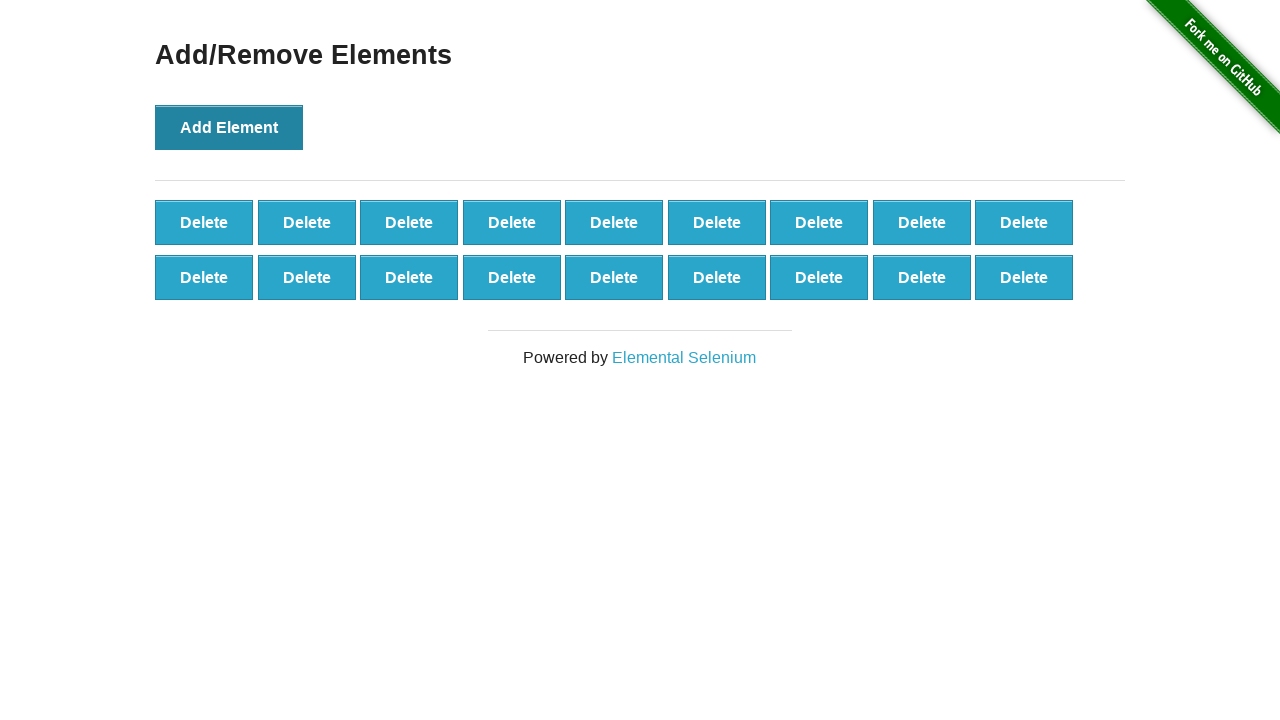

Clicked Add Element button (iteration 19/100) at (229, 127) on button[onclick='addElement()']
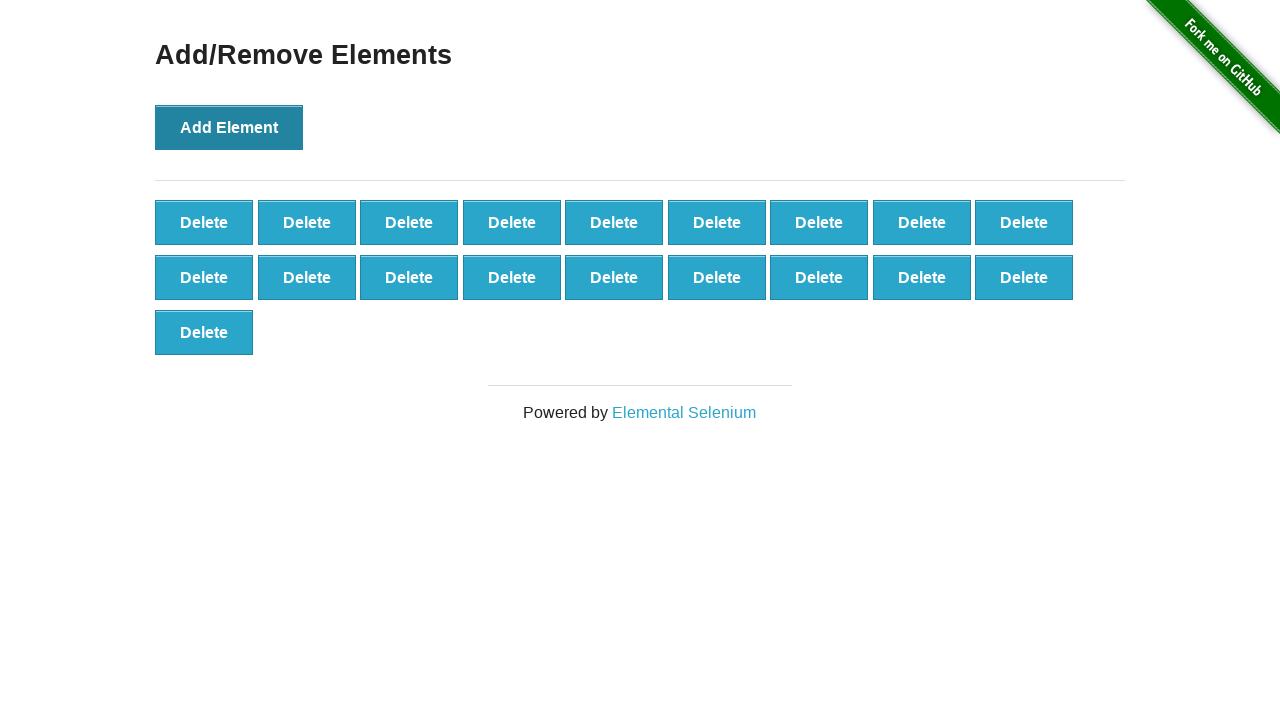

Clicked Add Element button (iteration 20/100) at (229, 127) on button[onclick='addElement()']
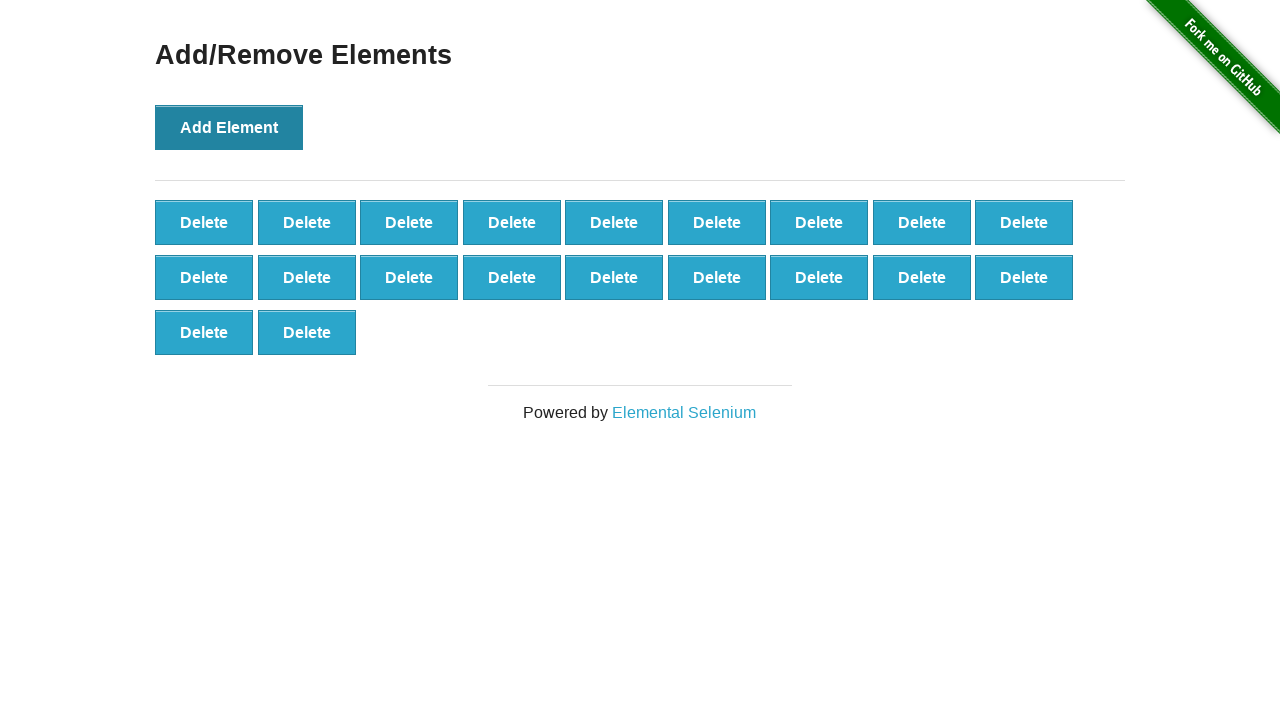

Clicked Add Element button (iteration 21/100) at (229, 127) on button[onclick='addElement()']
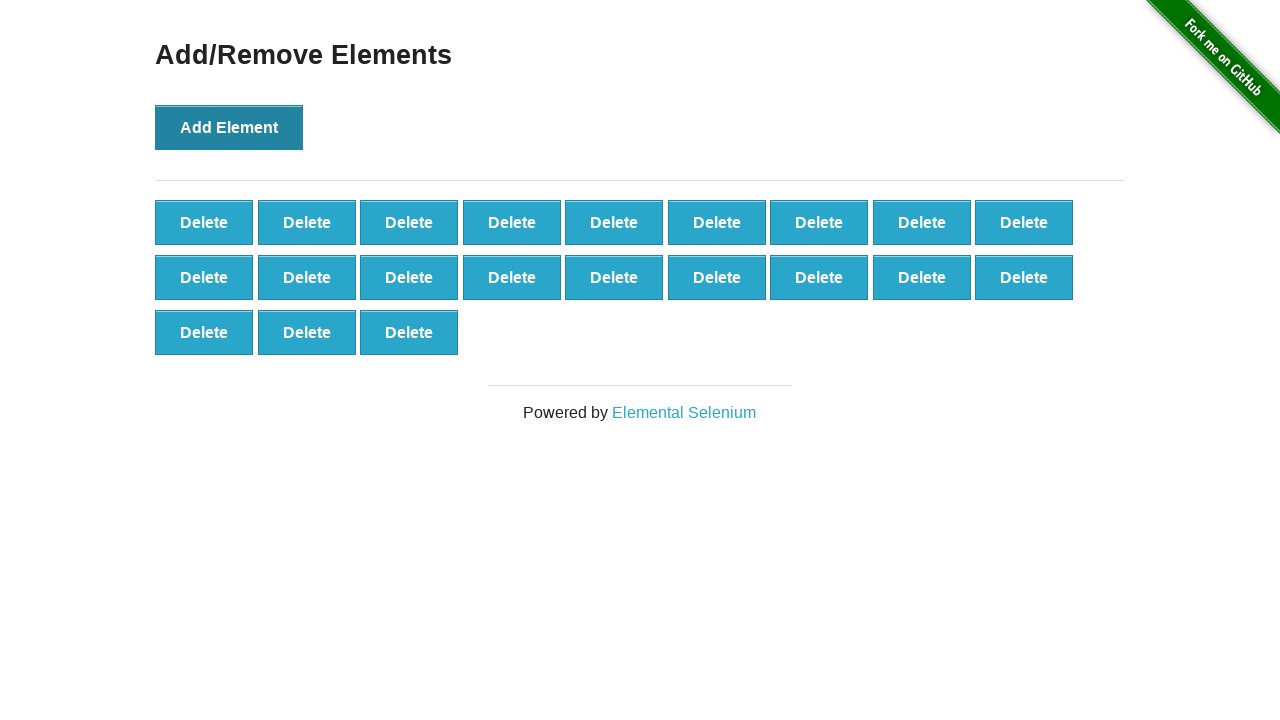

Clicked Add Element button (iteration 22/100) at (229, 127) on button[onclick='addElement()']
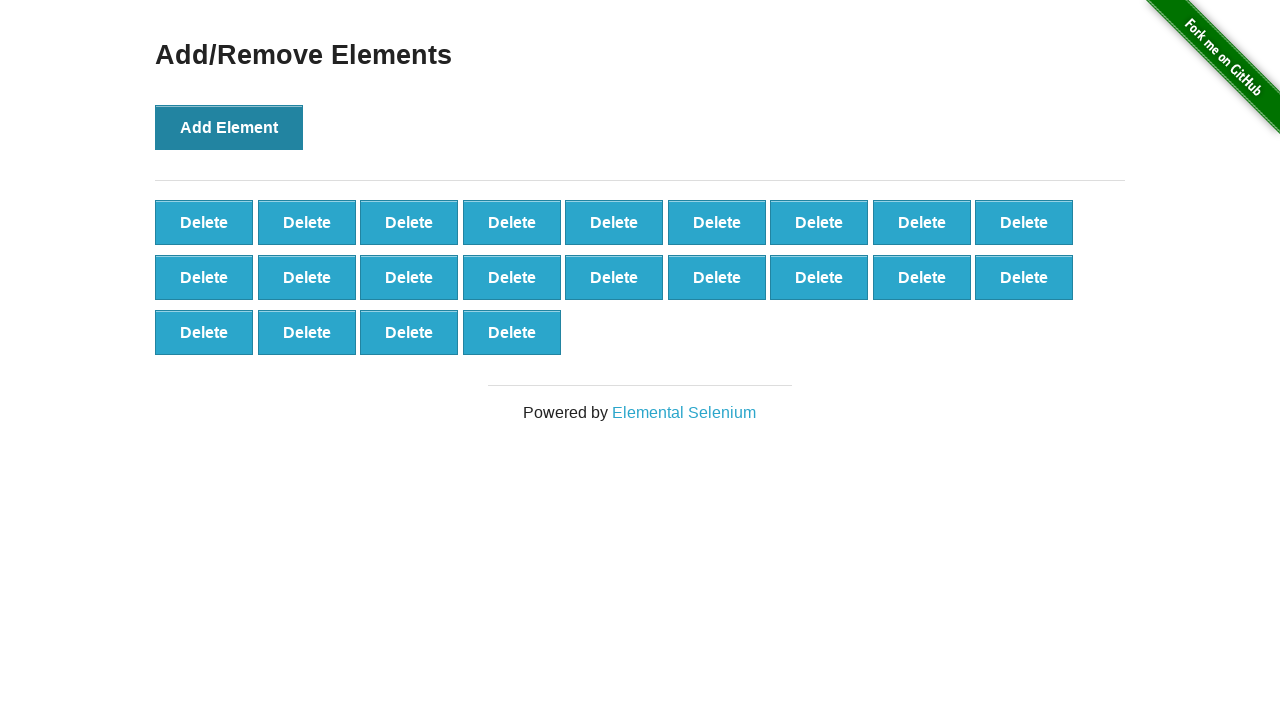

Clicked Add Element button (iteration 23/100) at (229, 127) on button[onclick='addElement()']
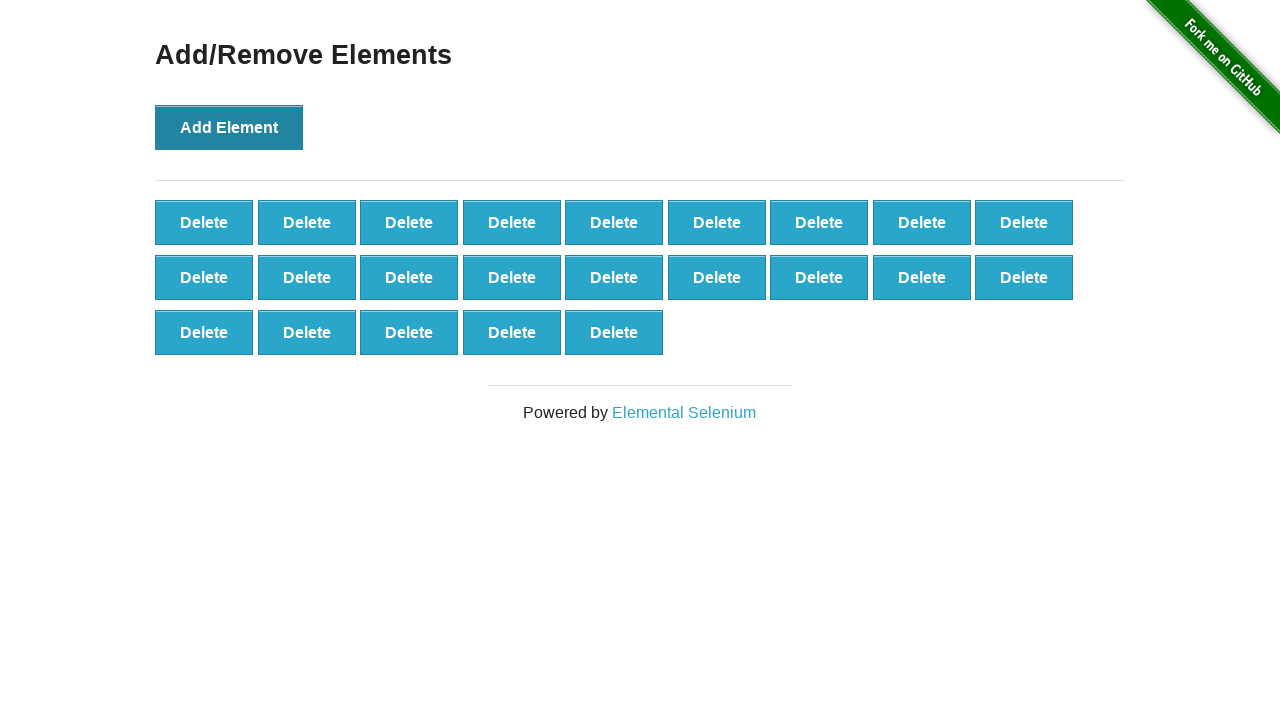

Clicked Add Element button (iteration 24/100) at (229, 127) on button[onclick='addElement()']
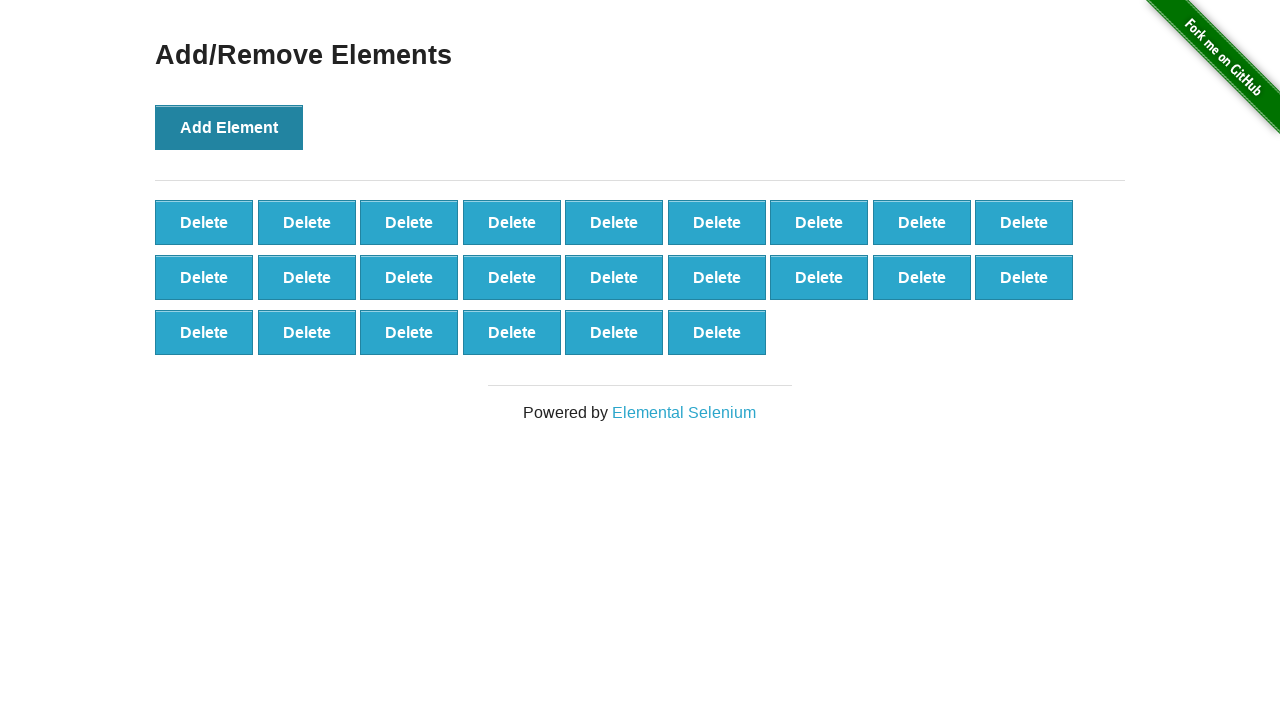

Clicked Add Element button (iteration 25/100) at (229, 127) on button[onclick='addElement()']
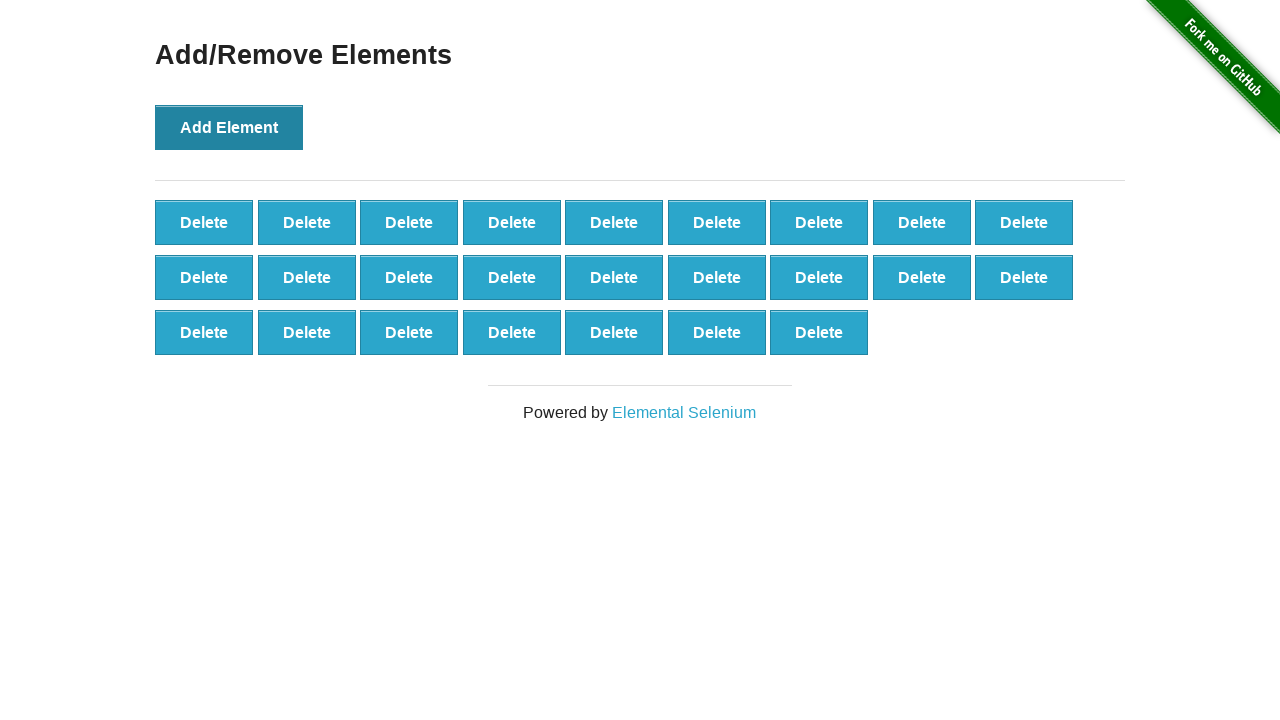

Clicked Add Element button (iteration 26/100) at (229, 127) on button[onclick='addElement()']
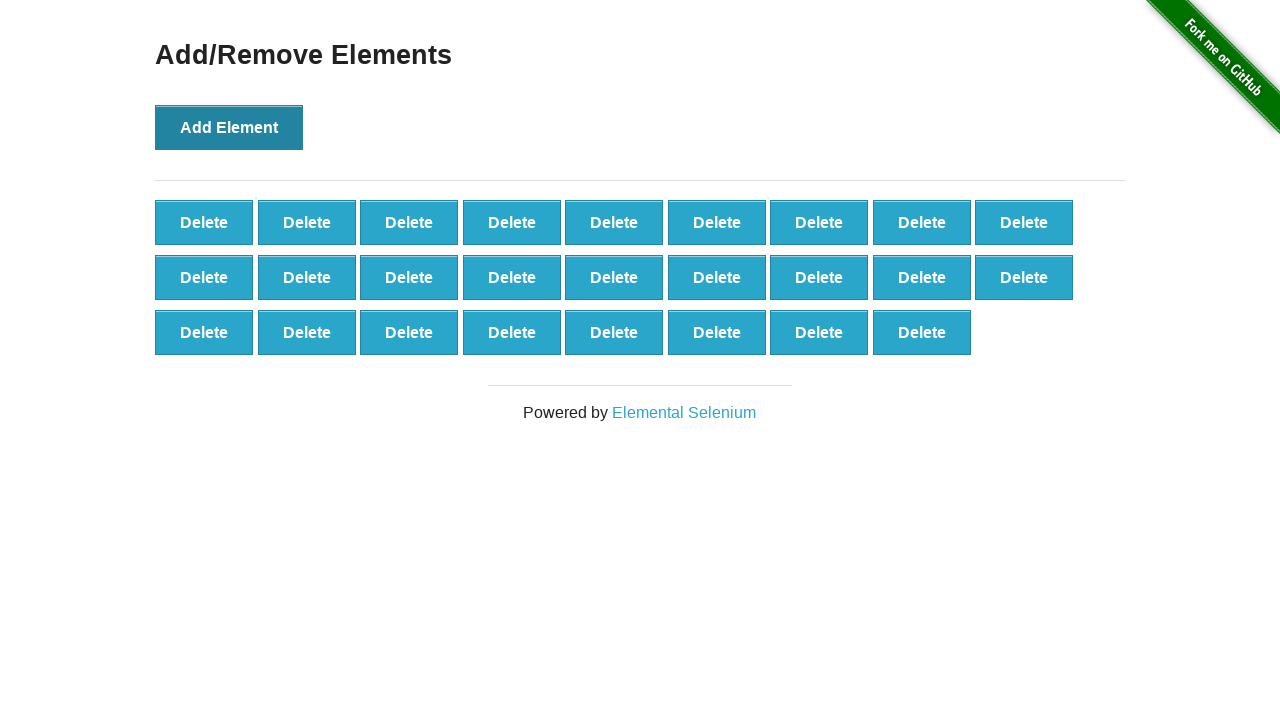

Clicked Add Element button (iteration 27/100) at (229, 127) on button[onclick='addElement()']
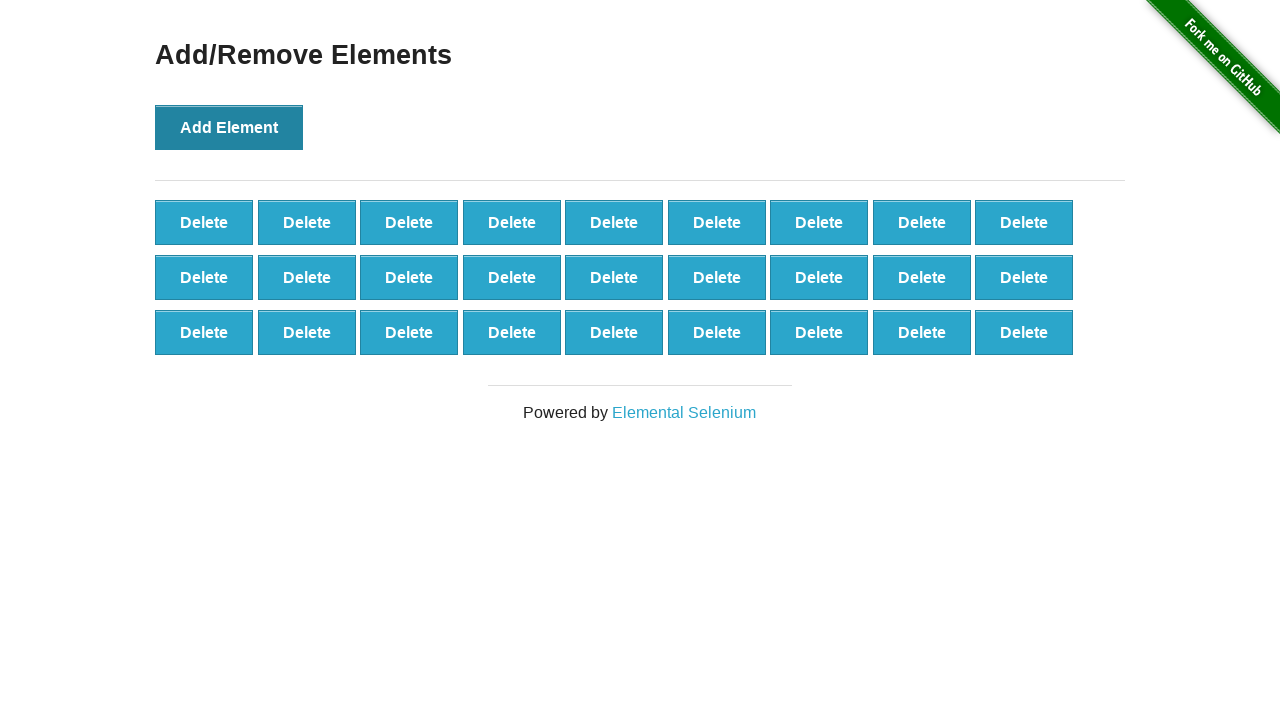

Clicked Add Element button (iteration 28/100) at (229, 127) on button[onclick='addElement()']
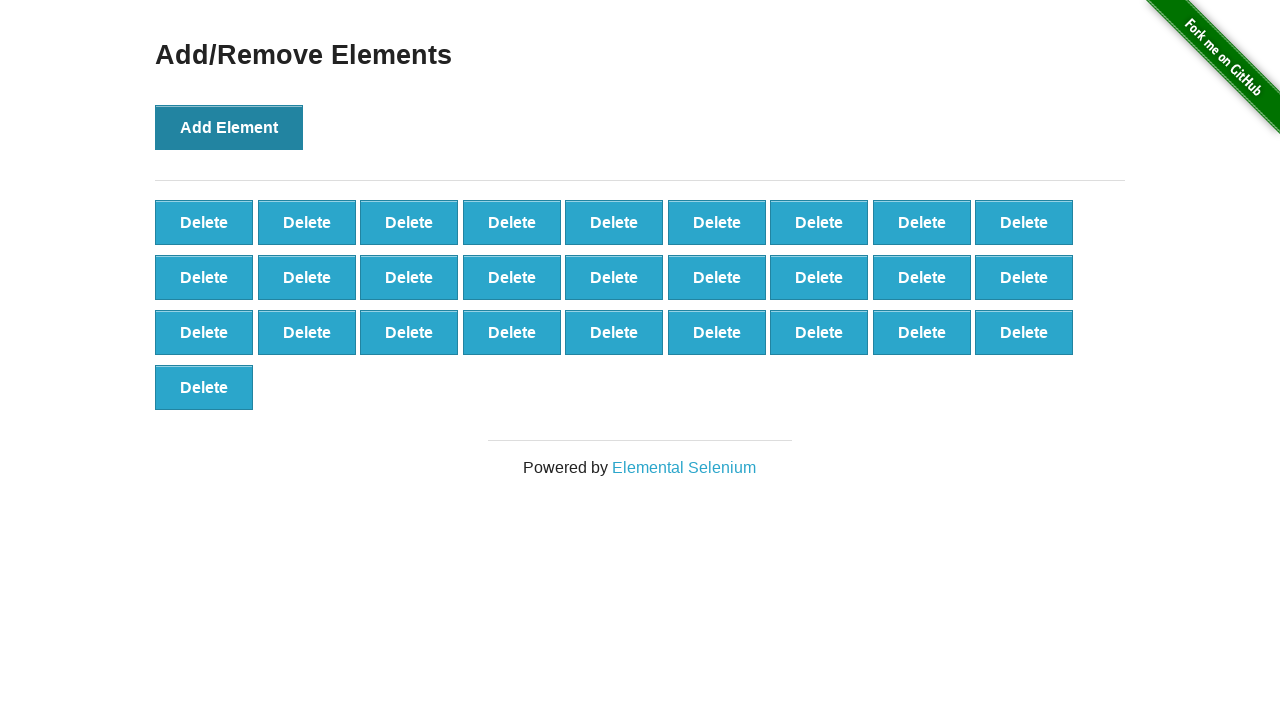

Clicked Add Element button (iteration 29/100) at (229, 127) on button[onclick='addElement()']
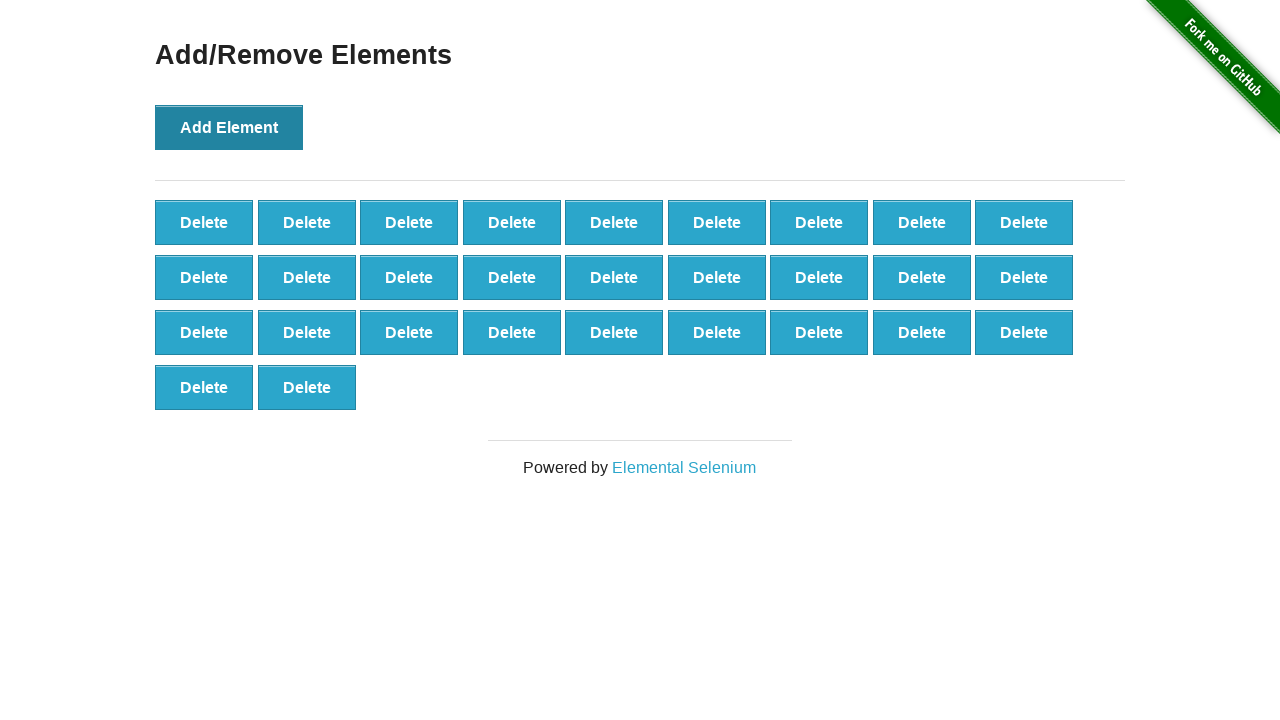

Clicked Add Element button (iteration 30/100) at (229, 127) on button[onclick='addElement()']
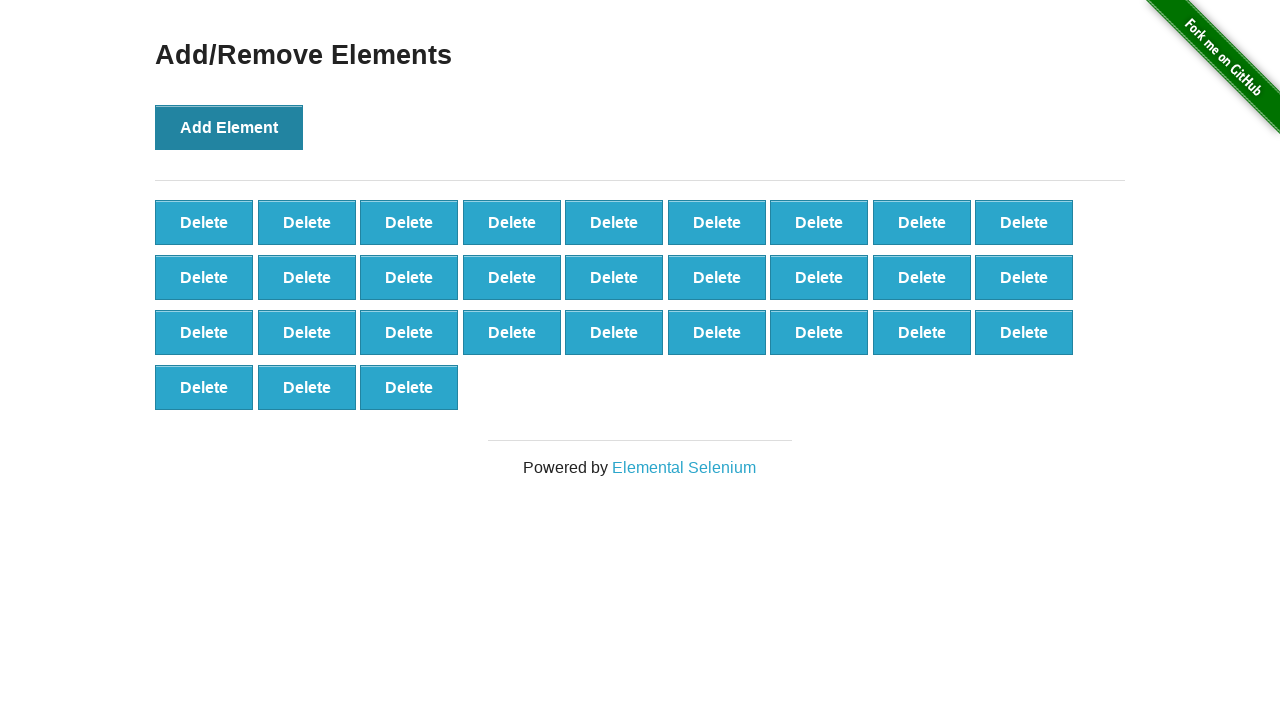

Clicked Add Element button (iteration 31/100) at (229, 127) on button[onclick='addElement()']
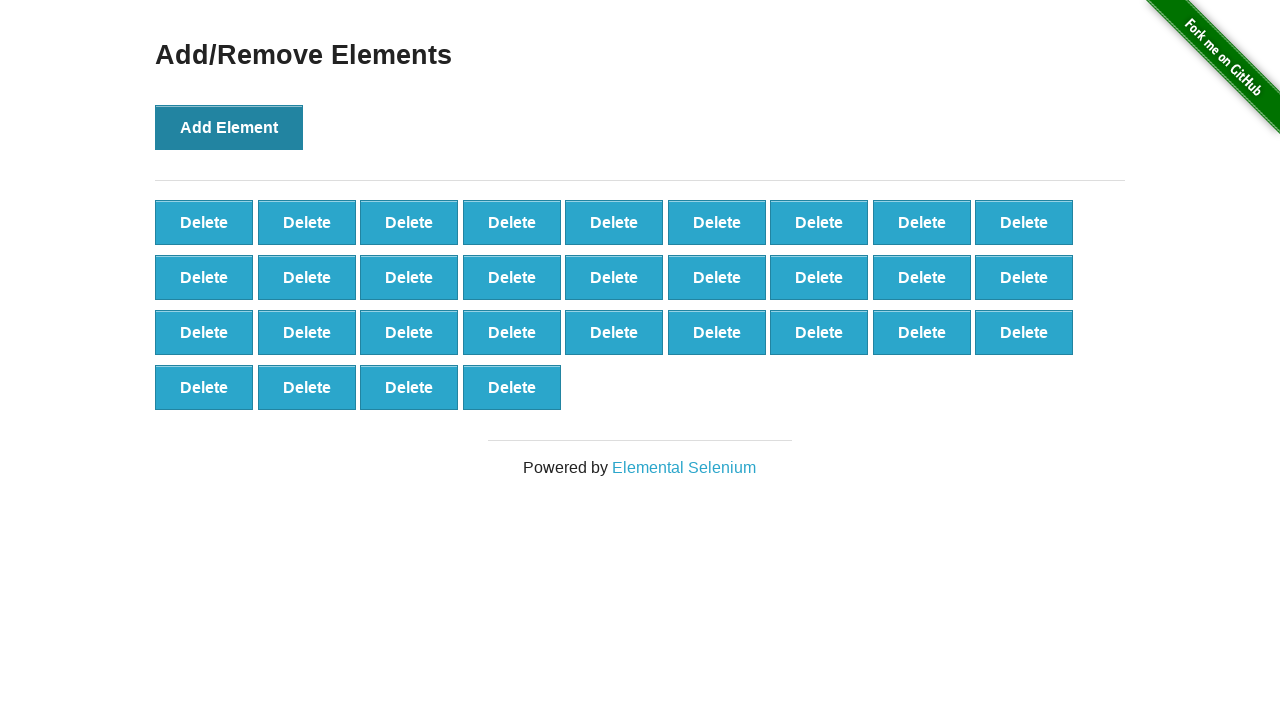

Clicked Add Element button (iteration 32/100) at (229, 127) on button[onclick='addElement()']
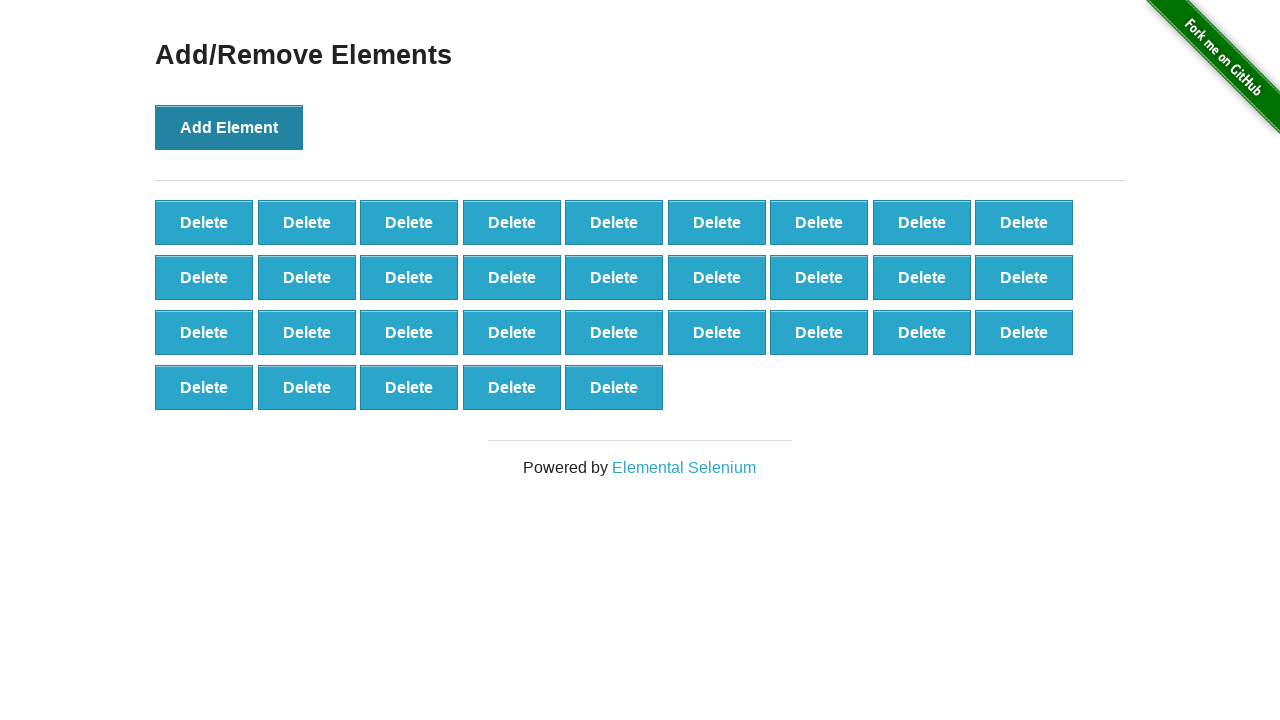

Clicked Add Element button (iteration 33/100) at (229, 127) on button[onclick='addElement()']
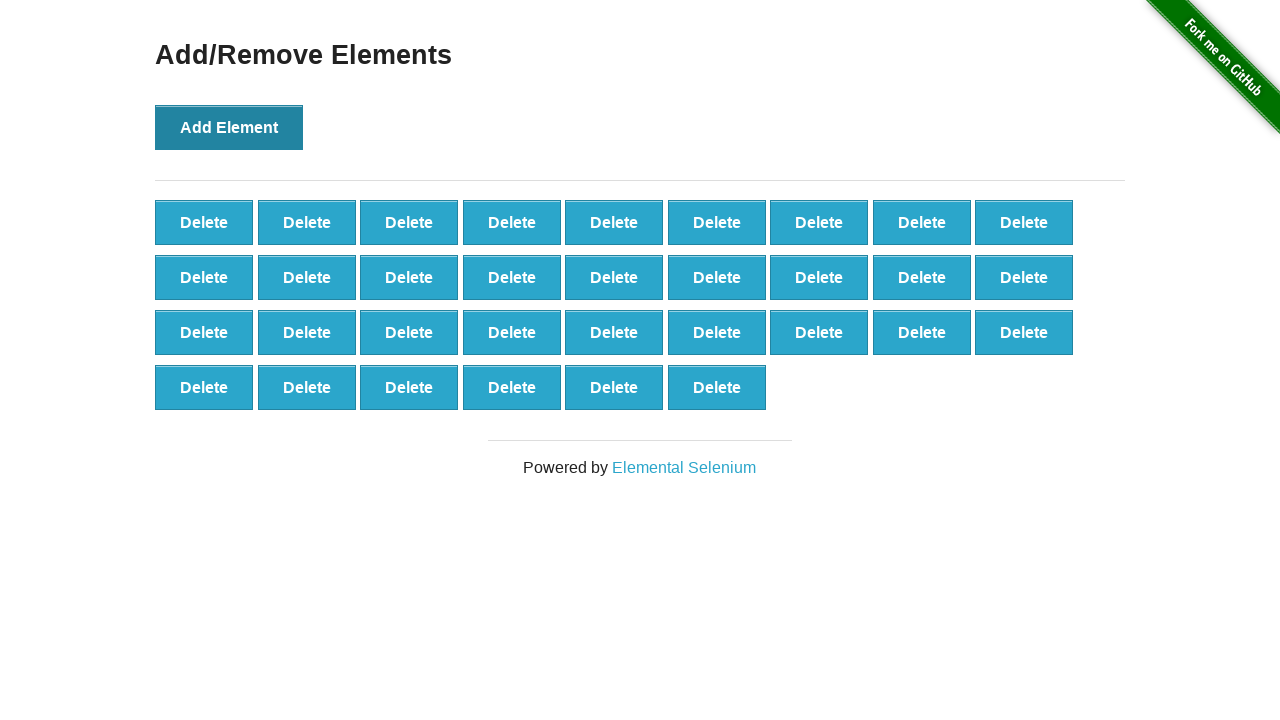

Clicked Add Element button (iteration 34/100) at (229, 127) on button[onclick='addElement()']
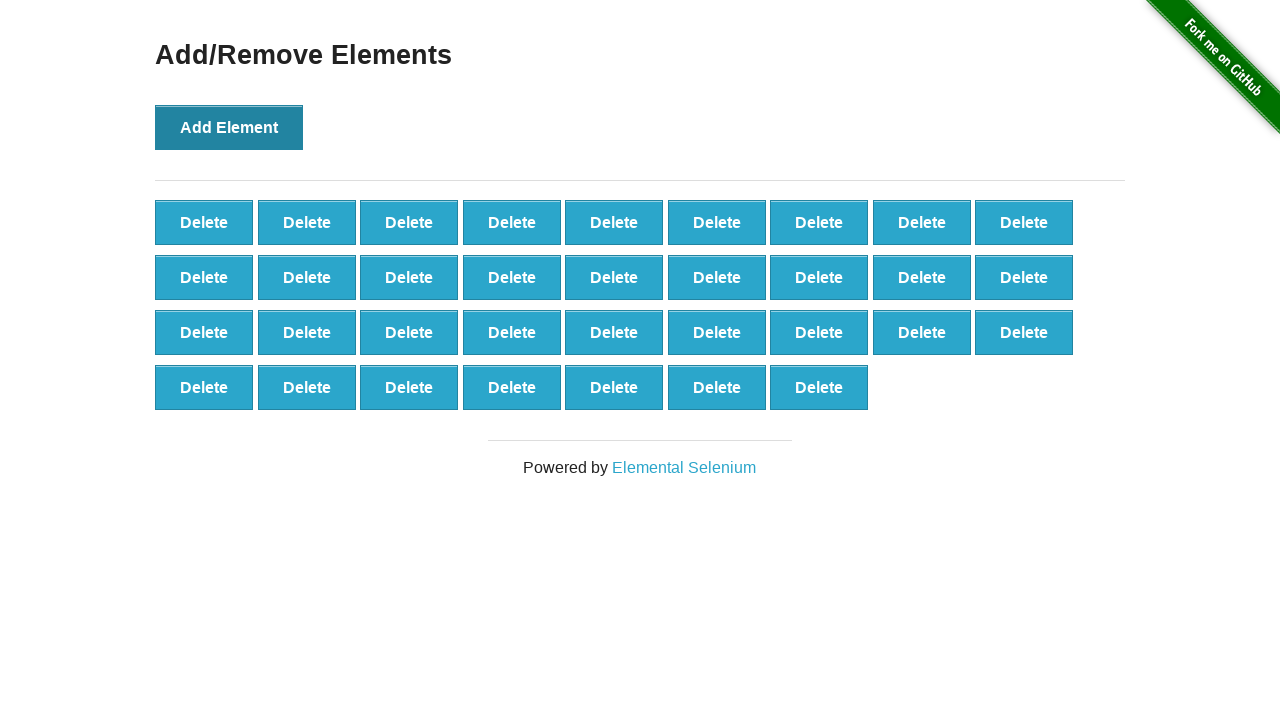

Clicked Add Element button (iteration 35/100) at (229, 127) on button[onclick='addElement()']
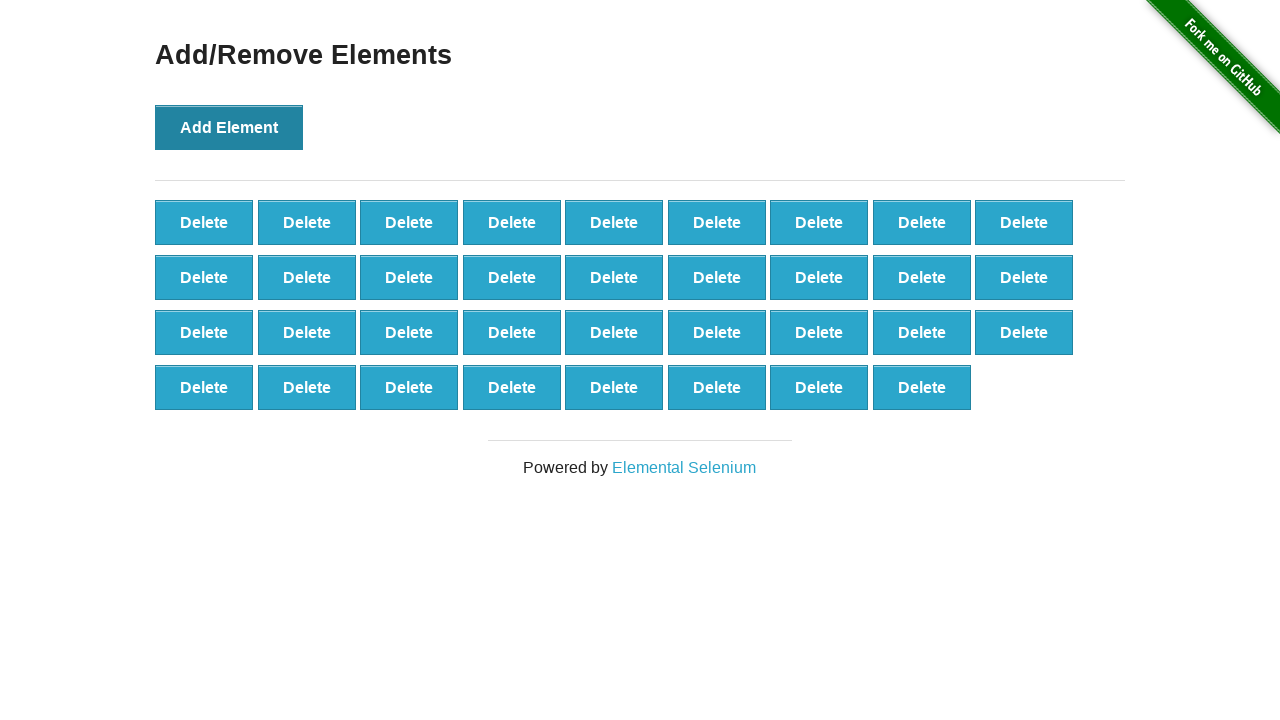

Clicked Add Element button (iteration 36/100) at (229, 127) on button[onclick='addElement()']
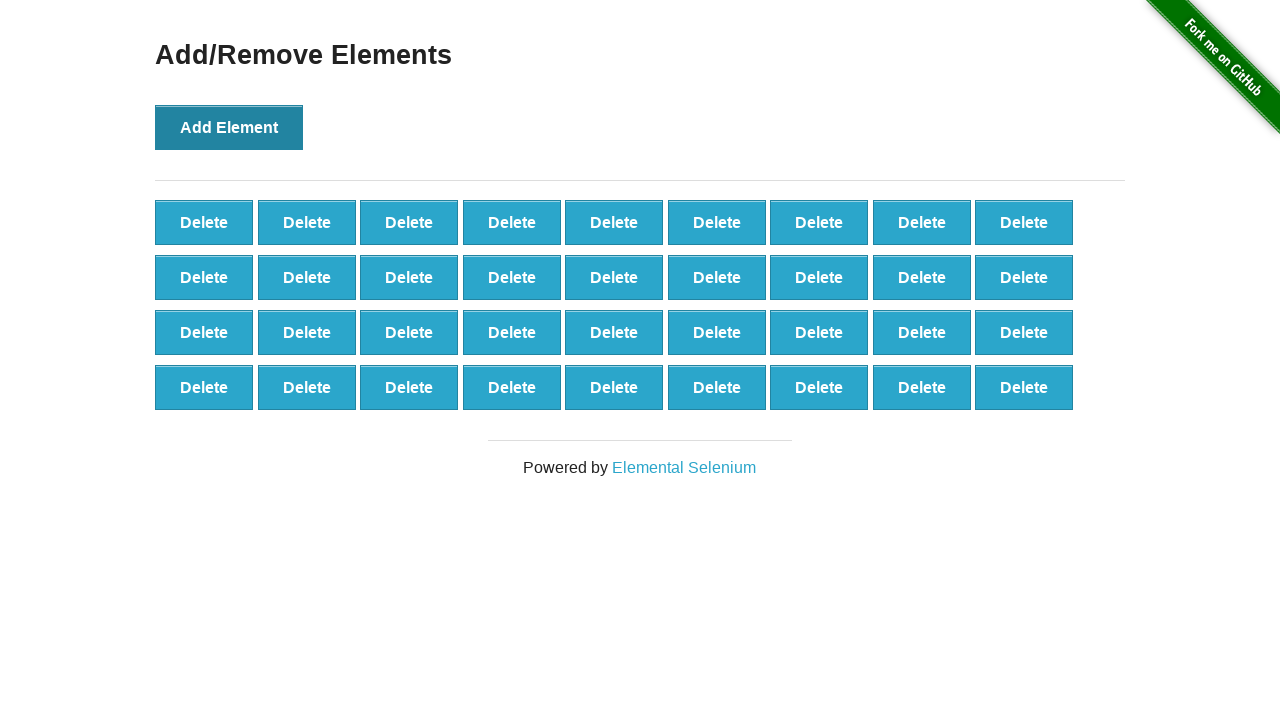

Clicked Add Element button (iteration 37/100) at (229, 127) on button[onclick='addElement()']
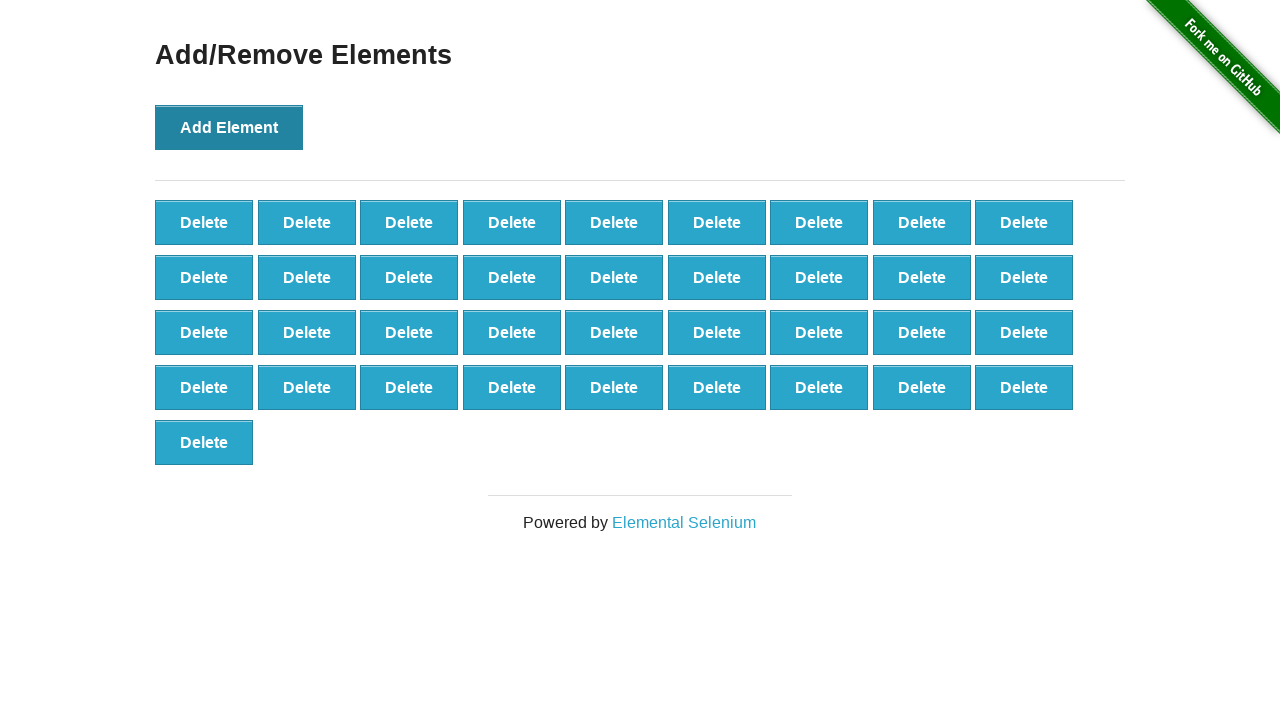

Clicked Add Element button (iteration 38/100) at (229, 127) on button[onclick='addElement()']
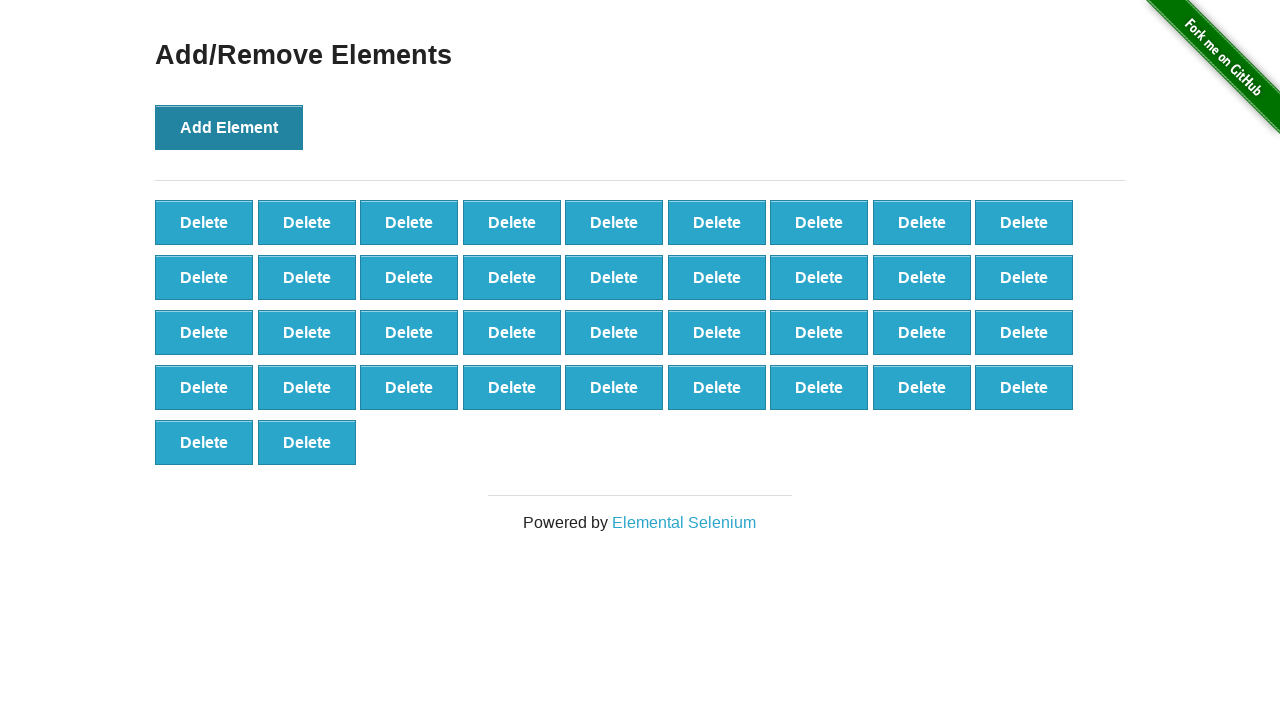

Clicked Add Element button (iteration 39/100) at (229, 127) on button[onclick='addElement()']
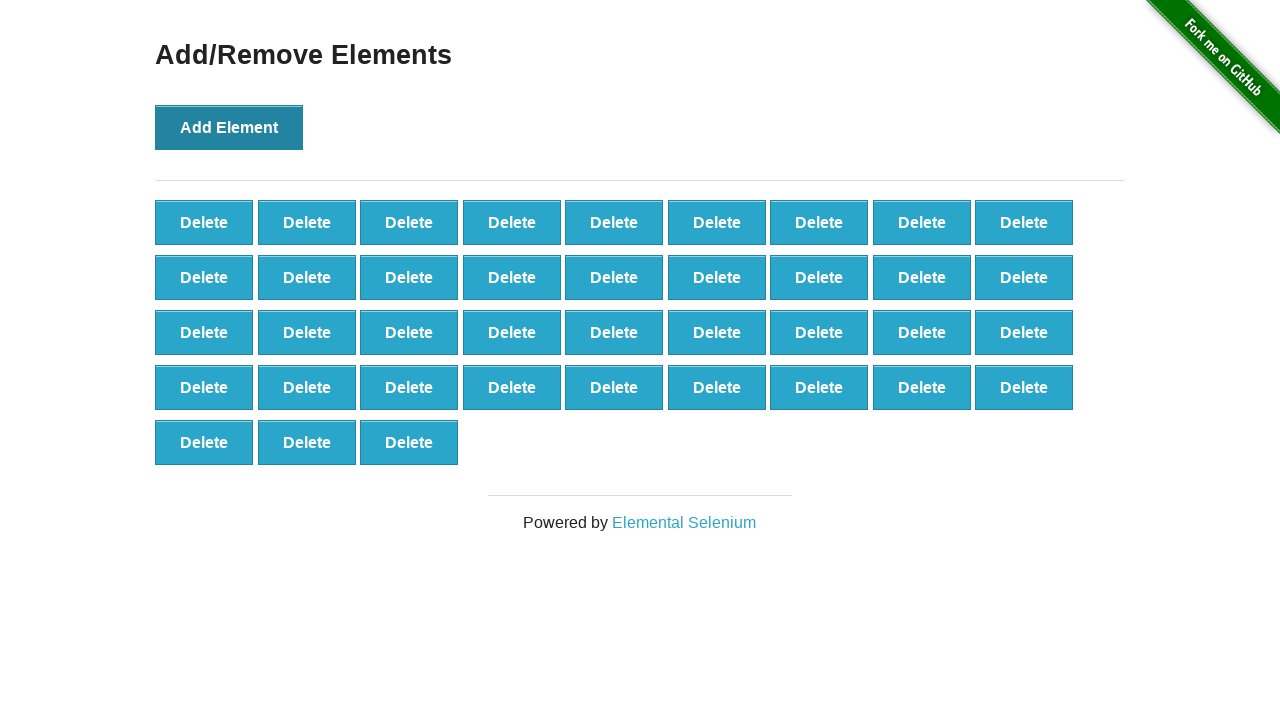

Clicked Add Element button (iteration 40/100) at (229, 127) on button[onclick='addElement()']
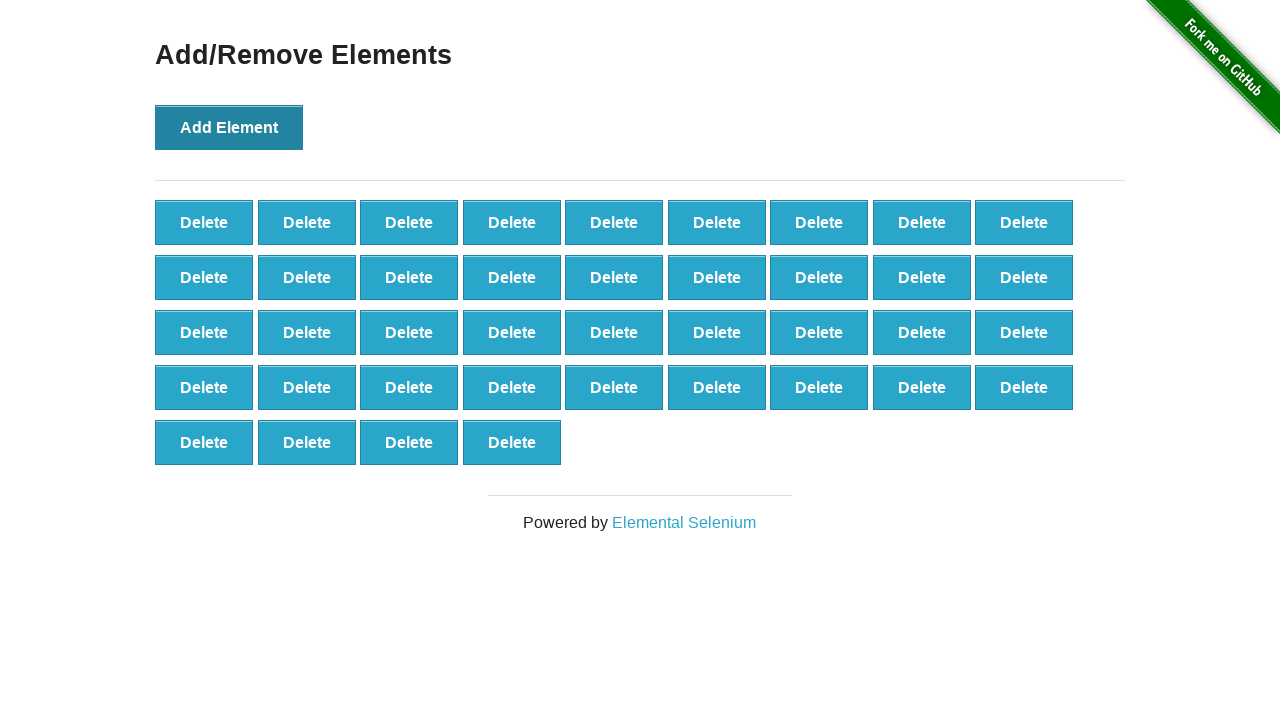

Clicked Add Element button (iteration 41/100) at (229, 127) on button[onclick='addElement()']
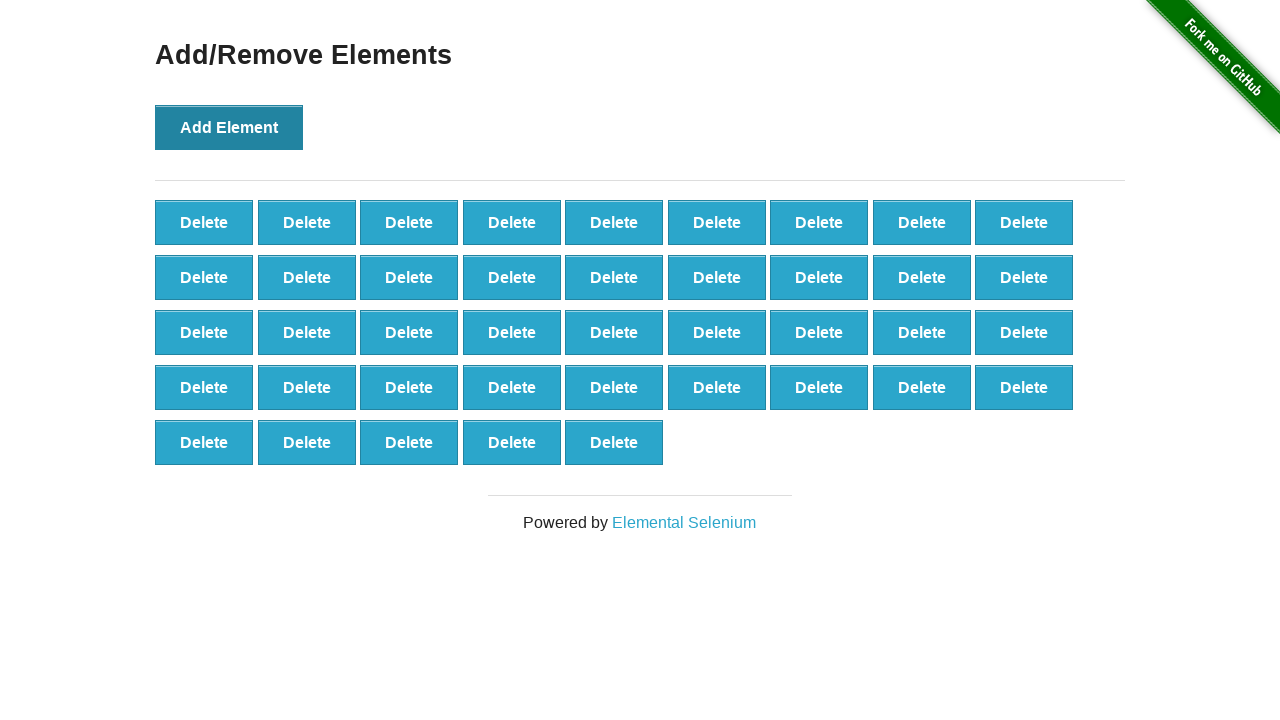

Clicked Add Element button (iteration 42/100) at (229, 127) on button[onclick='addElement()']
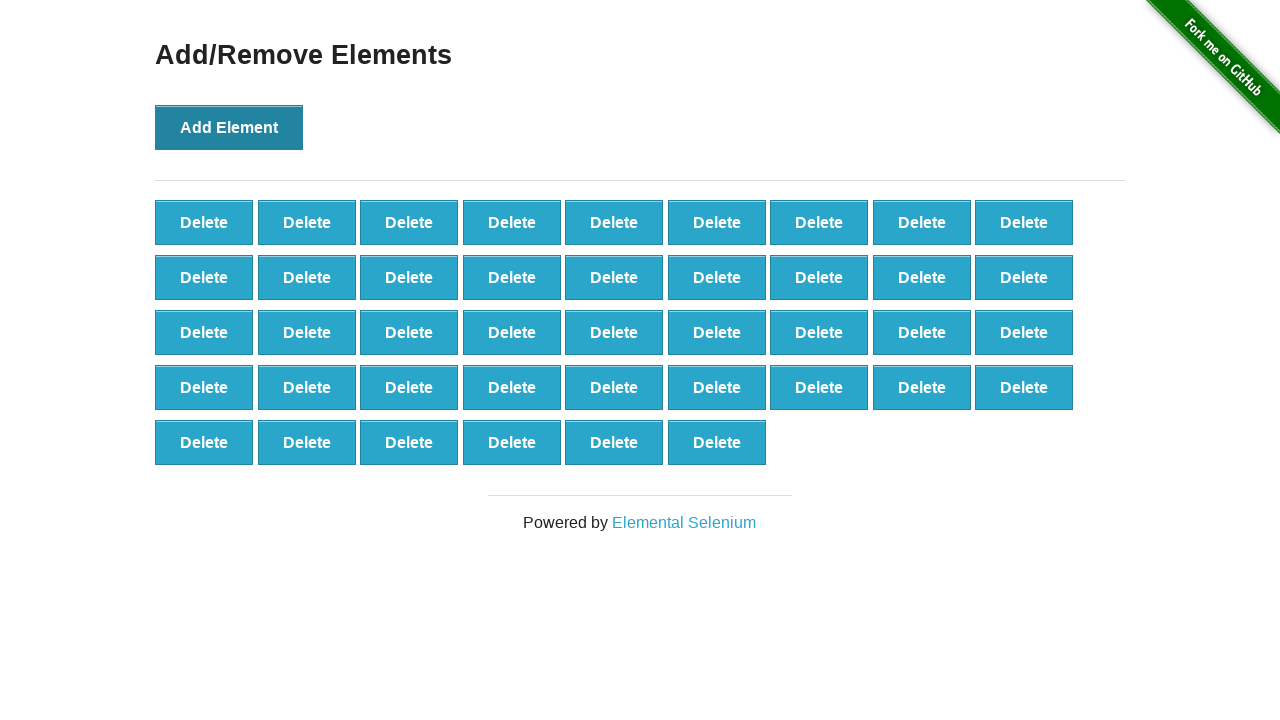

Clicked Add Element button (iteration 43/100) at (229, 127) on button[onclick='addElement()']
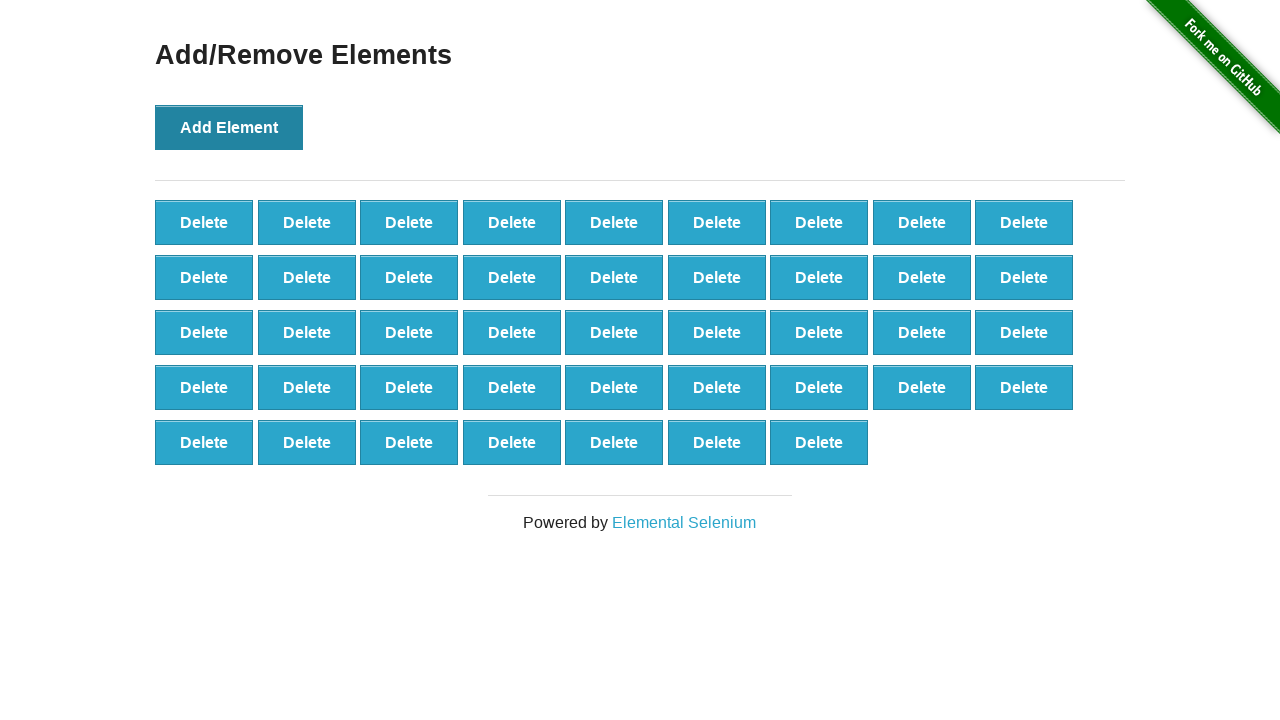

Clicked Add Element button (iteration 44/100) at (229, 127) on button[onclick='addElement()']
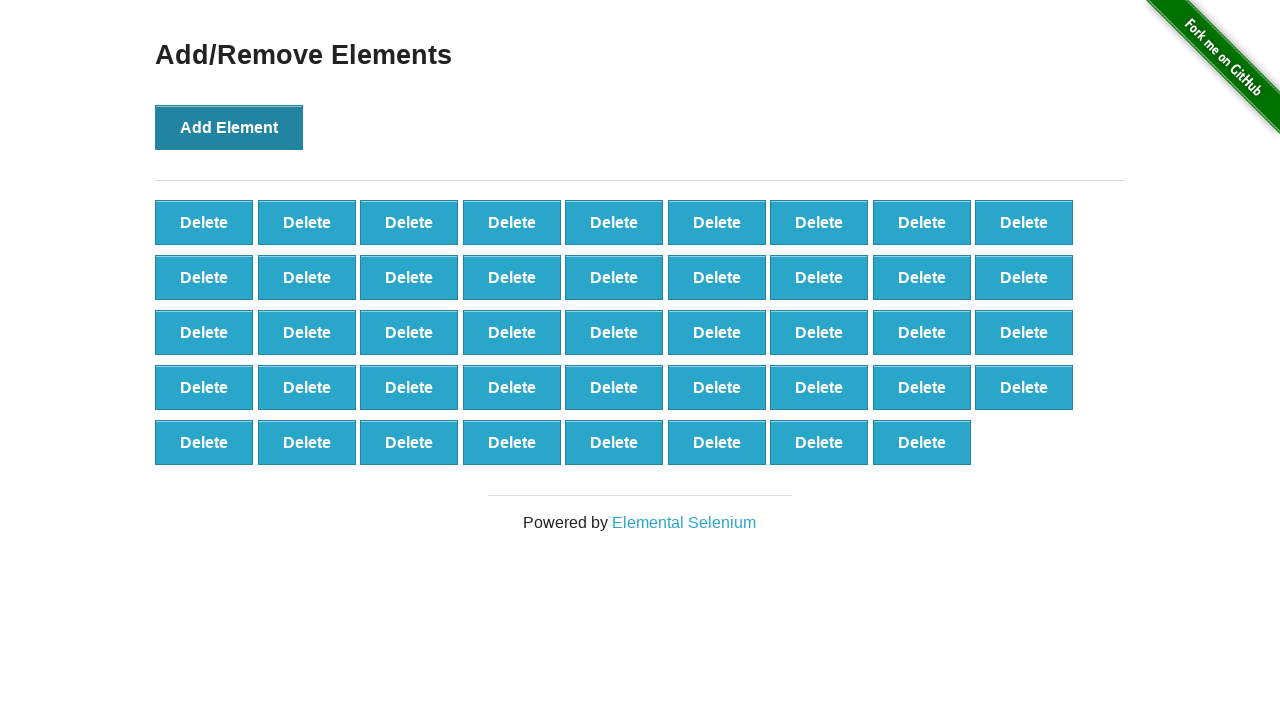

Clicked Add Element button (iteration 45/100) at (229, 127) on button[onclick='addElement()']
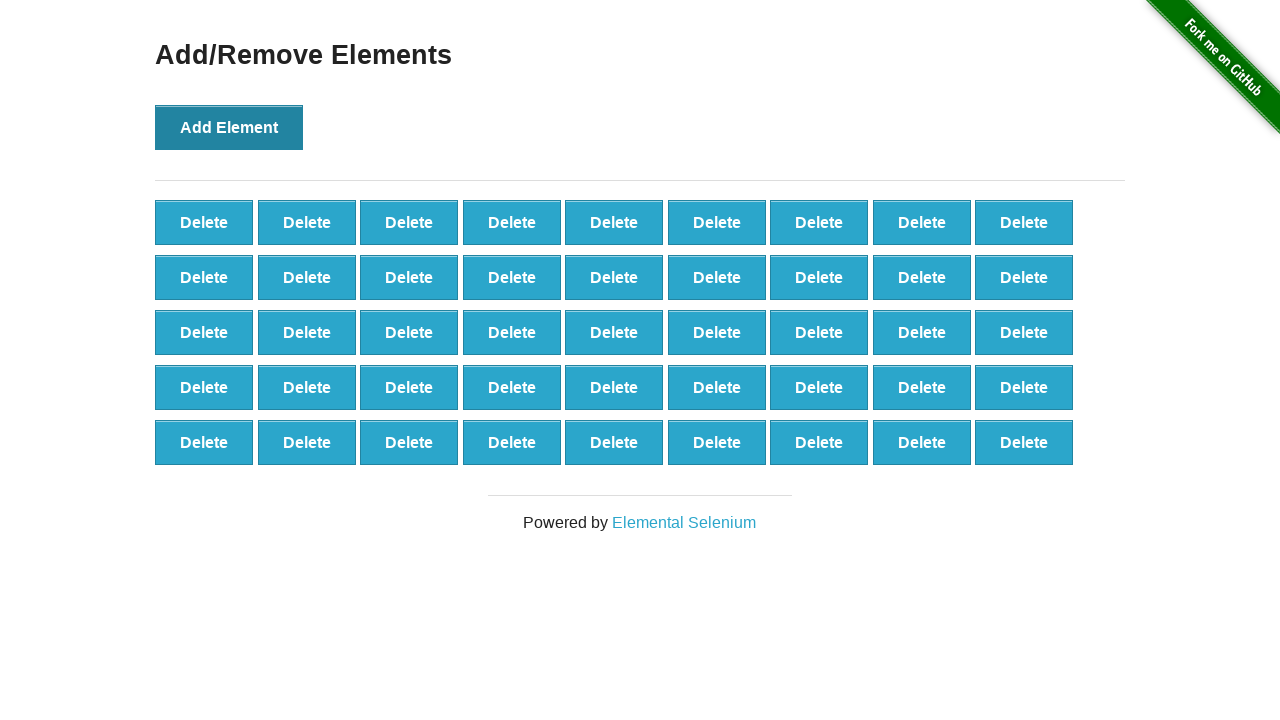

Clicked Add Element button (iteration 46/100) at (229, 127) on button[onclick='addElement()']
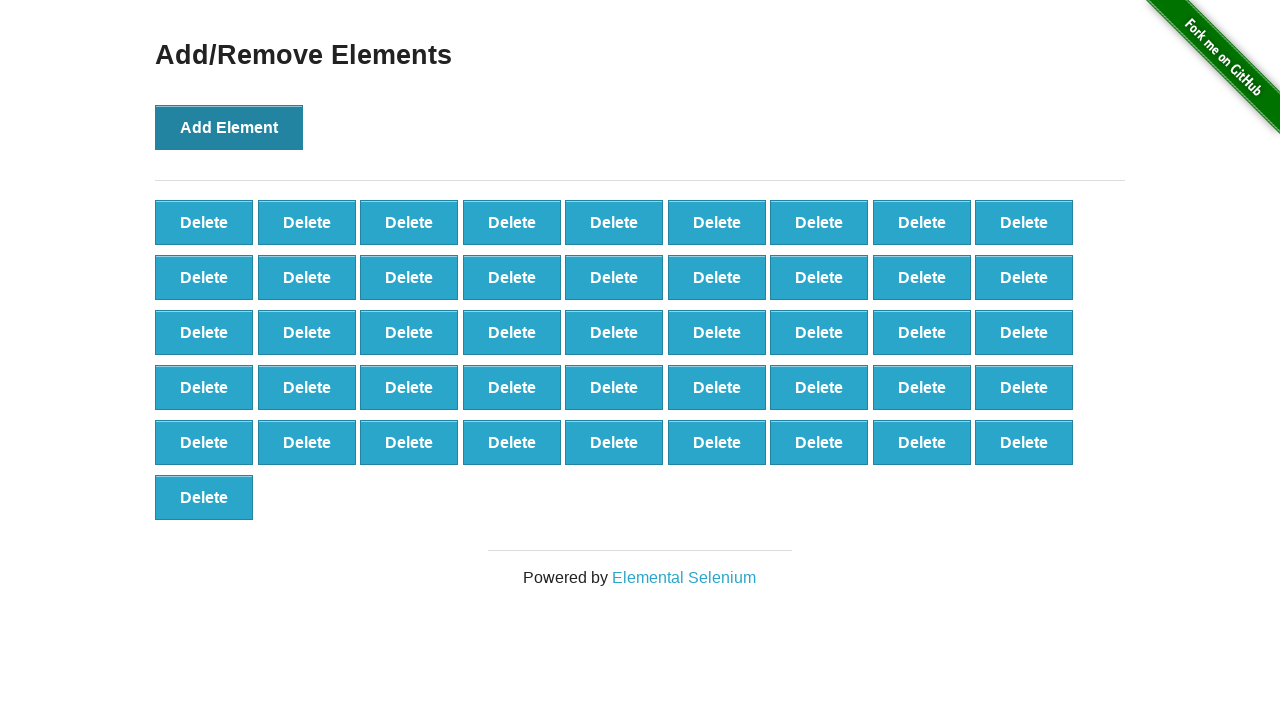

Clicked Add Element button (iteration 47/100) at (229, 127) on button[onclick='addElement()']
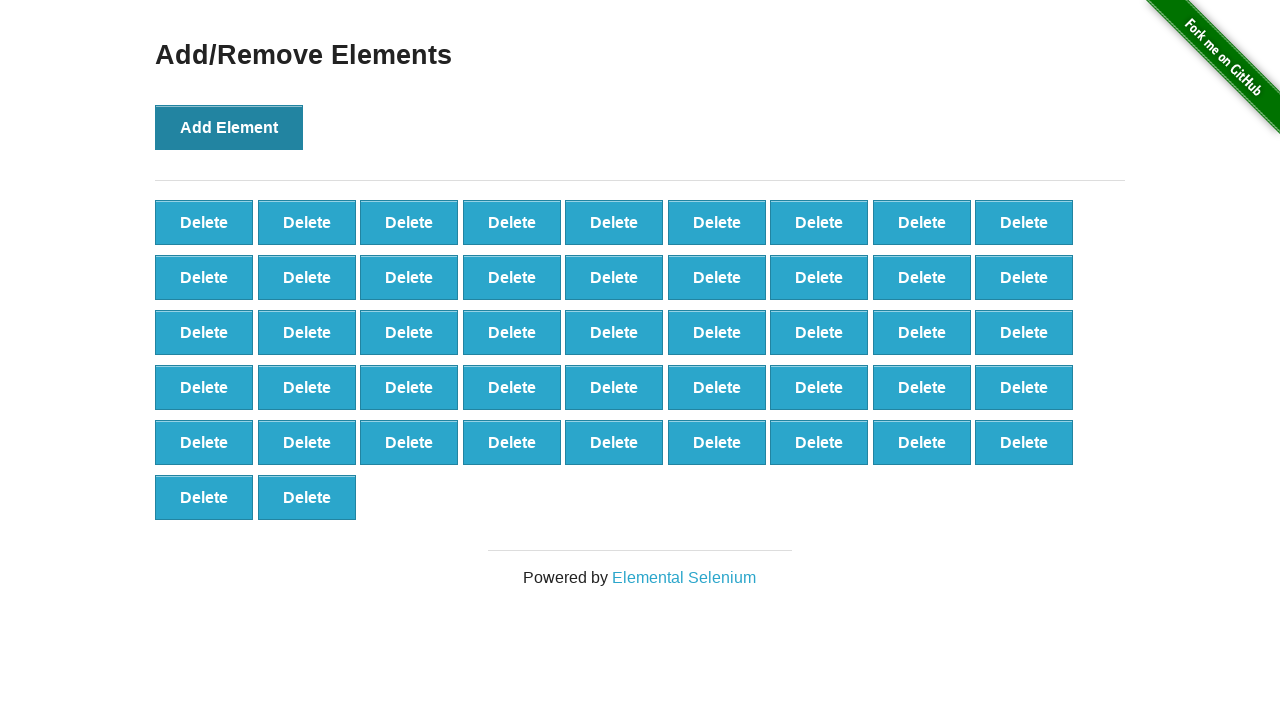

Clicked Add Element button (iteration 48/100) at (229, 127) on button[onclick='addElement()']
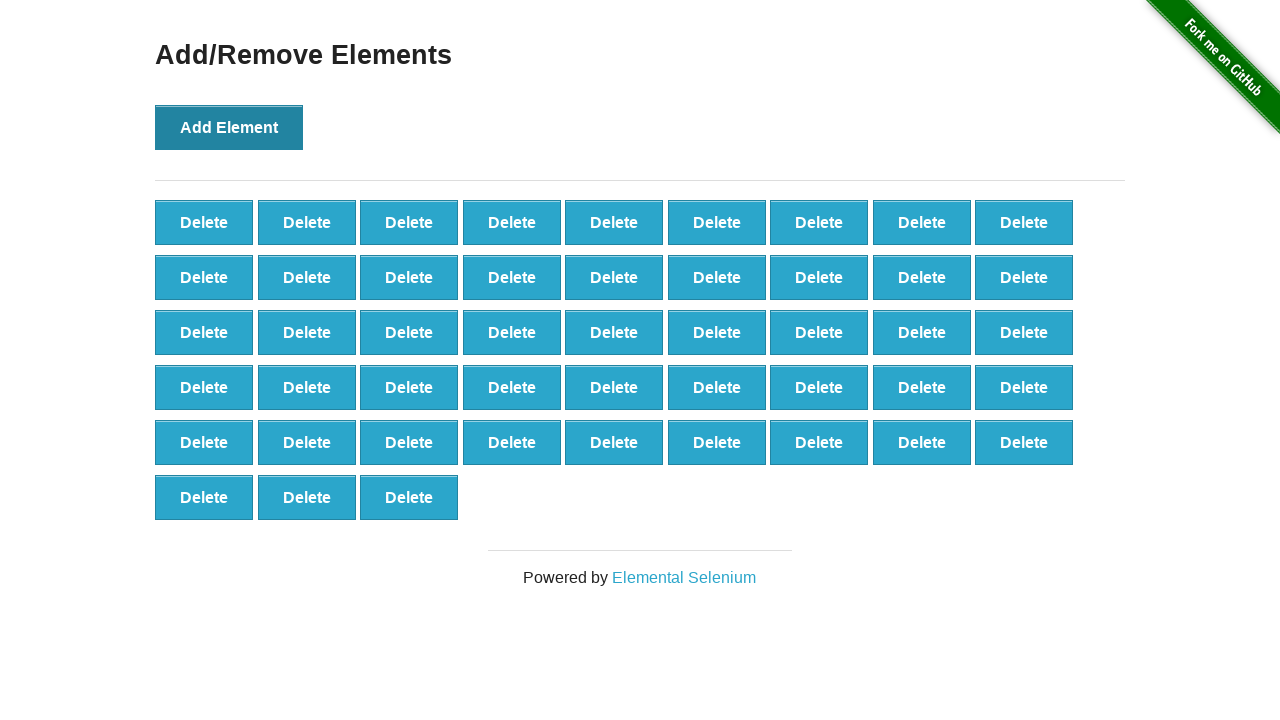

Clicked Add Element button (iteration 49/100) at (229, 127) on button[onclick='addElement()']
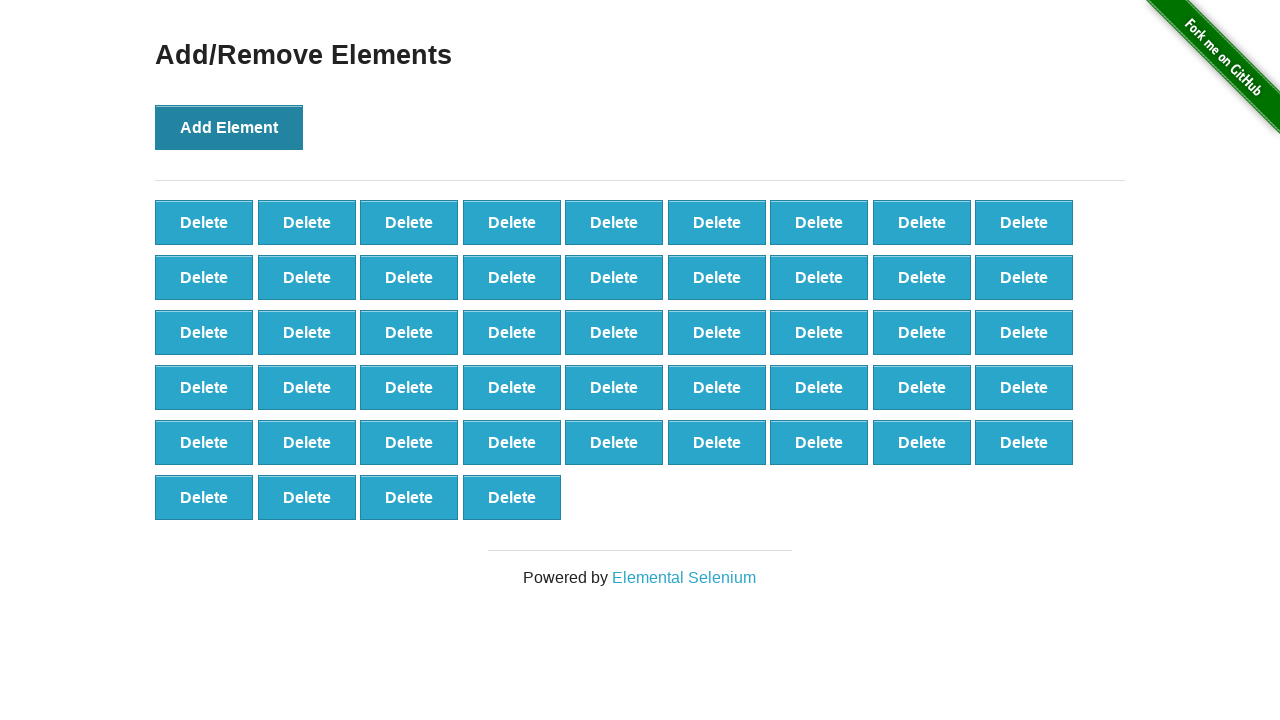

Clicked Add Element button (iteration 50/100) at (229, 127) on button[onclick='addElement()']
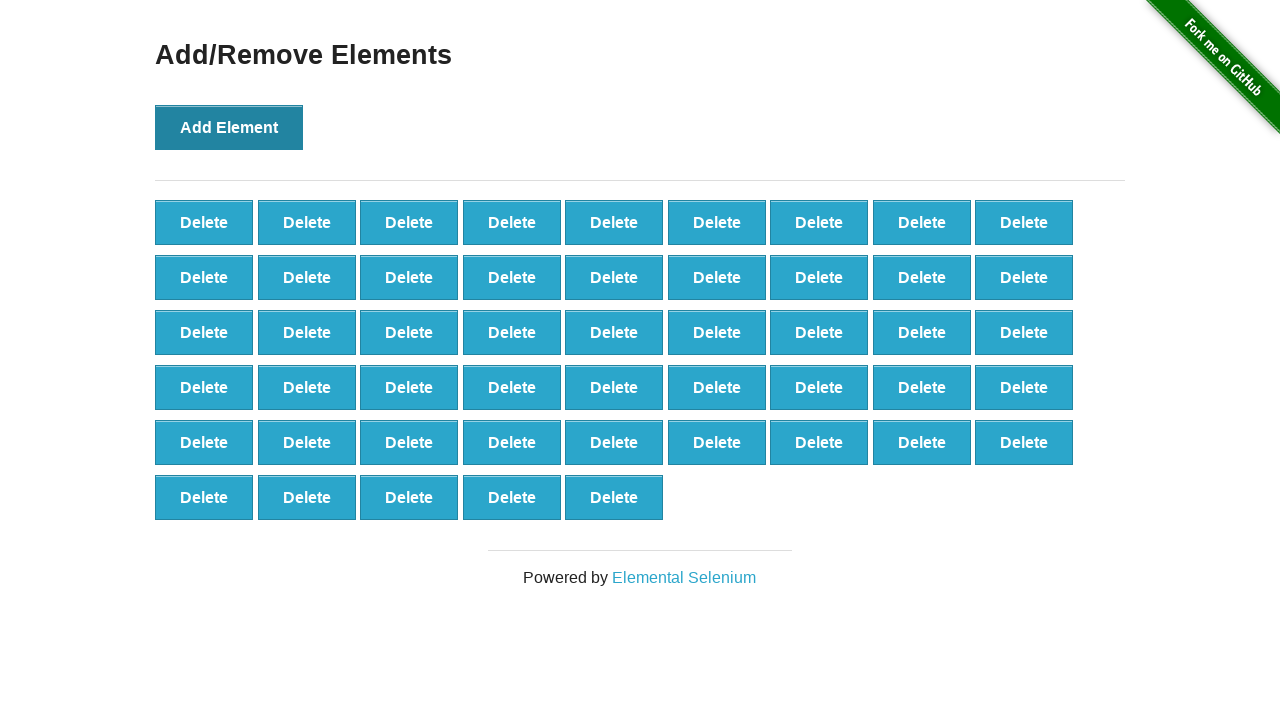

Clicked Add Element button (iteration 51/100) at (229, 127) on button[onclick='addElement()']
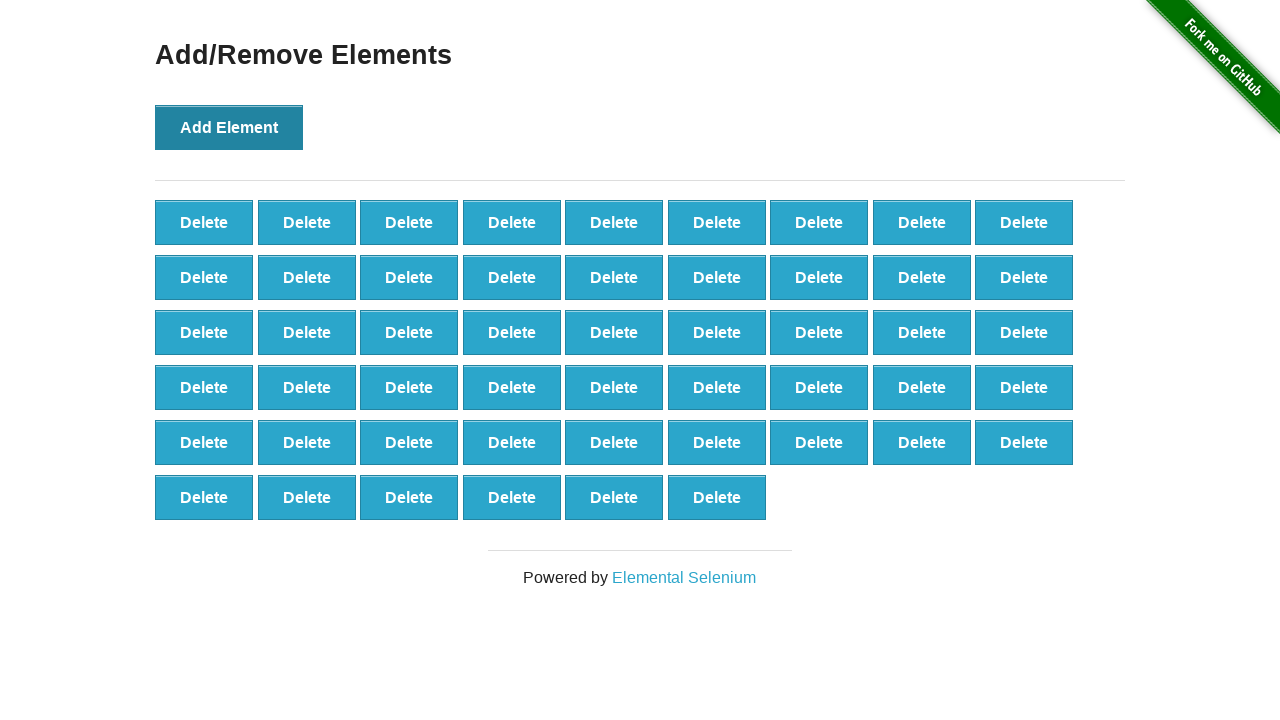

Clicked Add Element button (iteration 52/100) at (229, 127) on button[onclick='addElement()']
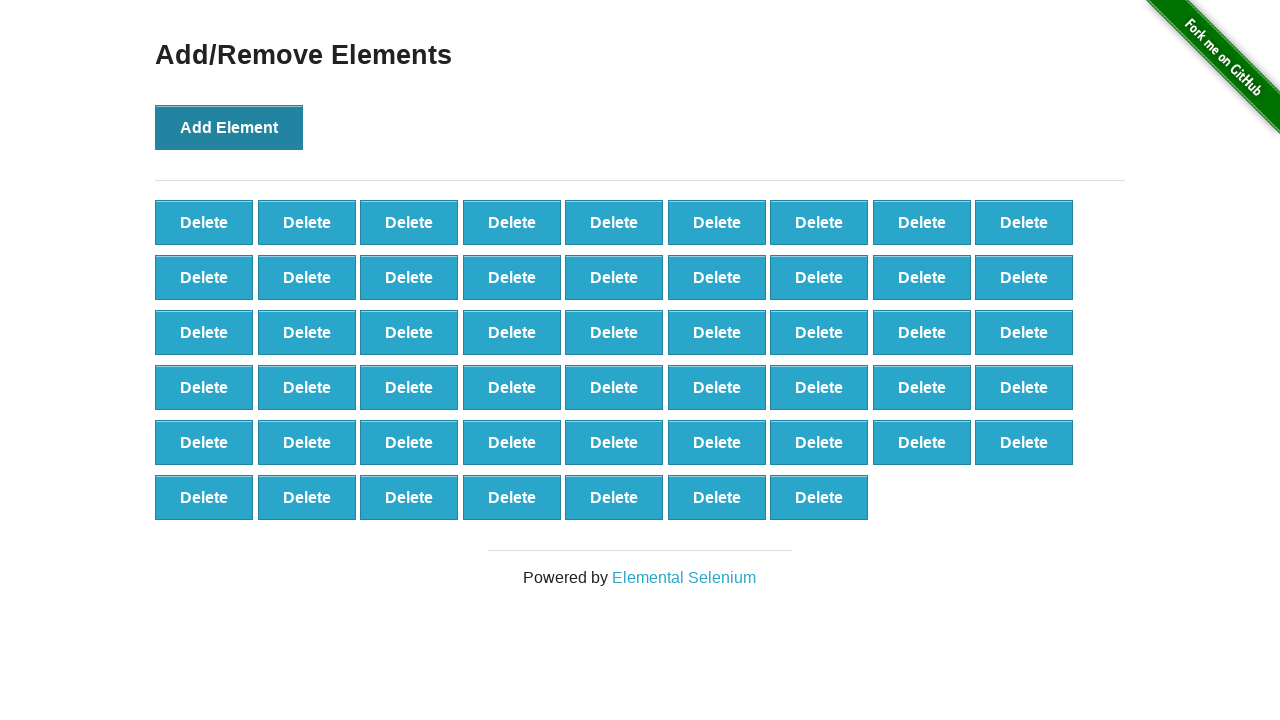

Clicked Add Element button (iteration 53/100) at (229, 127) on button[onclick='addElement()']
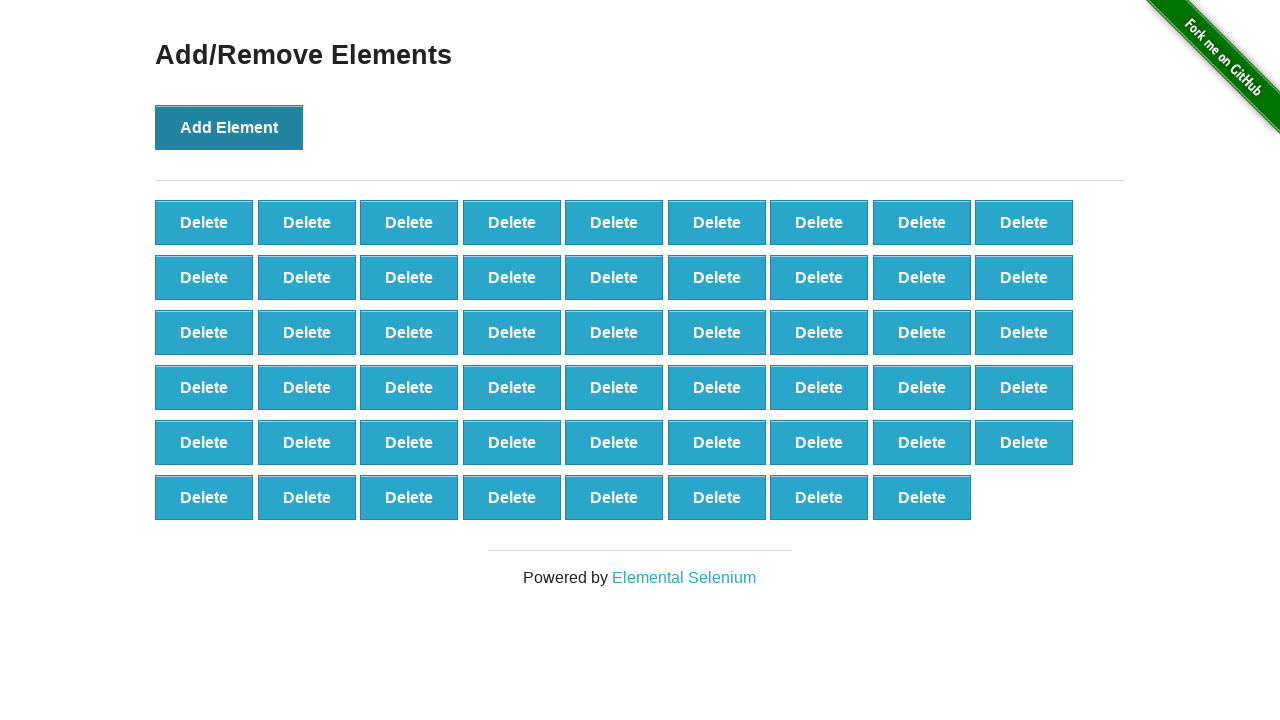

Clicked Add Element button (iteration 54/100) at (229, 127) on button[onclick='addElement()']
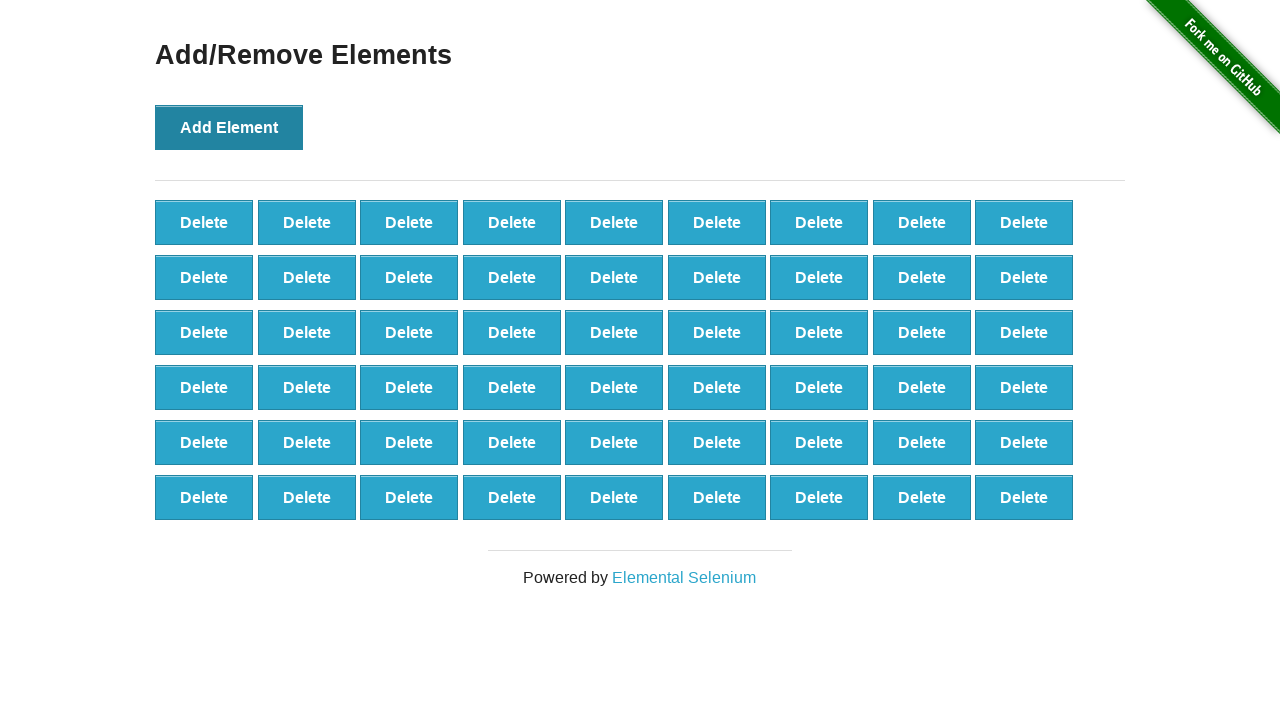

Clicked Add Element button (iteration 55/100) at (229, 127) on button[onclick='addElement()']
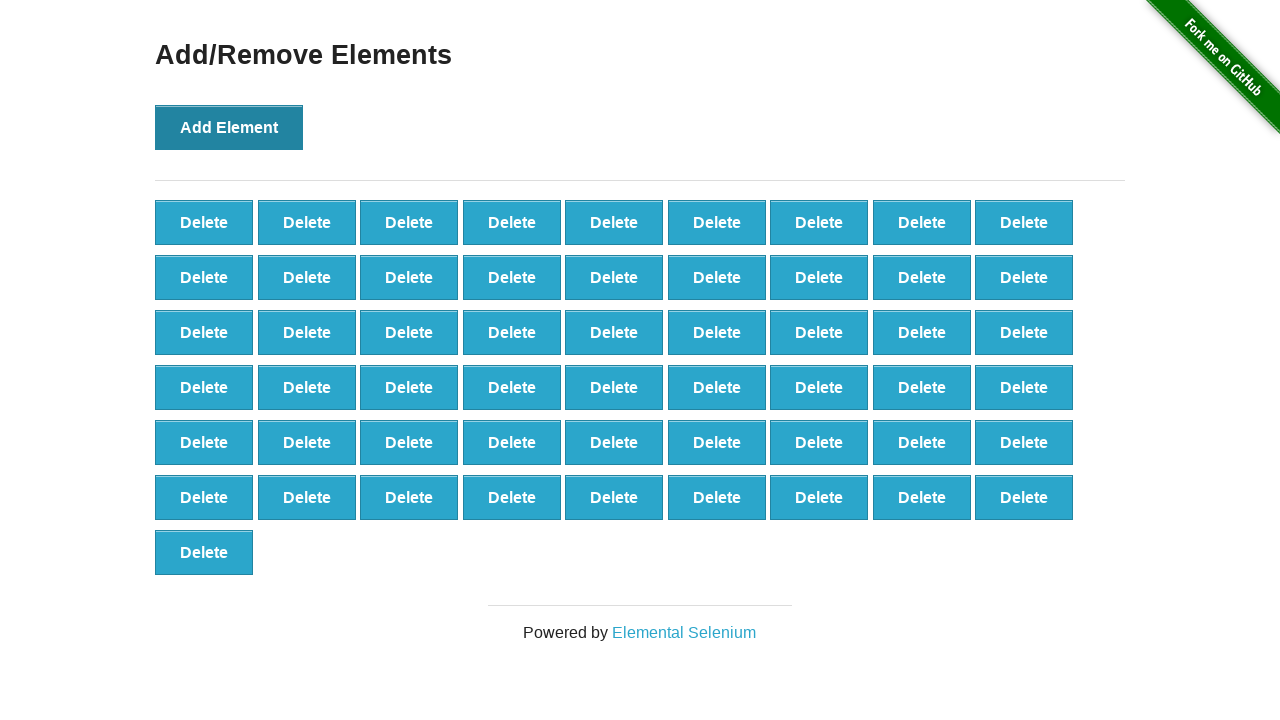

Clicked Add Element button (iteration 56/100) at (229, 127) on button[onclick='addElement()']
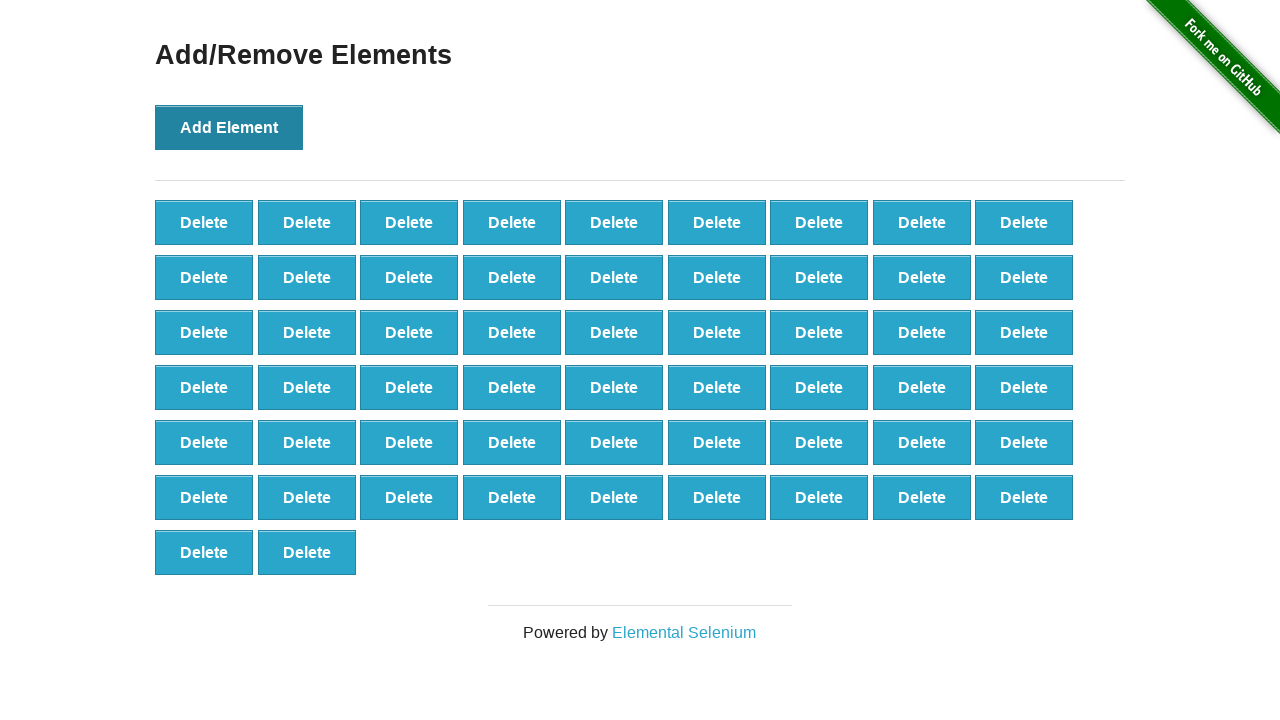

Clicked Add Element button (iteration 57/100) at (229, 127) on button[onclick='addElement()']
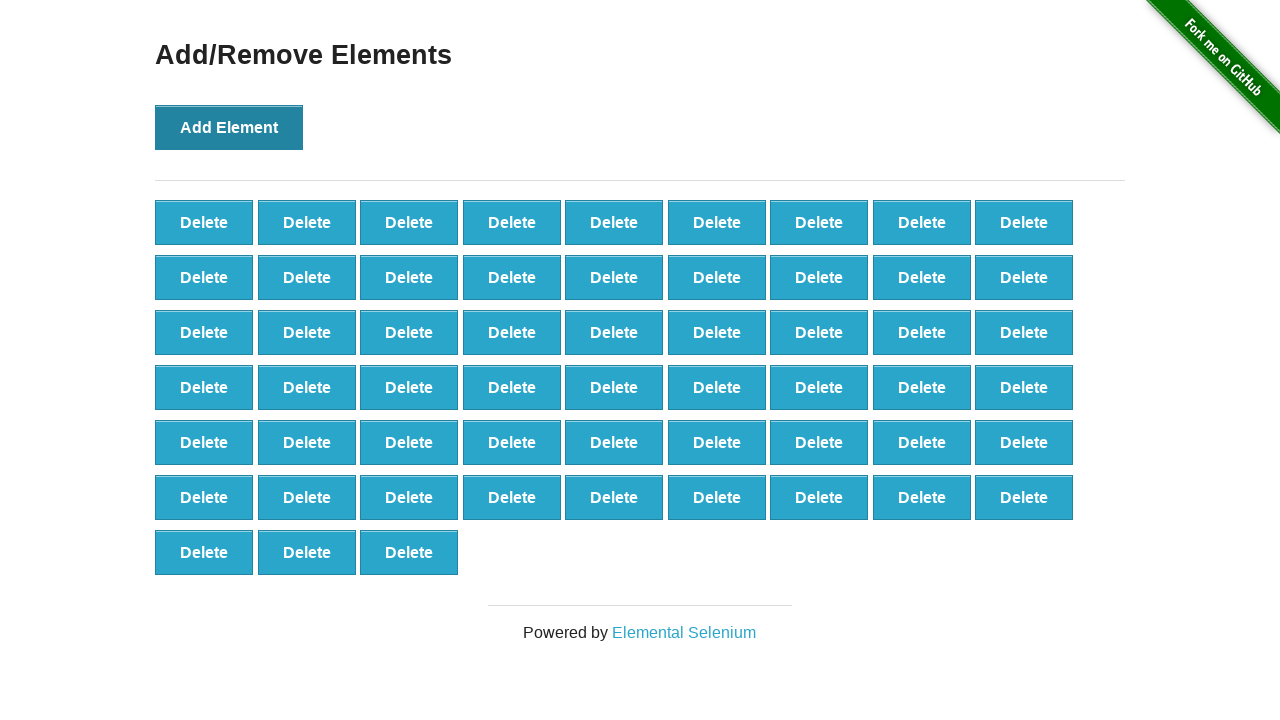

Clicked Add Element button (iteration 58/100) at (229, 127) on button[onclick='addElement()']
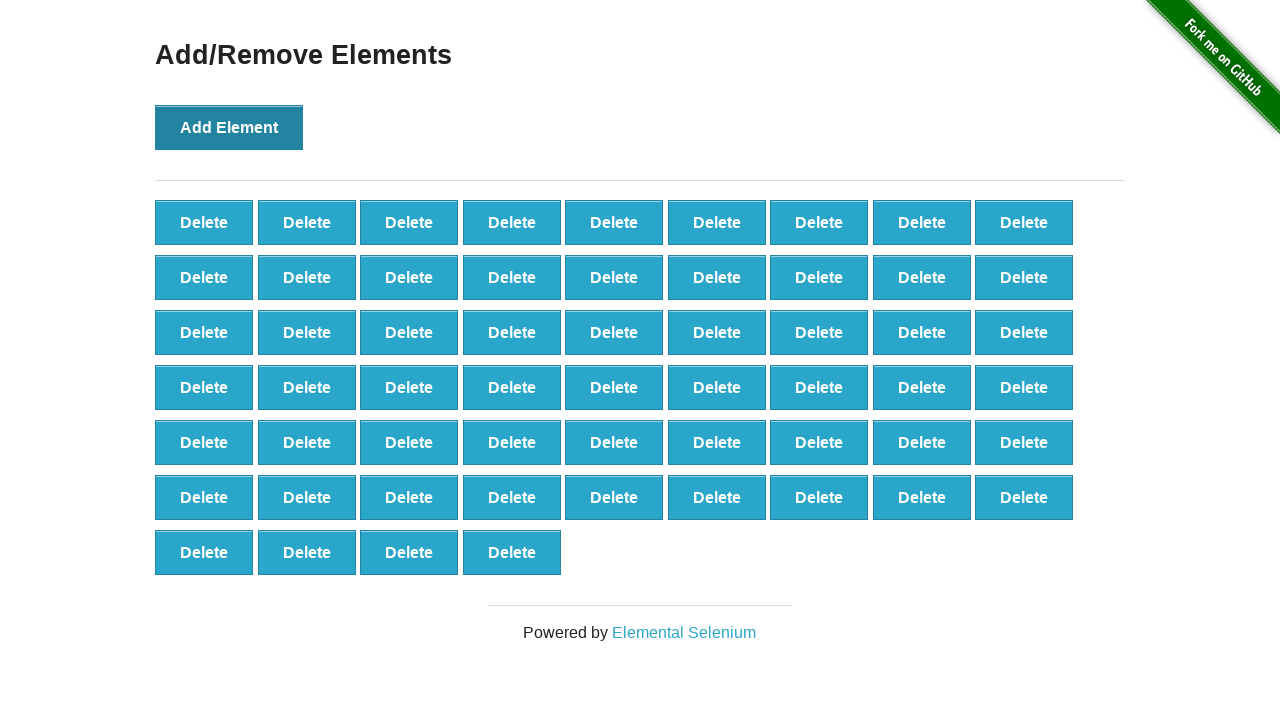

Clicked Add Element button (iteration 59/100) at (229, 127) on button[onclick='addElement()']
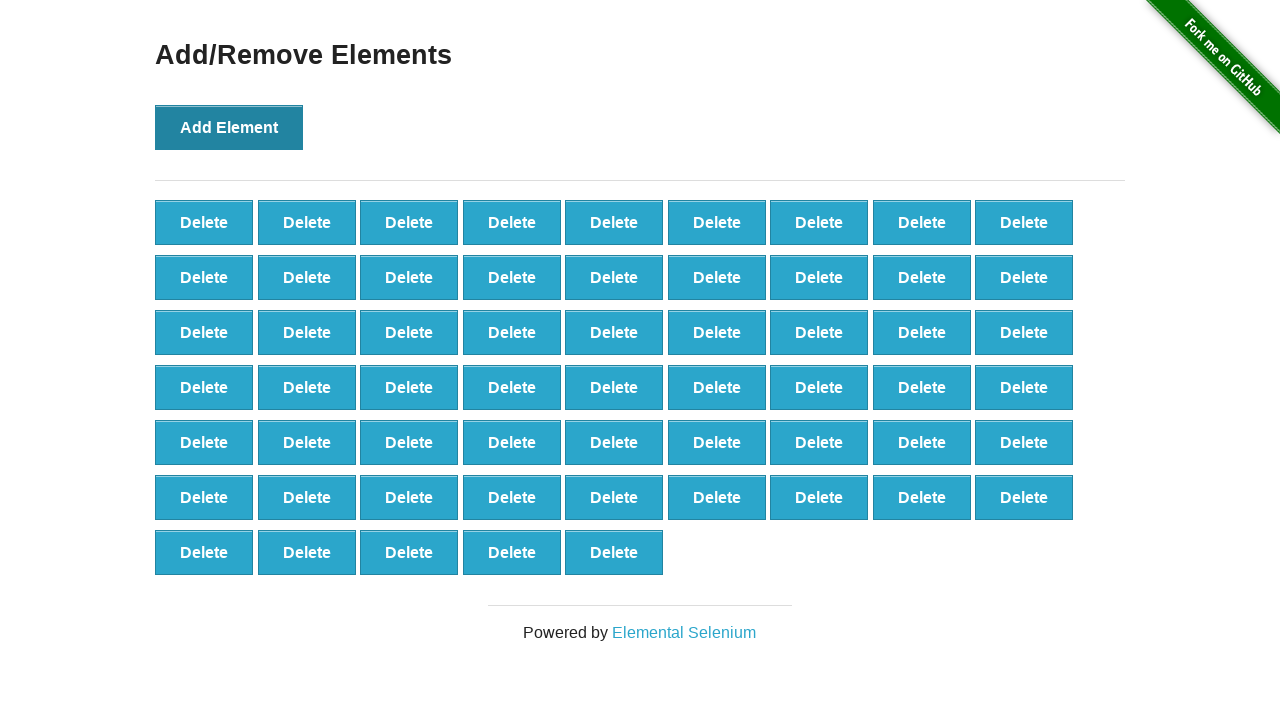

Clicked Add Element button (iteration 60/100) at (229, 127) on button[onclick='addElement()']
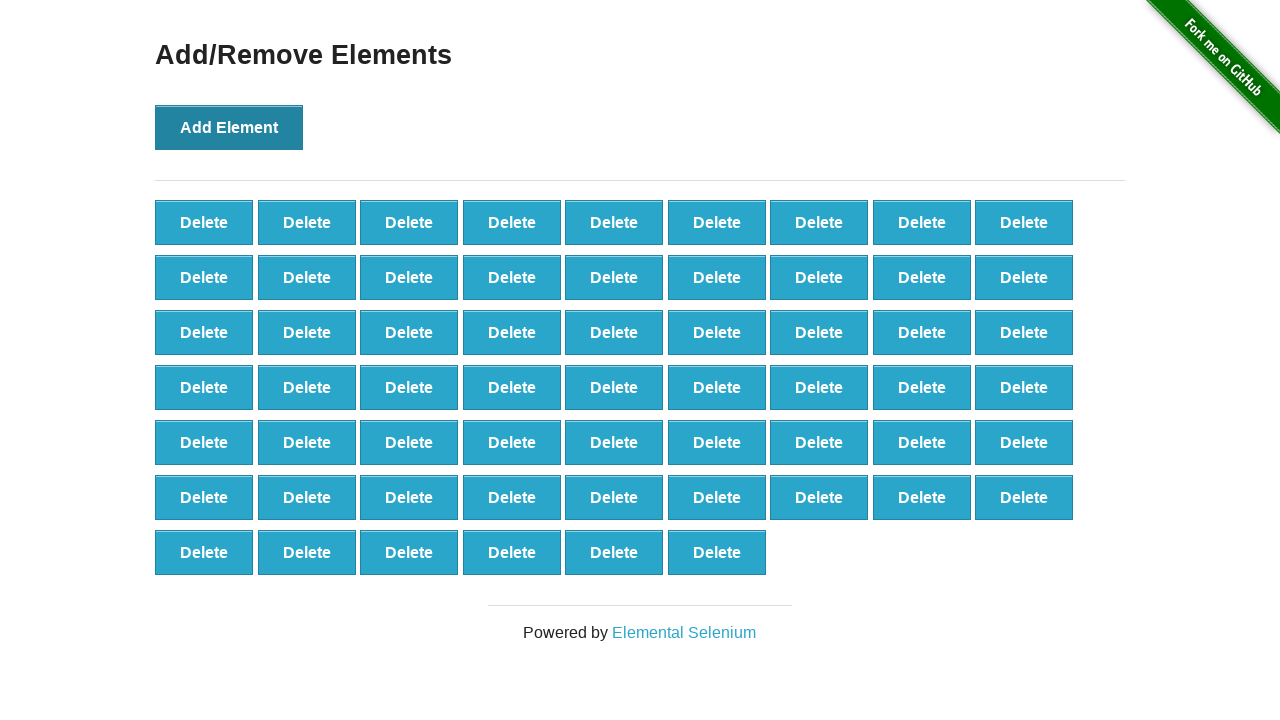

Clicked Add Element button (iteration 61/100) at (229, 127) on button[onclick='addElement()']
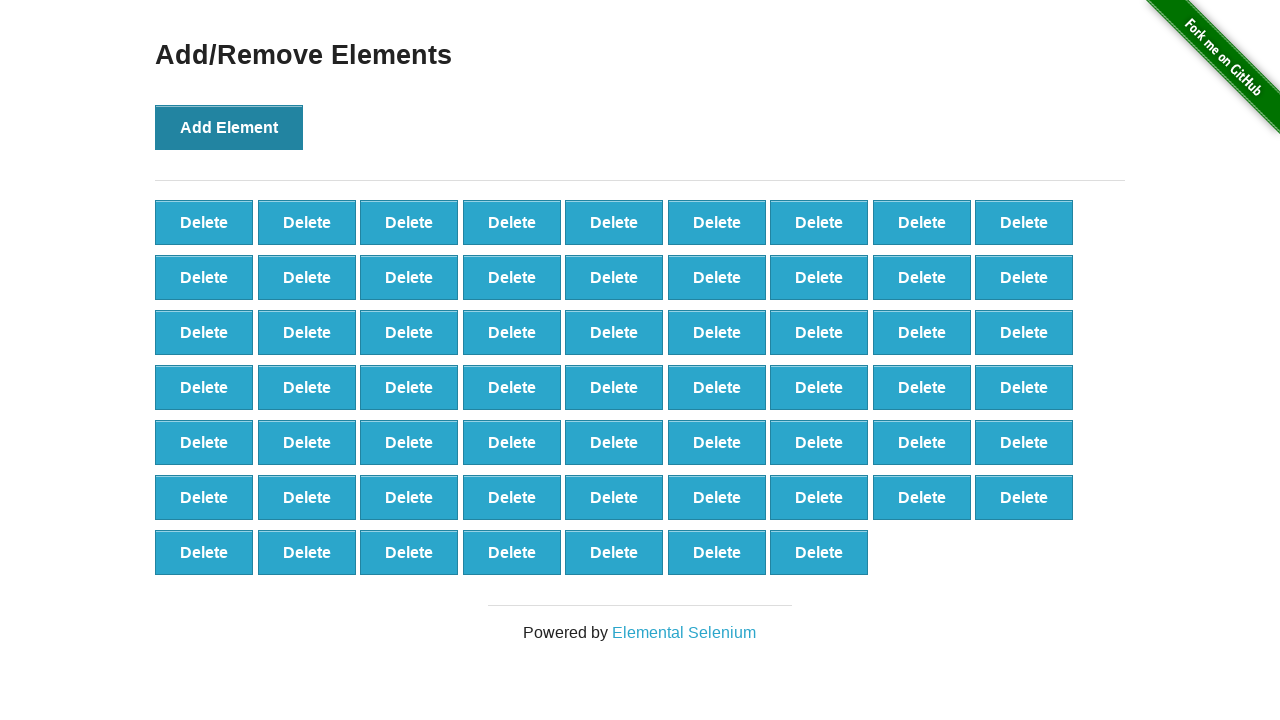

Clicked Add Element button (iteration 62/100) at (229, 127) on button[onclick='addElement()']
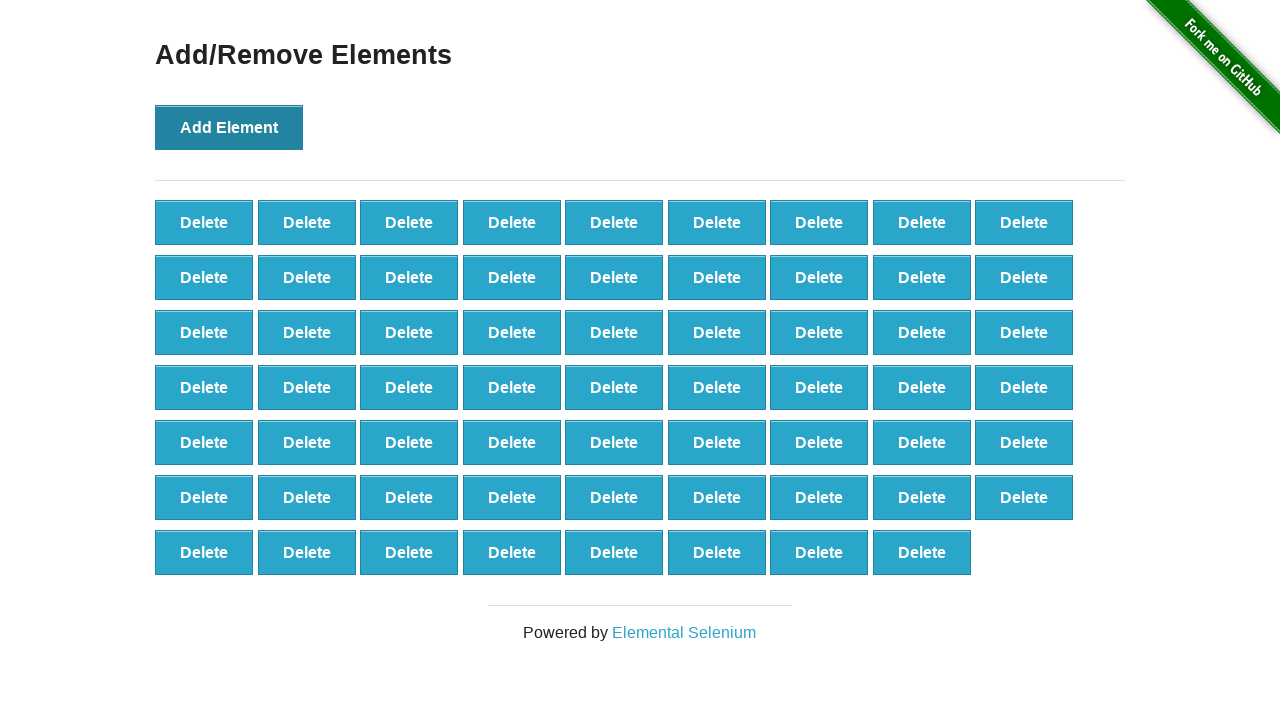

Clicked Add Element button (iteration 63/100) at (229, 127) on button[onclick='addElement()']
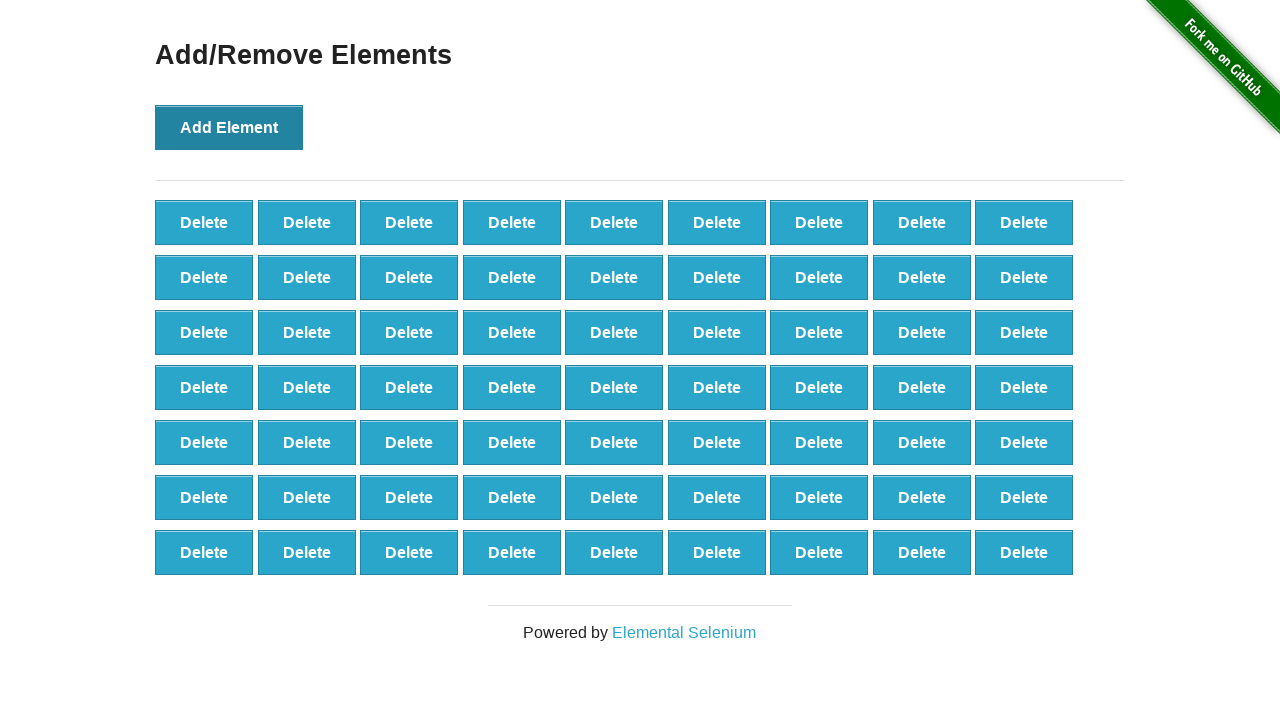

Clicked Add Element button (iteration 64/100) at (229, 127) on button[onclick='addElement()']
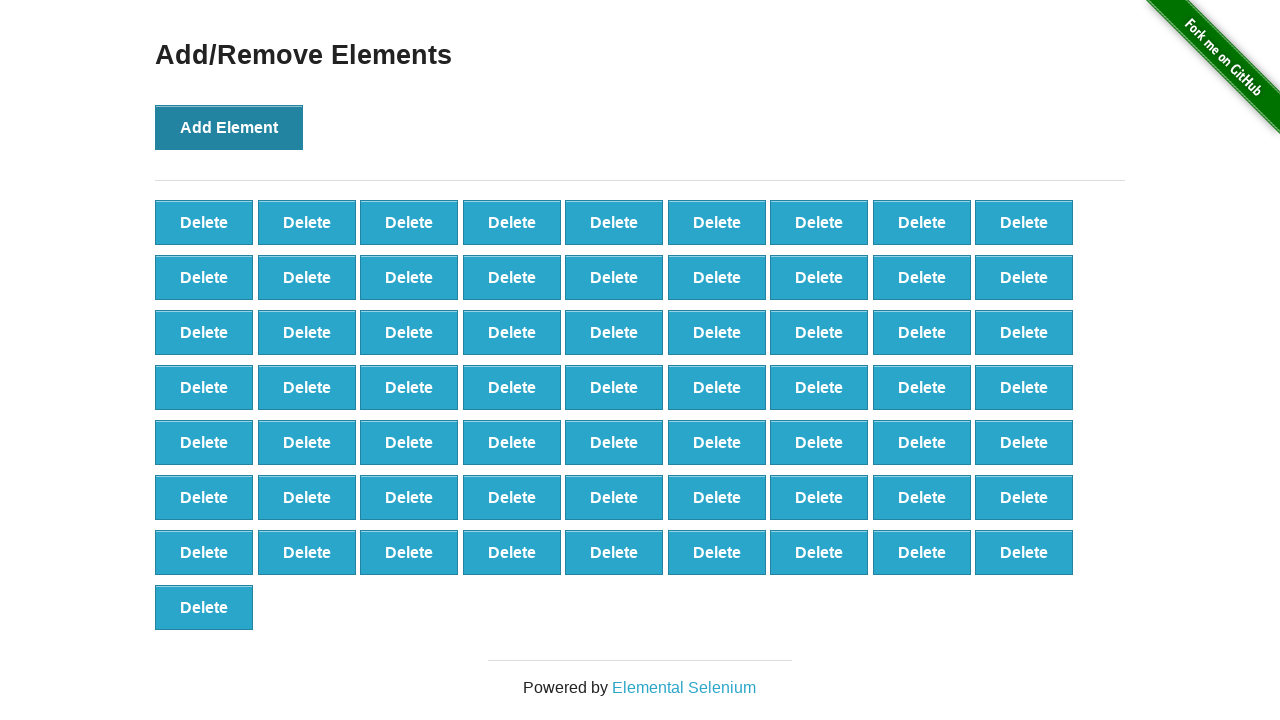

Clicked Add Element button (iteration 65/100) at (229, 127) on button[onclick='addElement()']
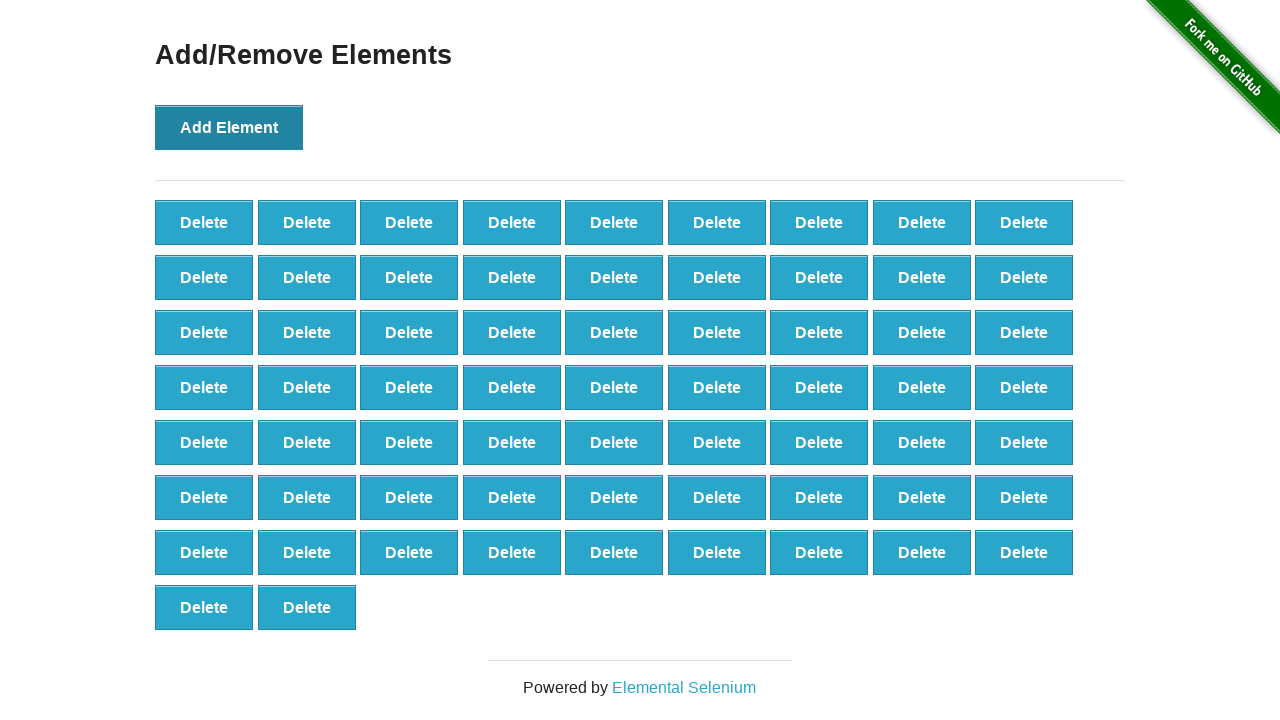

Clicked Add Element button (iteration 66/100) at (229, 127) on button[onclick='addElement()']
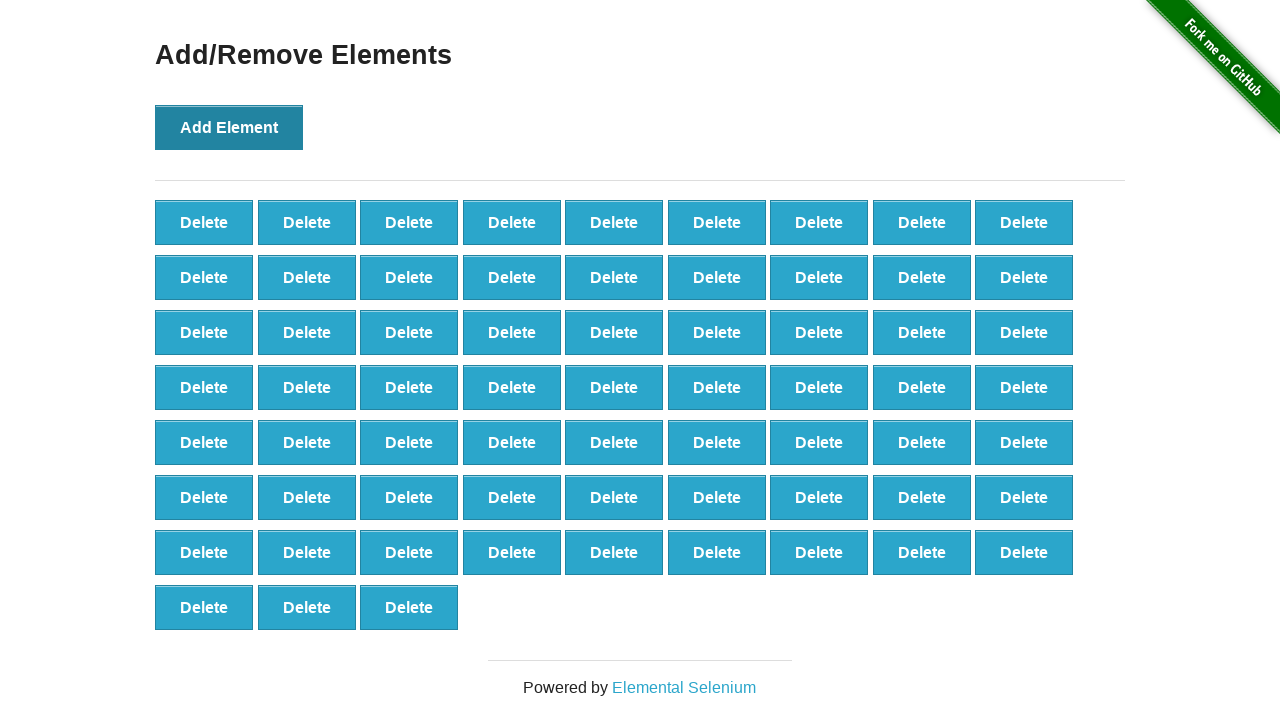

Clicked Add Element button (iteration 67/100) at (229, 127) on button[onclick='addElement()']
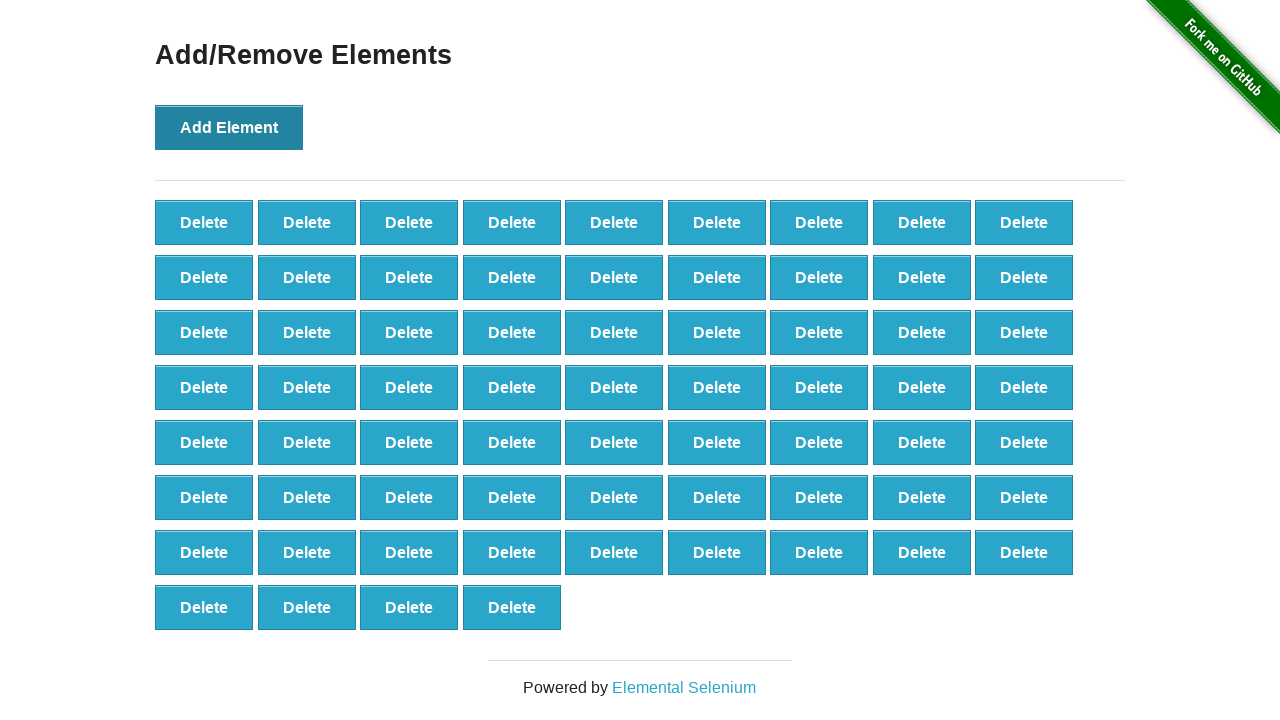

Clicked Add Element button (iteration 68/100) at (229, 127) on button[onclick='addElement()']
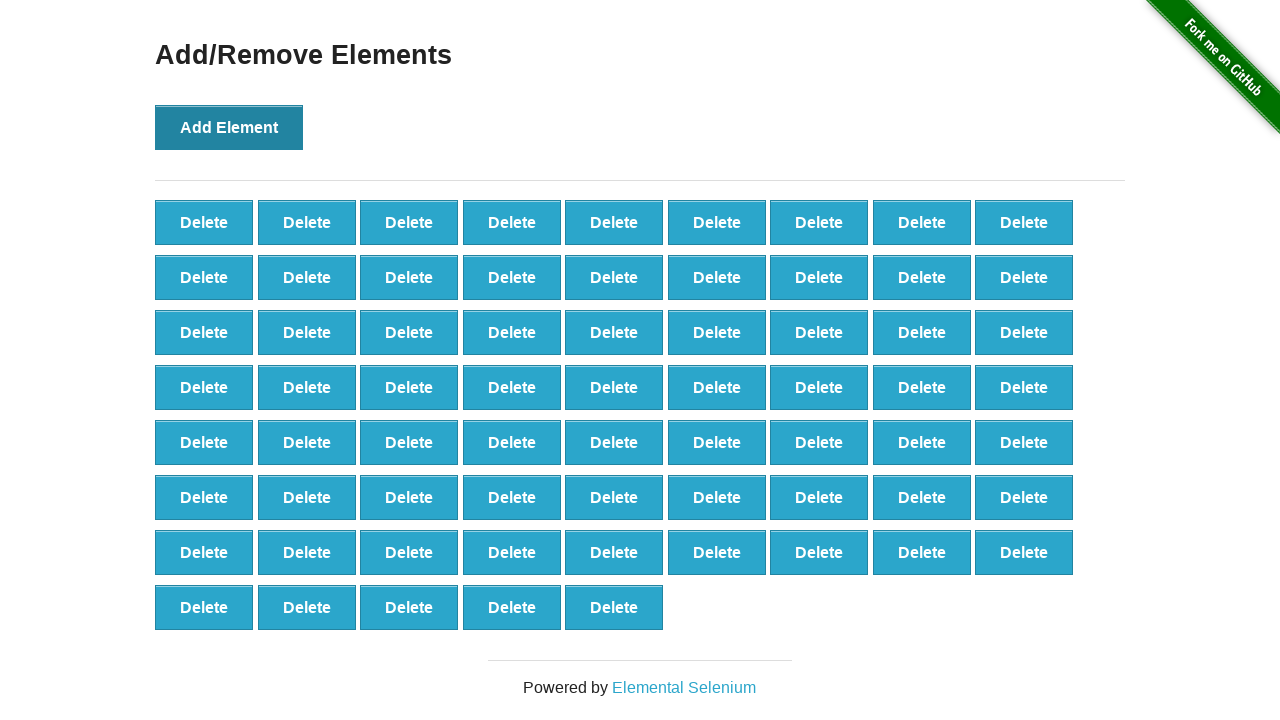

Clicked Add Element button (iteration 69/100) at (229, 127) on button[onclick='addElement()']
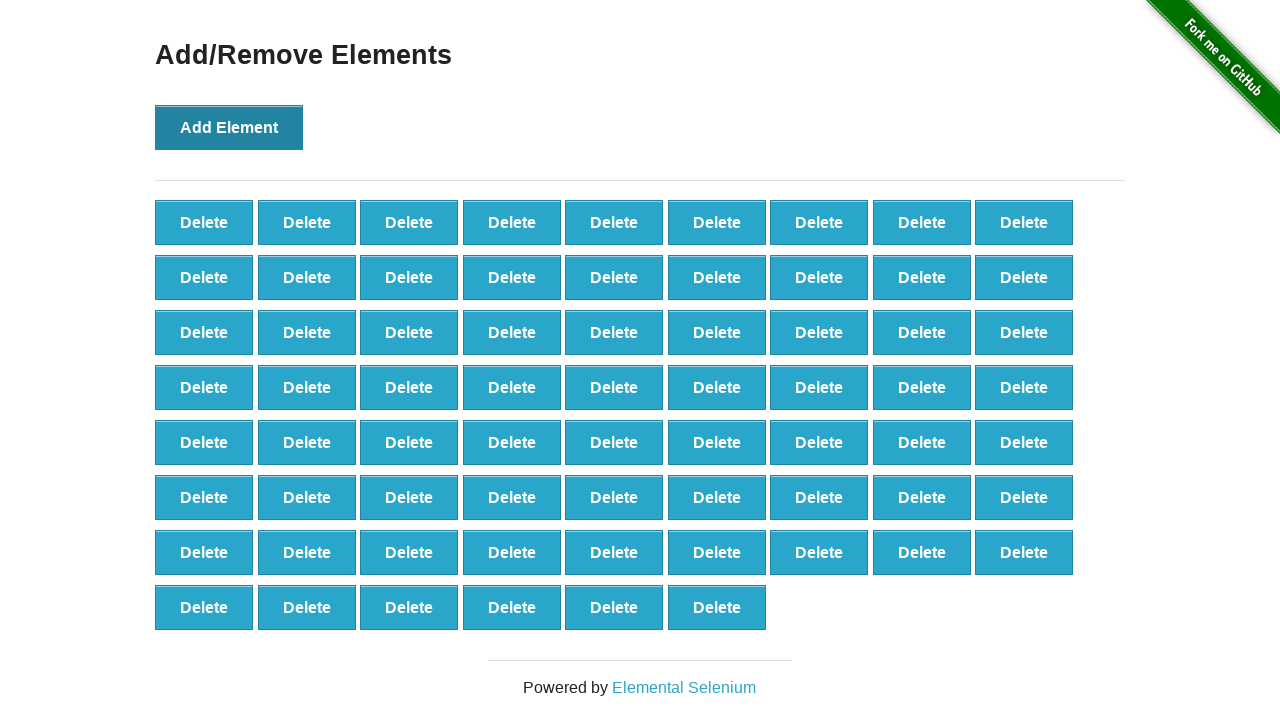

Clicked Add Element button (iteration 70/100) at (229, 127) on button[onclick='addElement()']
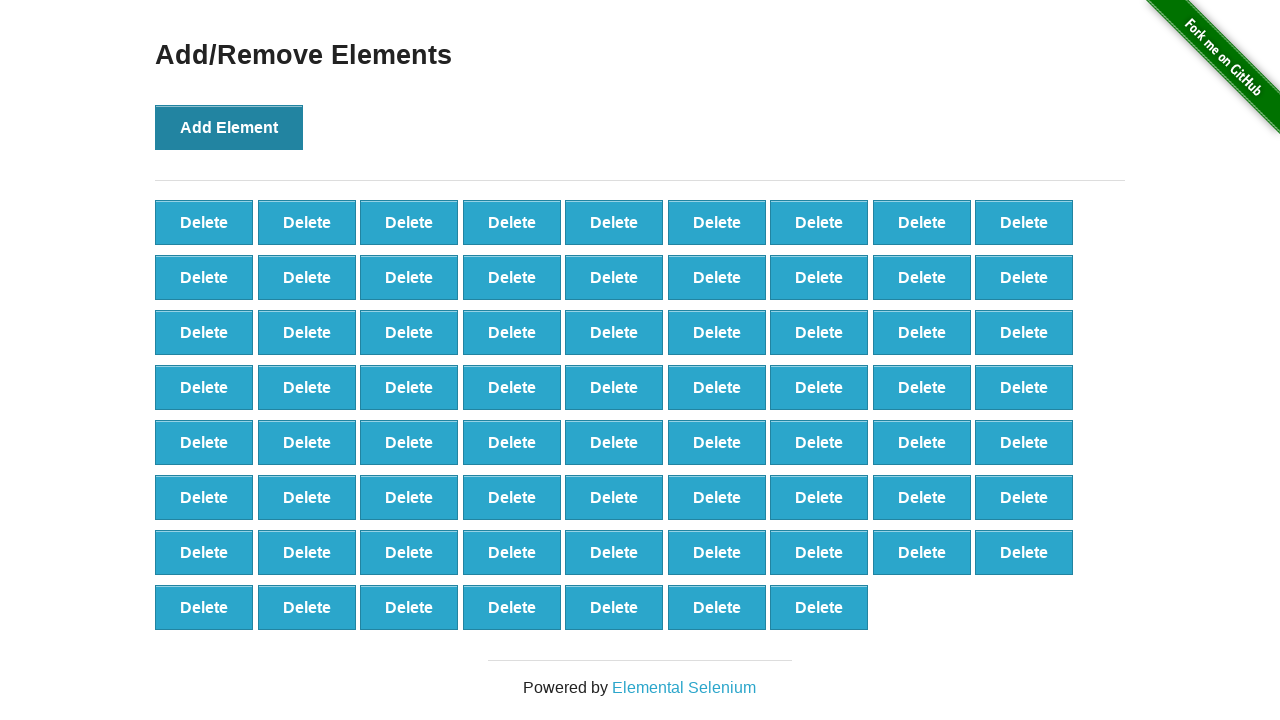

Clicked Add Element button (iteration 71/100) at (229, 127) on button[onclick='addElement()']
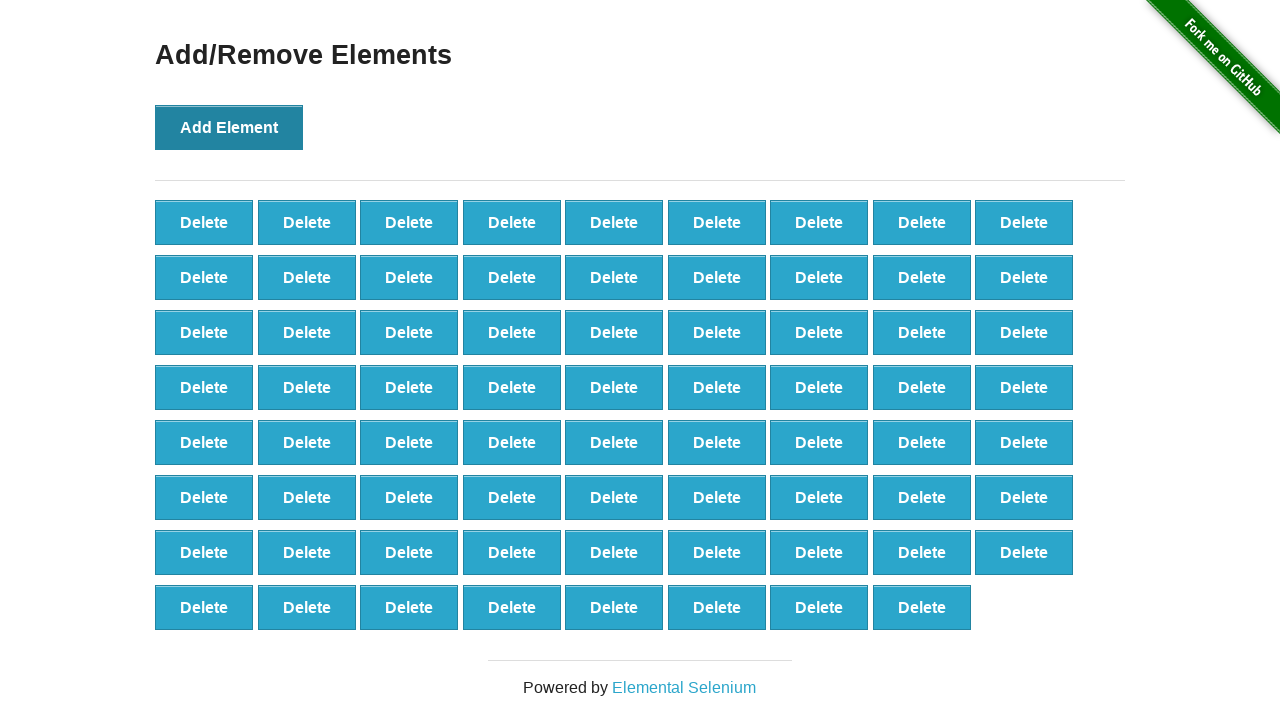

Clicked Add Element button (iteration 72/100) at (229, 127) on button[onclick='addElement()']
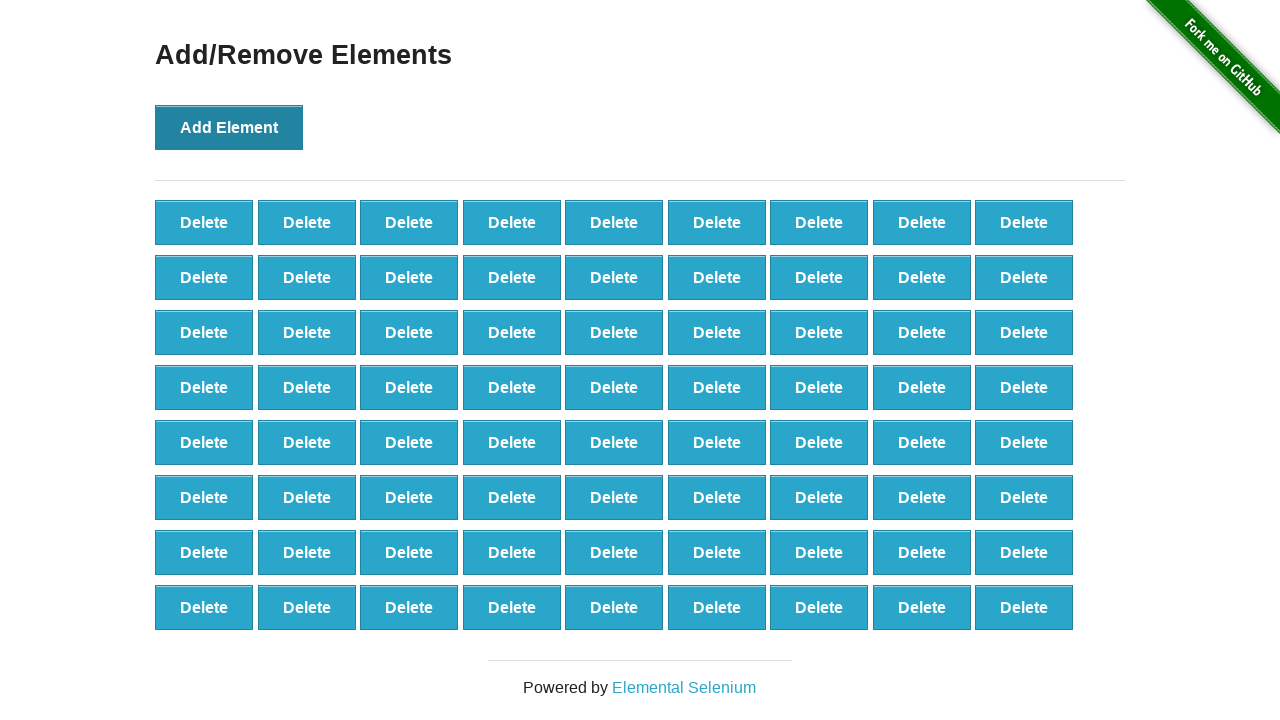

Clicked Add Element button (iteration 73/100) at (229, 127) on button[onclick='addElement()']
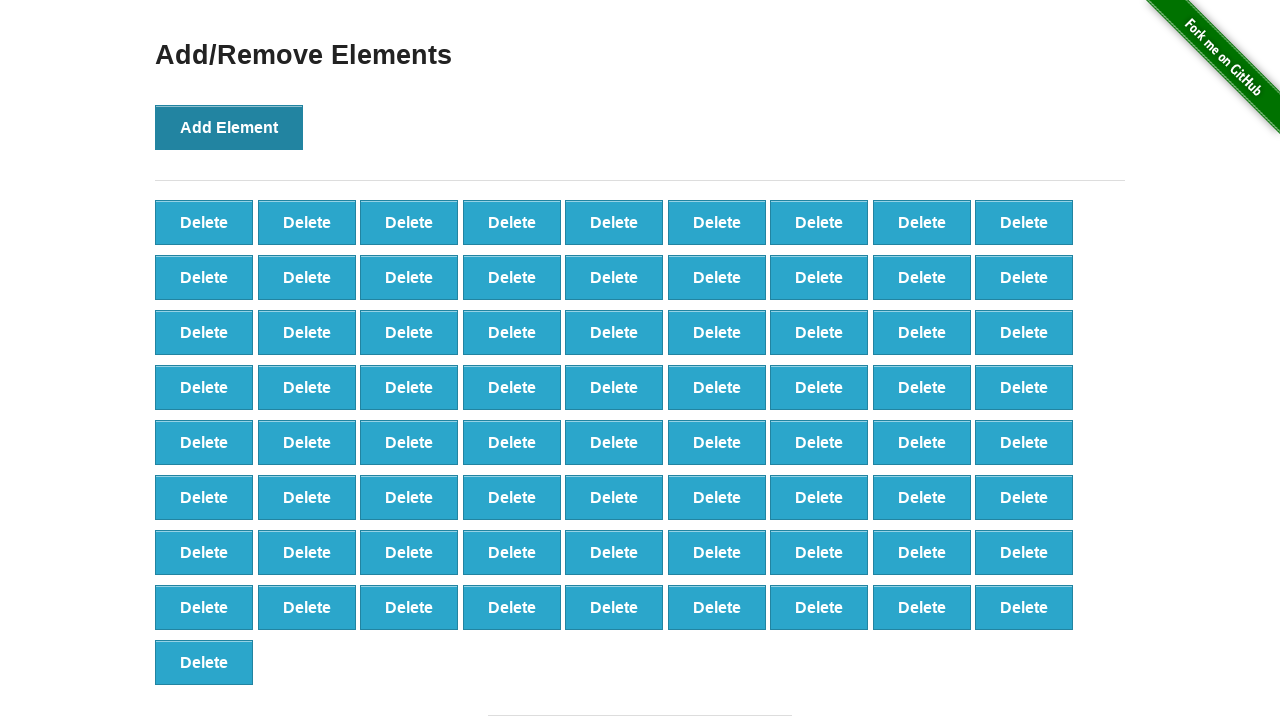

Clicked Add Element button (iteration 74/100) at (229, 127) on button[onclick='addElement()']
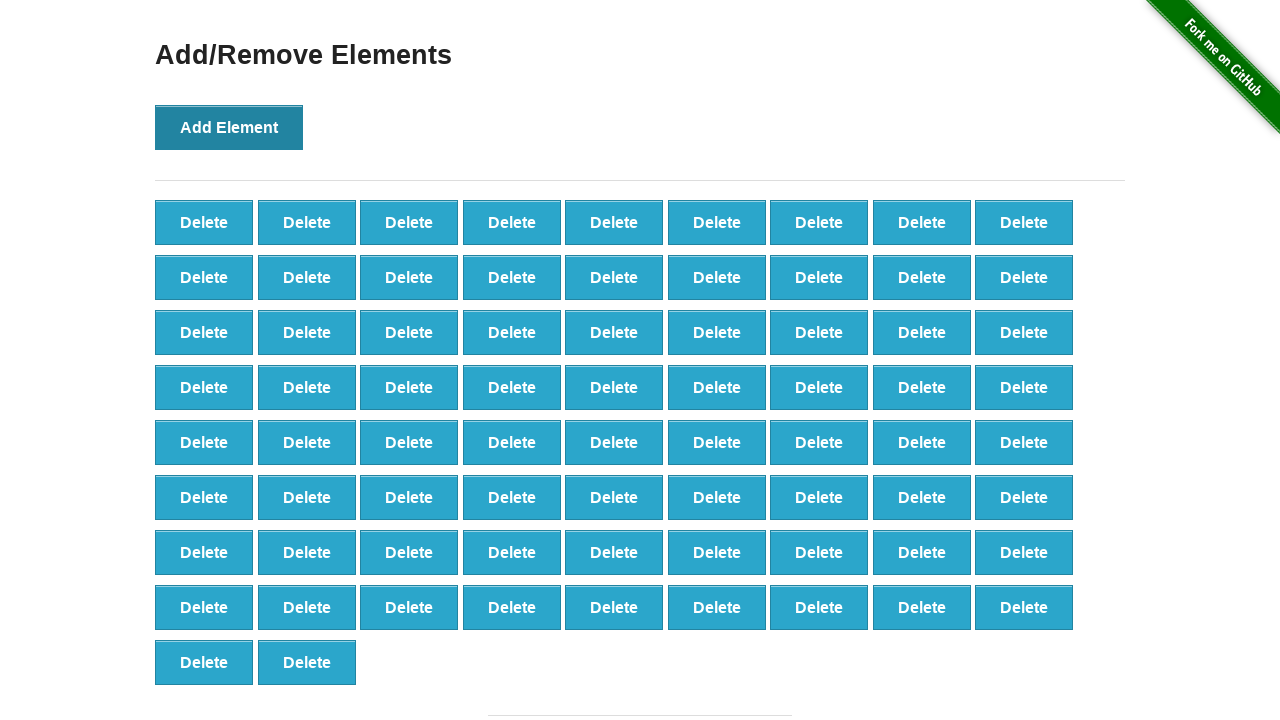

Clicked Add Element button (iteration 75/100) at (229, 127) on button[onclick='addElement()']
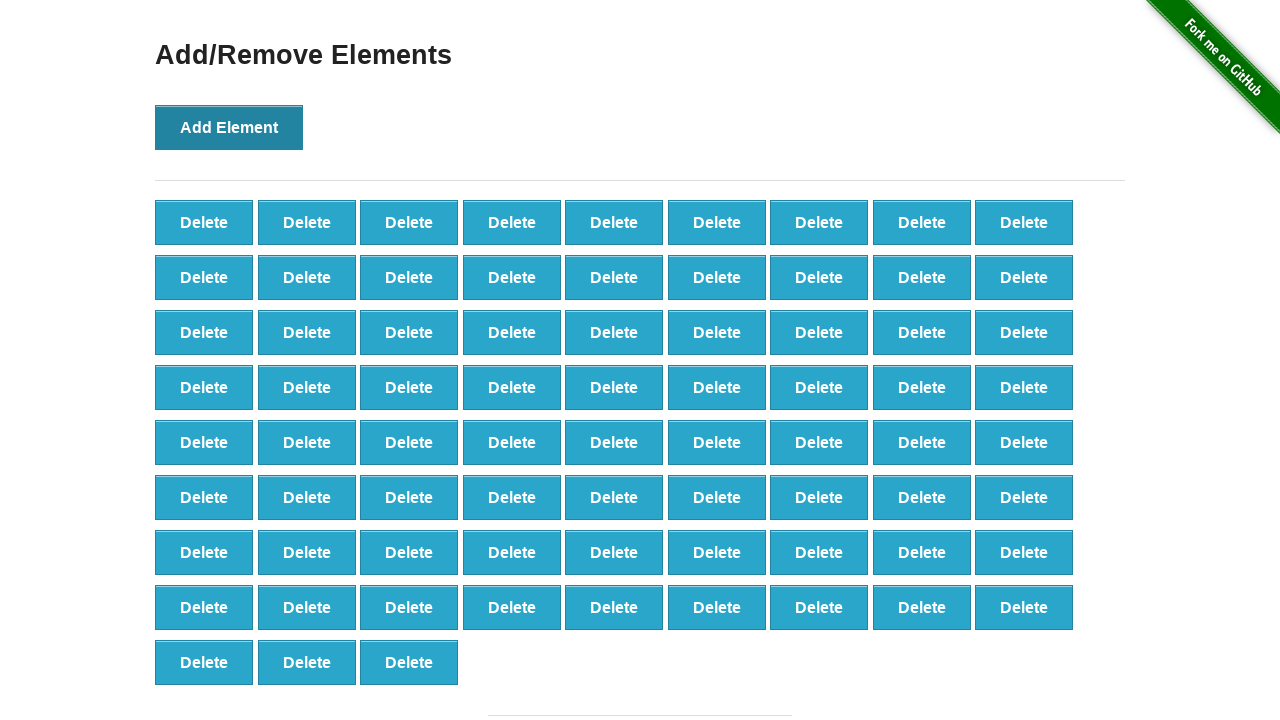

Clicked Add Element button (iteration 76/100) at (229, 127) on button[onclick='addElement()']
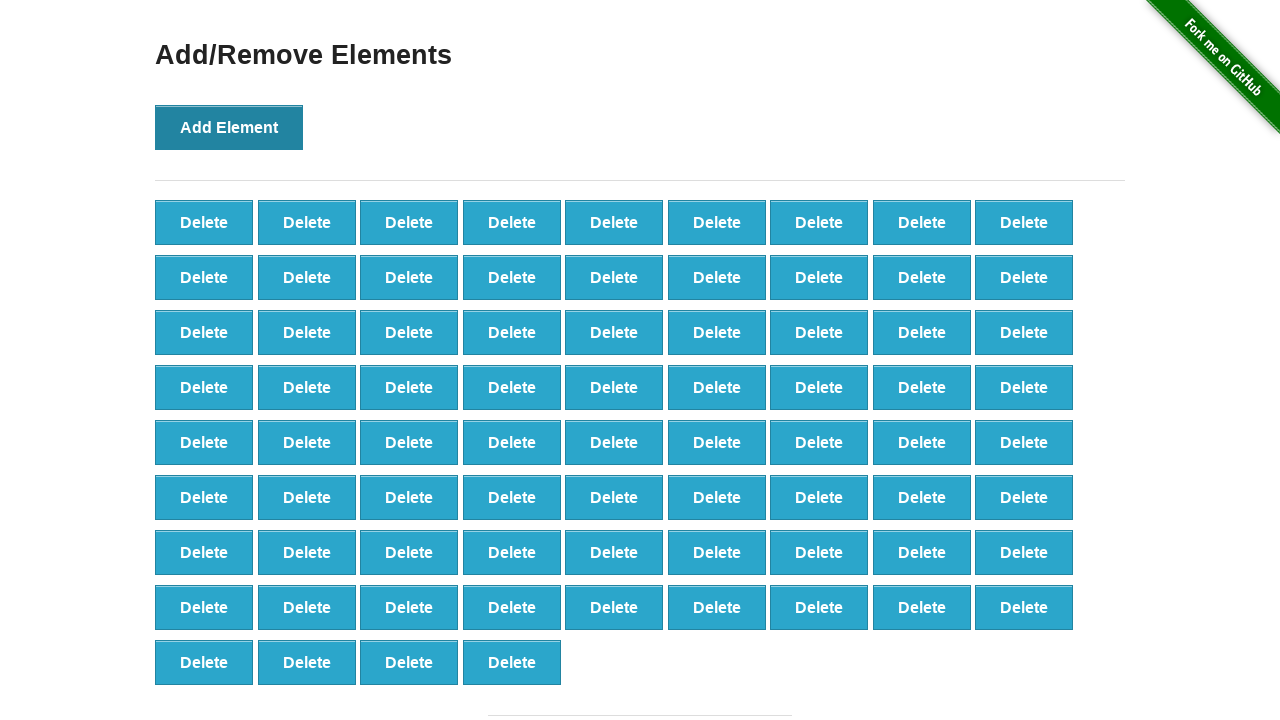

Clicked Add Element button (iteration 77/100) at (229, 127) on button[onclick='addElement()']
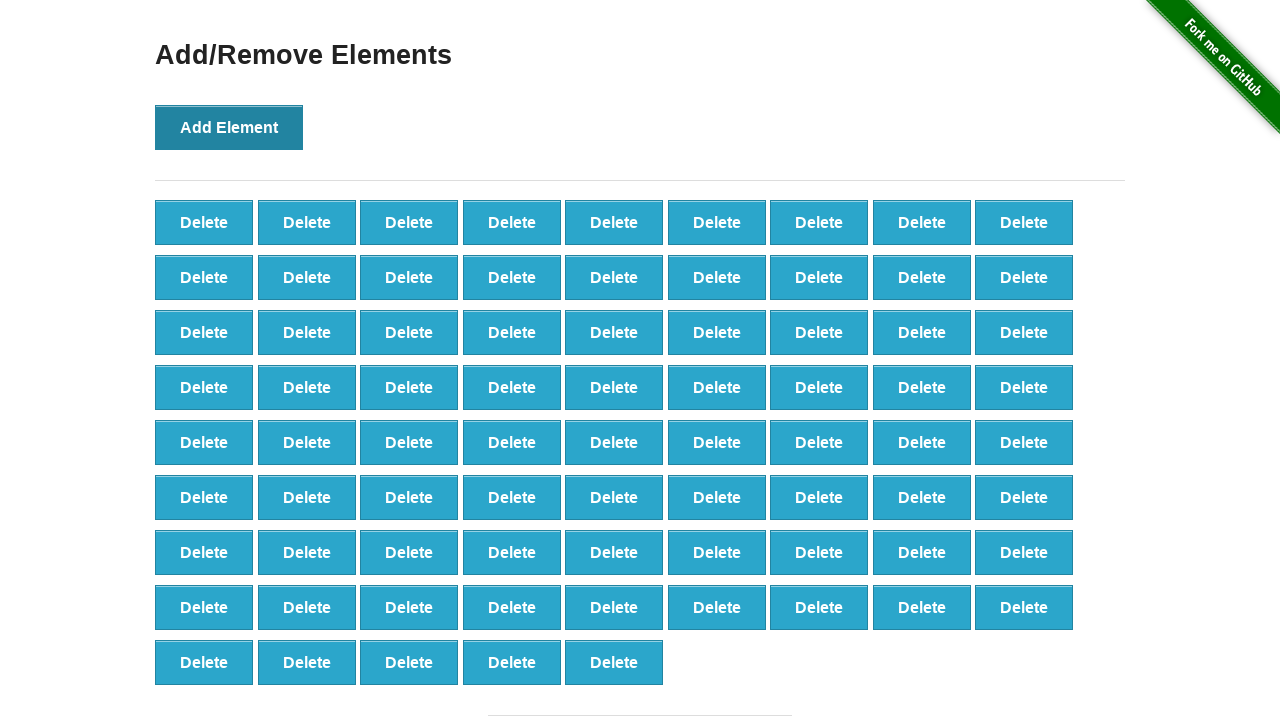

Clicked Add Element button (iteration 78/100) at (229, 127) on button[onclick='addElement()']
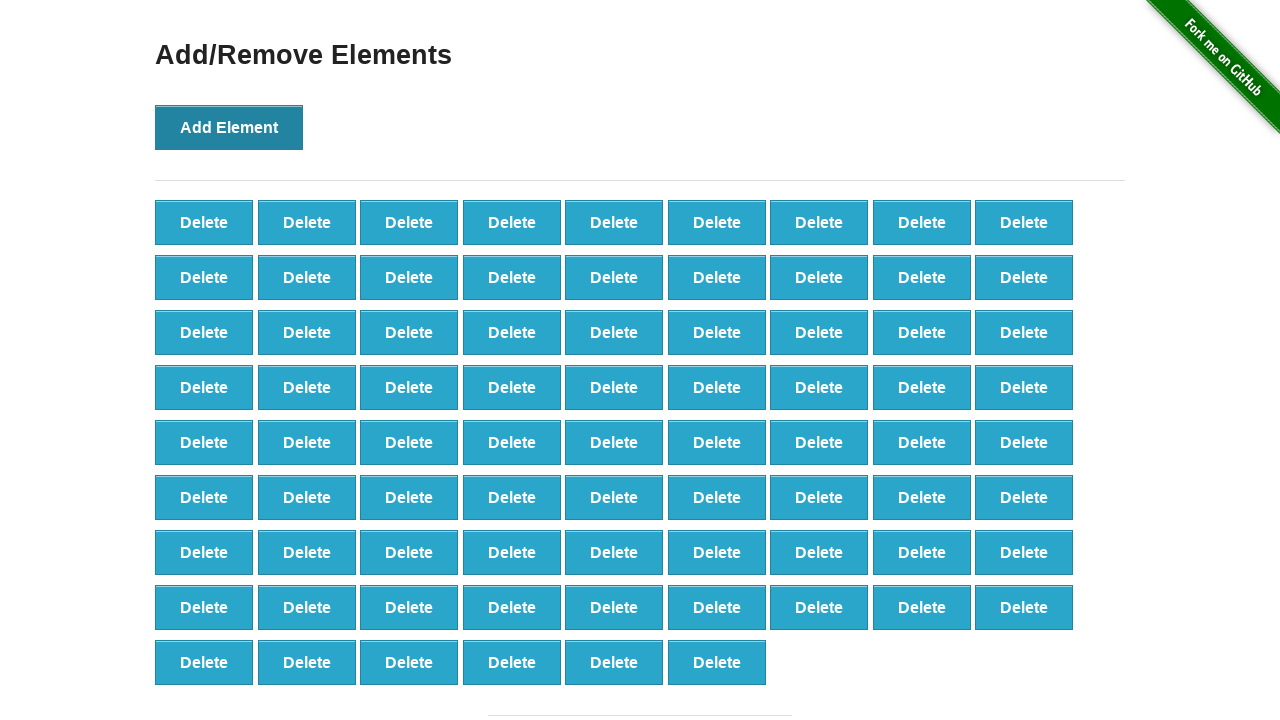

Clicked Add Element button (iteration 79/100) at (229, 127) on button[onclick='addElement()']
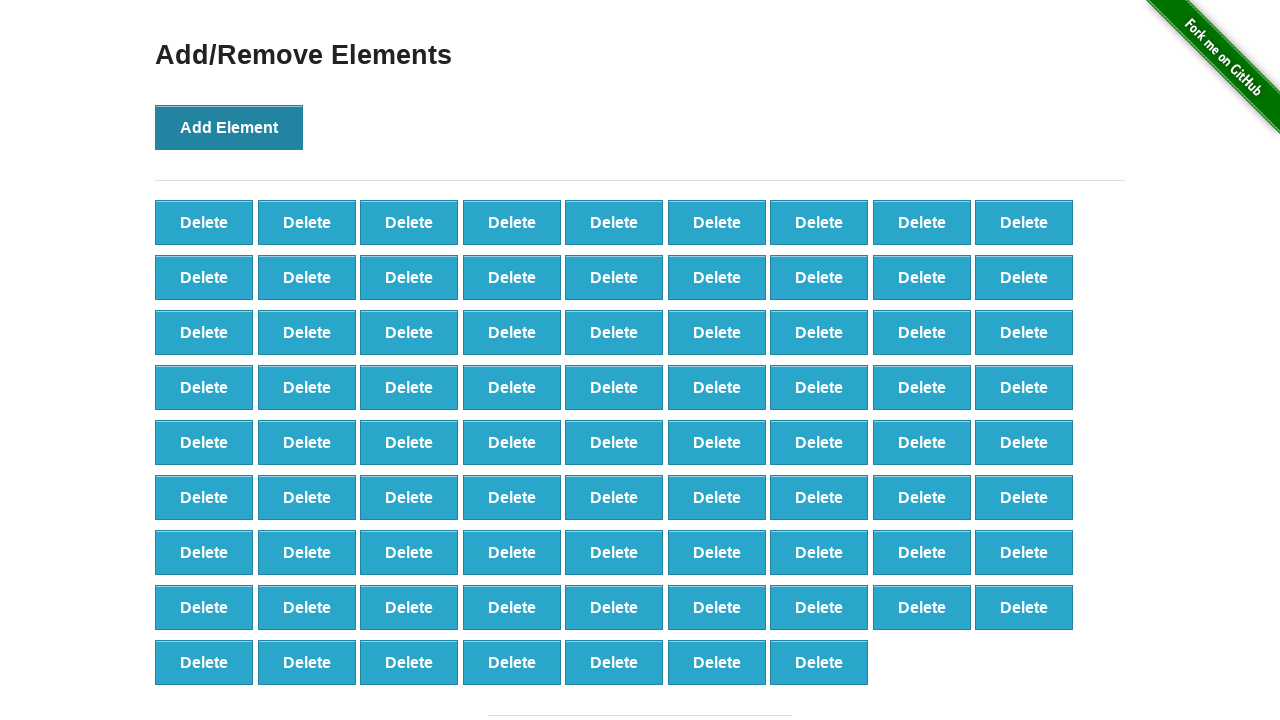

Clicked Add Element button (iteration 80/100) at (229, 127) on button[onclick='addElement()']
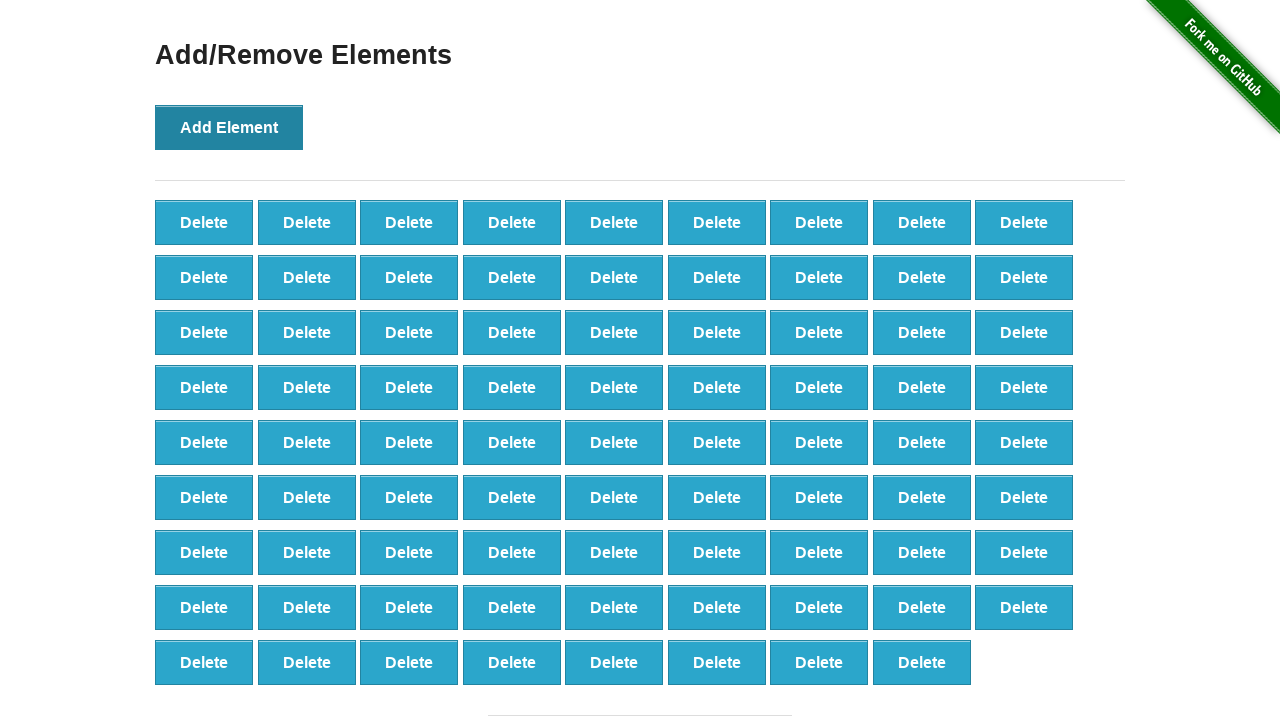

Clicked Add Element button (iteration 81/100) at (229, 127) on button[onclick='addElement()']
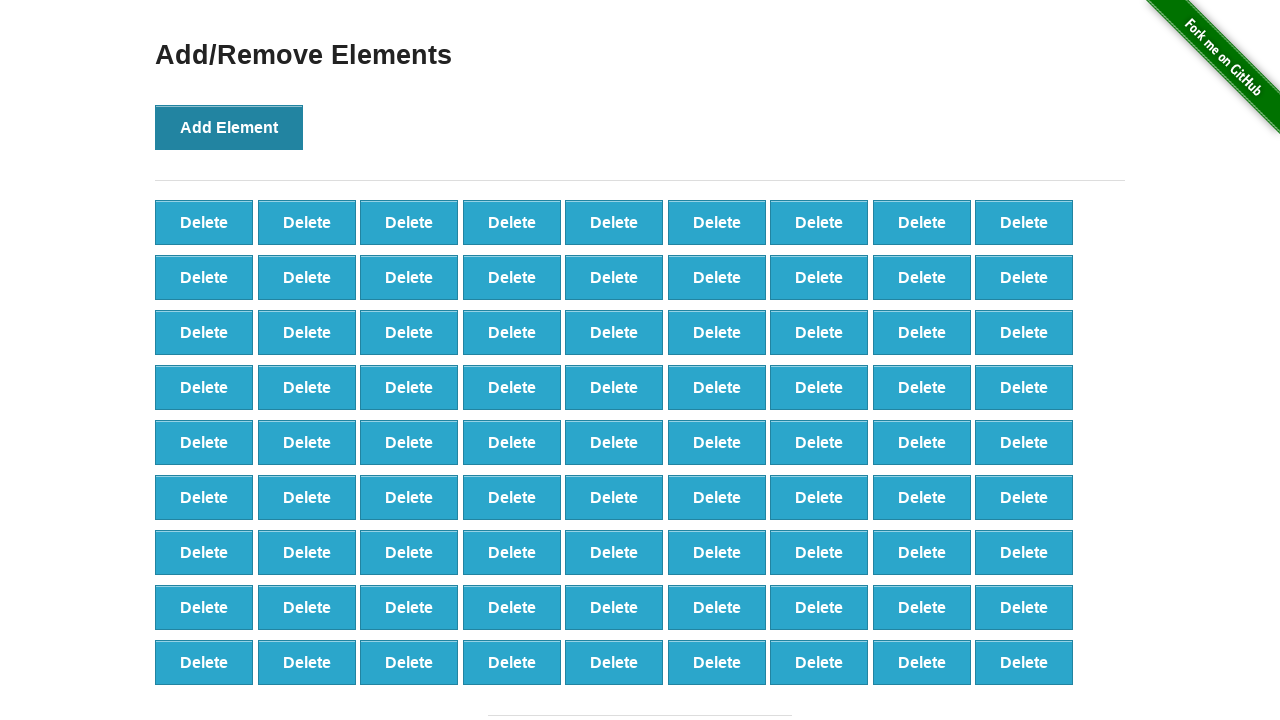

Clicked Add Element button (iteration 82/100) at (229, 127) on button[onclick='addElement()']
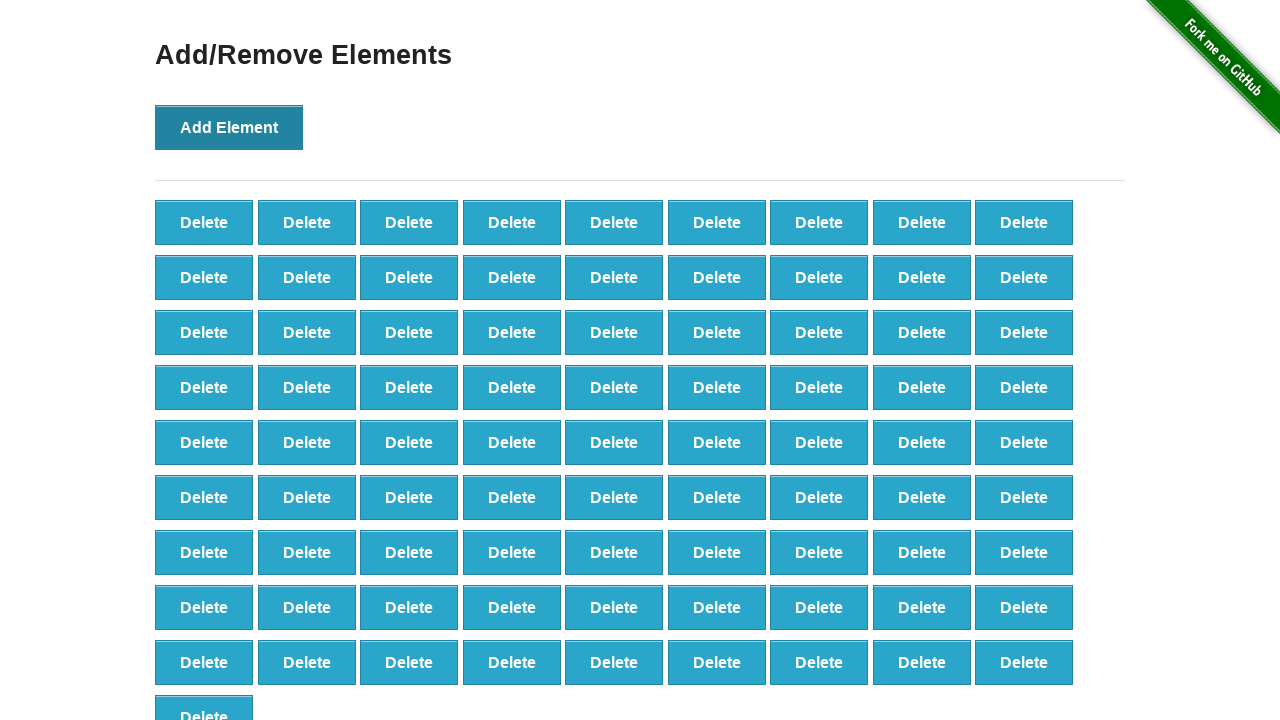

Clicked Add Element button (iteration 83/100) at (229, 127) on button[onclick='addElement()']
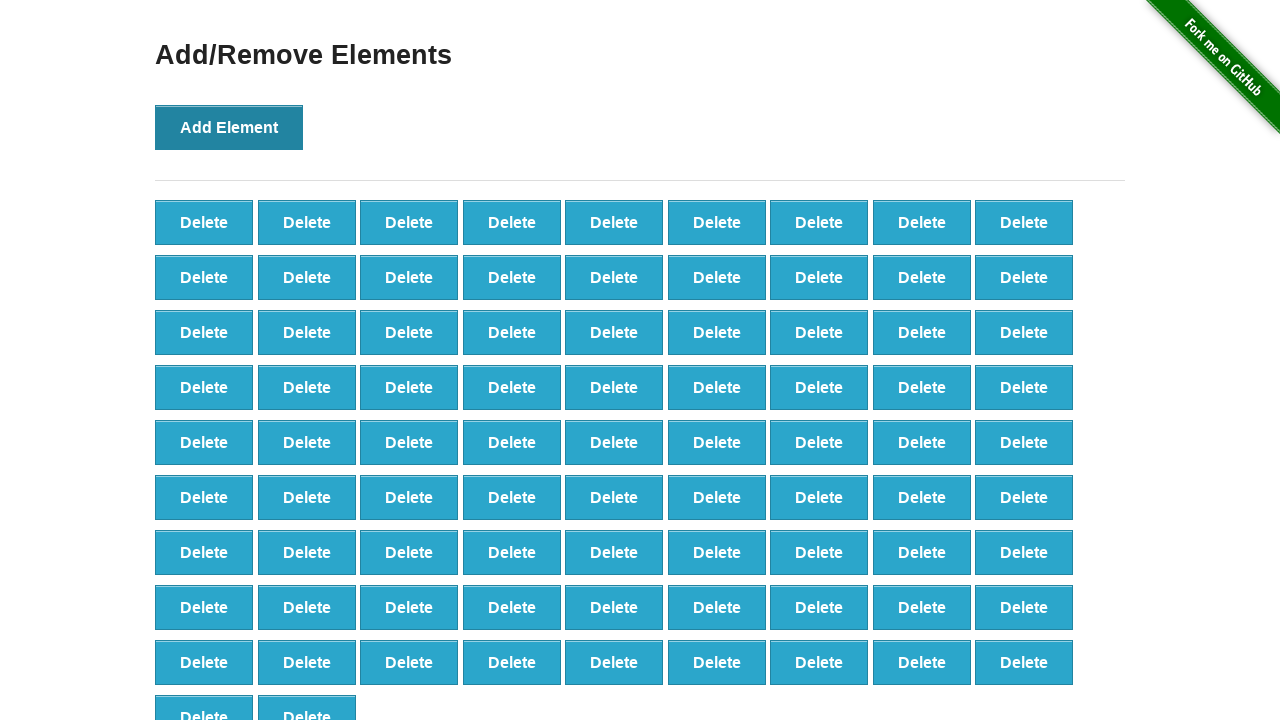

Clicked Add Element button (iteration 84/100) at (229, 127) on button[onclick='addElement()']
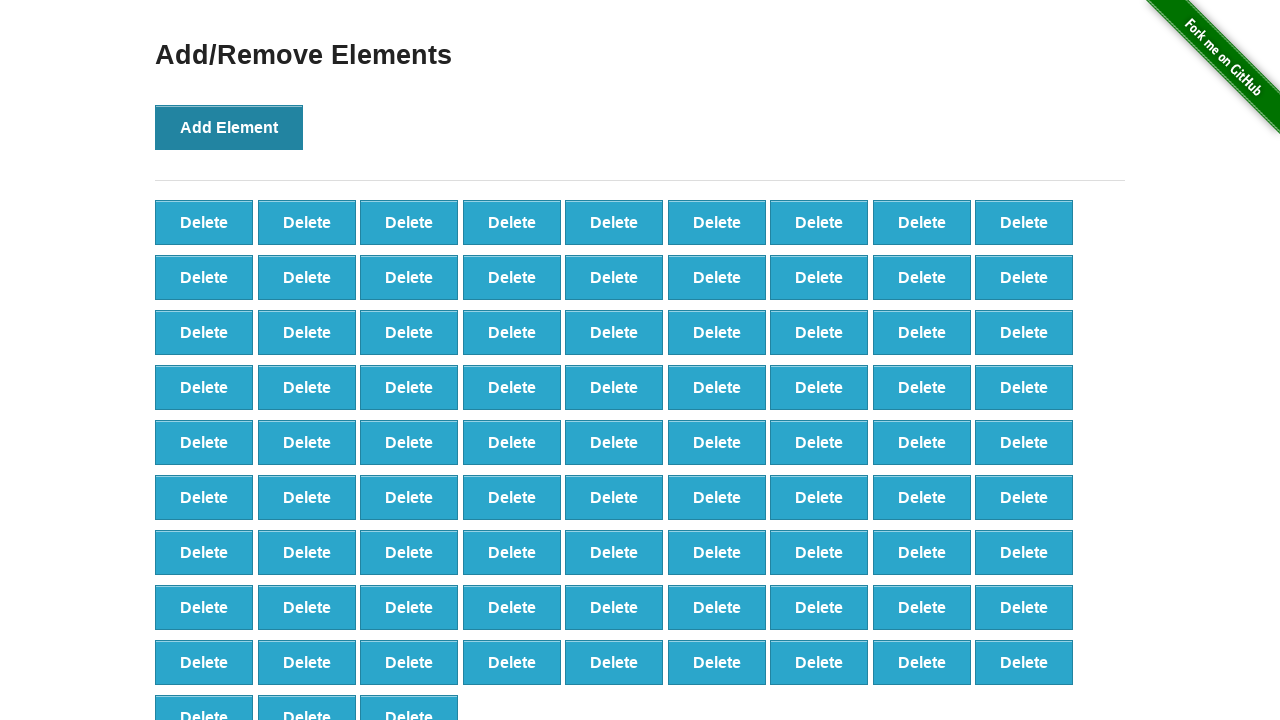

Clicked Add Element button (iteration 85/100) at (229, 127) on button[onclick='addElement()']
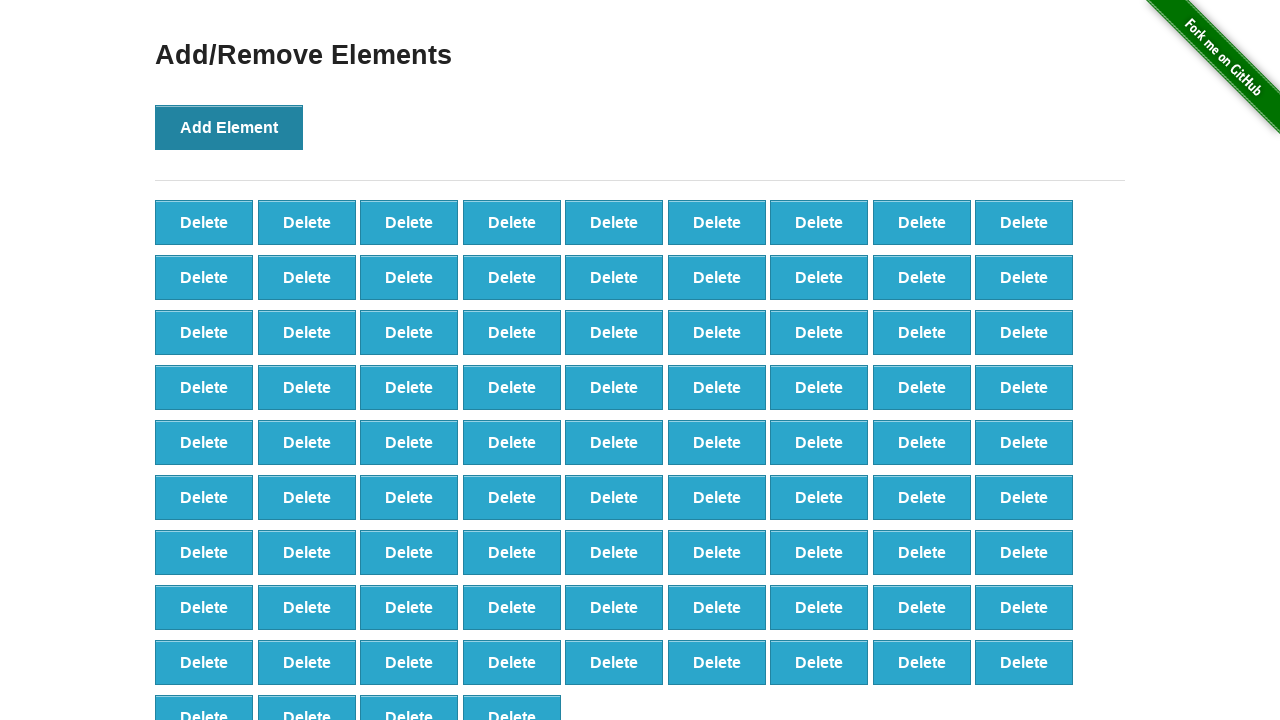

Clicked Add Element button (iteration 86/100) at (229, 127) on button[onclick='addElement()']
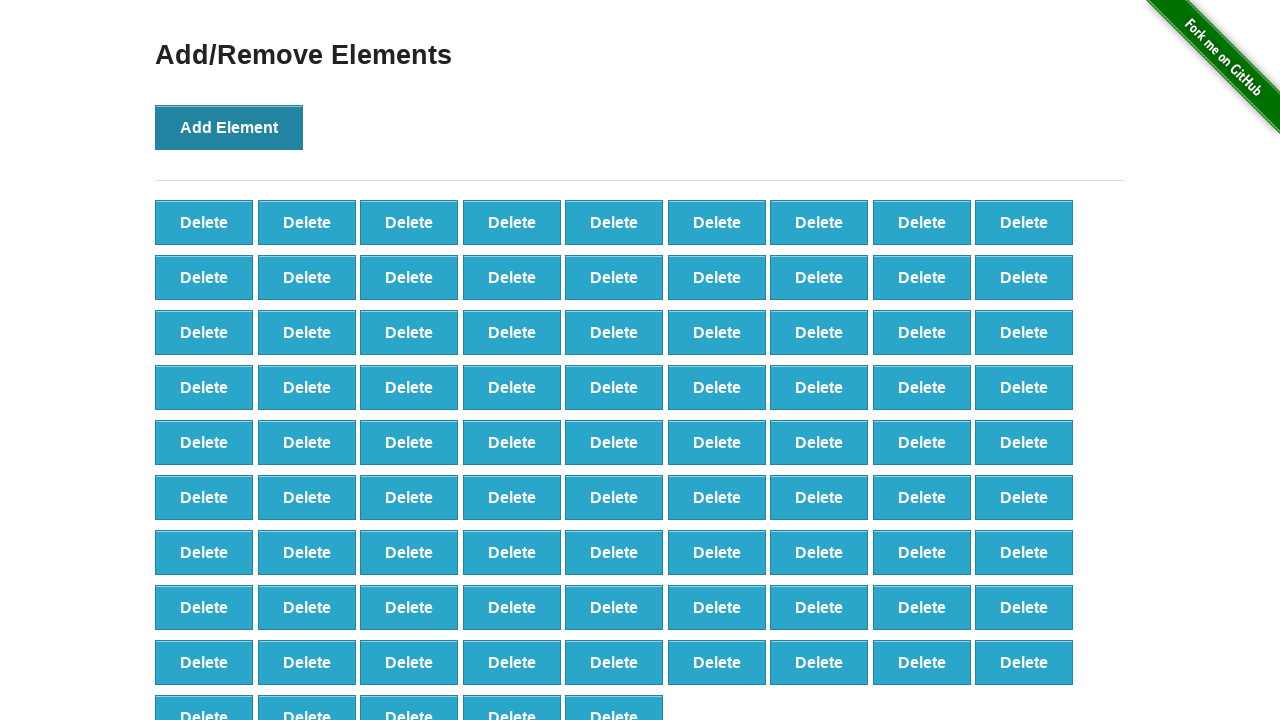

Clicked Add Element button (iteration 87/100) at (229, 127) on button[onclick='addElement()']
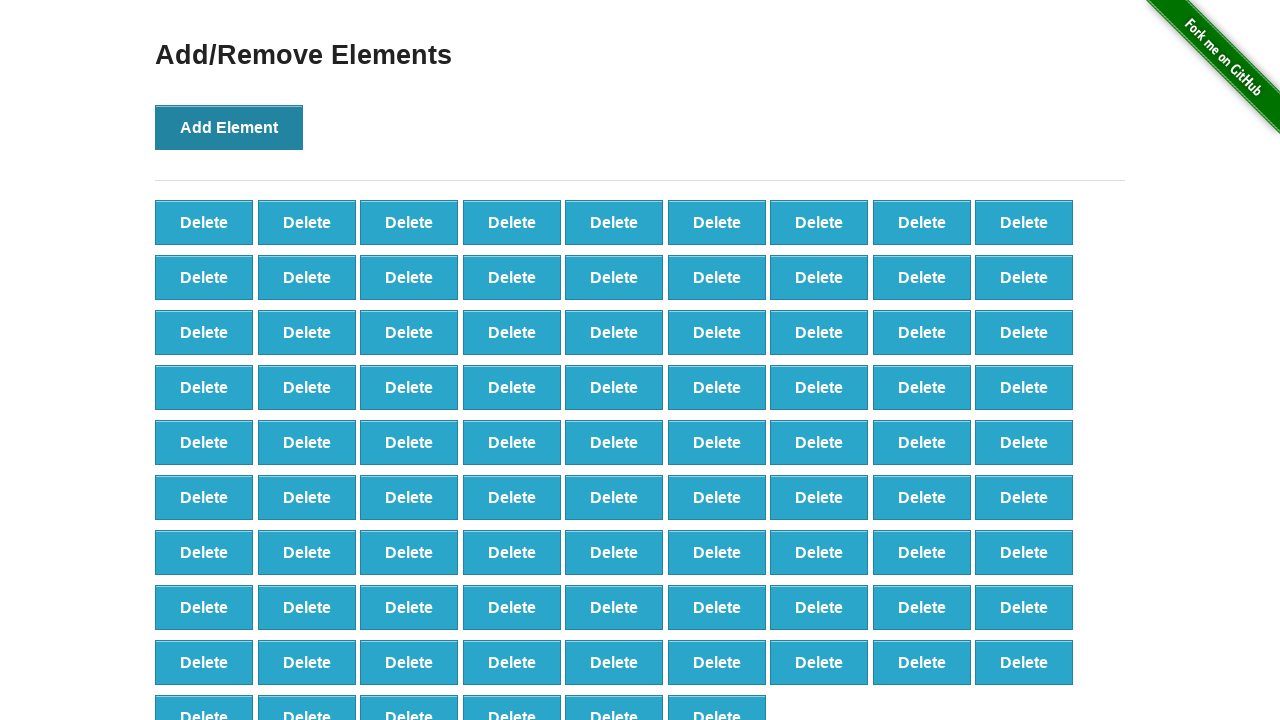

Clicked Add Element button (iteration 88/100) at (229, 127) on button[onclick='addElement()']
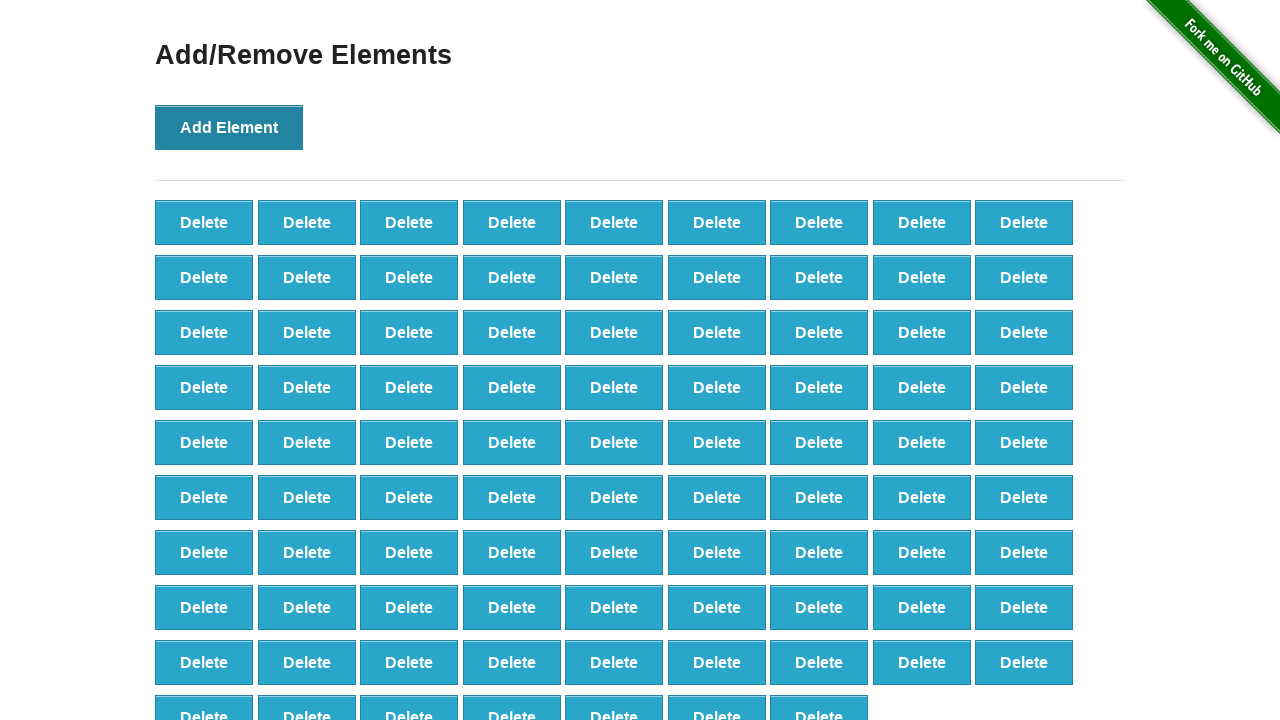

Clicked Add Element button (iteration 89/100) at (229, 127) on button[onclick='addElement()']
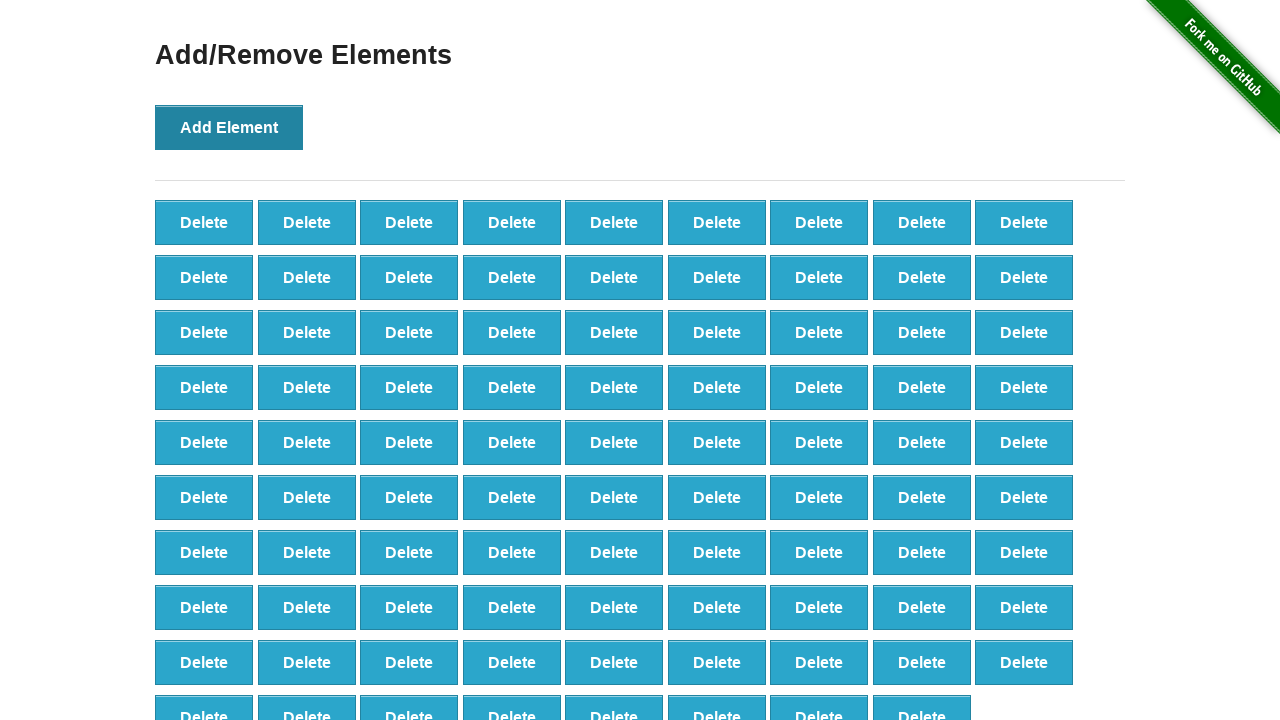

Clicked Add Element button (iteration 90/100) at (229, 127) on button[onclick='addElement()']
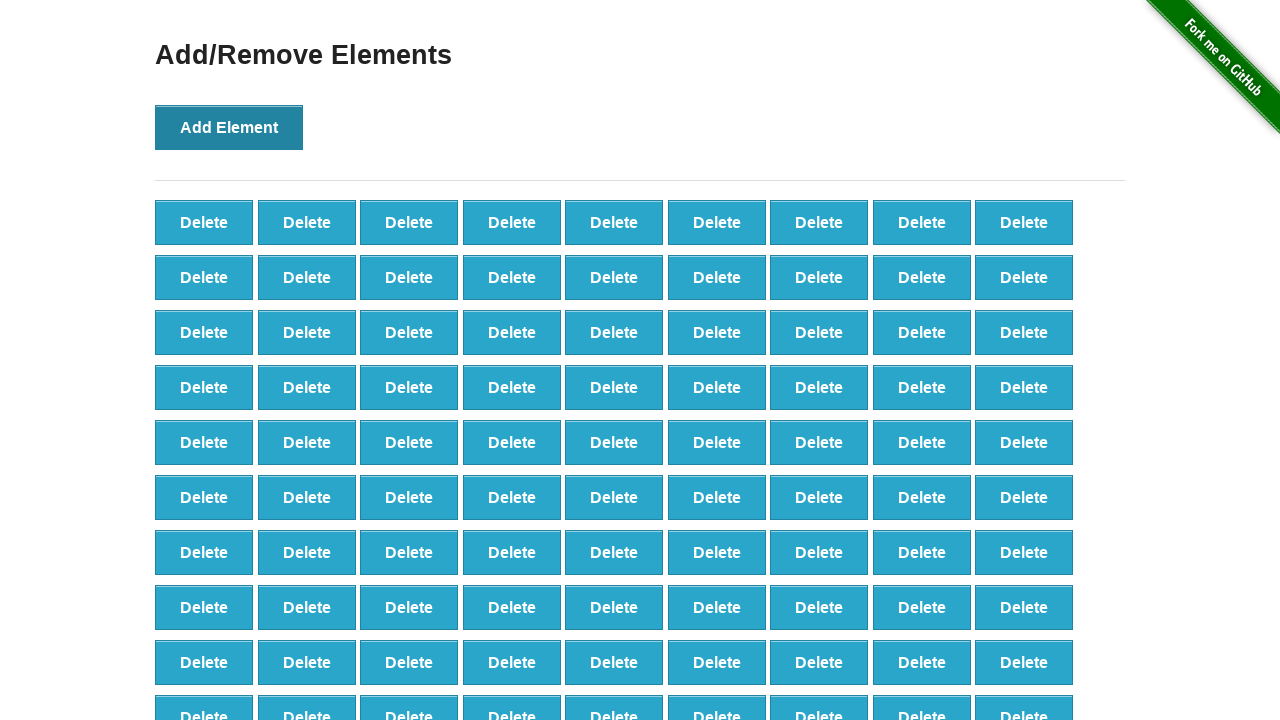

Clicked Add Element button (iteration 91/100) at (229, 127) on button[onclick='addElement()']
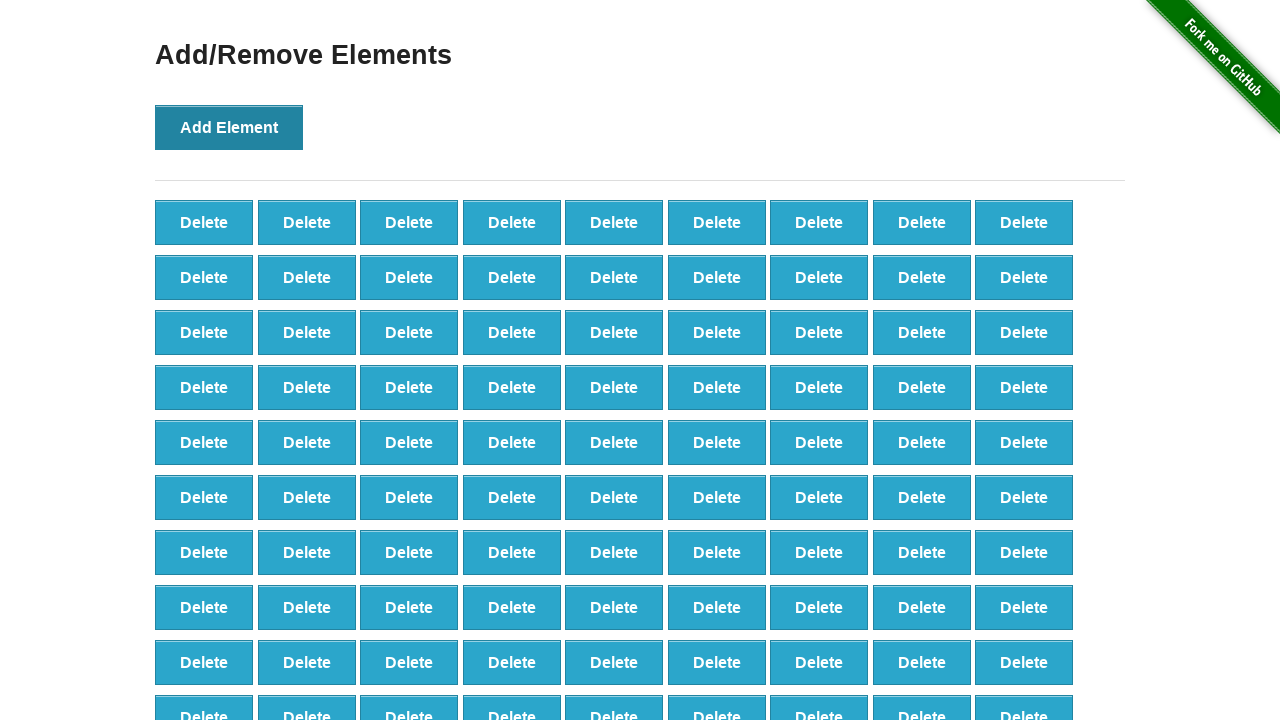

Clicked Add Element button (iteration 92/100) at (229, 127) on button[onclick='addElement()']
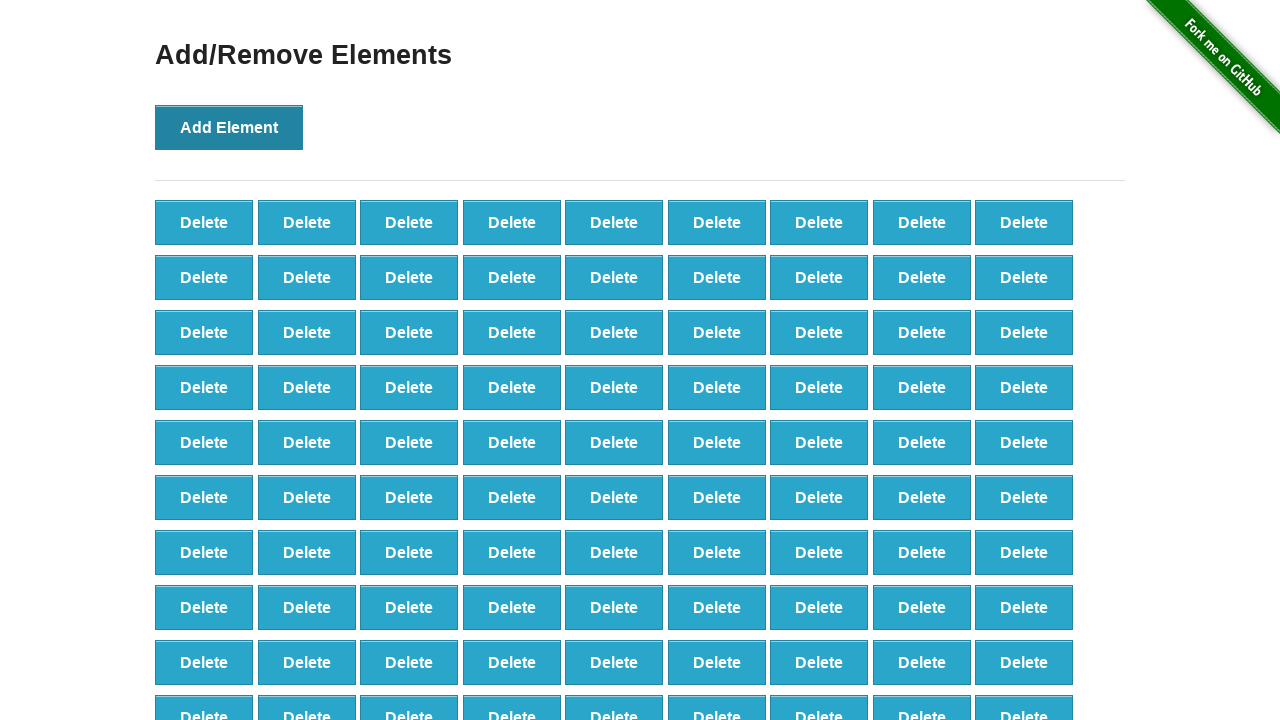

Clicked Add Element button (iteration 93/100) at (229, 127) on button[onclick='addElement()']
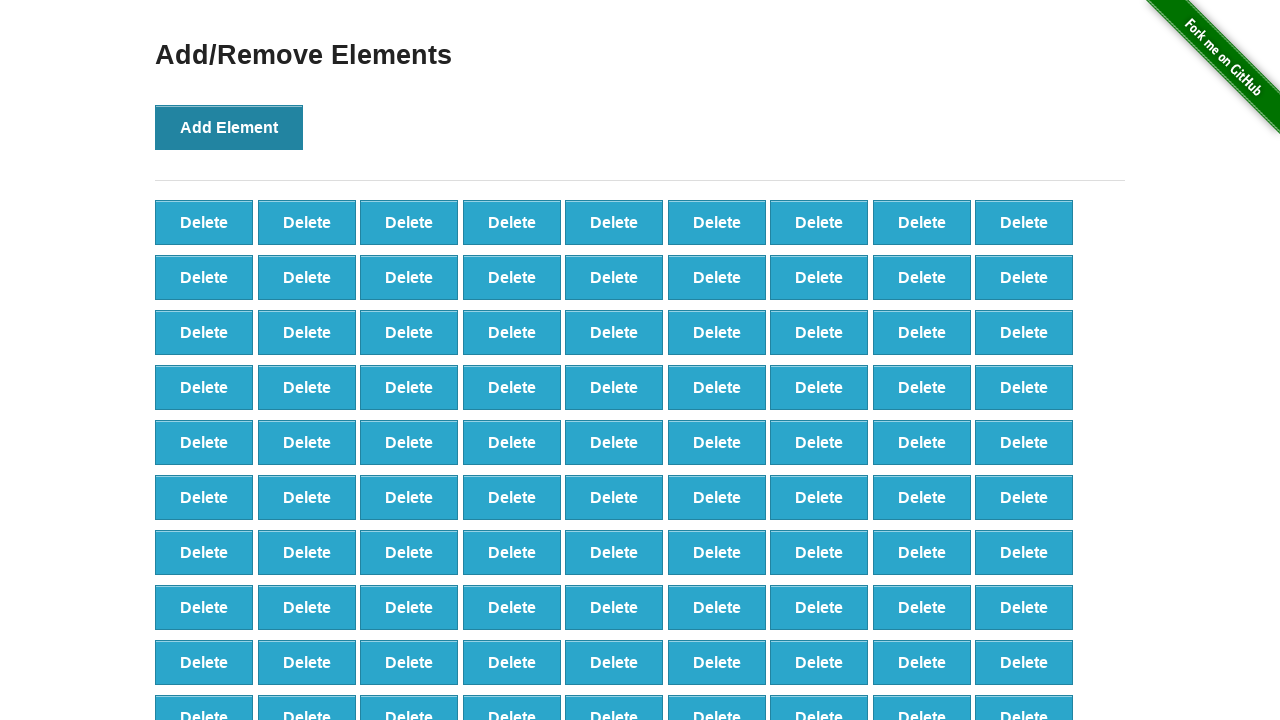

Clicked Add Element button (iteration 94/100) at (229, 127) on button[onclick='addElement()']
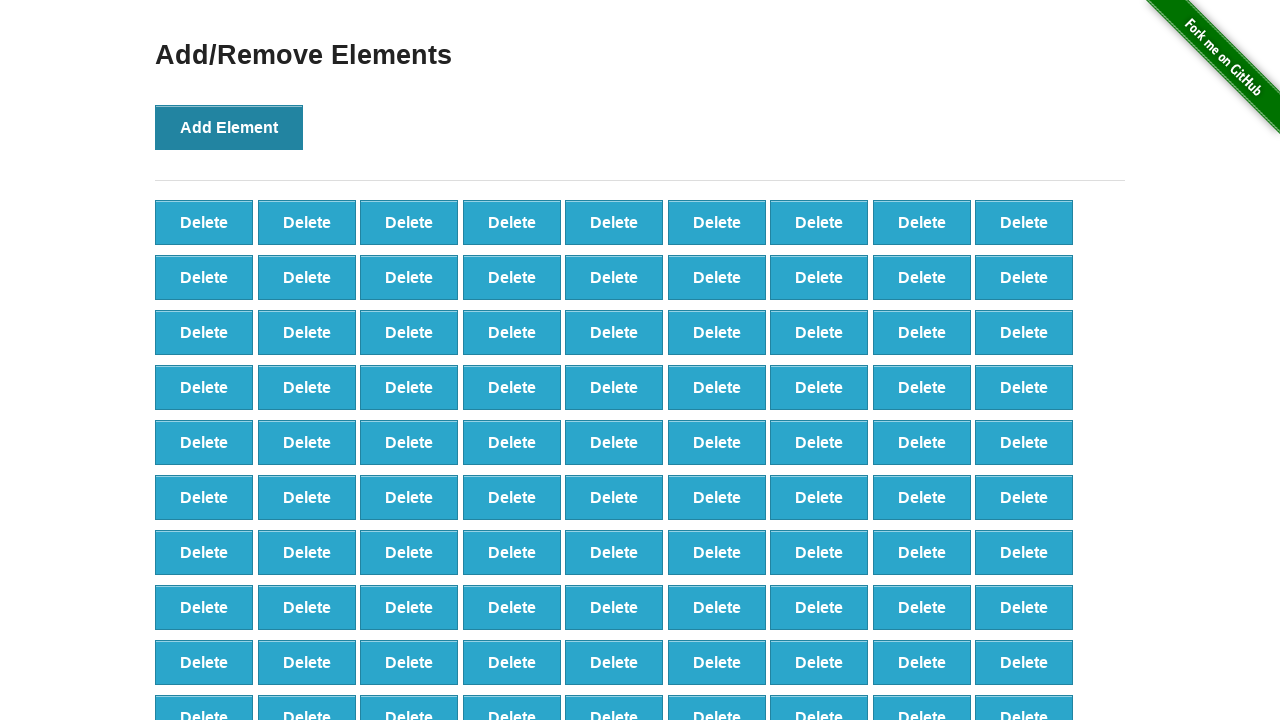

Clicked Add Element button (iteration 95/100) at (229, 127) on button[onclick='addElement()']
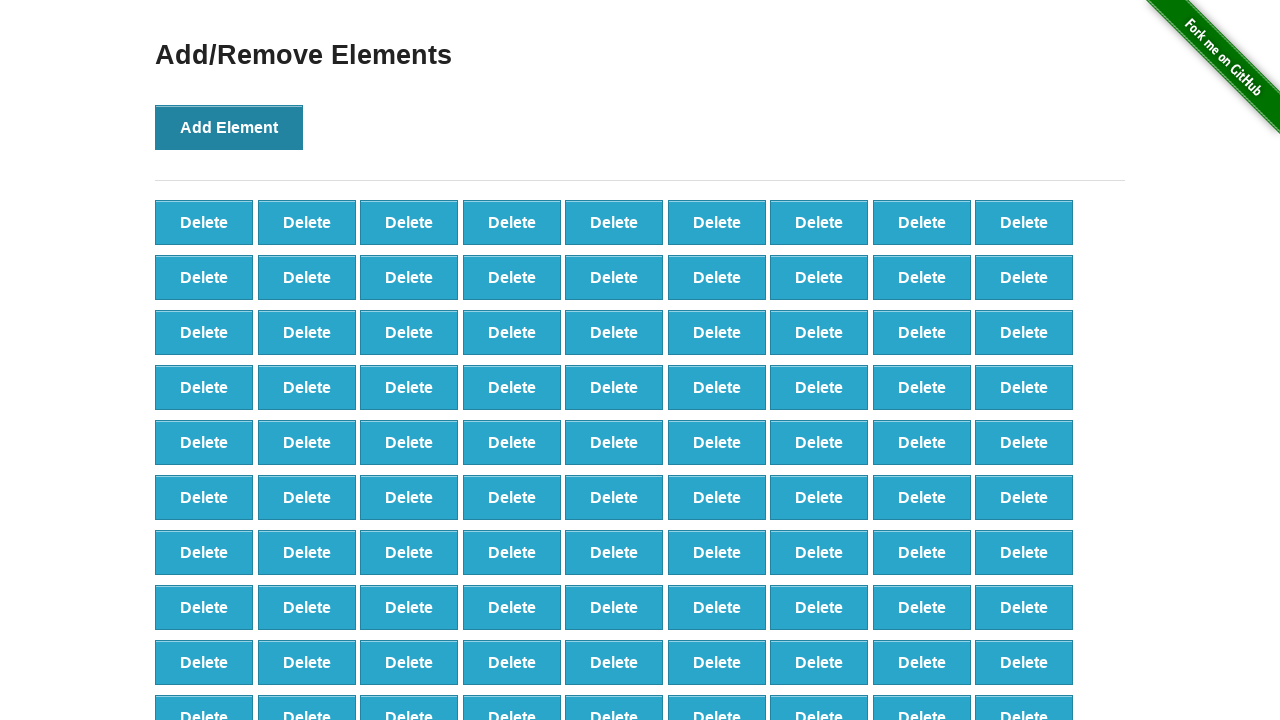

Clicked Add Element button (iteration 96/100) at (229, 127) on button[onclick='addElement()']
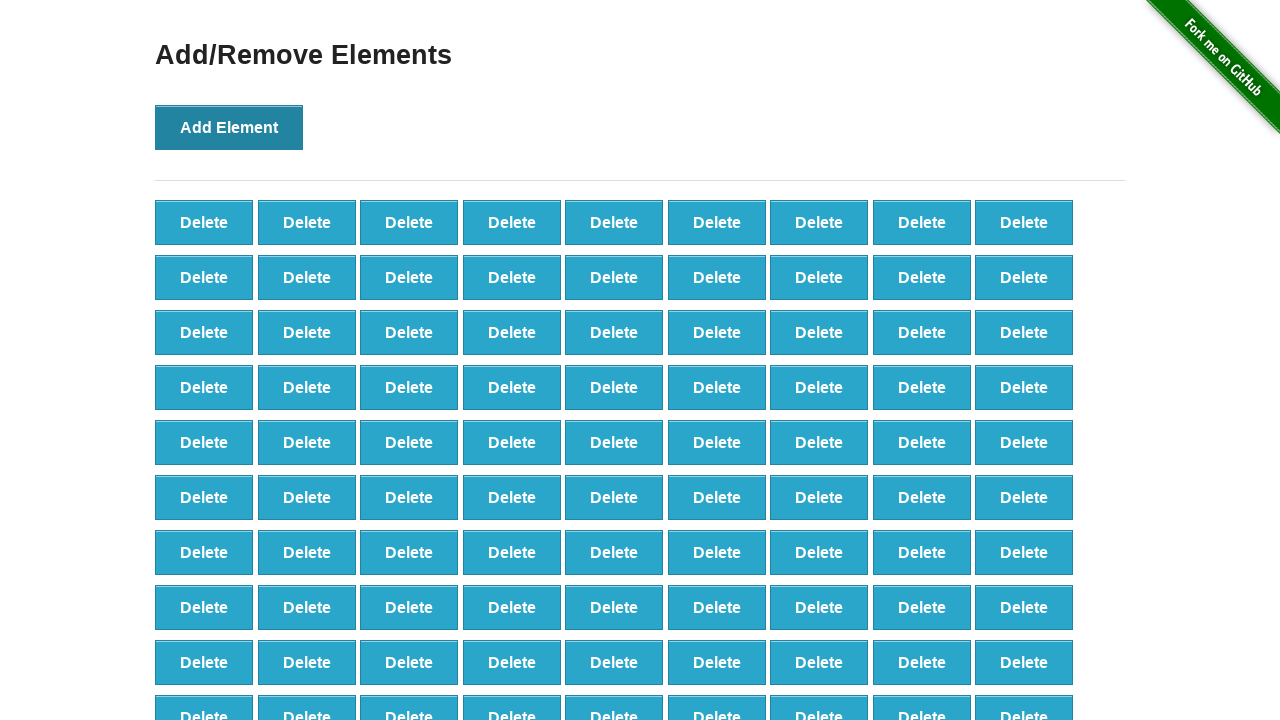

Clicked Add Element button (iteration 97/100) at (229, 127) on button[onclick='addElement()']
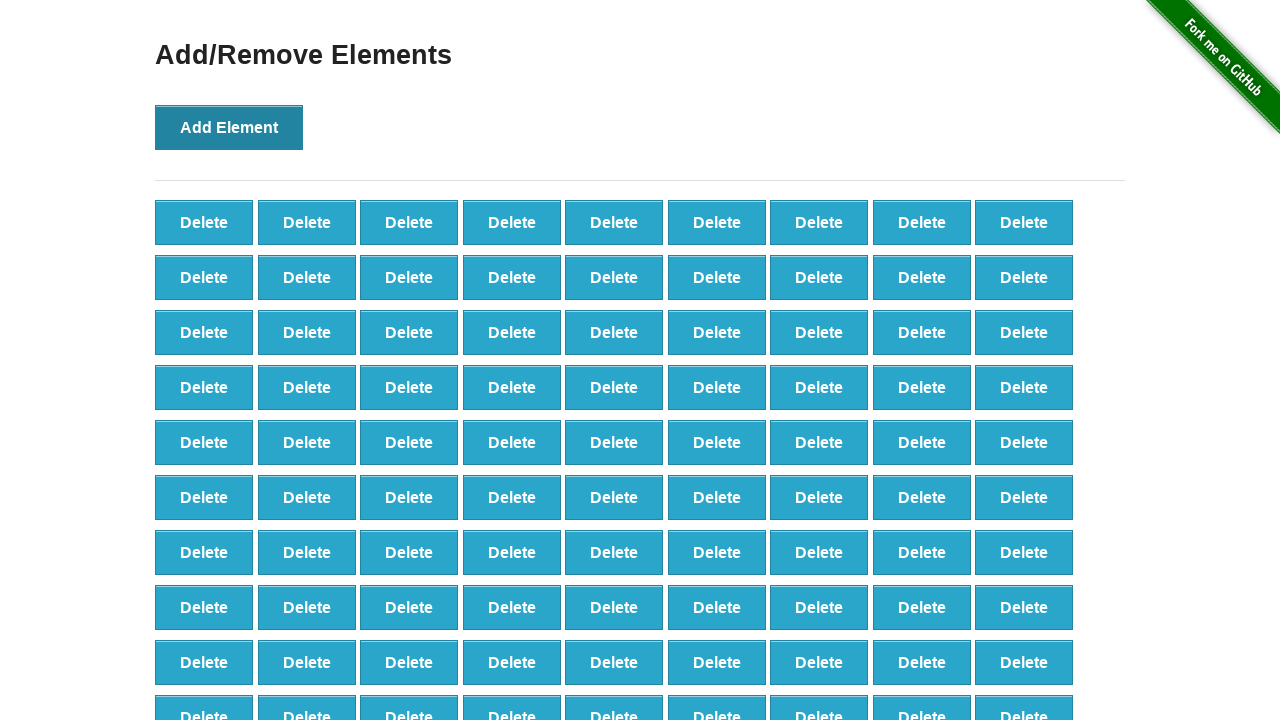

Clicked Add Element button (iteration 98/100) at (229, 127) on button[onclick='addElement()']
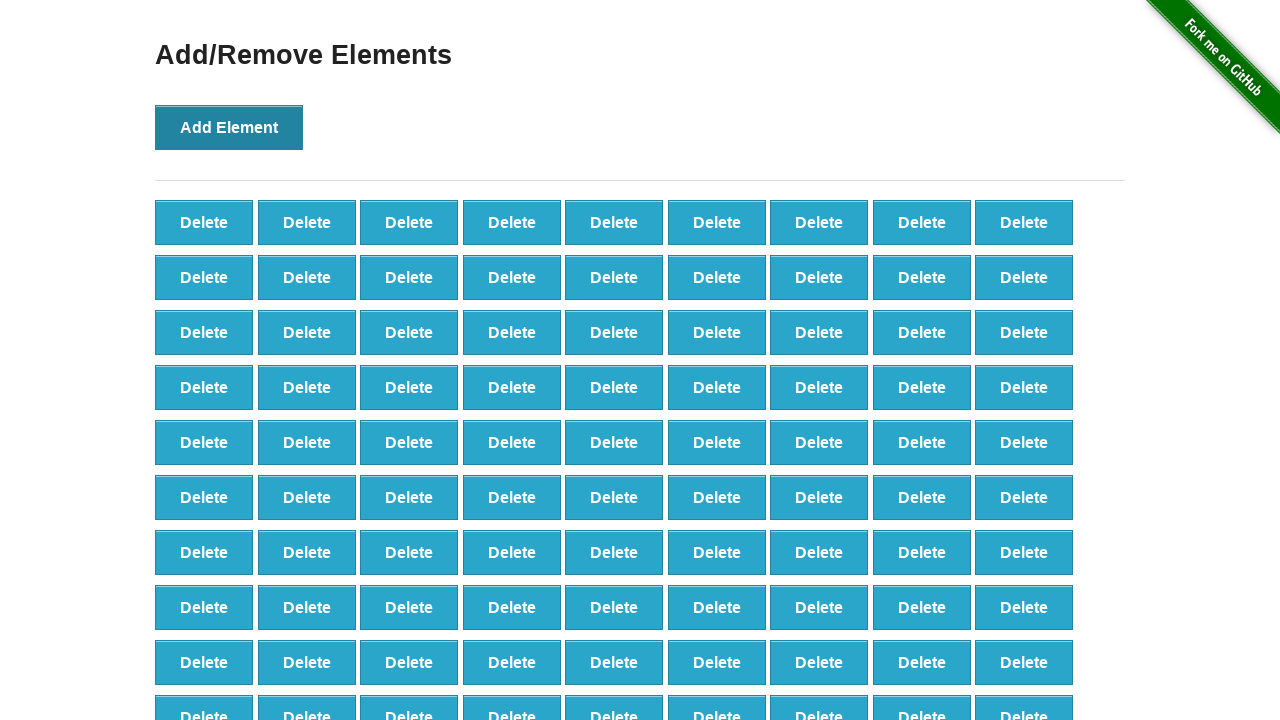

Clicked Add Element button (iteration 99/100) at (229, 127) on button[onclick='addElement()']
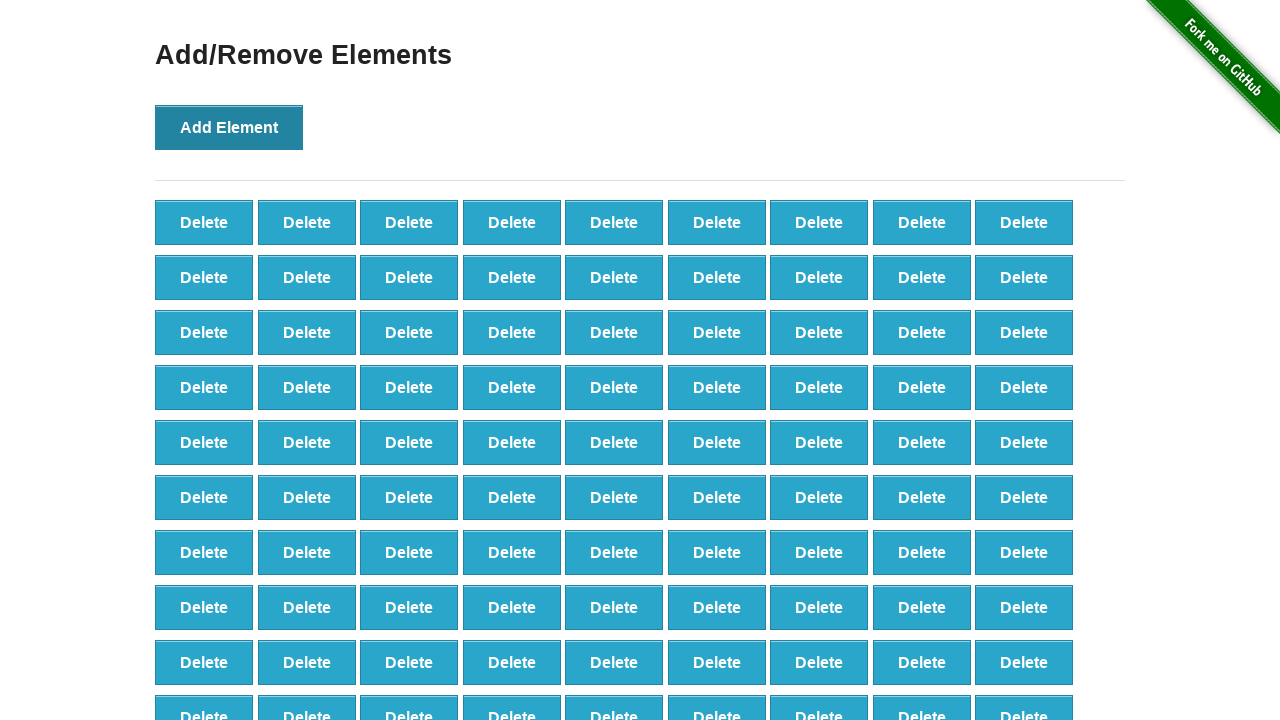

Clicked Add Element button (iteration 100/100) at (229, 127) on button[onclick='addElement()']
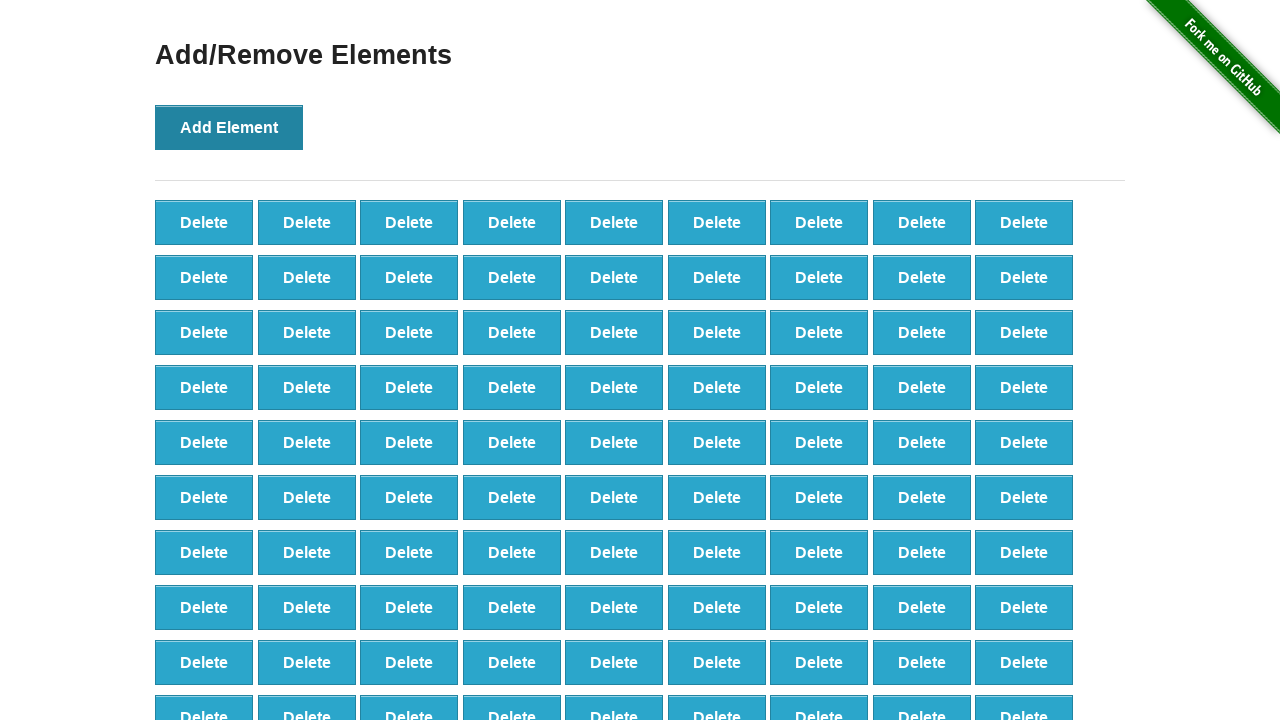

Located all added elements
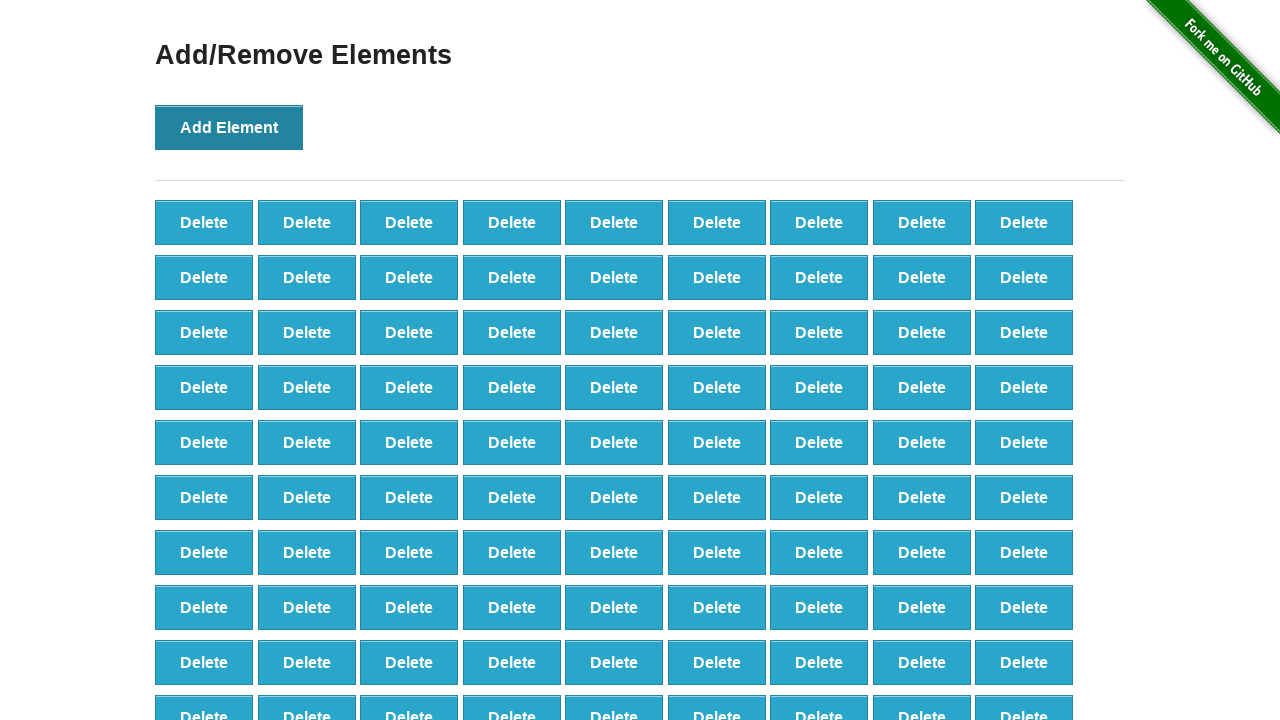

Verified that 100 elements were successfully added
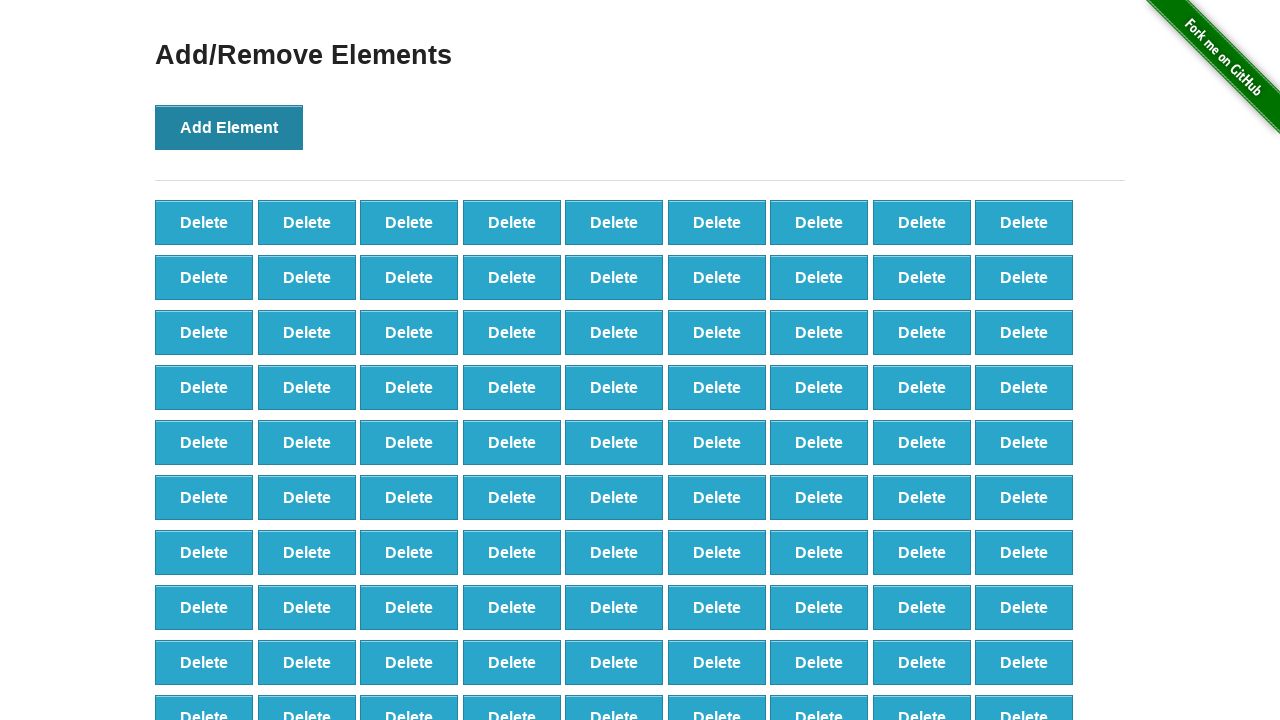

Clicked Delete button (iteration 1/90) at (204, 222) on button[onclick='deleteElement()']
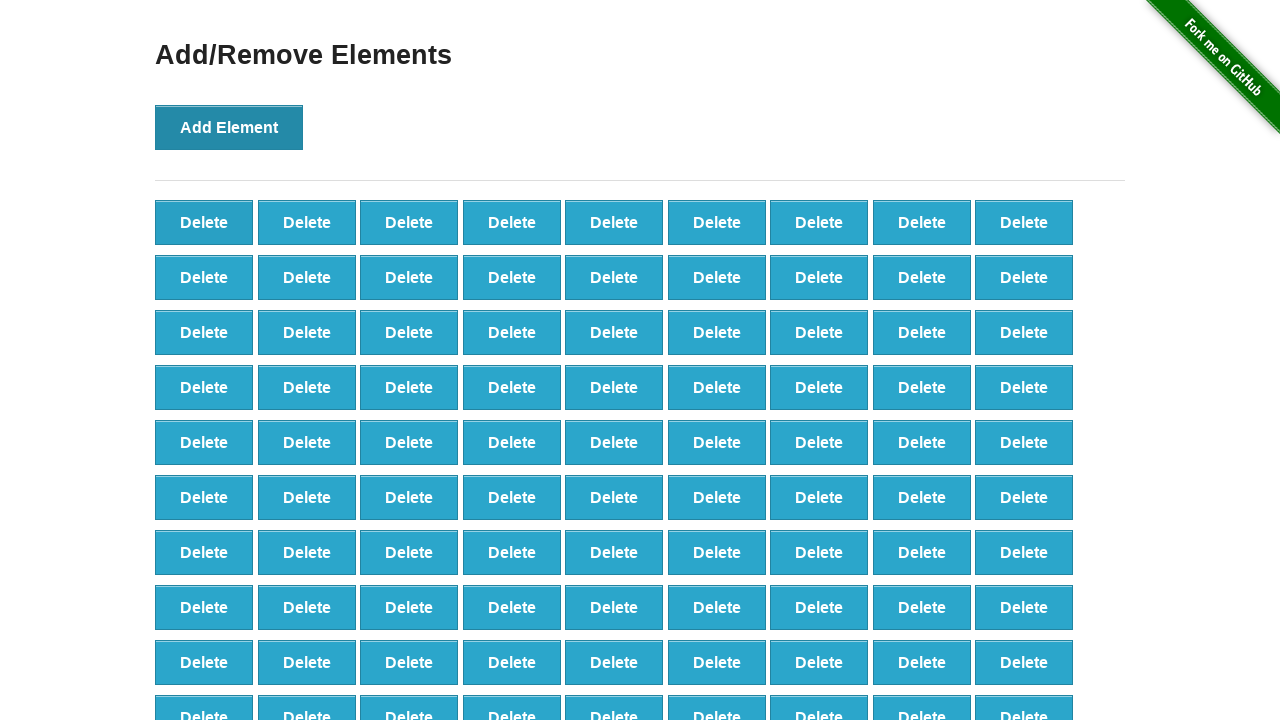

Clicked Delete button (iteration 2/90) at (204, 222) on button[onclick='deleteElement()']
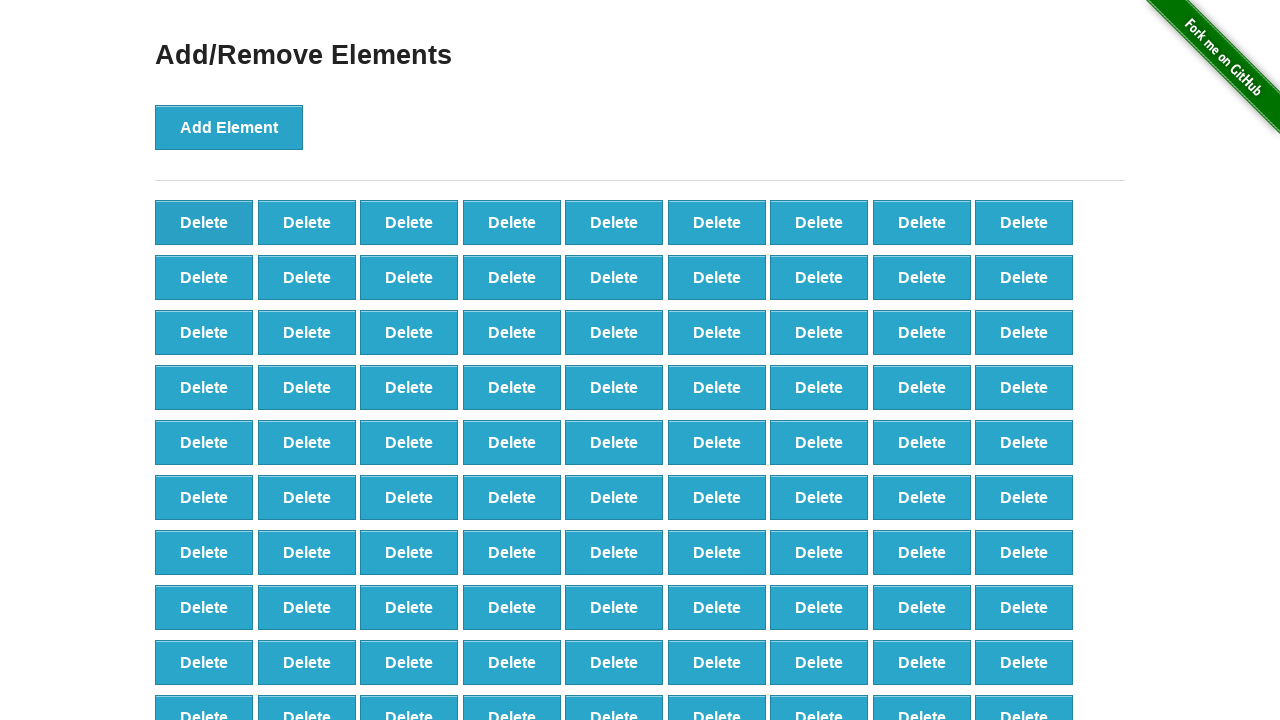

Clicked Delete button (iteration 3/90) at (204, 222) on button[onclick='deleteElement()']
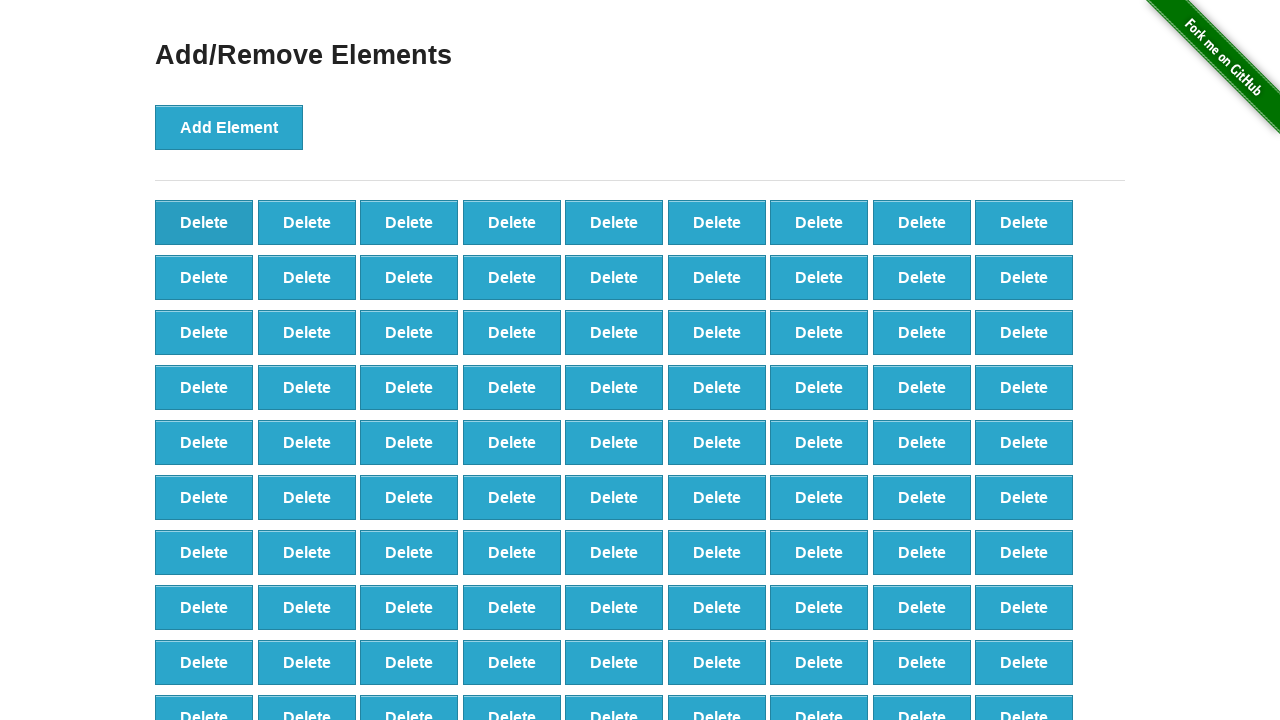

Clicked Delete button (iteration 4/90) at (204, 222) on button[onclick='deleteElement()']
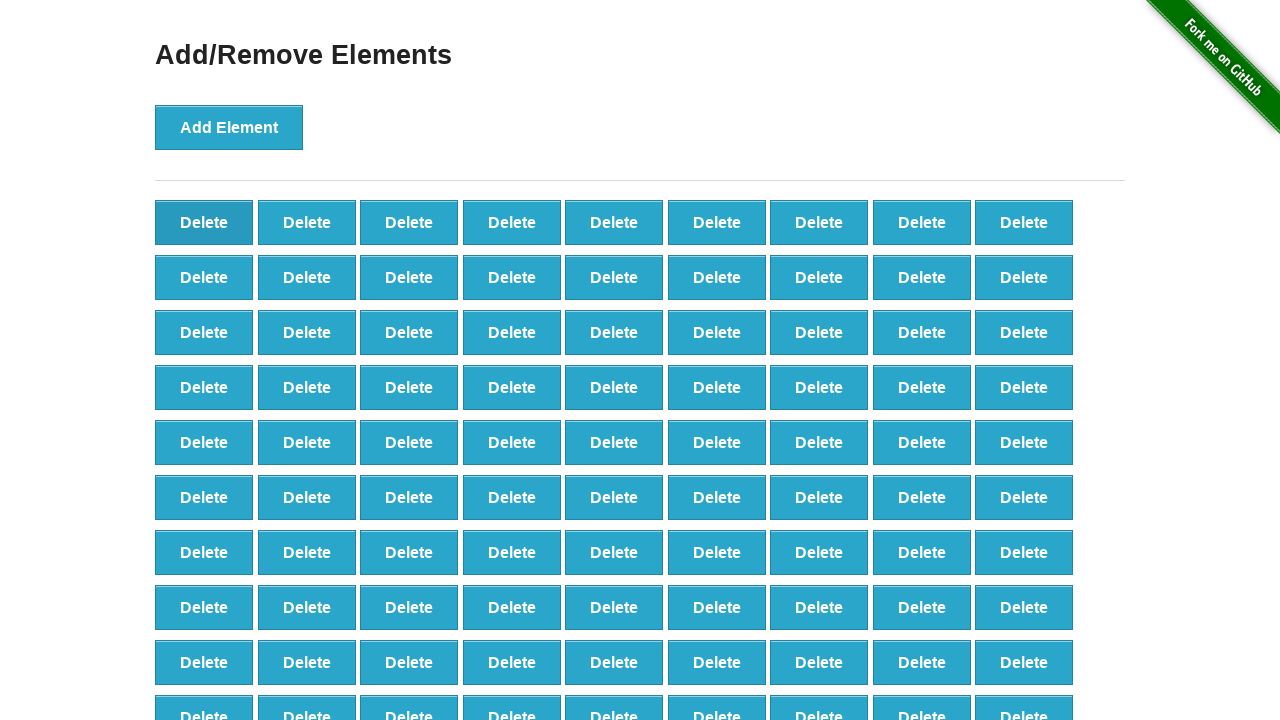

Clicked Delete button (iteration 5/90) at (204, 222) on button[onclick='deleteElement()']
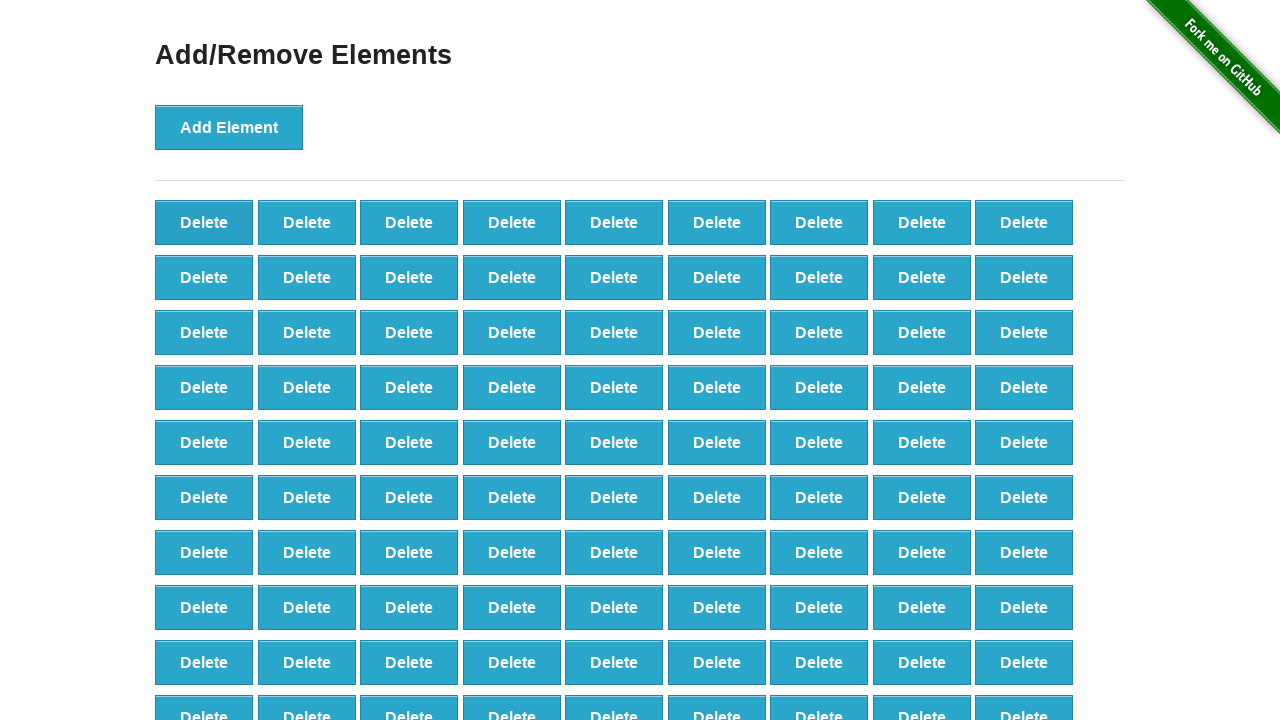

Clicked Delete button (iteration 6/90) at (204, 222) on button[onclick='deleteElement()']
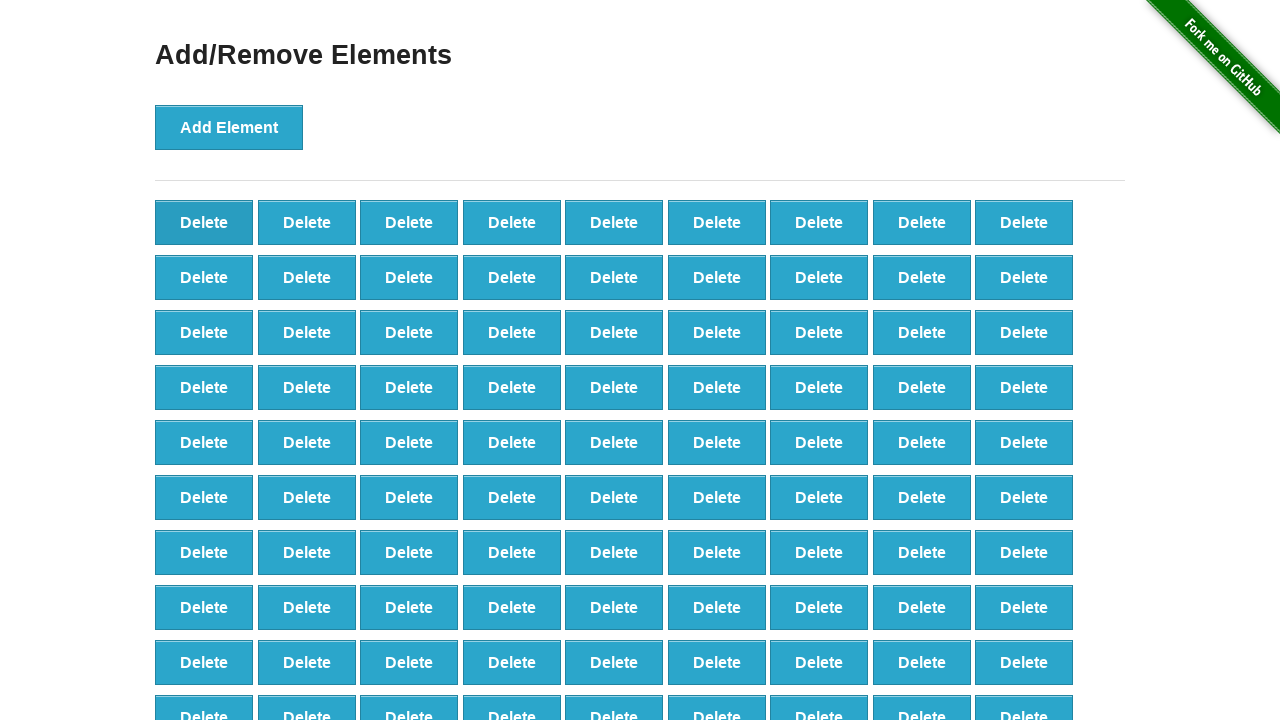

Clicked Delete button (iteration 7/90) at (204, 222) on button[onclick='deleteElement()']
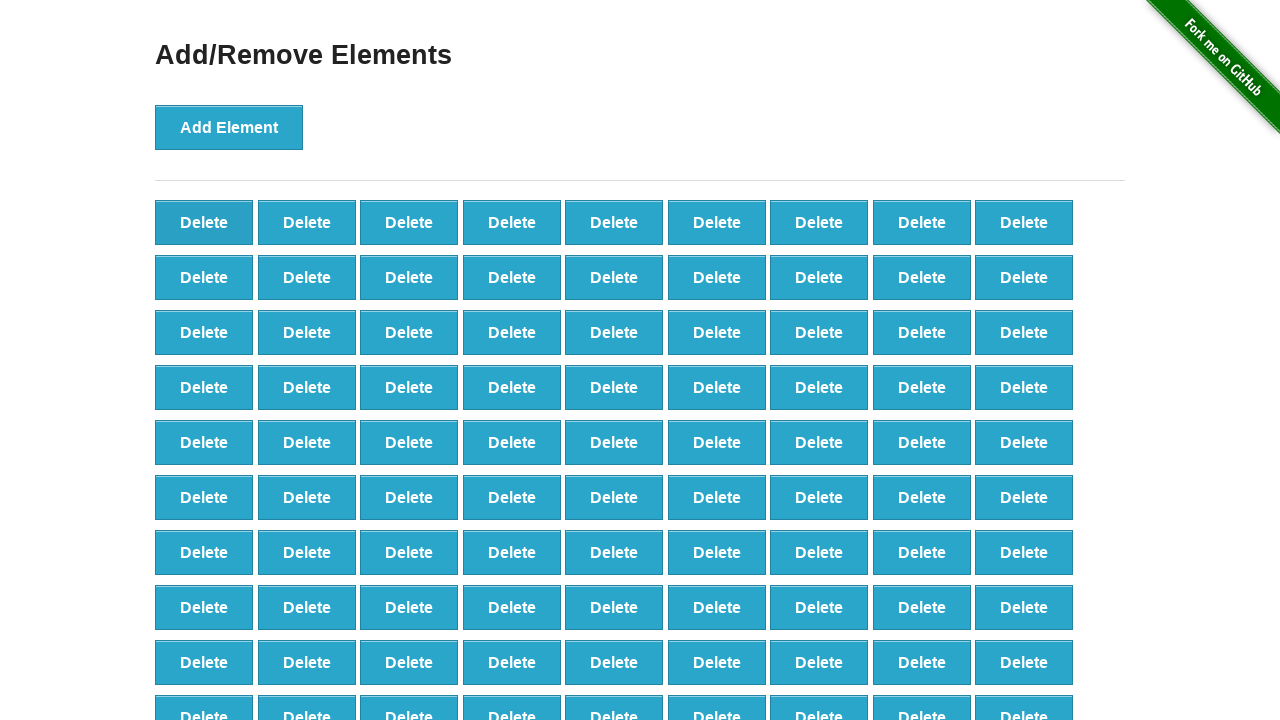

Clicked Delete button (iteration 8/90) at (204, 222) on button[onclick='deleteElement()']
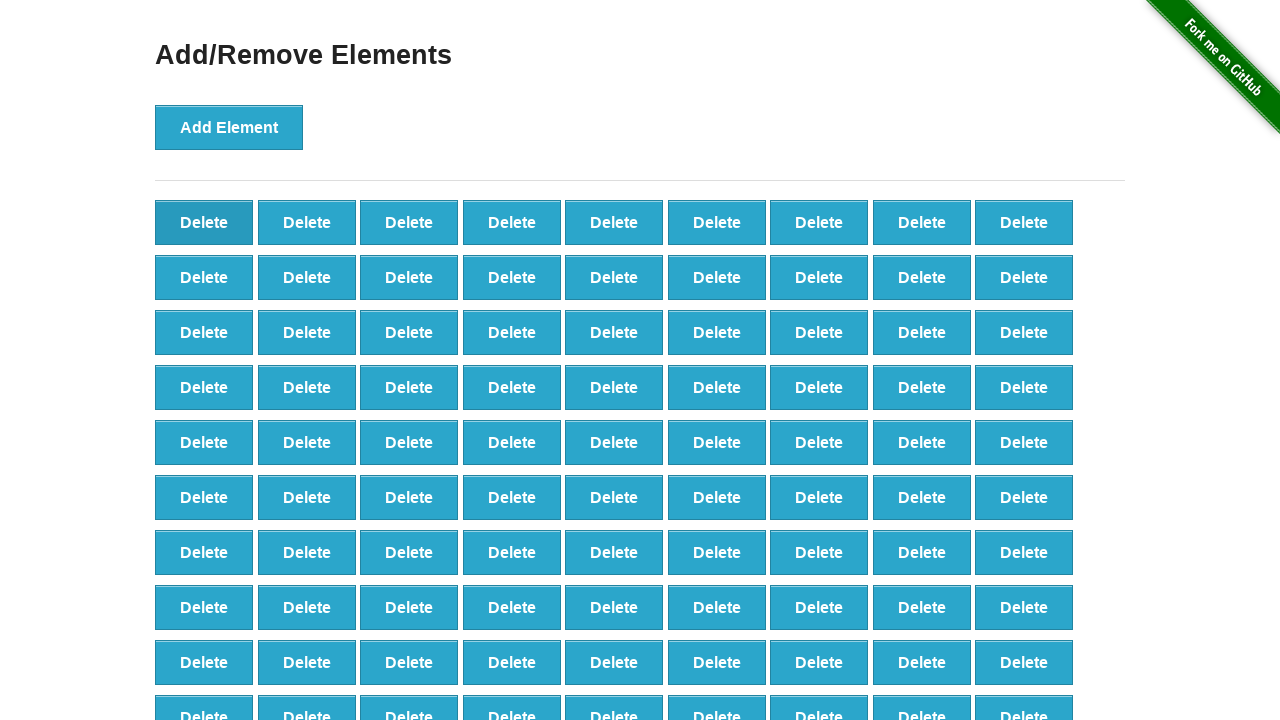

Clicked Delete button (iteration 9/90) at (204, 222) on button[onclick='deleteElement()']
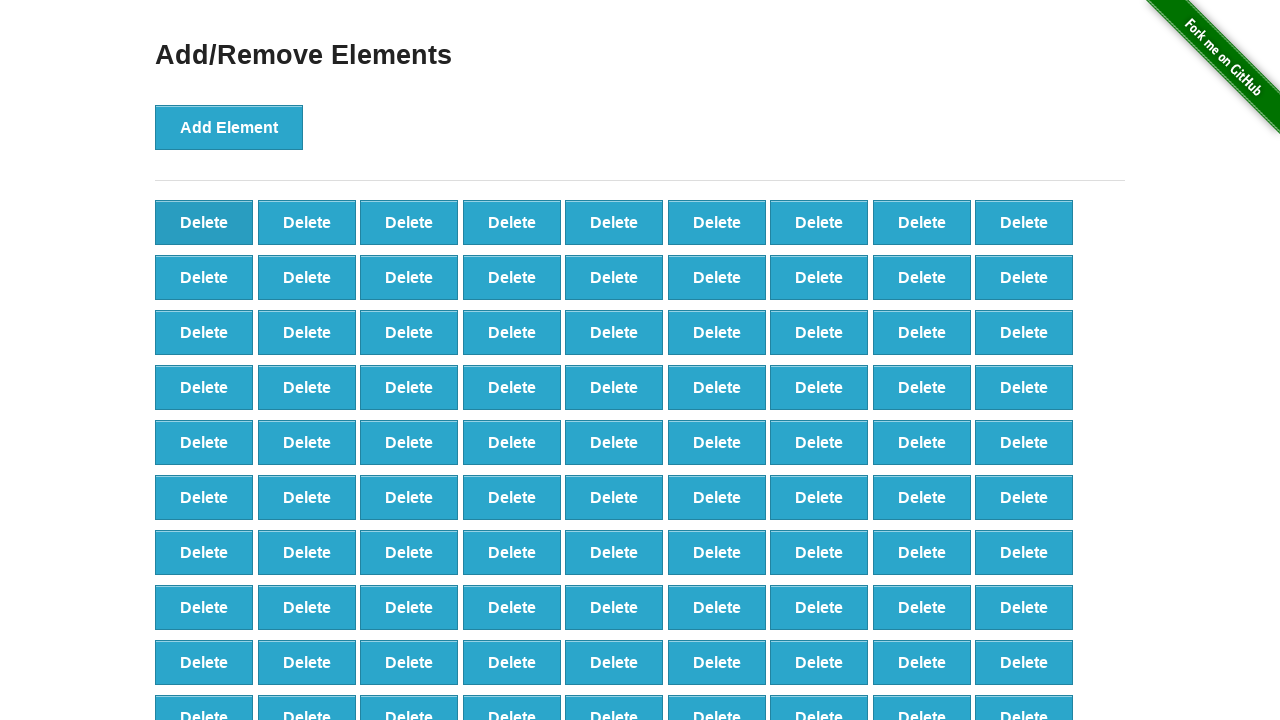

Clicked Delete button (iteration 10/90) at (204, 222) on button[onclick='deleteElement()']
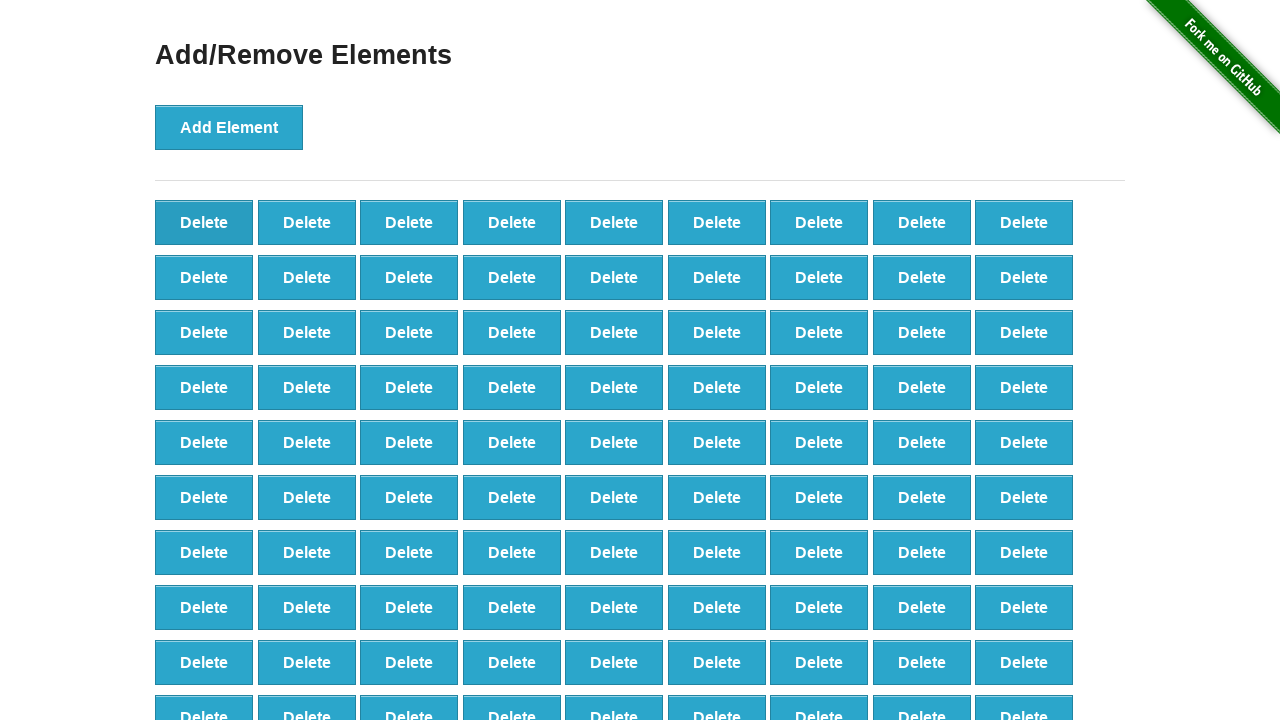

Clicked Delete button (iteration 11/90) at (204, 222) on button[onclick='deleteElement()']
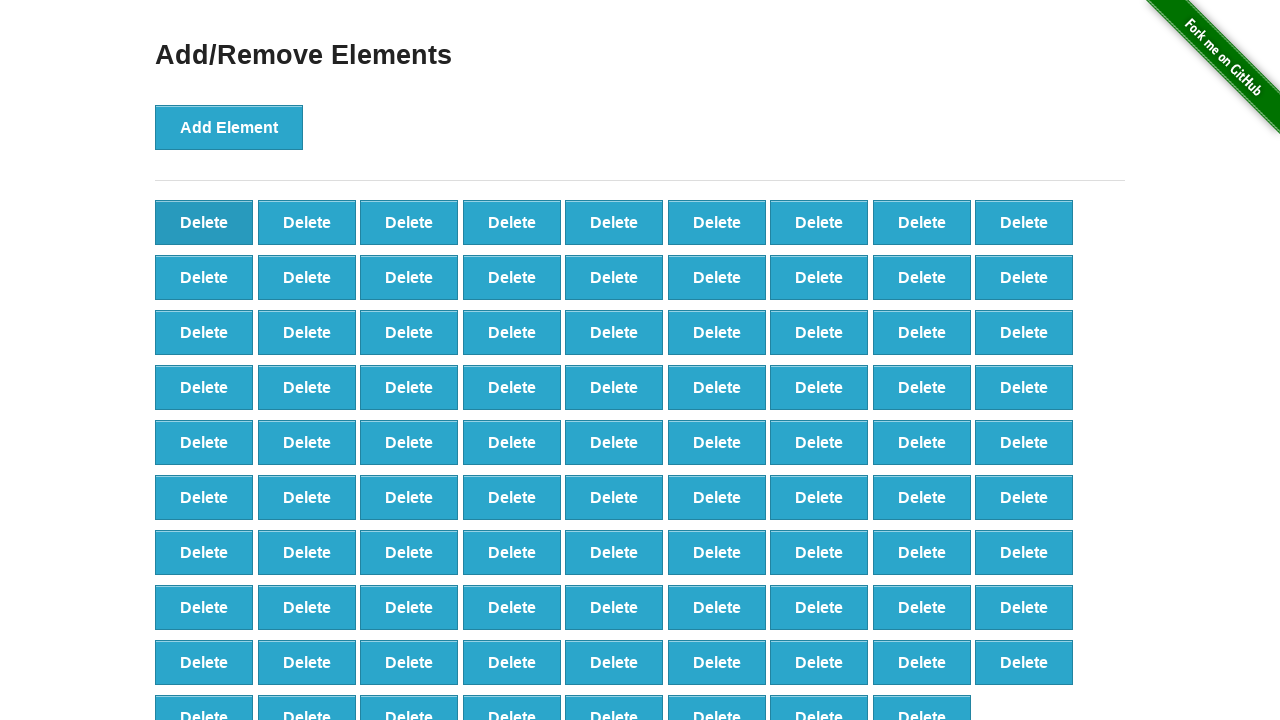

Clicked Delete button (iteration 12/90) at (204, 222) on button[onclick='deleteElement()']
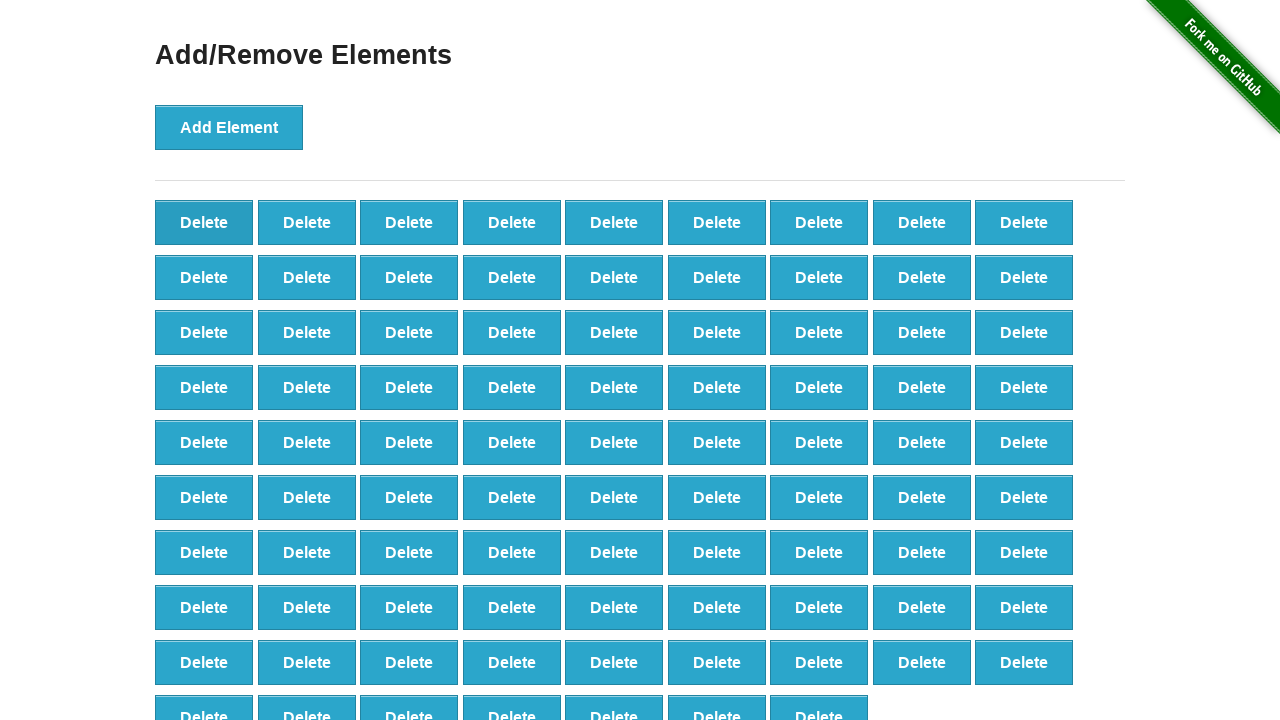

Clicked Delete button (iteration 13/90) at (204, 222) on button[onclick='deleteElement()']
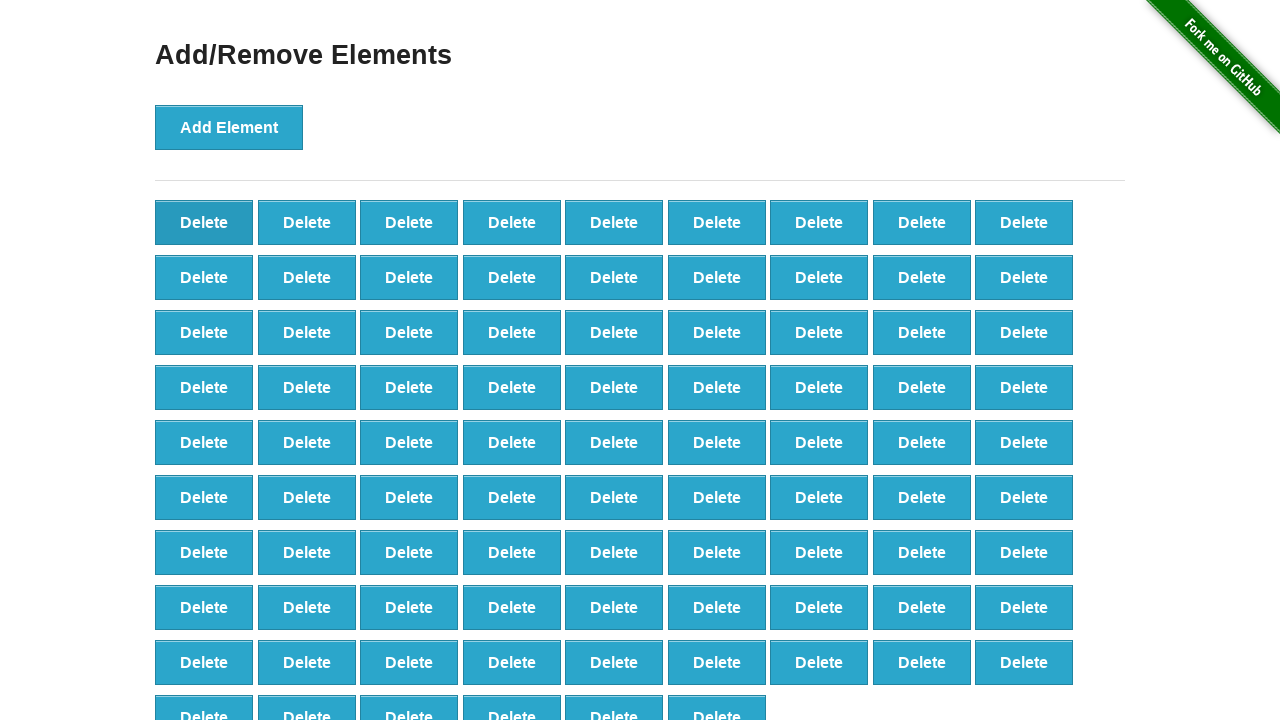

Clicked Delete button (iteration 14/90) at (204, 222) on button[onclick='deleteElement()']
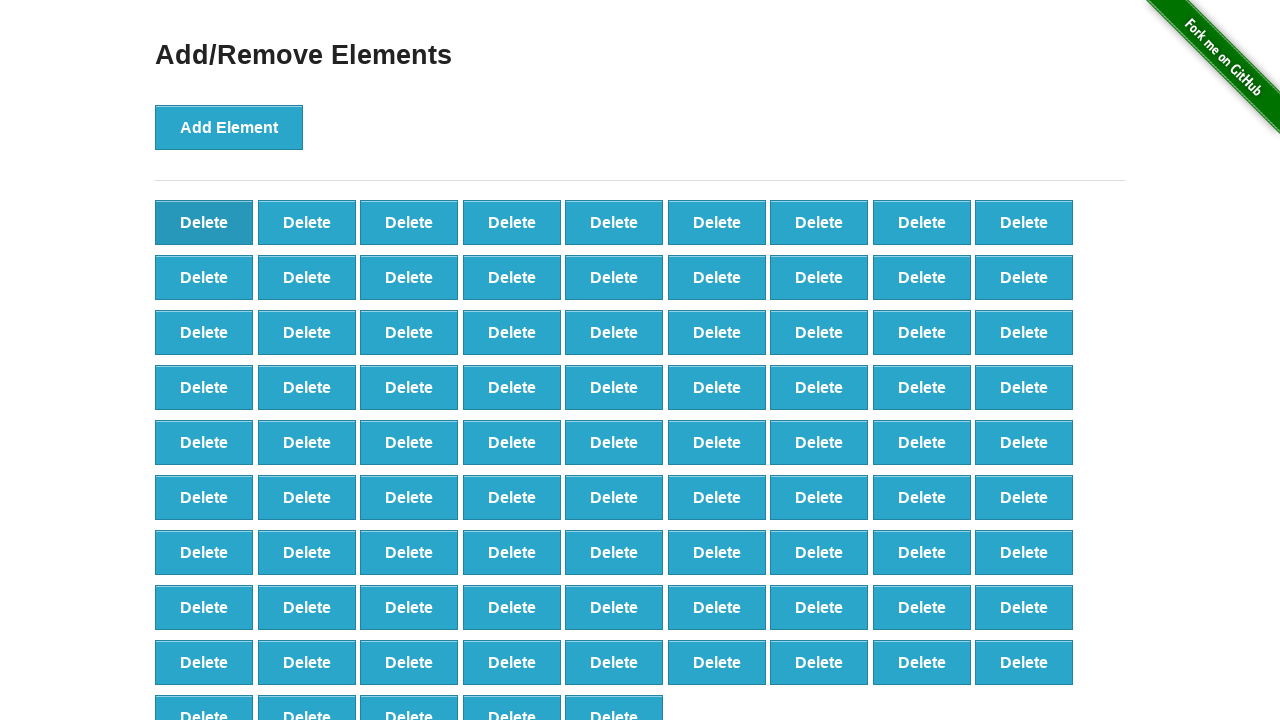

Clicked Delete button (iteration 15/90) at (204, 222) on button[onclick='deleteElement()']
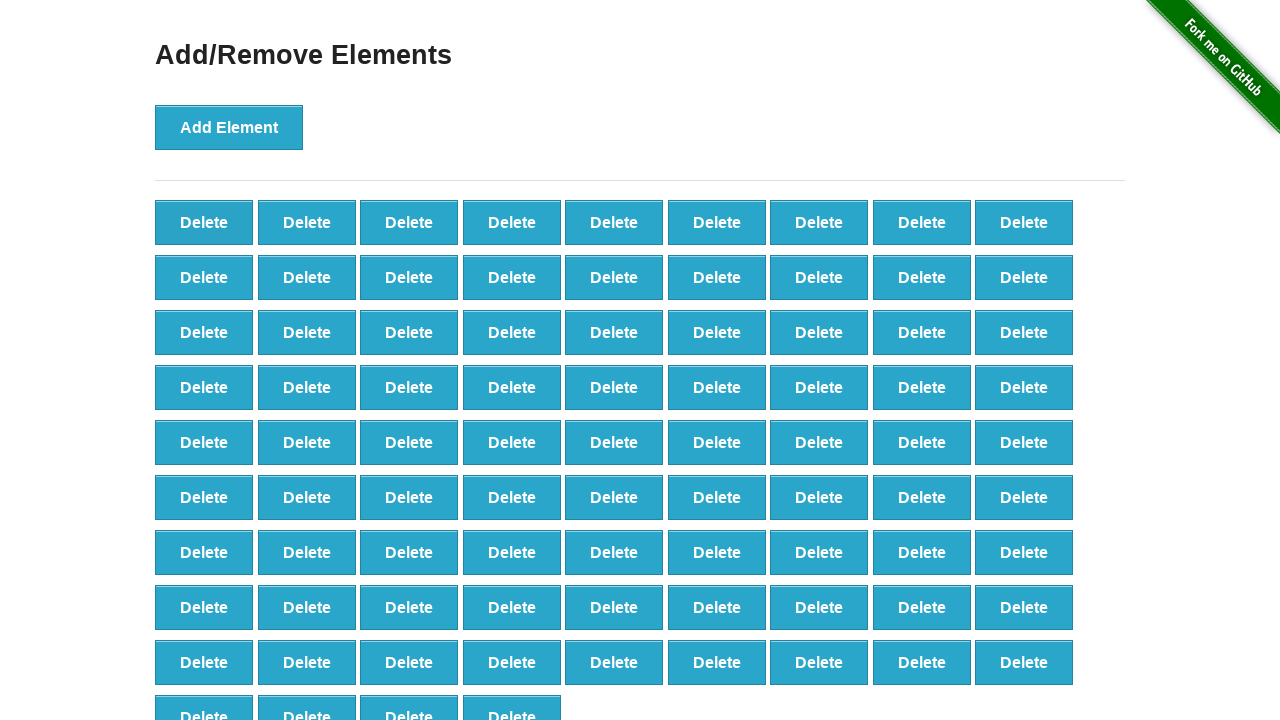

Clicked Delete button (iteration 16/90) at (204, 222) on button[onclick='deleteElement()']
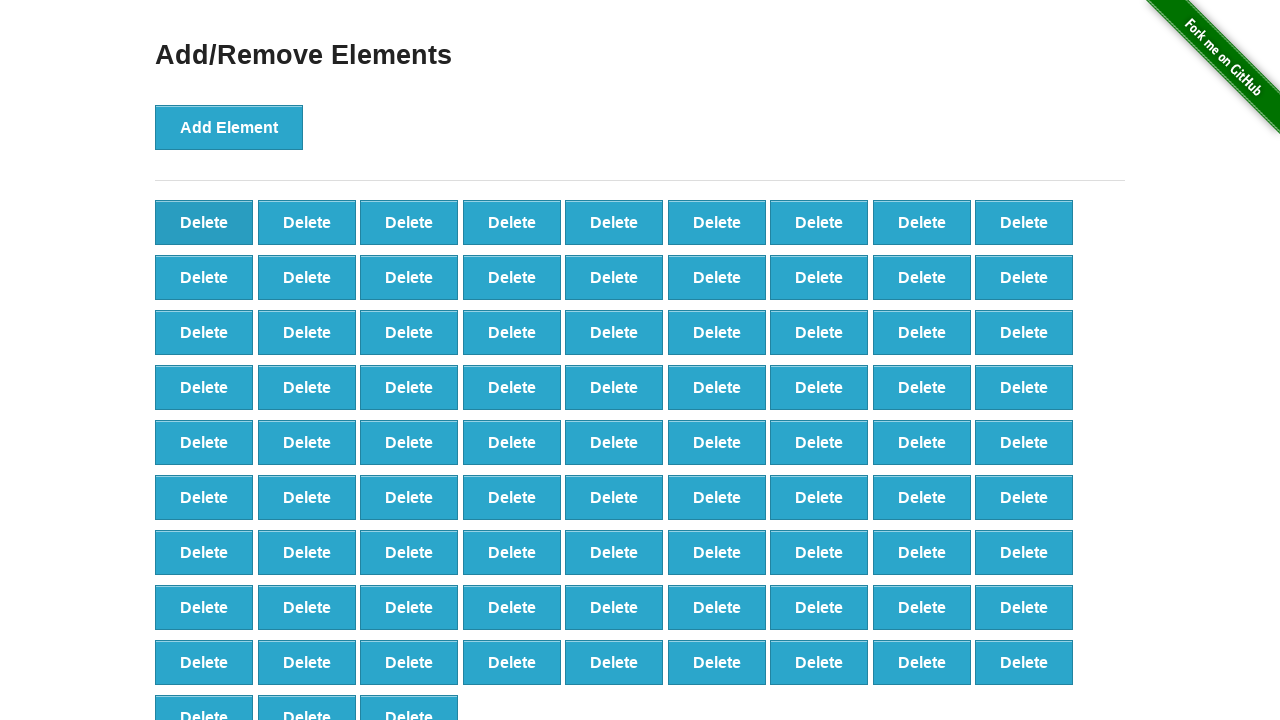

Clicked Delete button (iteration 17/90) at (204, 222) on button[onclick='deleteElement()']
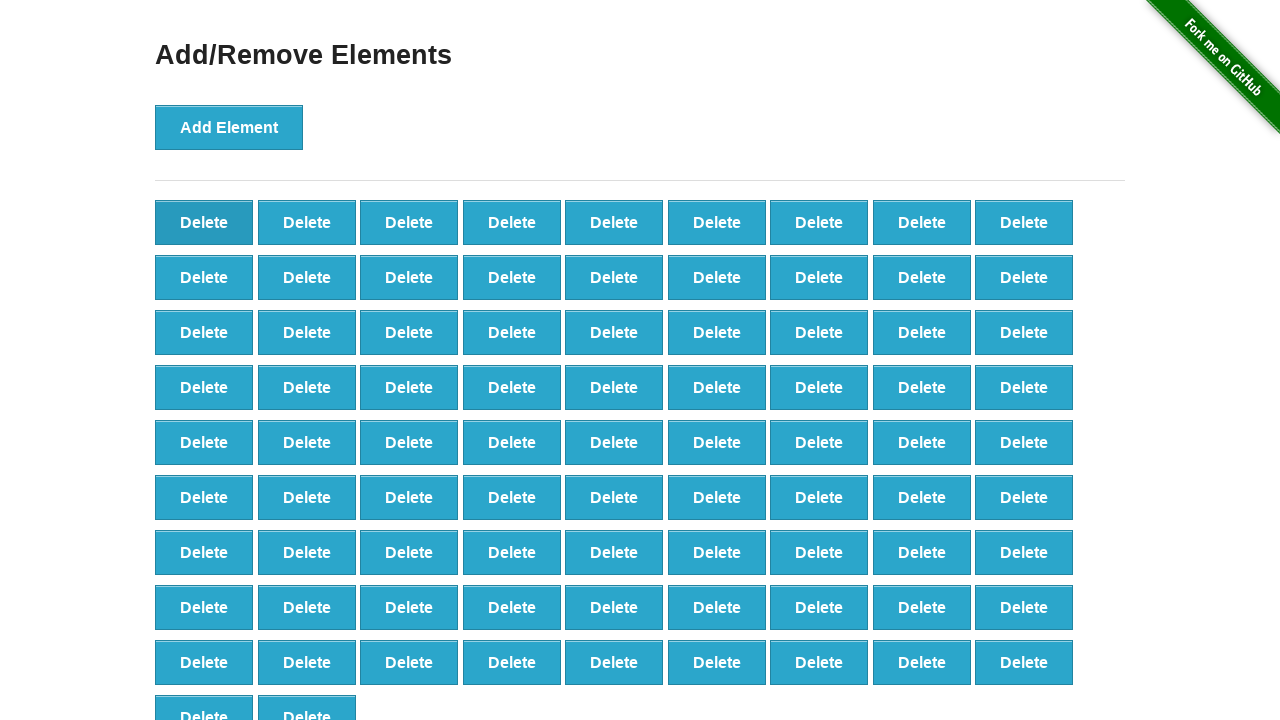

Clicked Delete button (iteration 18/90) at (204, 222) on button[onclick='deleteElement()']
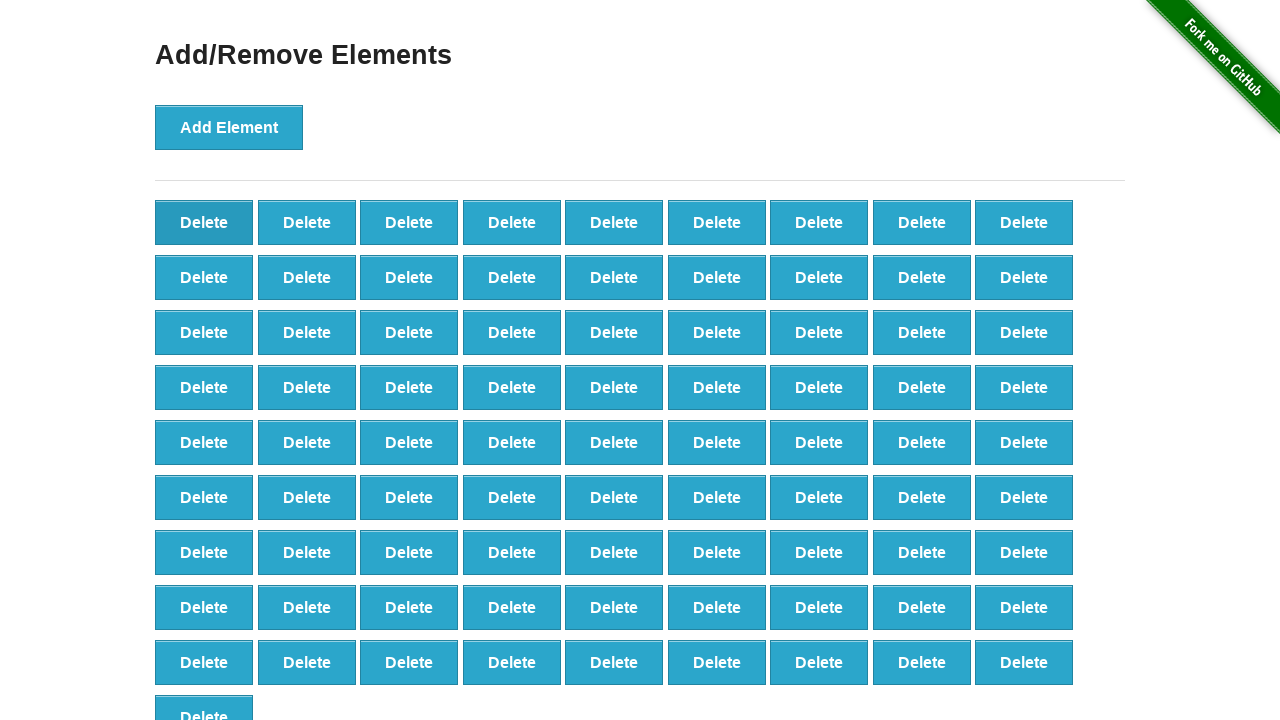

Clicked Delete button (iteration 19/90) at (204, 222) on button[onclick='deleteElement()']
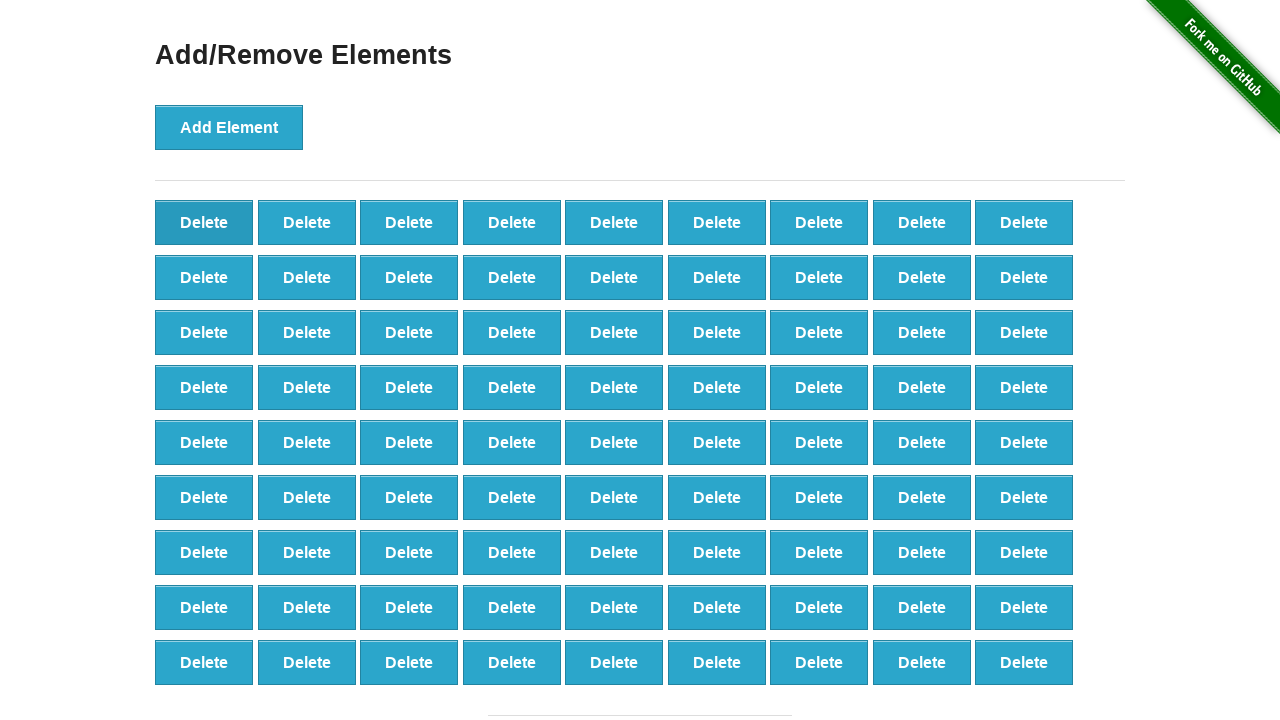

Clicked Delete button (iteration 20/90) at (204, 222) on button[onclick='deleteElement()']
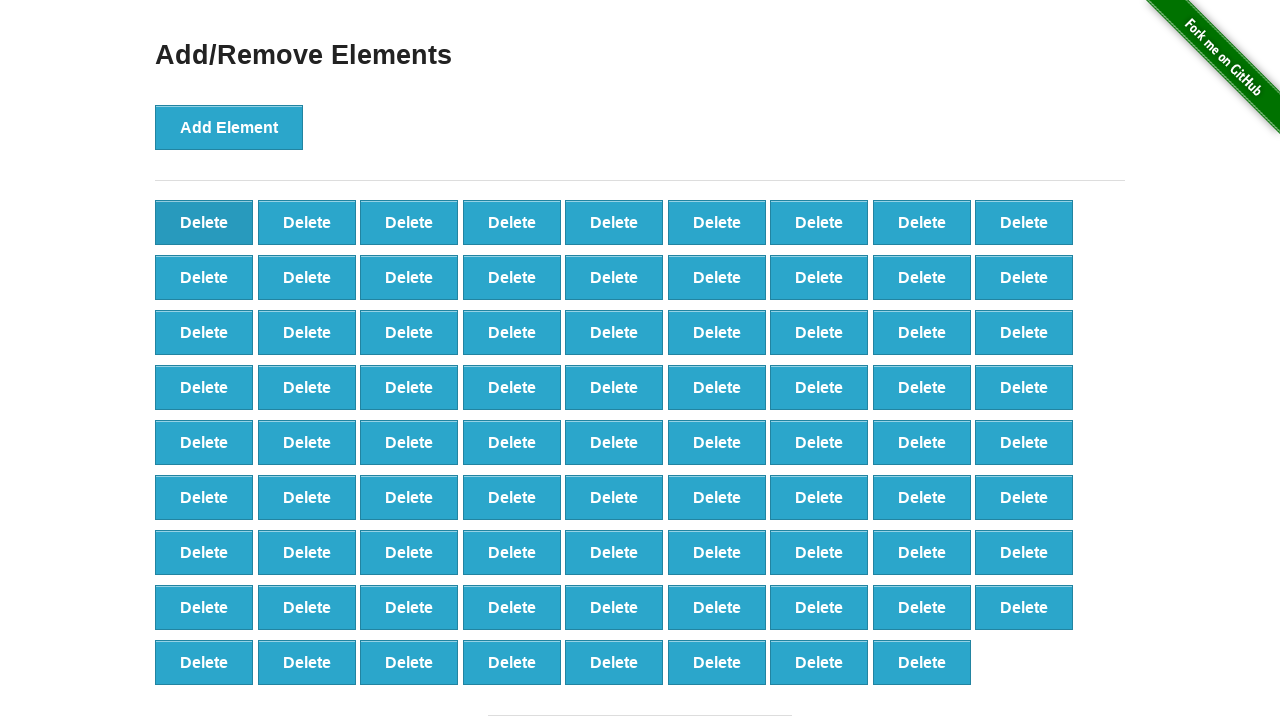

Clicked Delete button (iteration 21/90) at (204, 222) on button[onclick='deleteElement()']
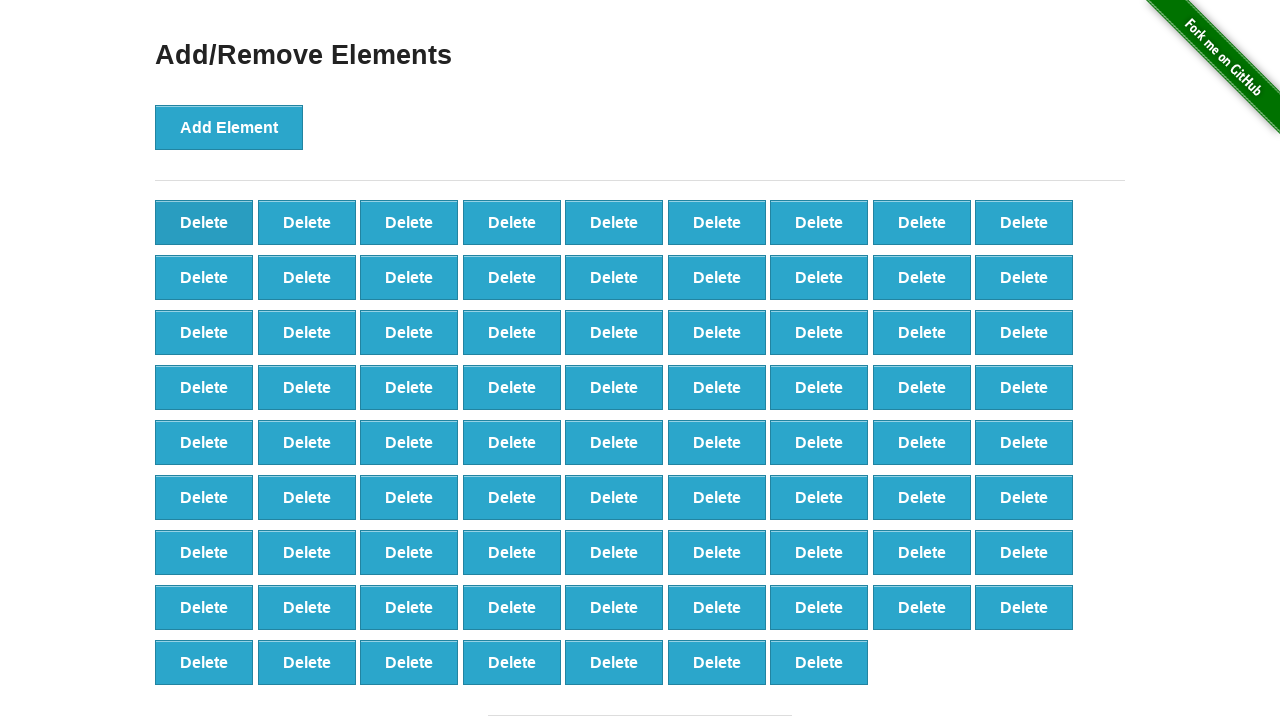

Clicked Delete button (iteration 22/90) at (204, 222) on button[onclick='deleteElement()']
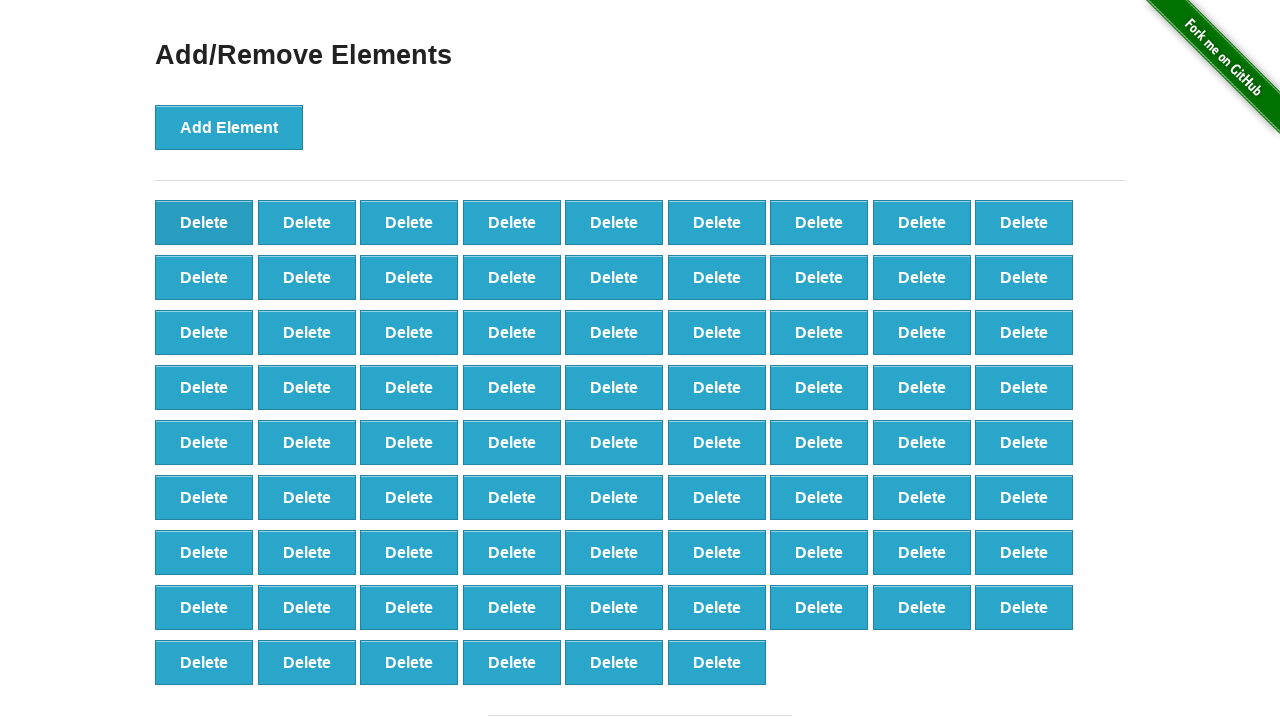

Clicked Delete button (iteration 23/90) at (204, 222) on button[onclick='deleteElement()']
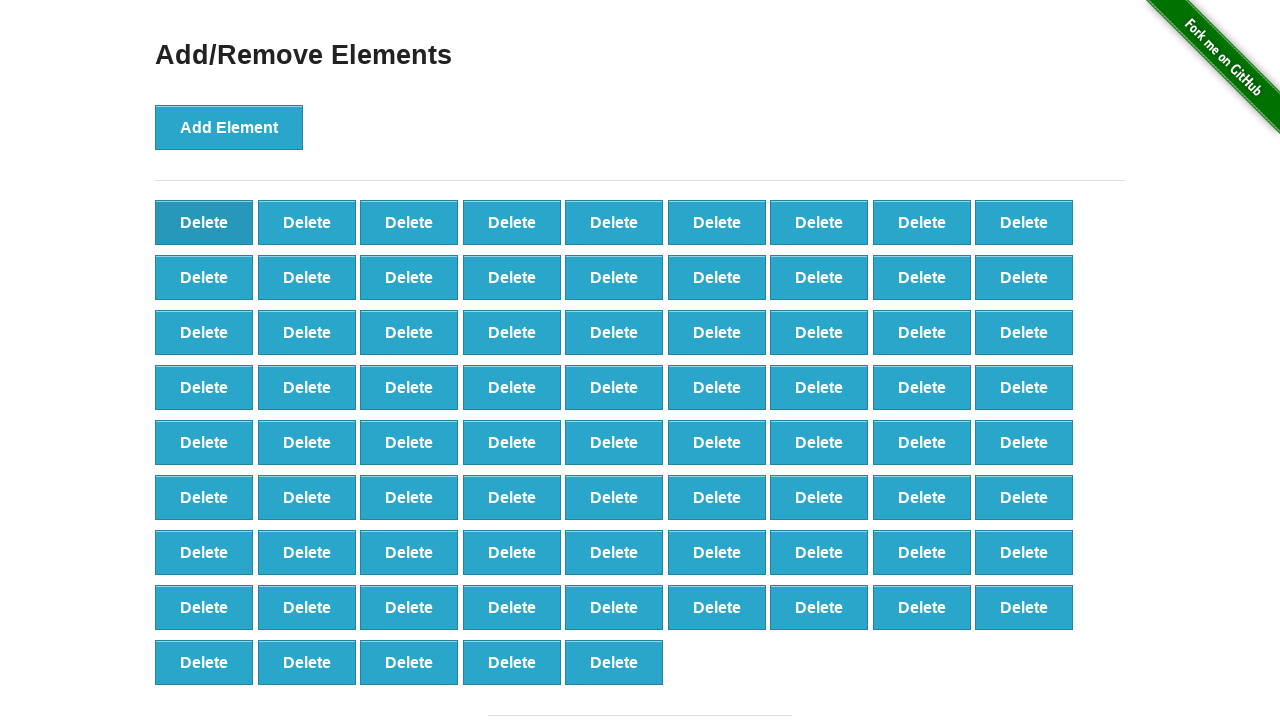

Clicked Delete button (iteration 24/90) at (204, 222) on button[onclick='deleteElement()']
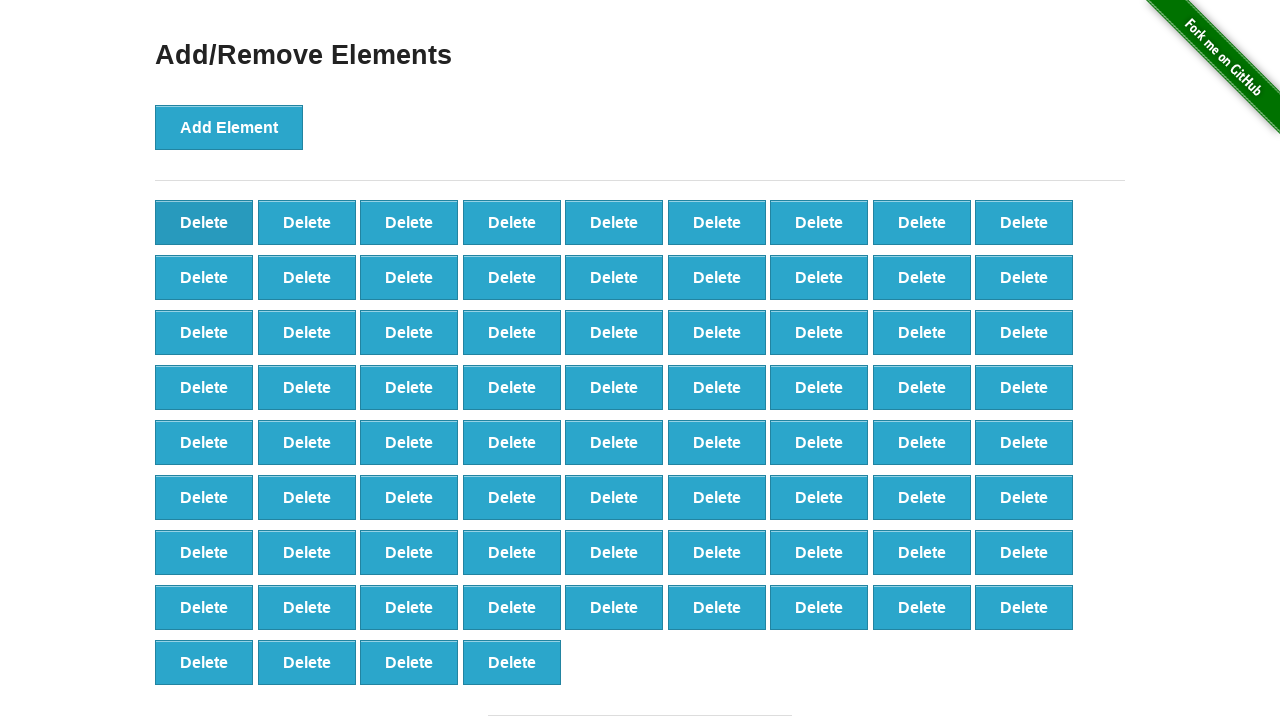

Clicked Delete button (iteration 25/90) at (204, 222) on button[onclick='deleteElement()']
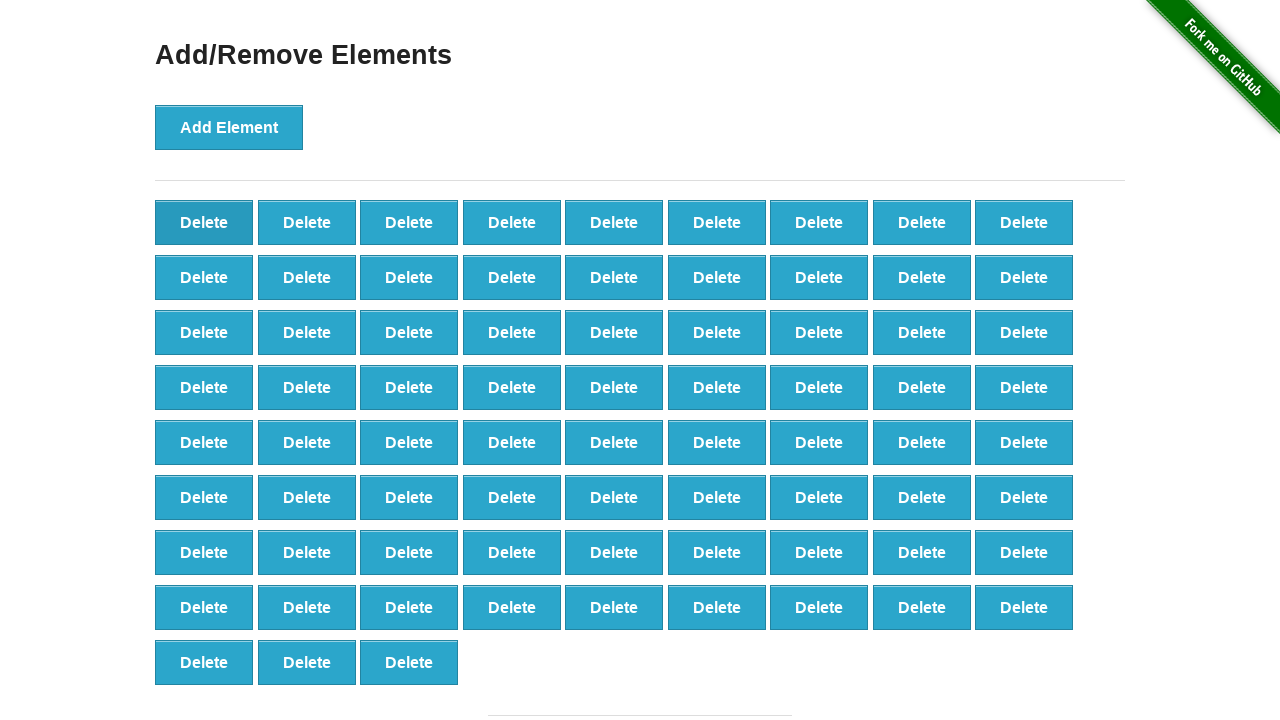

Clicked Delete button (iteration 26/90) at (204, 222) on button[onclick='deleteElement()']
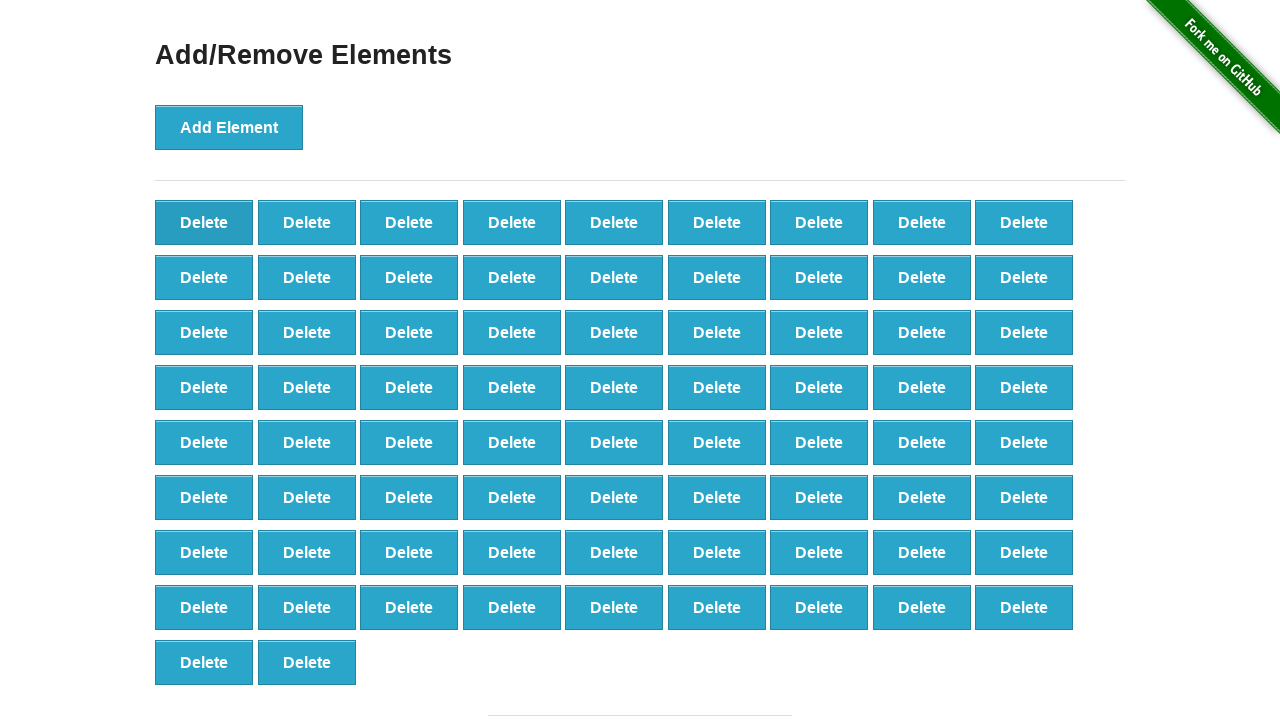

Clicked Delete button (iteration 27/90) at (204, 222) on button[onclick='deleteElement()']
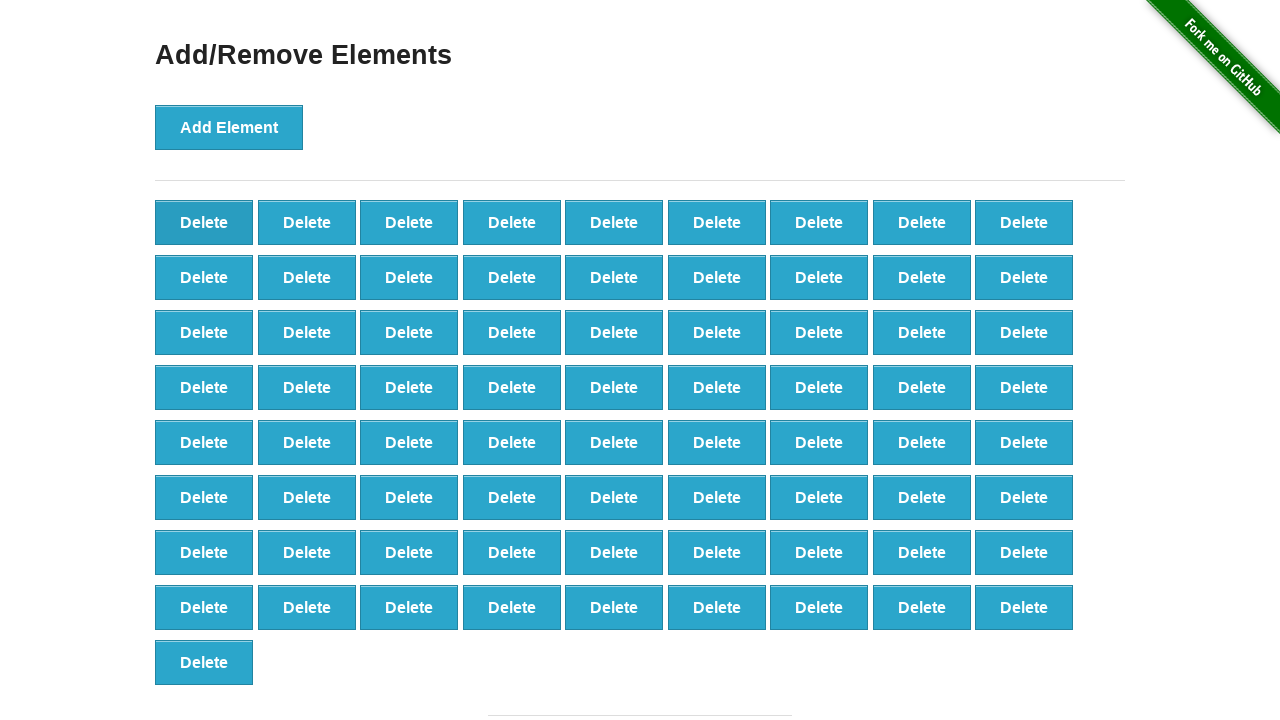

Clicked Delete button (iteration 28/90) at (204, 222) on button[onclick='deleteElement()']
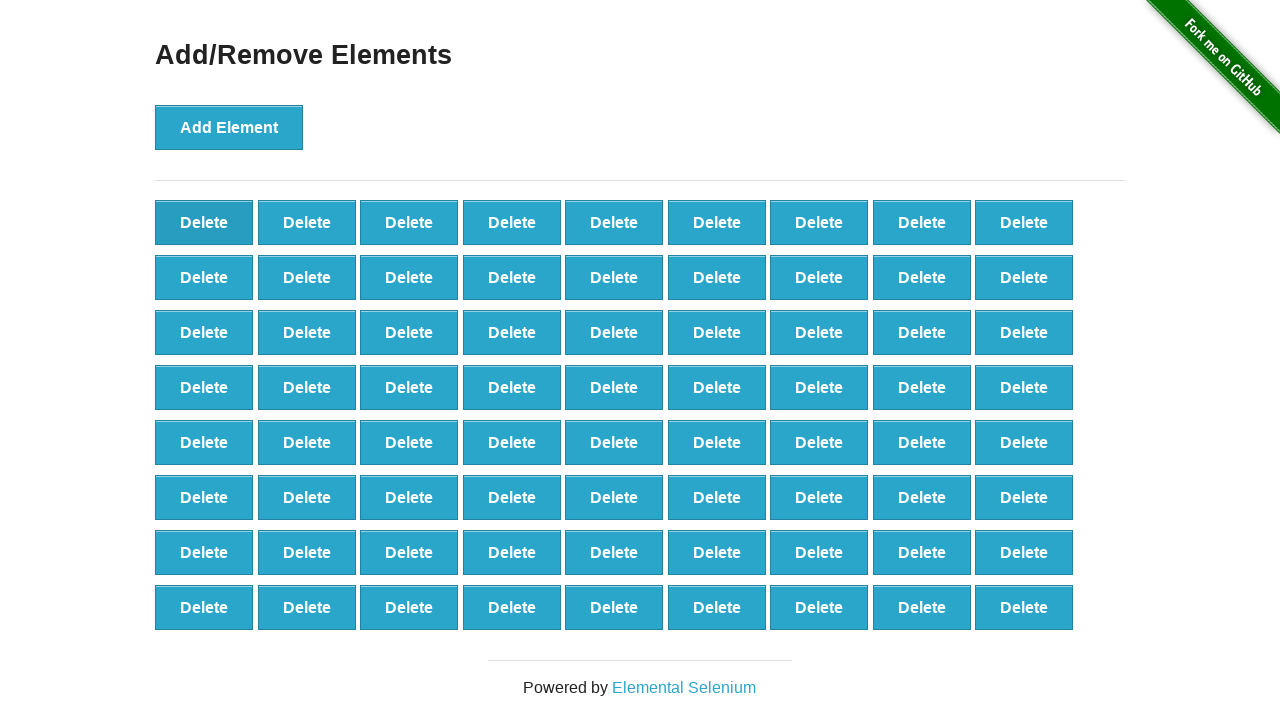

Clicked Delete button (iteration 29/90) at (204, 222) on button[onclick='deleteElement()']
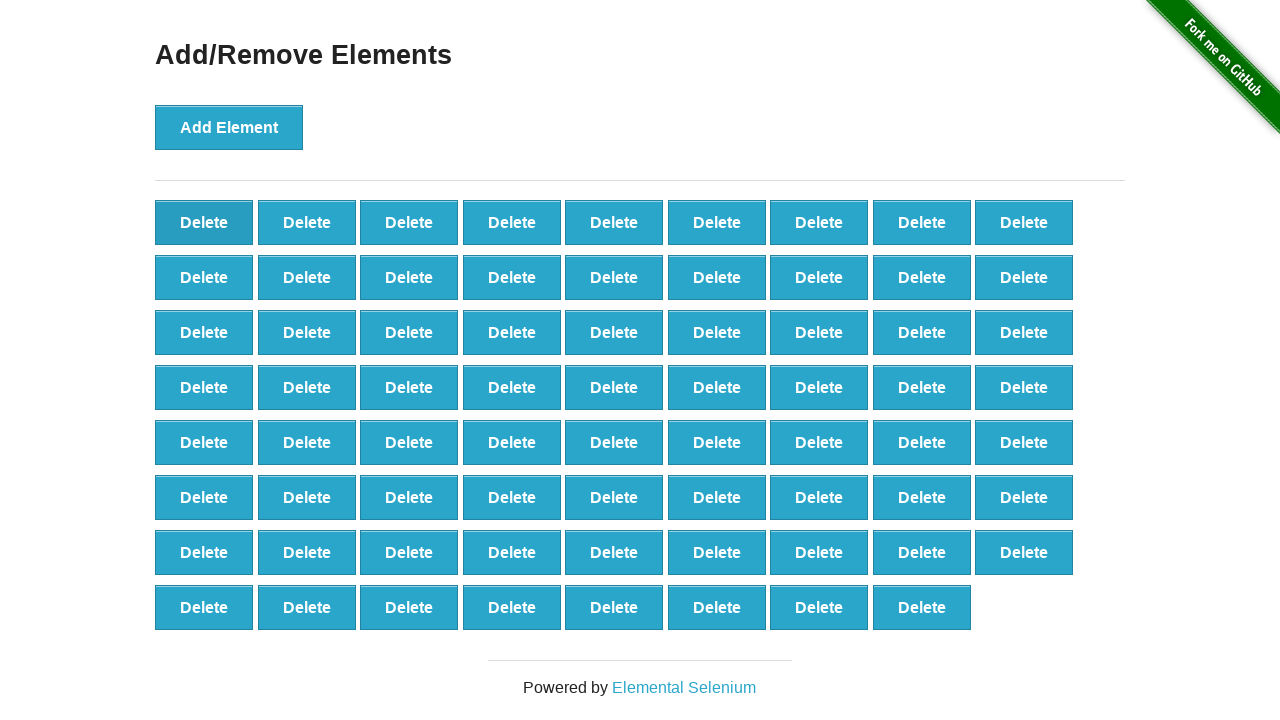

Clicked Delete button (iteration 30/90) at (204, 222) on button[onclick='deleteElement()']
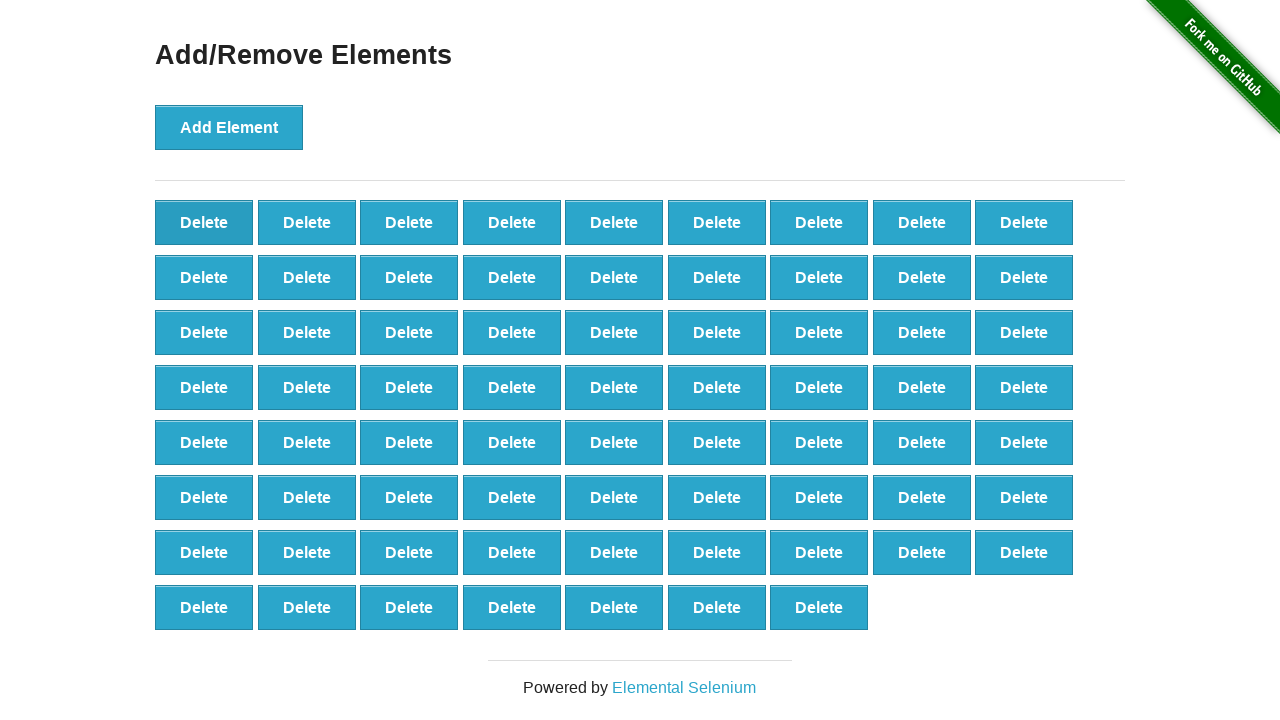

Clicked Delete button (iteration 31/90) at (204, 222) on button[onclick='deleteElement()']
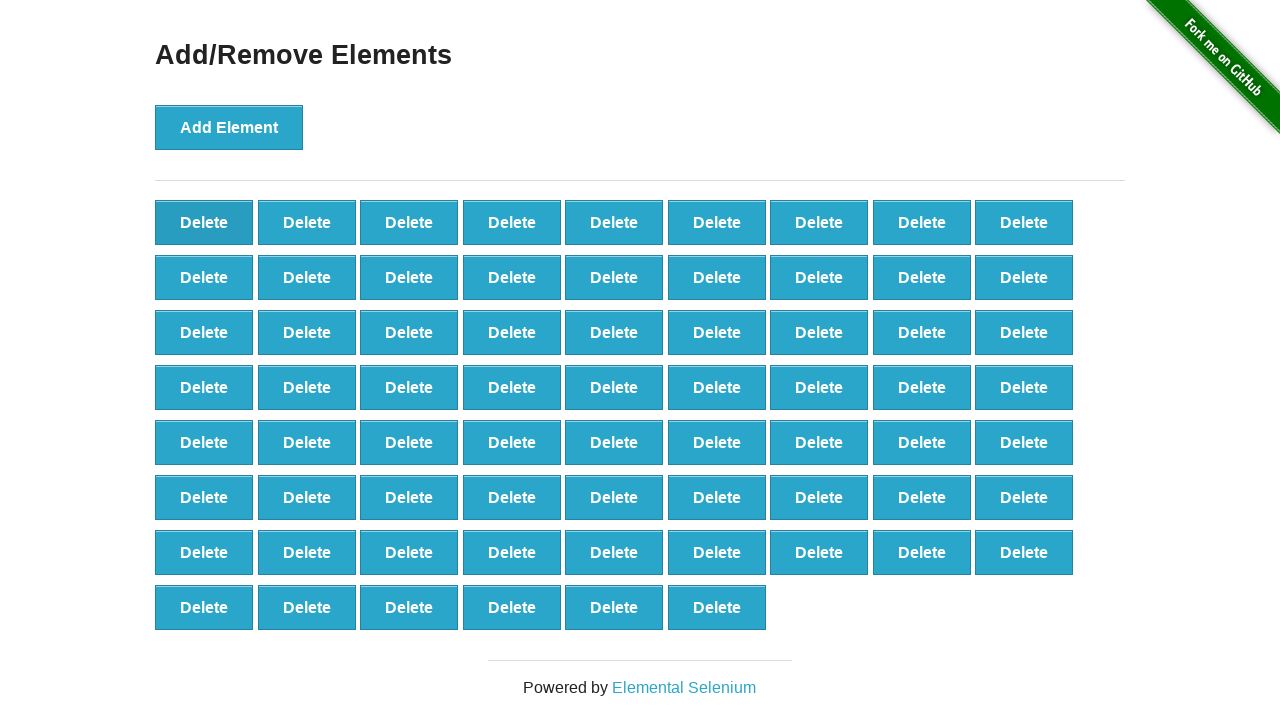

Clicked Delete button (iteration 32/90) at (204, 222) on button[onclick='deleteElement()']
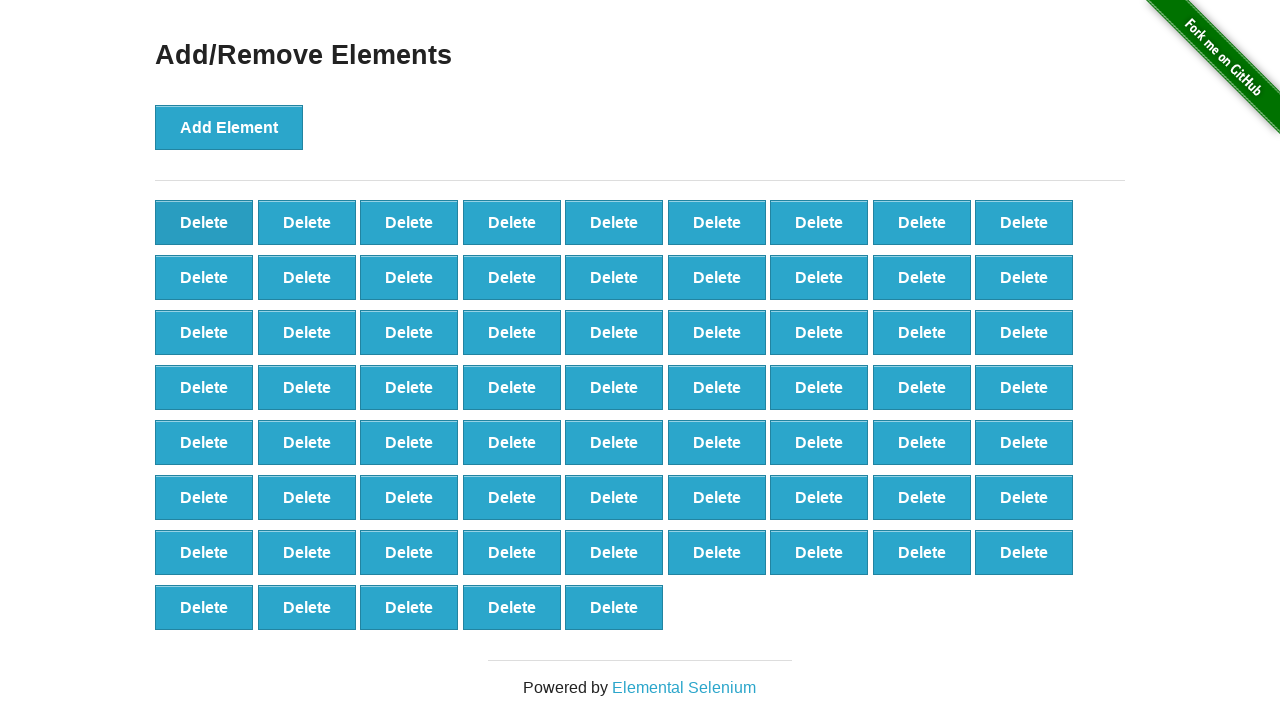

Clicked Delete button (iteration 33/90) at (204, 222) on button[onclick='deleteElement()']
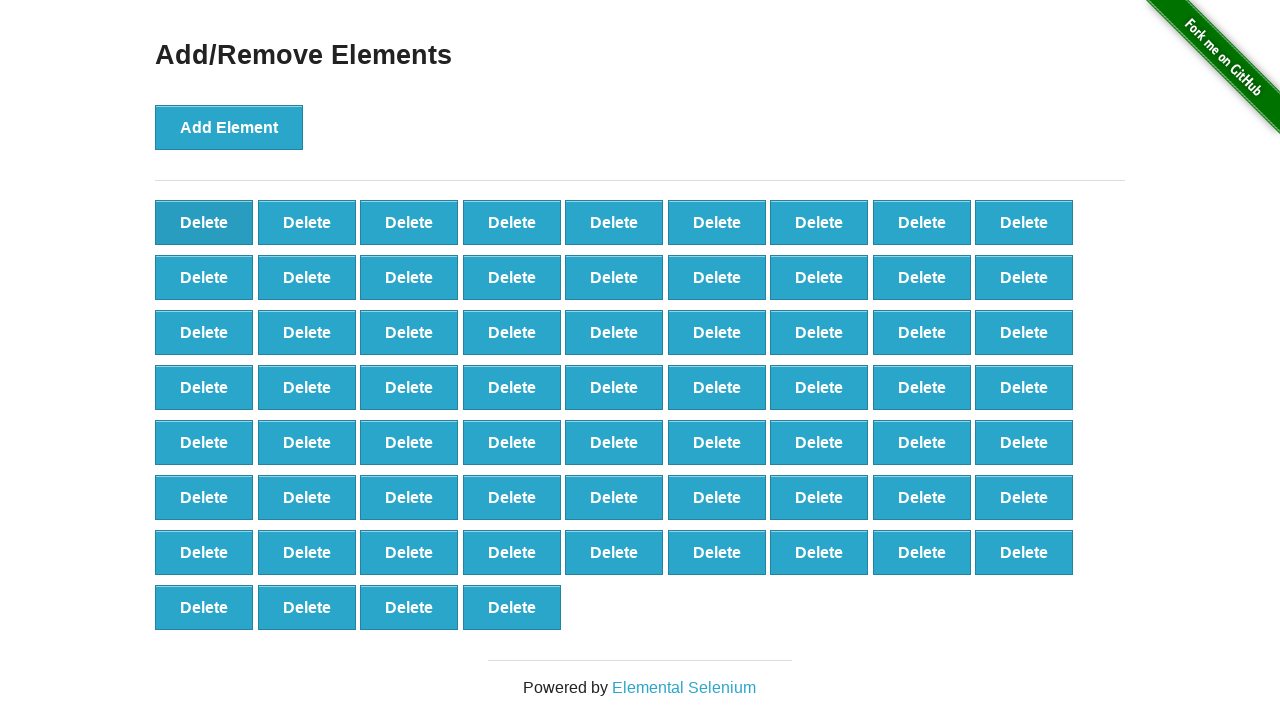

Clicked Delete button (iteration 34/90) at (204, 222) on button[onclick='deleteElement()']
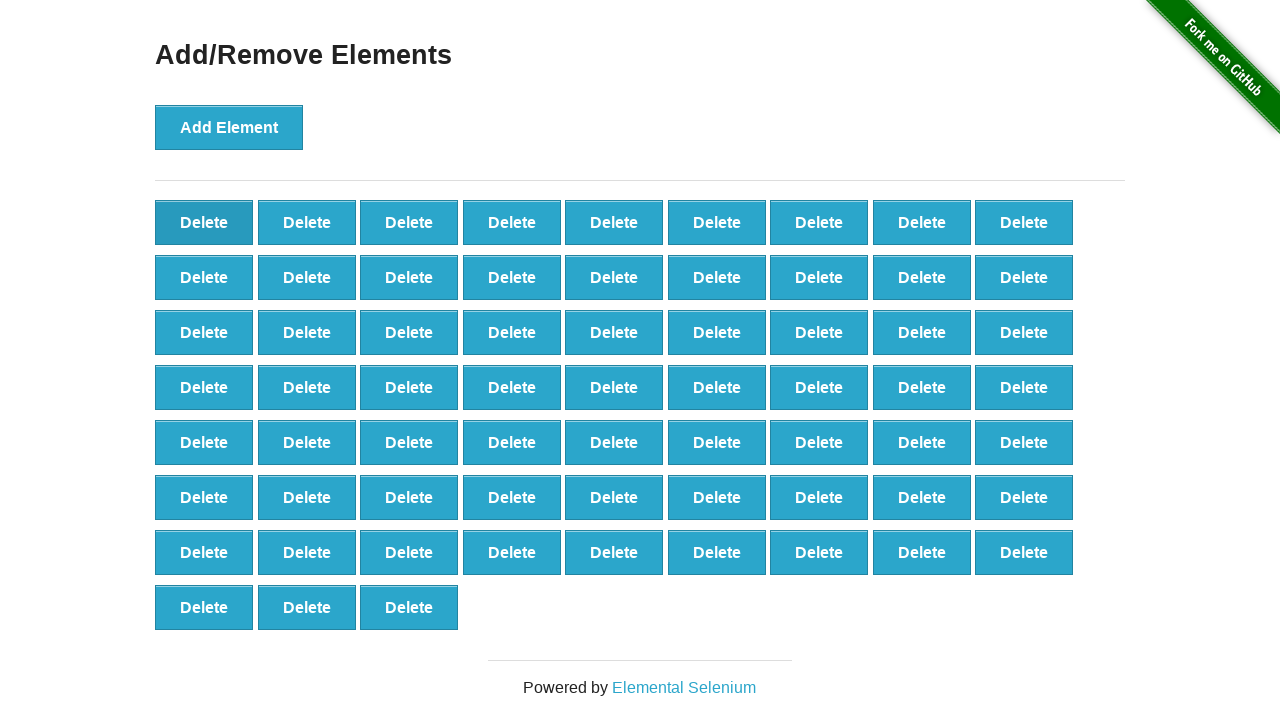

Clicked Delete button (iteration 35/90) at (204, 222) on button[onclick='deleteElement()']
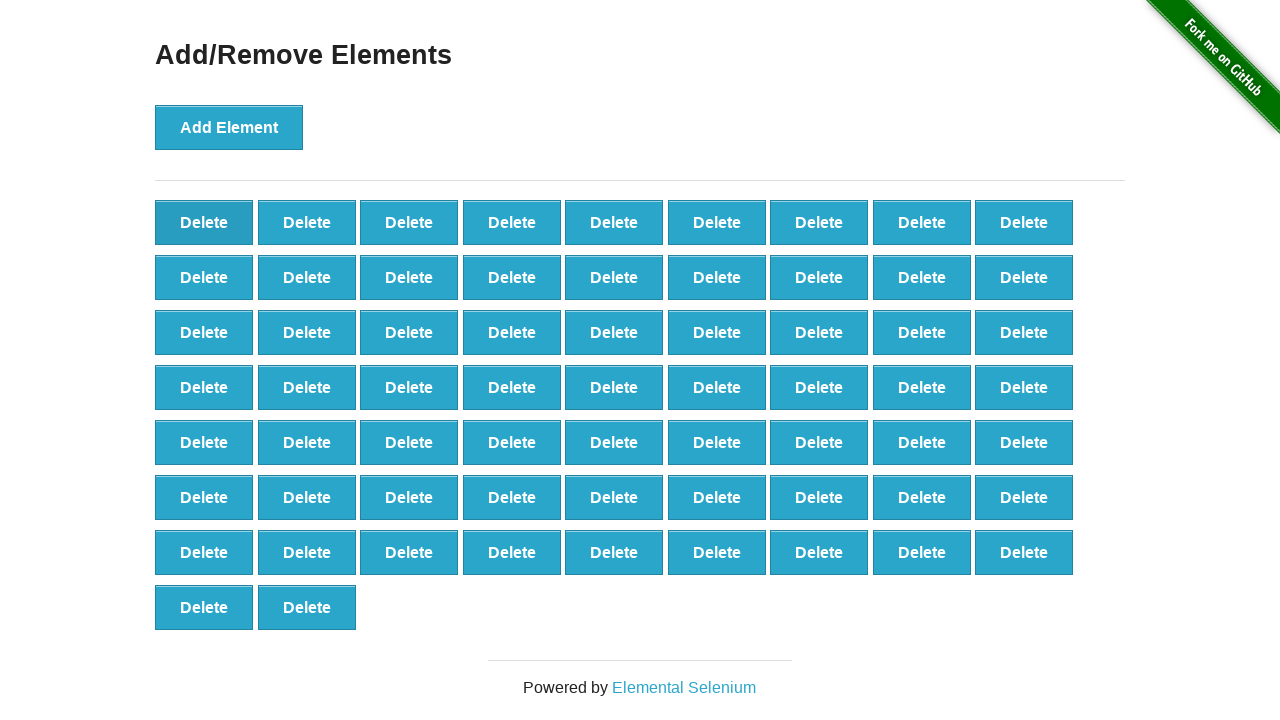

Clicked Delete button (iteration 36/90) at (204, 222) on button[onclick='deleteElement()']
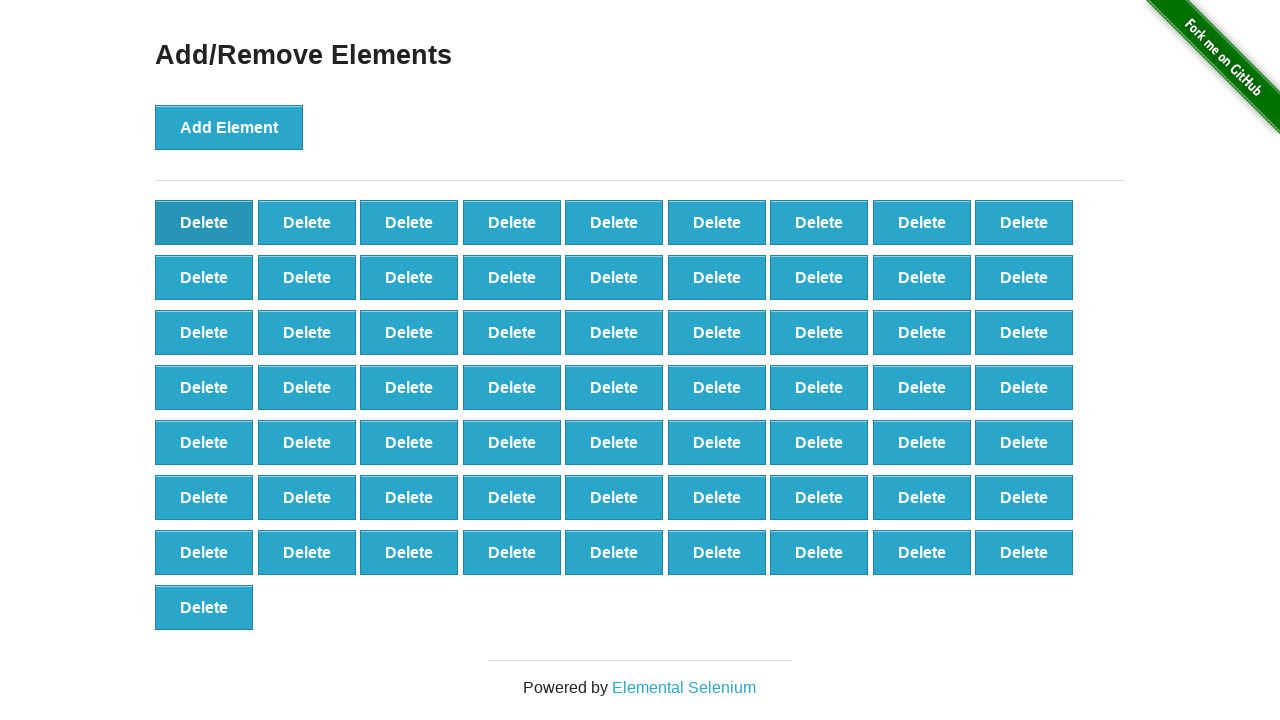

Clicked Delete button (iteration 37/90) at (204, 222) on button[onclick='deleteElement()']
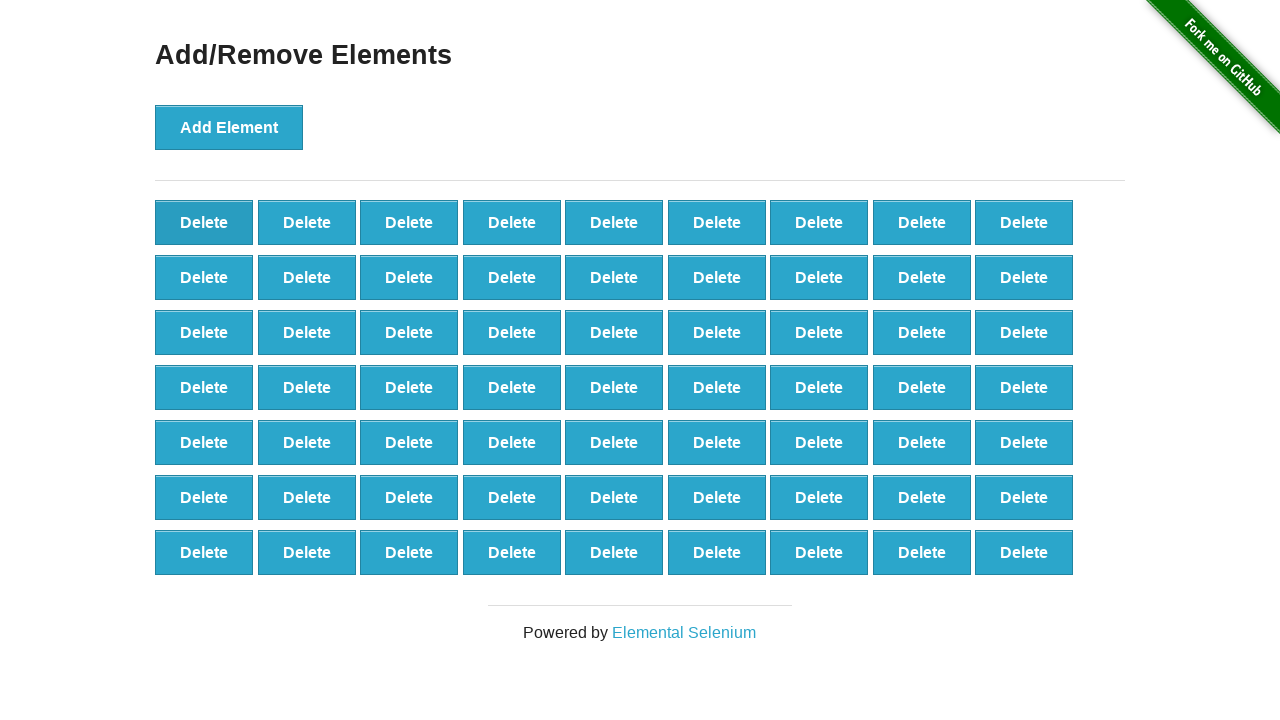

Clicked Delete button (iteration 38/90) at (204, 222) on button[onclick='deleteElement()']
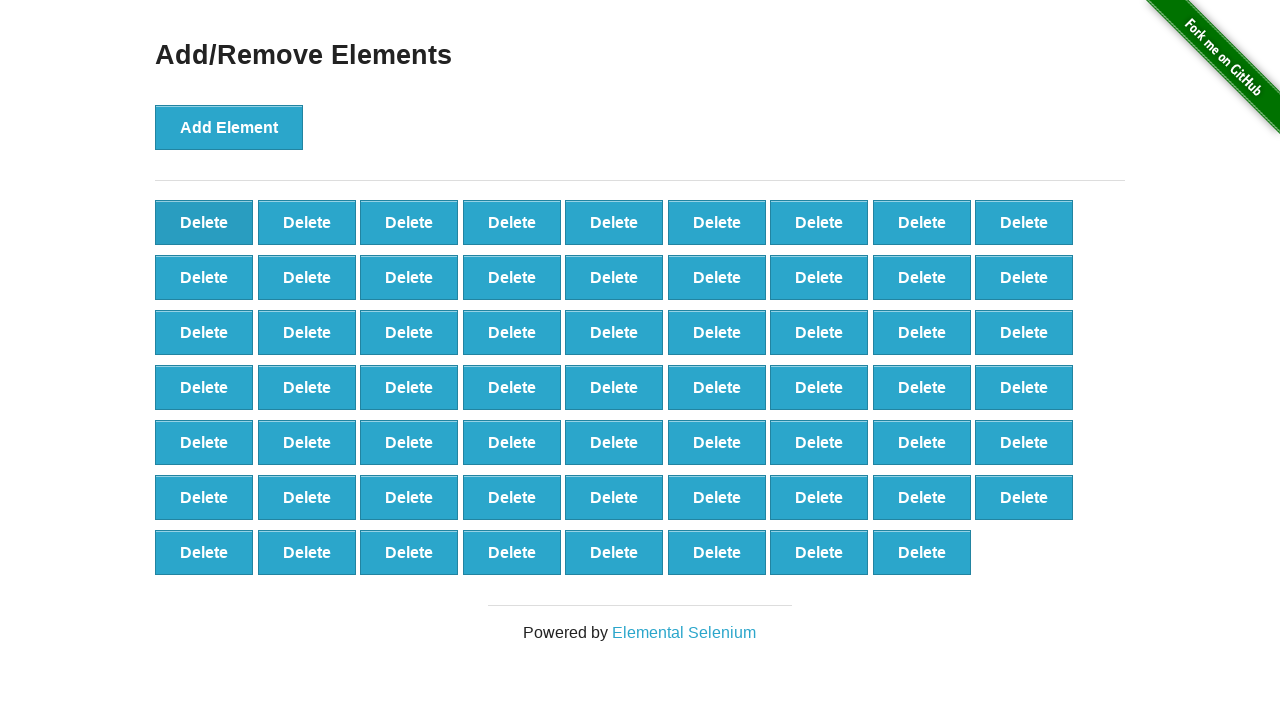

Clicked Delete button (iteration 39/90) at (204, 222) on button[onclick='deleteElement()']
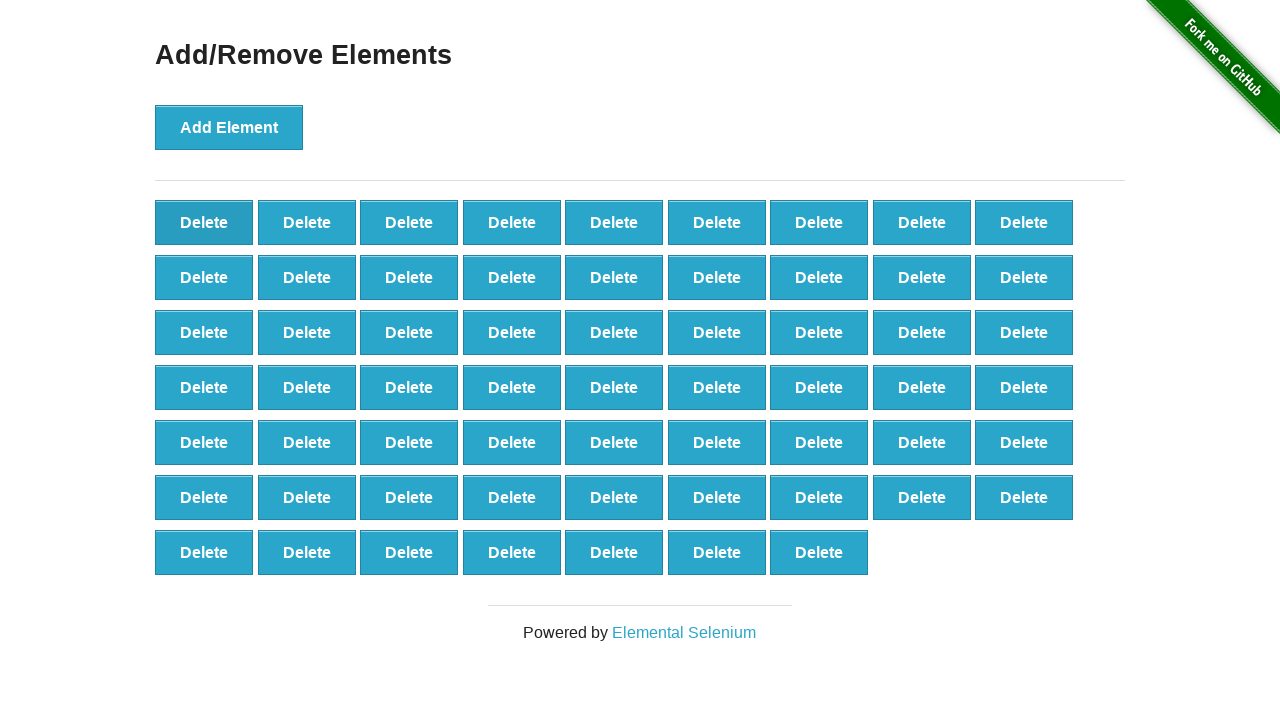

Clicked Delete button (iteration 40/90) at (204, 222) on button[onclick='deleteElement()']
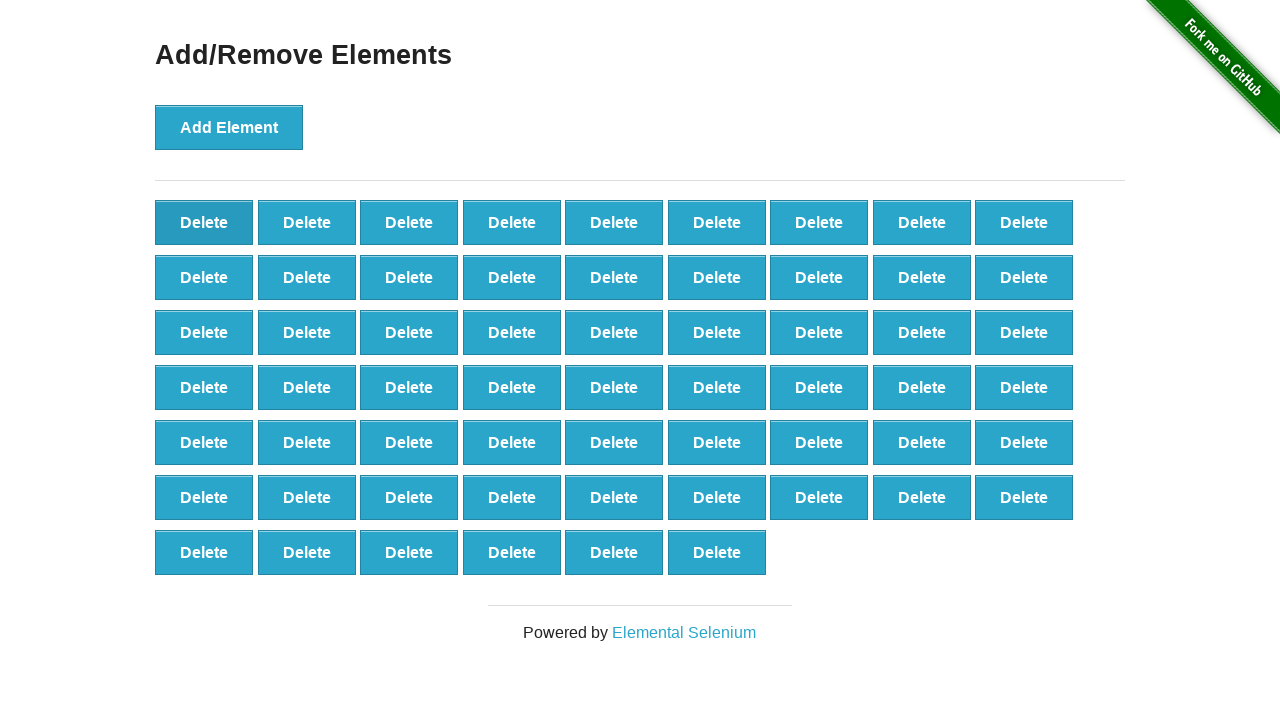

Clicked Delete button (iteration 41/90) at (204, 222) on button[onclick='deleteElement()']
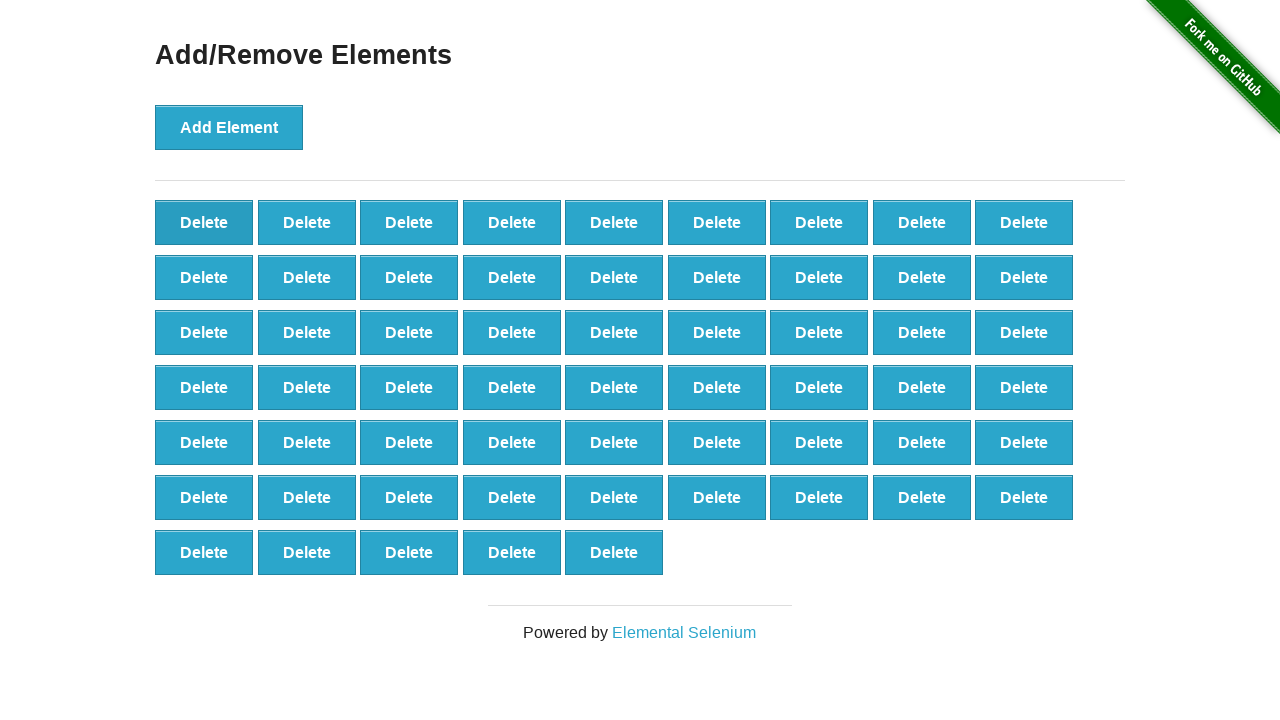

Clicked Delete button (iteration 42/90) at (204, 222) on button[onclick='deleteElement()']
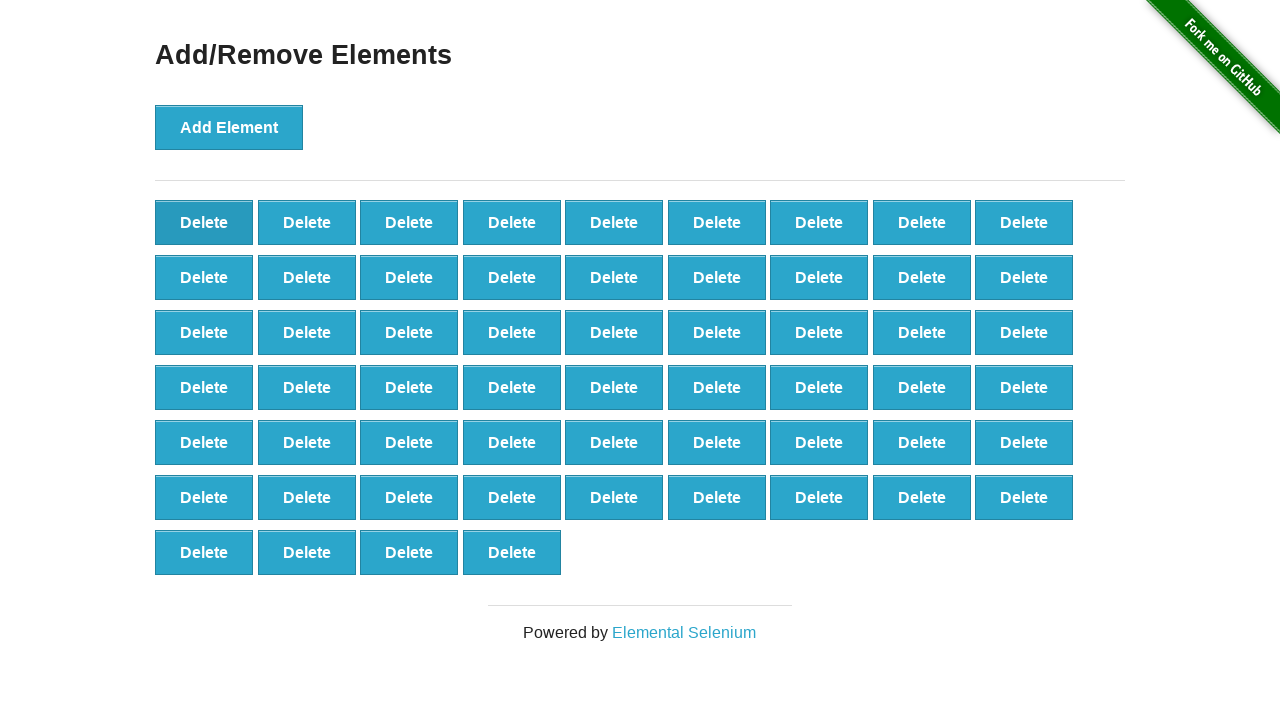

Clicked Delete button (iteration 43/90) at (204, 222) on button[onclick='deleteElement()']
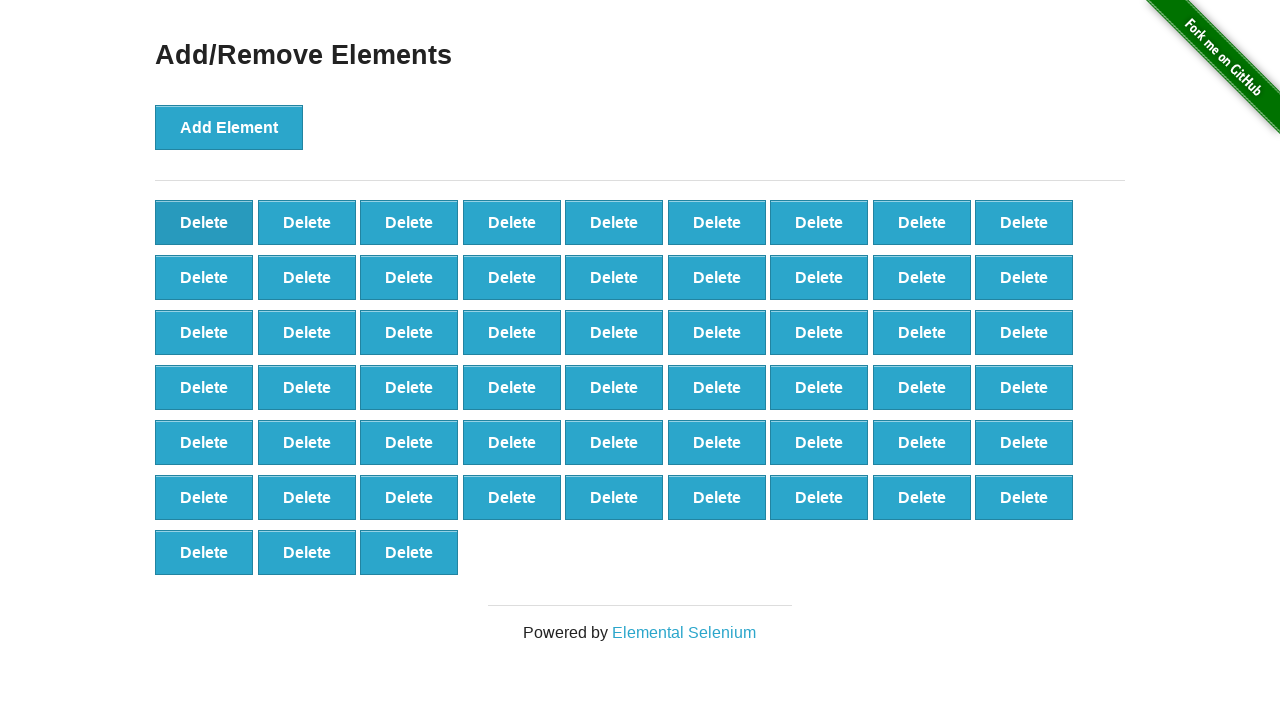

Clicked Delete button (iteration 44/90) at (204, 222) on button[onclick='deleteElement()']
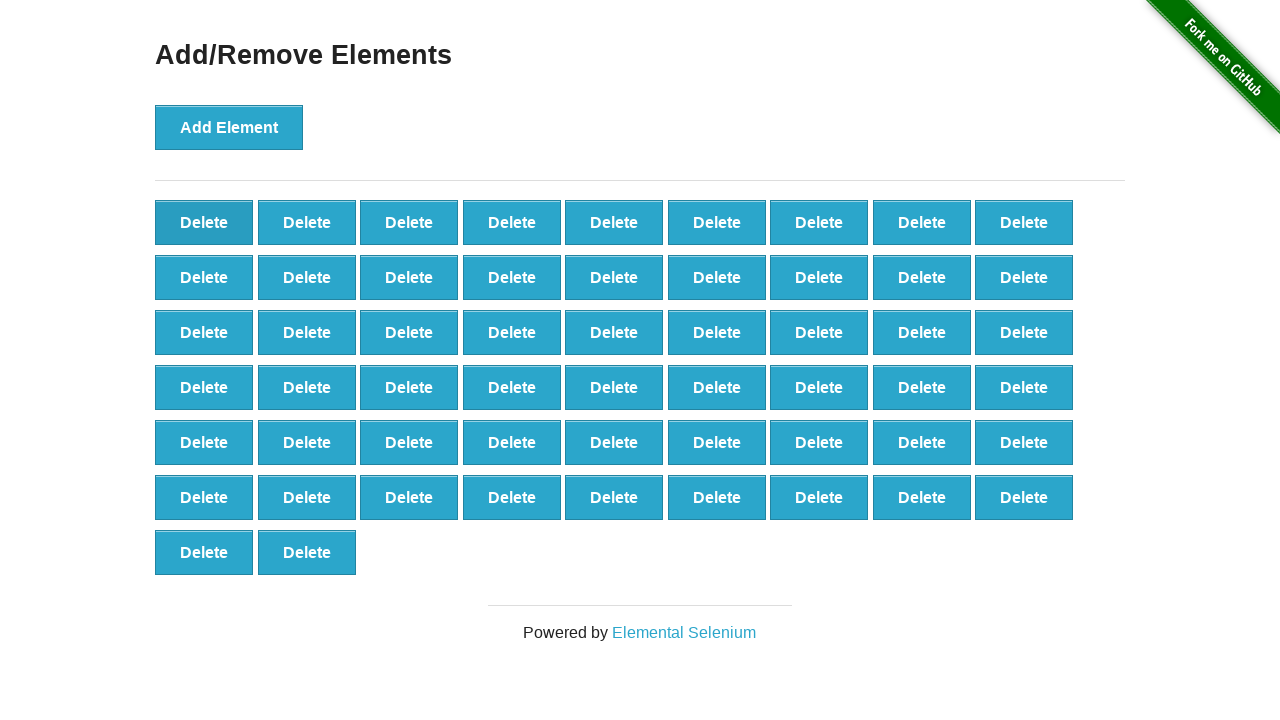

Clicked Delete button (iteration 45/90) at (204, 222) on button[onclick='deleteElement()']
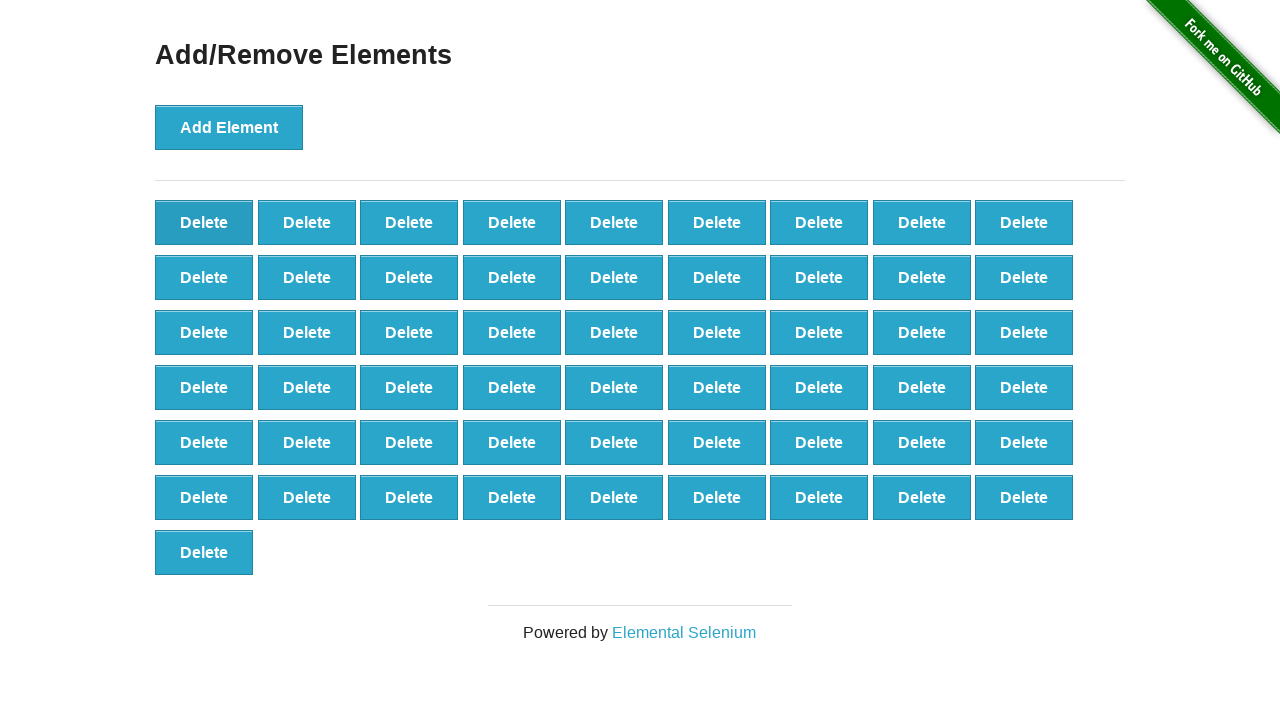

Clicked Delete button (iteration 46/90) at (204, 222) on button[onclick='deleteElement()']
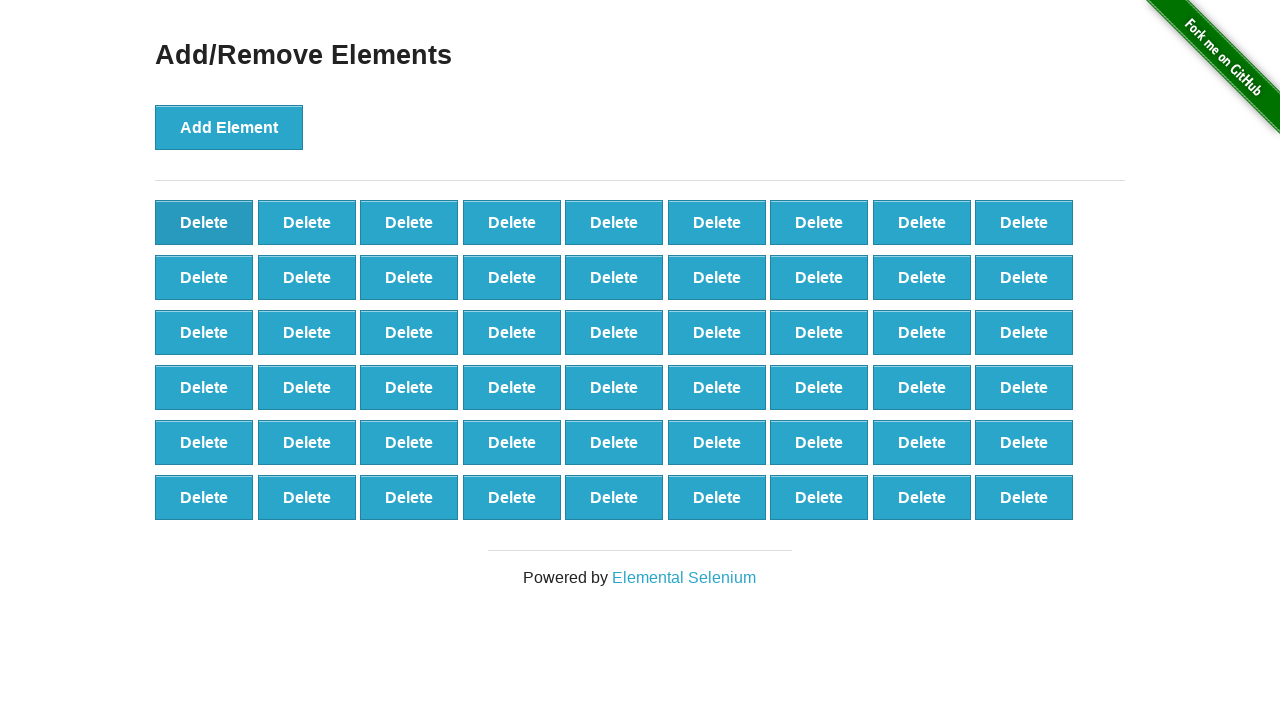

Clicked Delete button (iteration 47/90) at (204, 222) on button[onclick='deleteElement()']
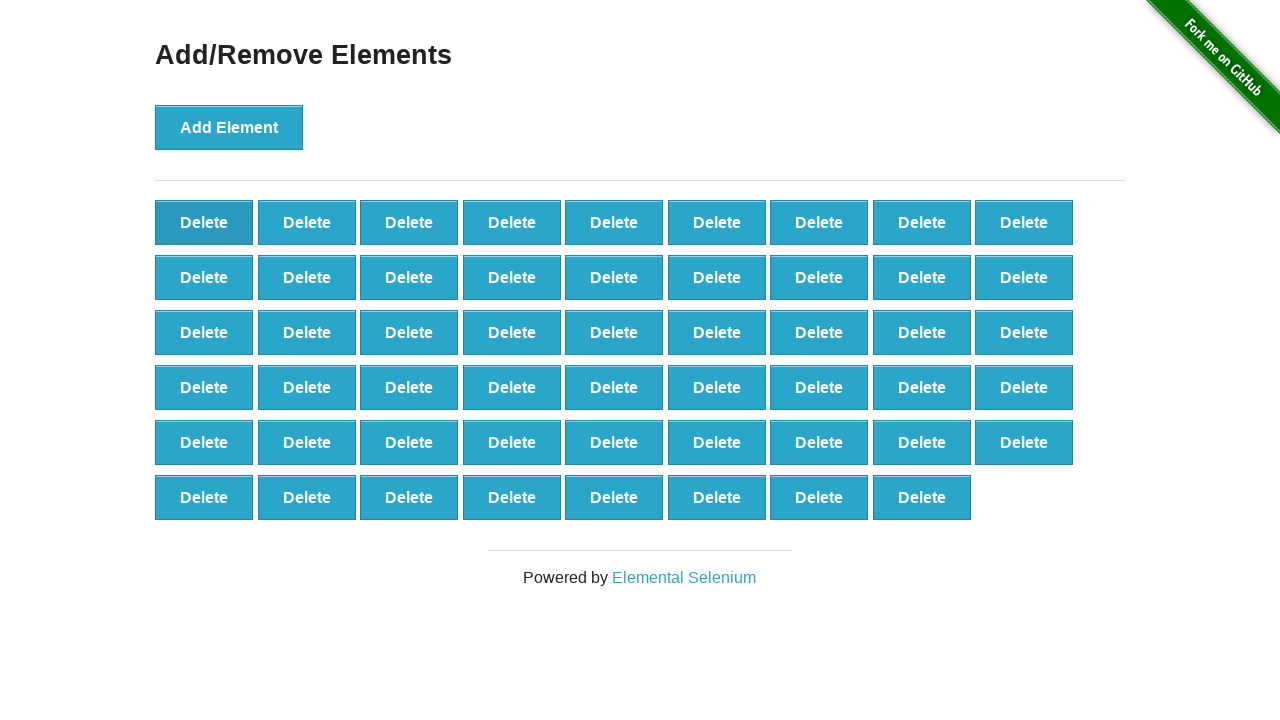

Clicked Delete button (iteration 48/90) at (204, 222) on button[onclick='deleteElement()']
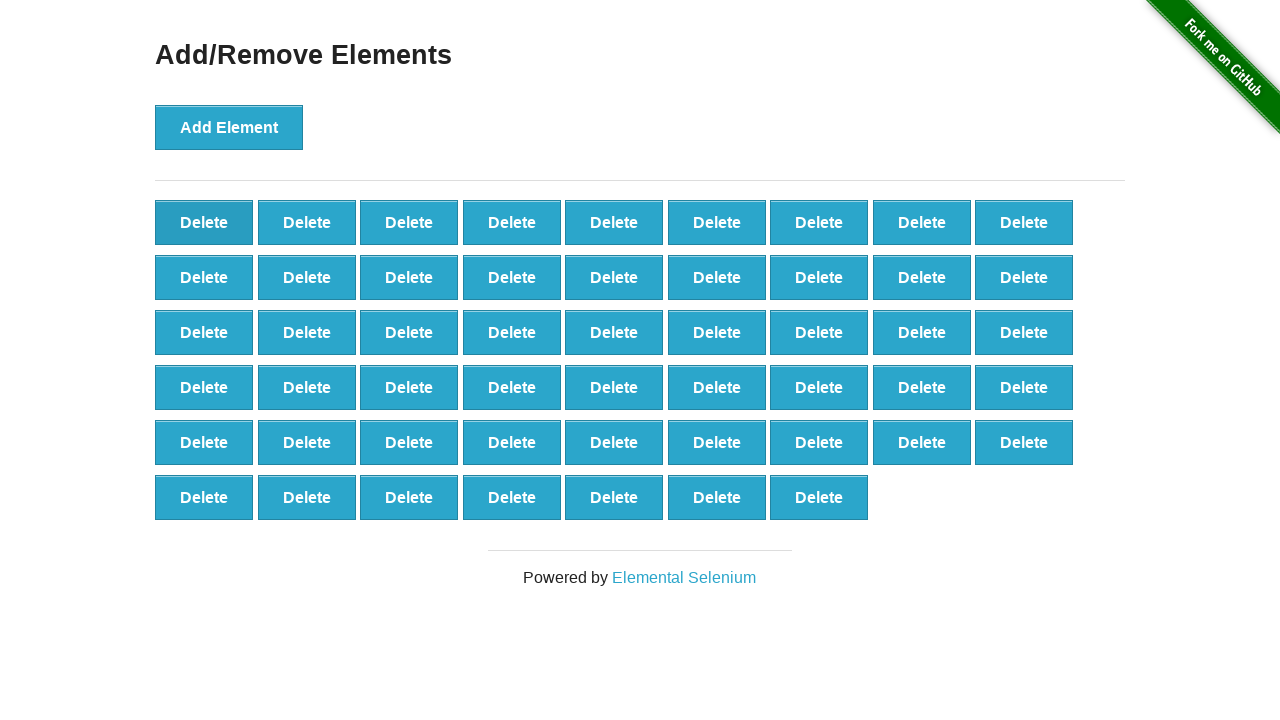

Clicked Delete button (iteration 49/90) at (204, 222) on button[onclick='deleteElement()']
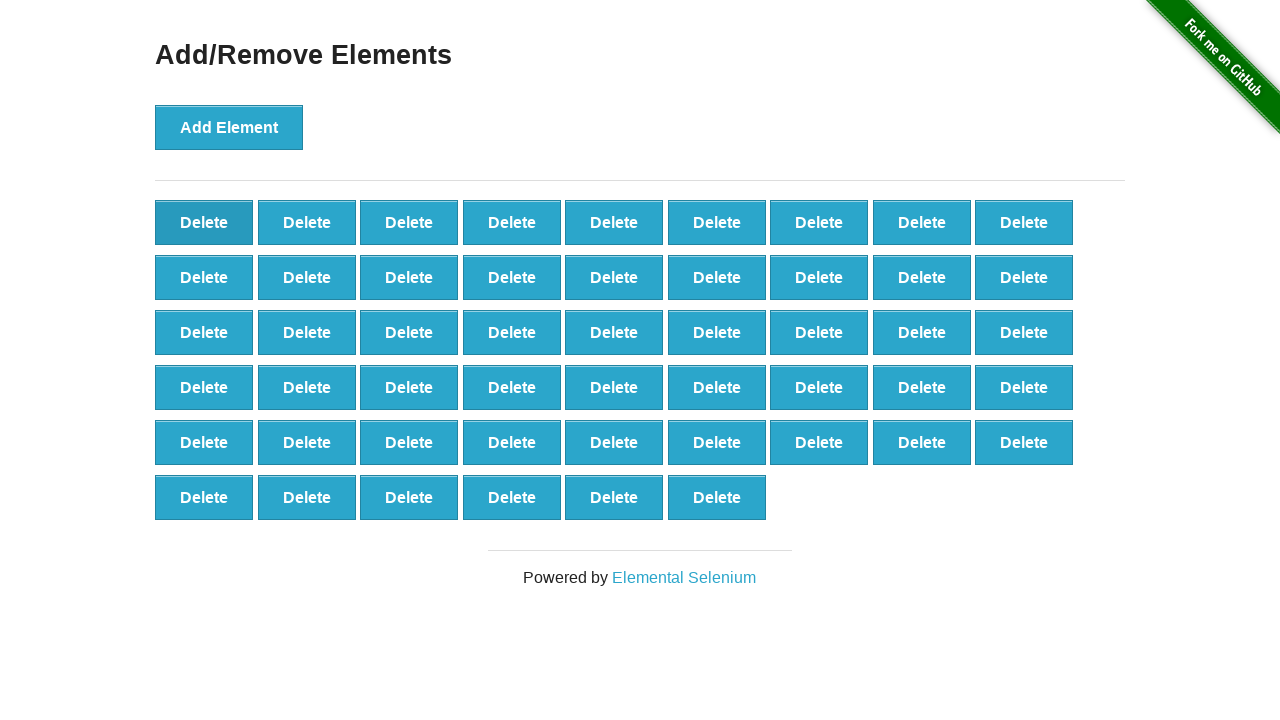

Clicked Delete button (iteration 50/90) at (204, 222) on button[onclick='deleteElement()']
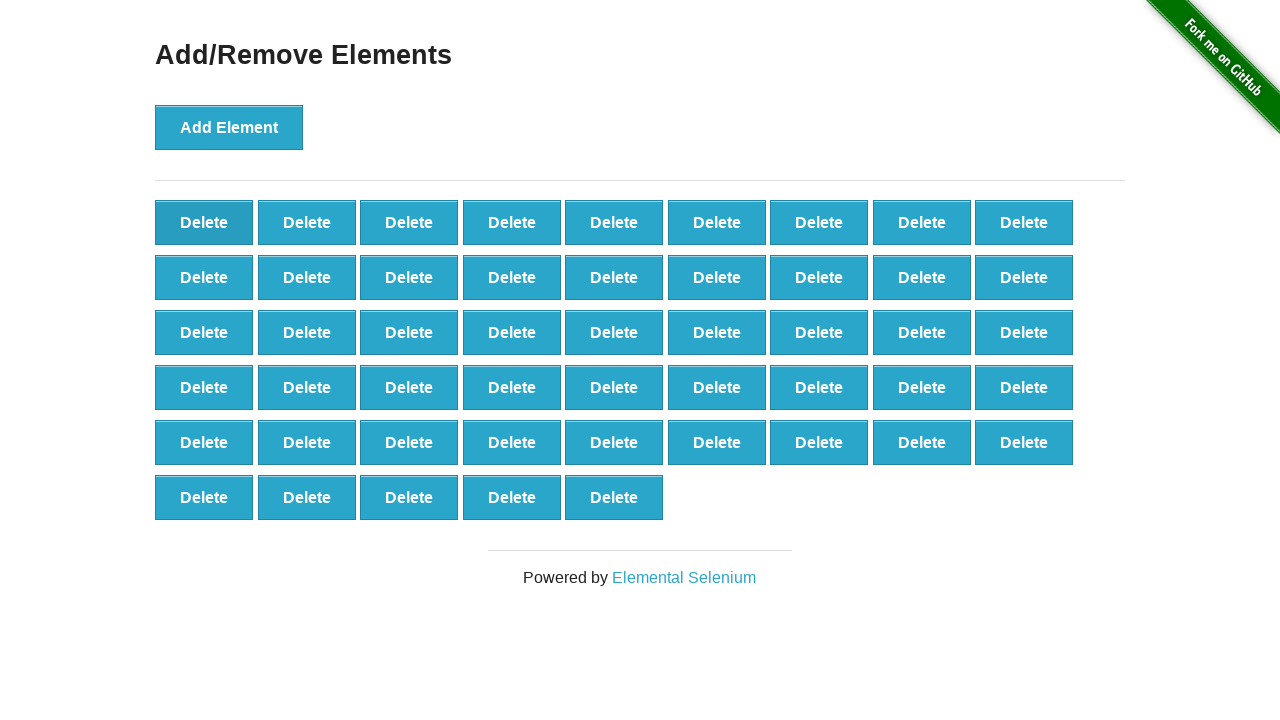

Clicked Delete button (iteration 51/90) at (204, 222) on button[onclick='deleteElement()']
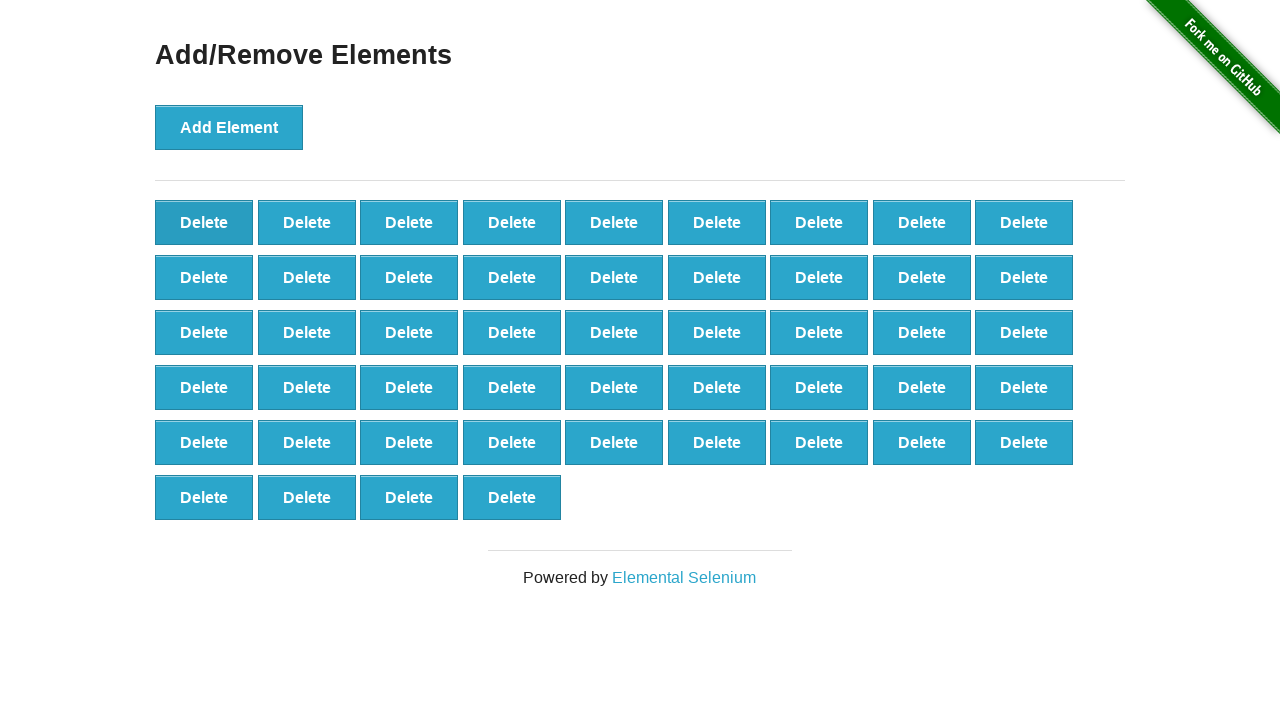

Clicked Delete button (iteration 52/90) at (204, 222) on button[onclick='deleteElement()']
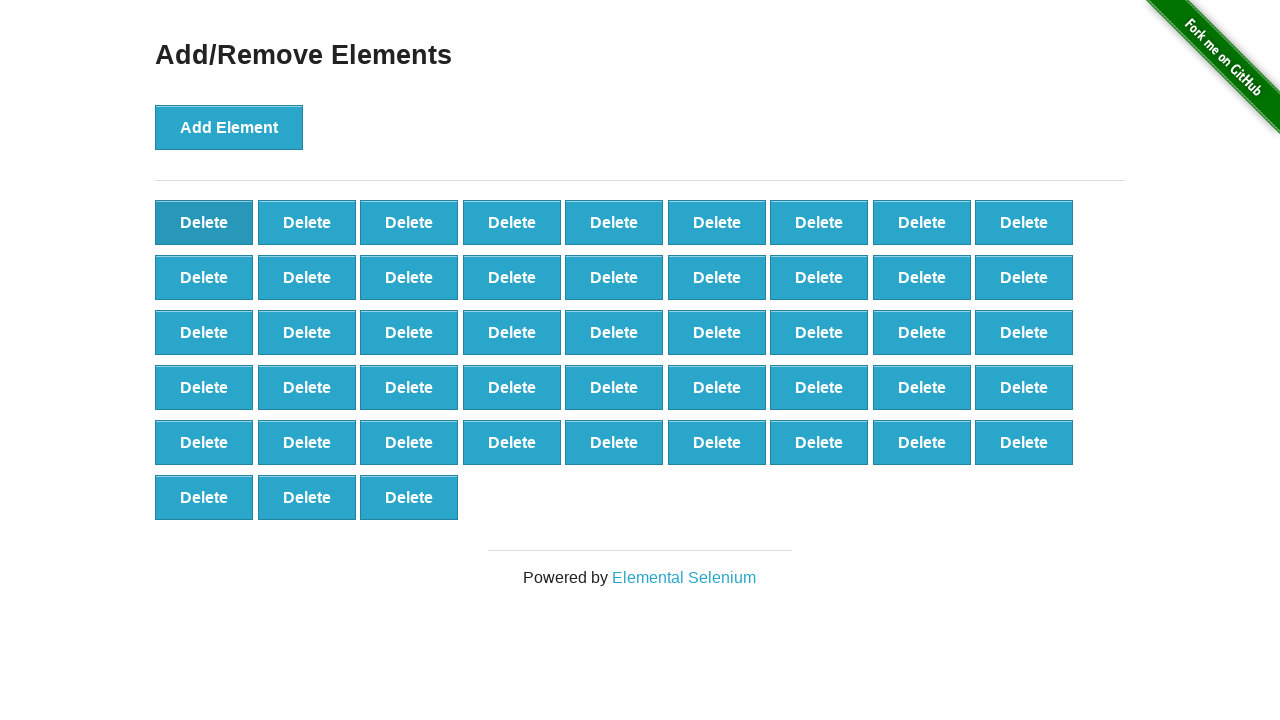

Clicked Delete button (iteration 53/90) at (204, 222) on button[onclick='deleteElement()']
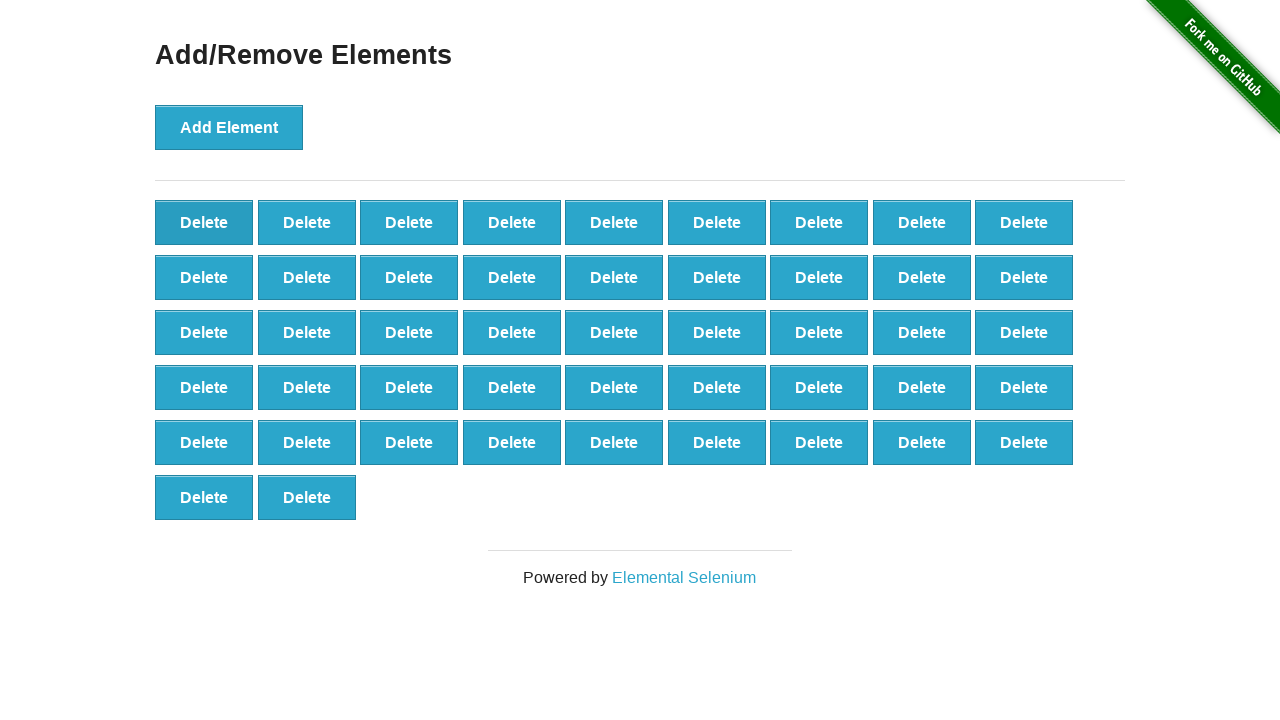

Clicked Delete button (iteration 54/90) at (204, 222) on button[onclick='deleteElement()']
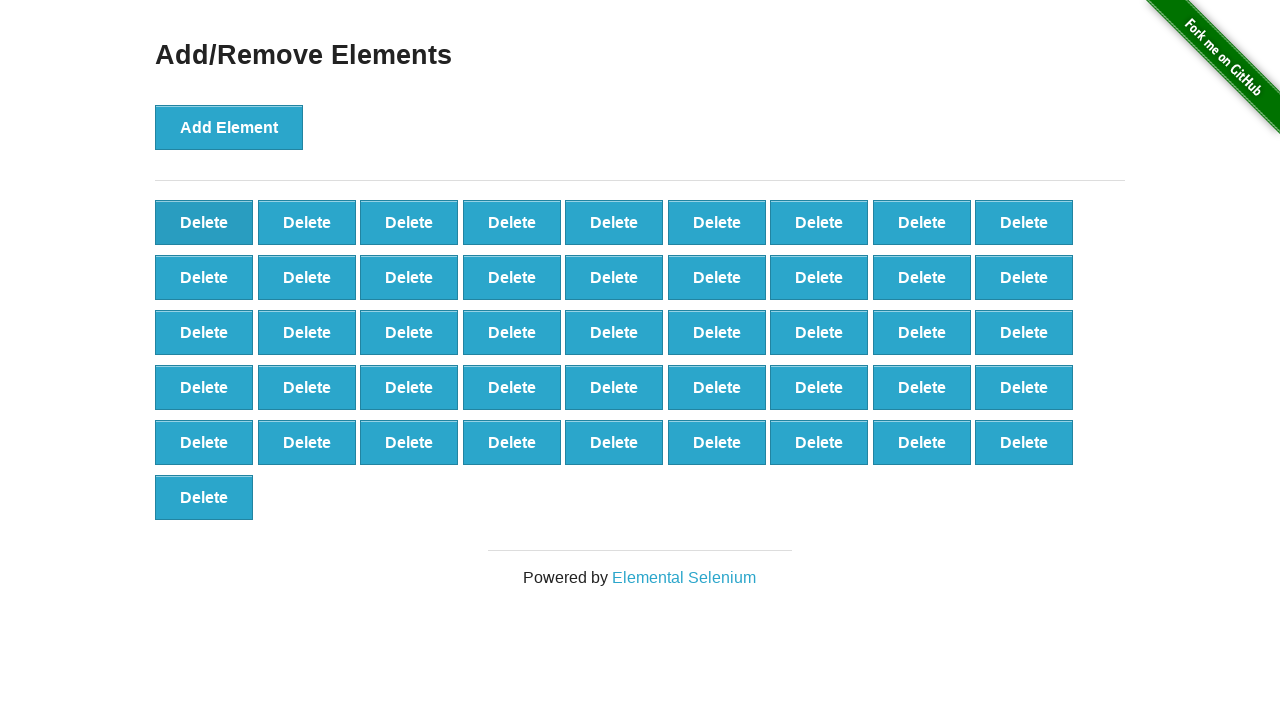

Clicked Delete button (iteration 55/90) at (204, 222) on button[onclick='deleteElement()']
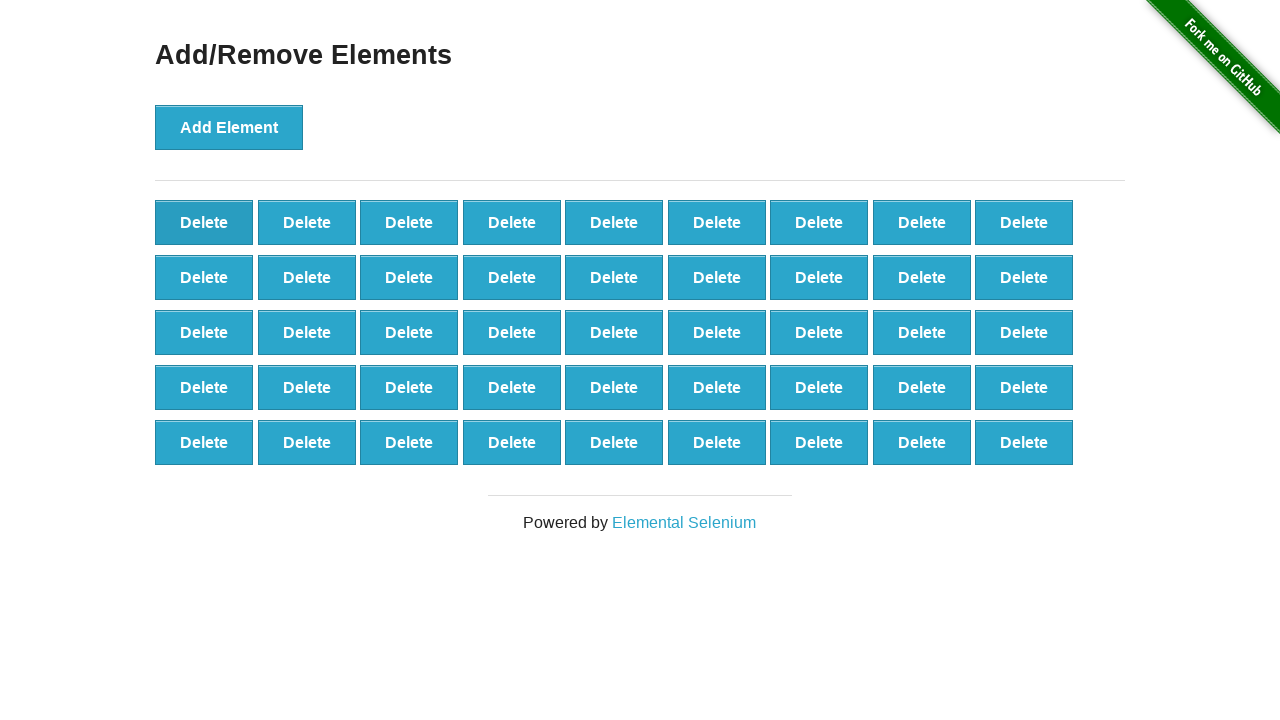

Clicked Delete button (iteration 56/90) at (204, 222) on button[onclick='deleteElement()']
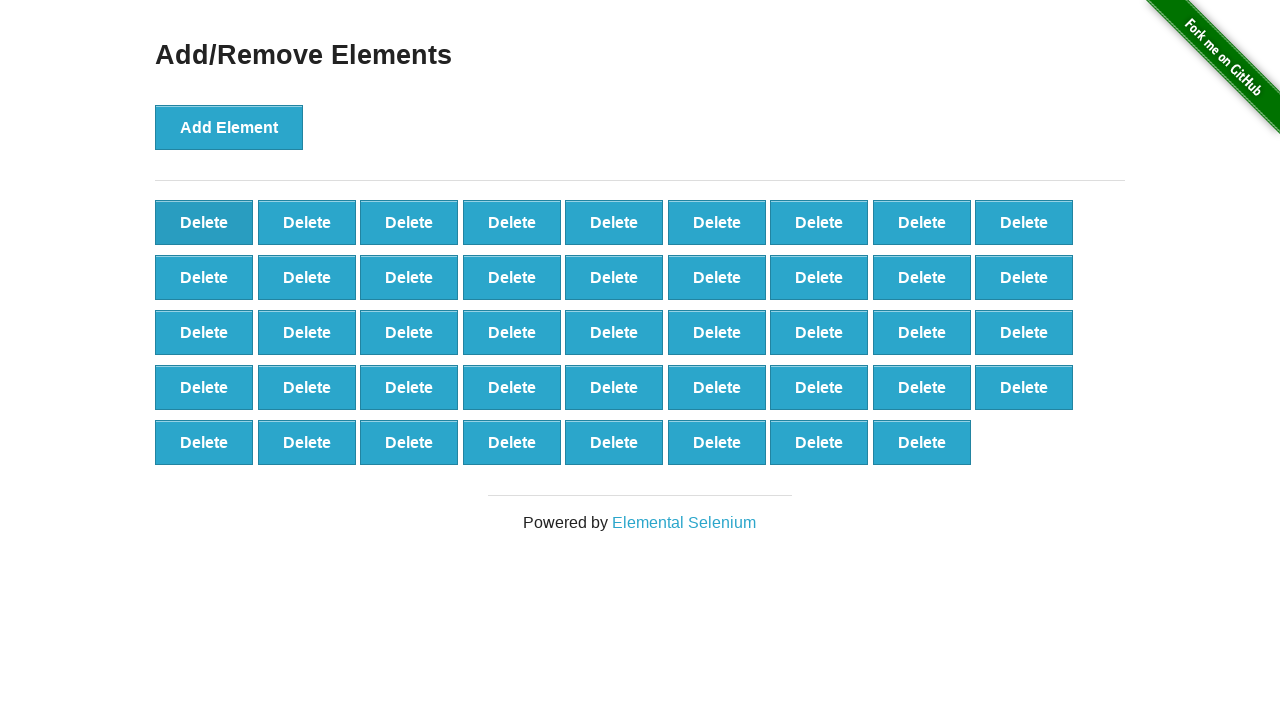

Clicked Delete button (iteration 57/90) at (204, 222) on button[onclick='deleteElement()']
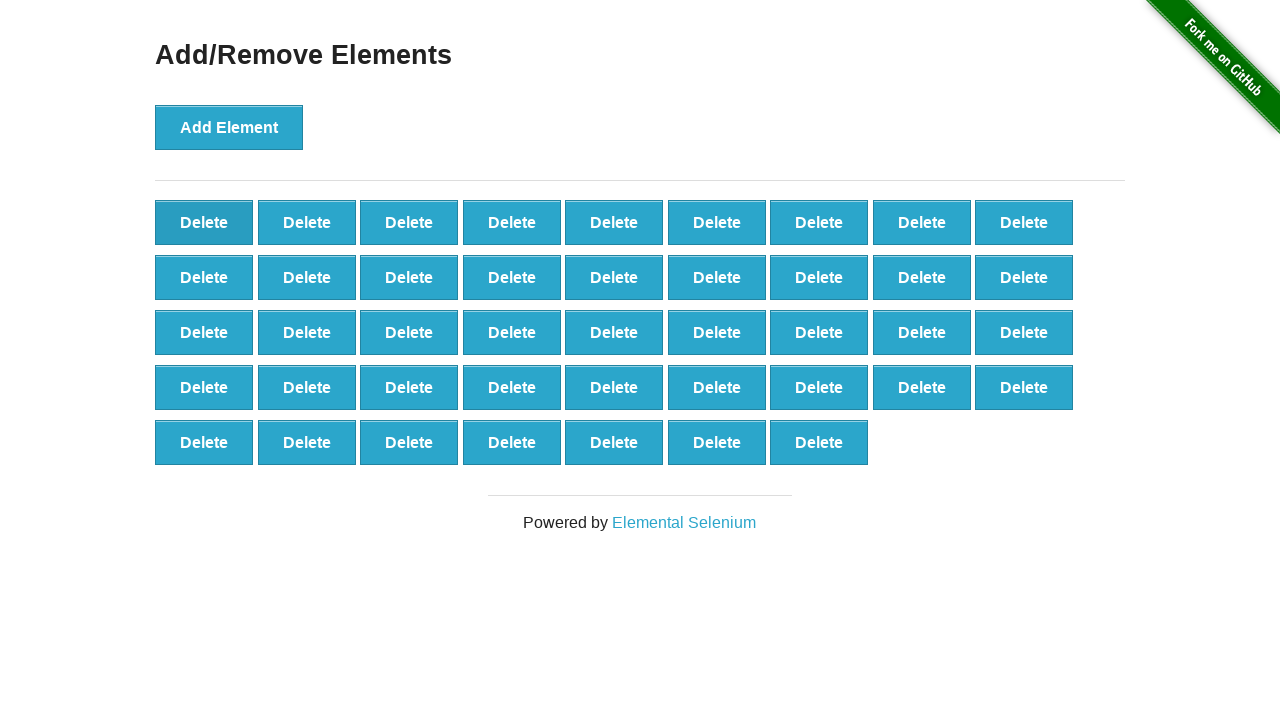

Clicked Delete button (iteration 58/90) at (204, 222) on button[onclick='deleteElement()']
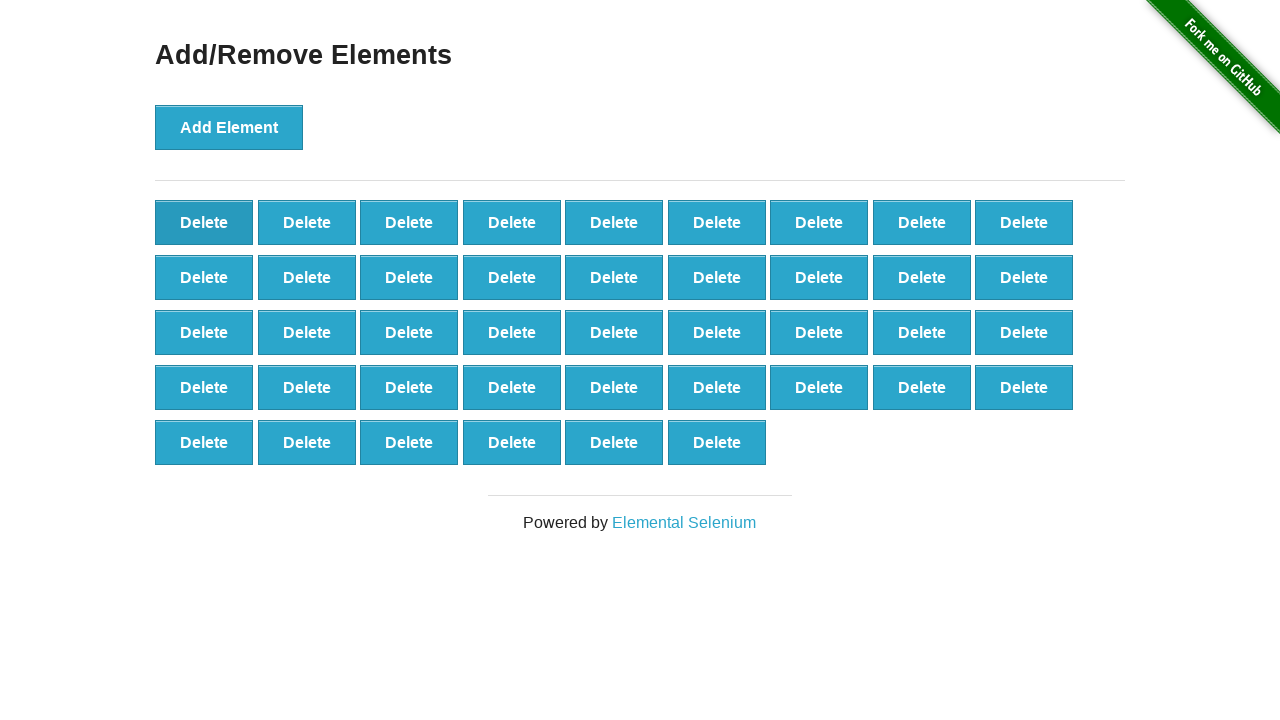

Clicked Delete button (iteration 59/90) at (204, 222) on button[onclick='deleteElement()']
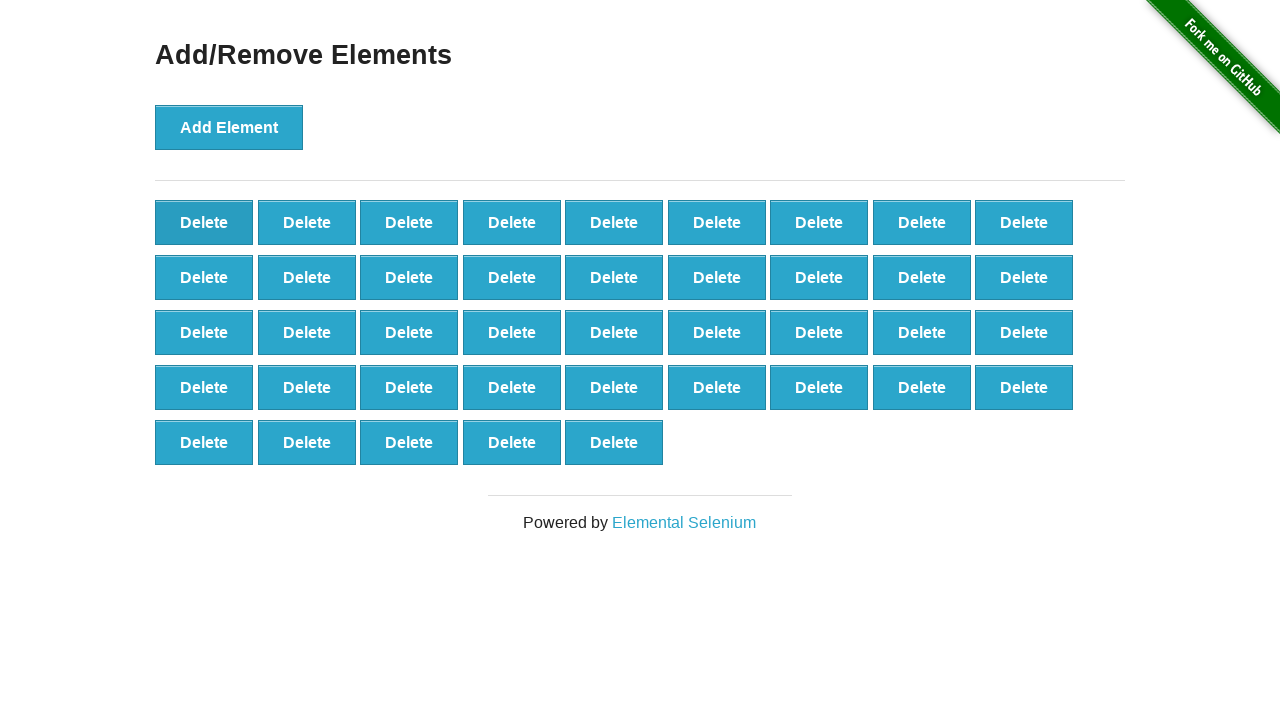

Clicked Delete button (iteration 60/90) at (204, 222) on button[onclick='deleteElement()']
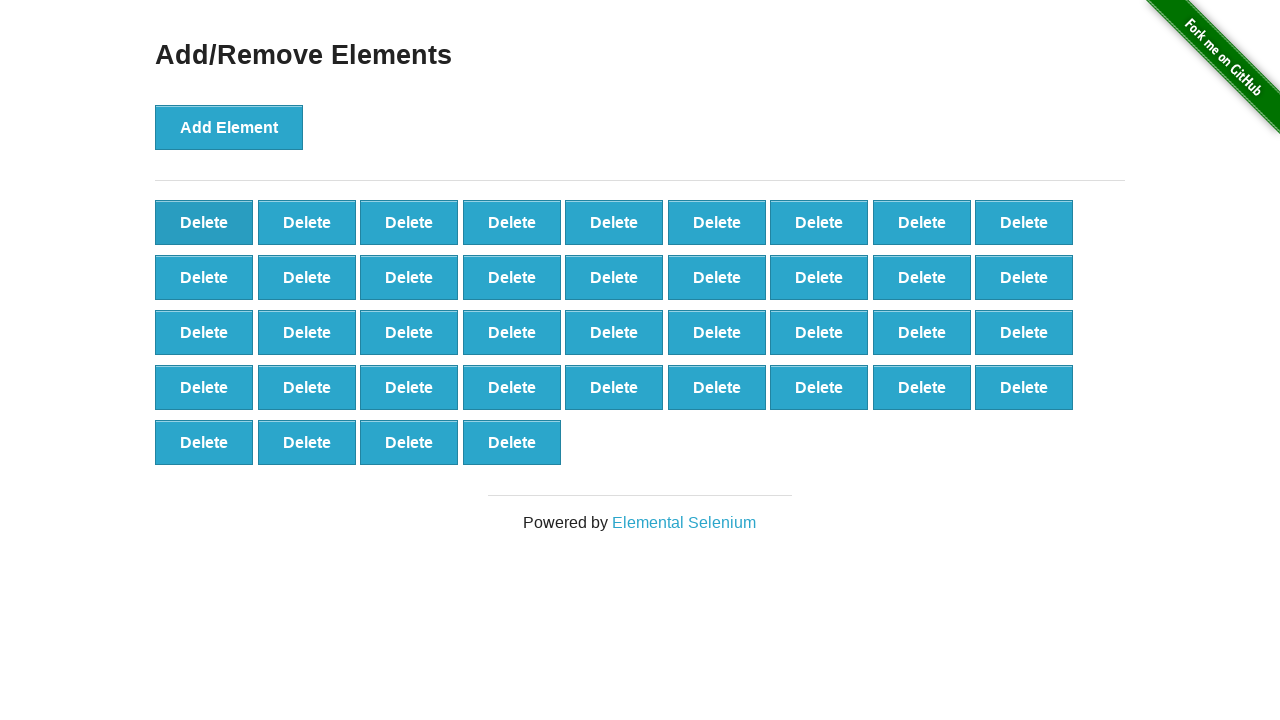

Clicked Delete button (iteration 61/90) at (204, 222) on button[onclick='deleteElement()']
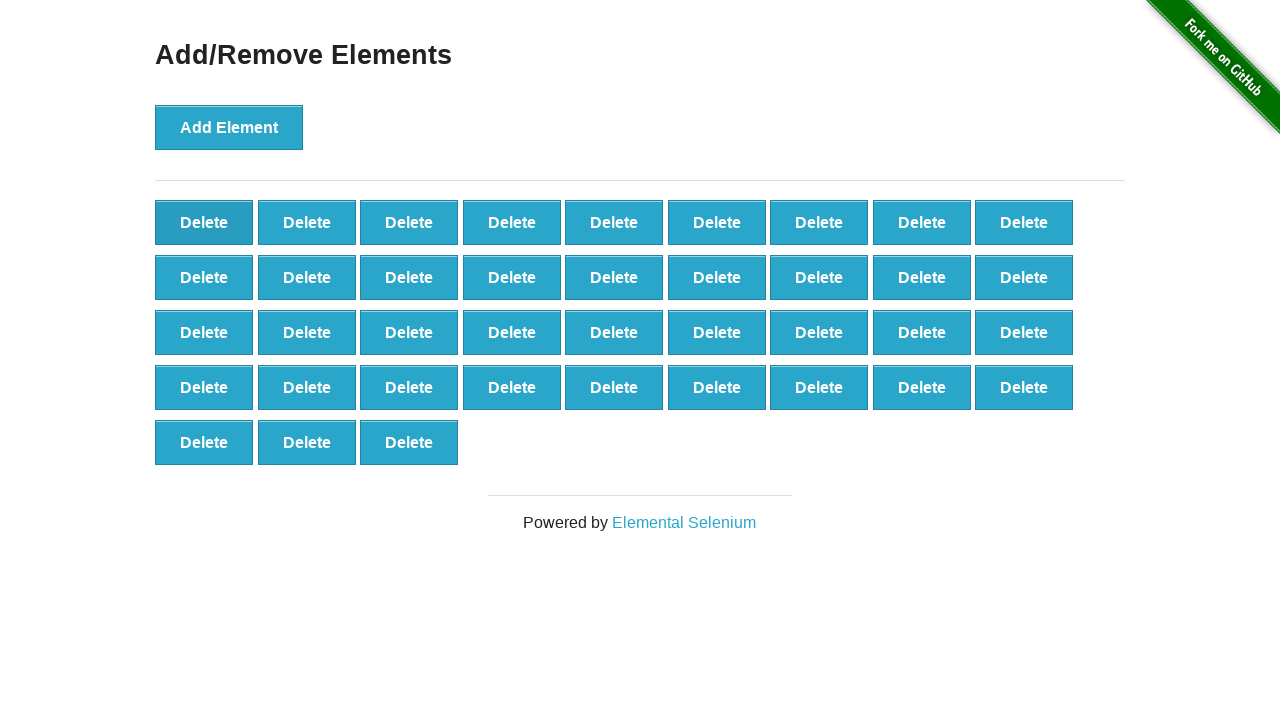

Clicked Delete button (iteration 62/90) at (204, 222) on button[onclick='deleteElement()']
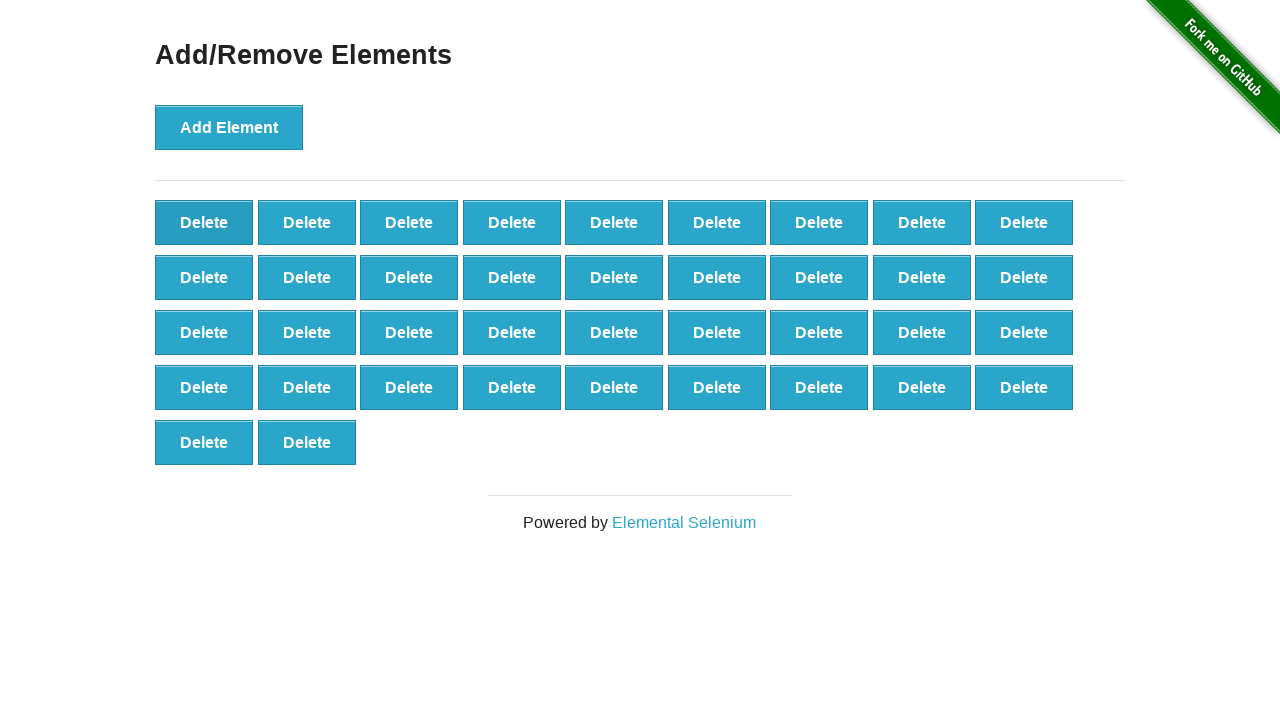

Clicked Delete button (iteration 63/90) at (204, 222) on button[onclick='deleteElement()']
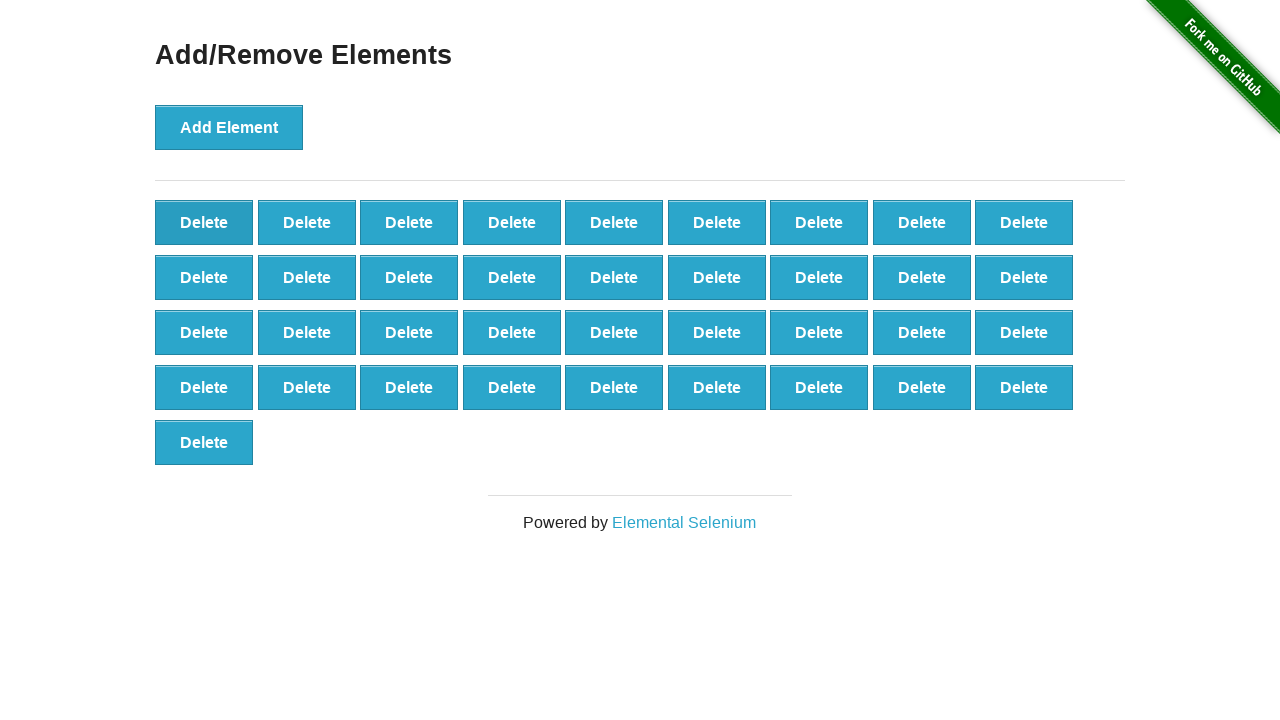

Clicked Delete button (iteration 64/90) at (204, 222) on button[onclick='deleteElement()']
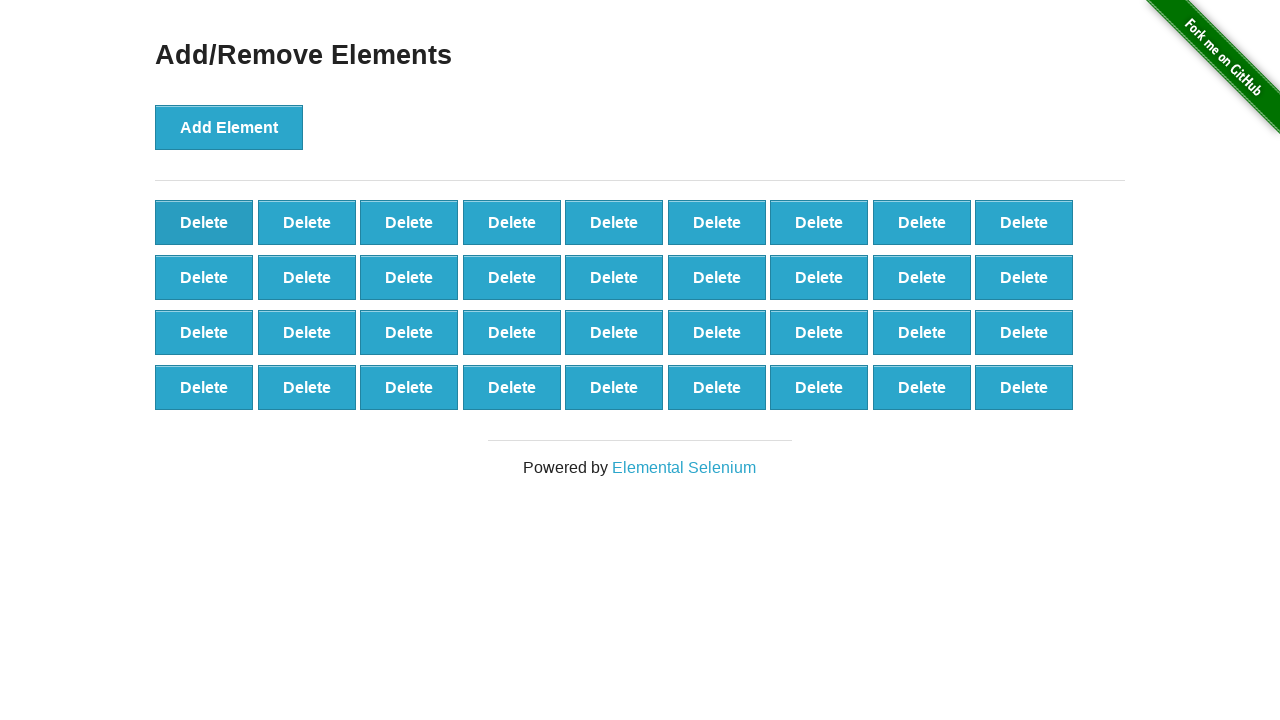

Clicked Delete button (iteration 65/90) at (204, 222) on button[onclick='deleteElement()']
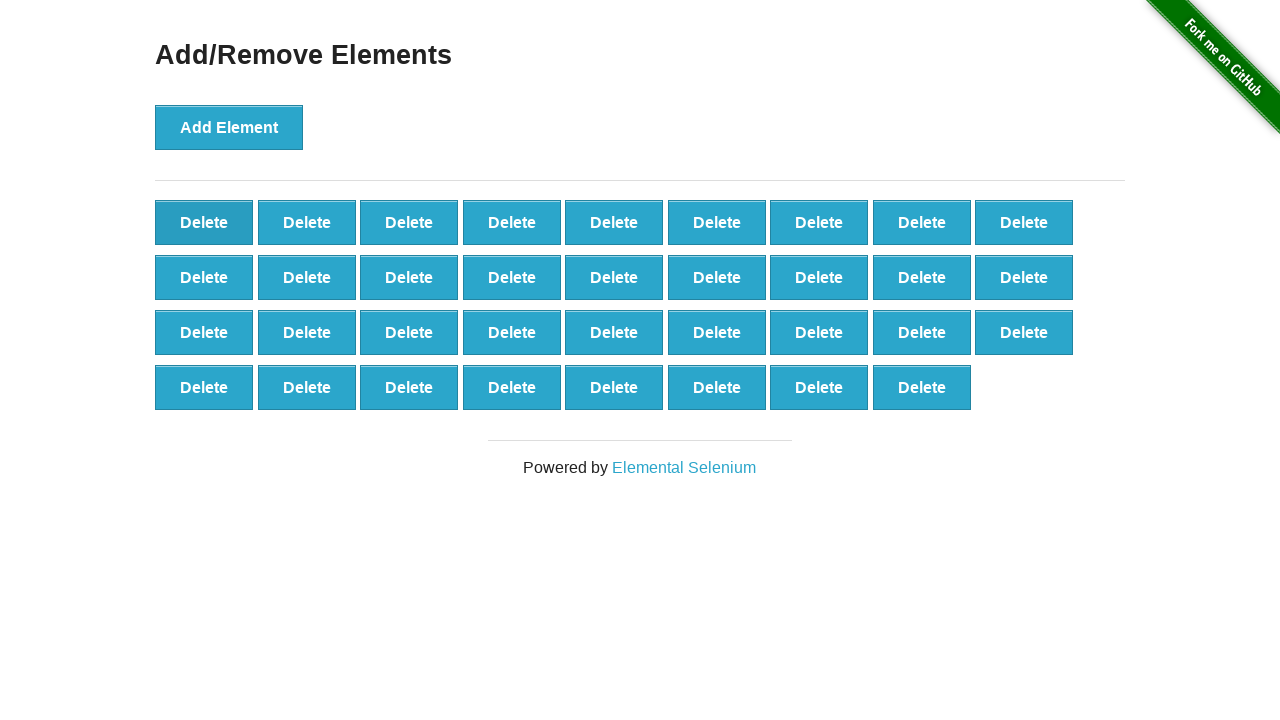

Clicked Delete button (iteration 66/90) at (204, 222) on button[onclick='deleteElement()']
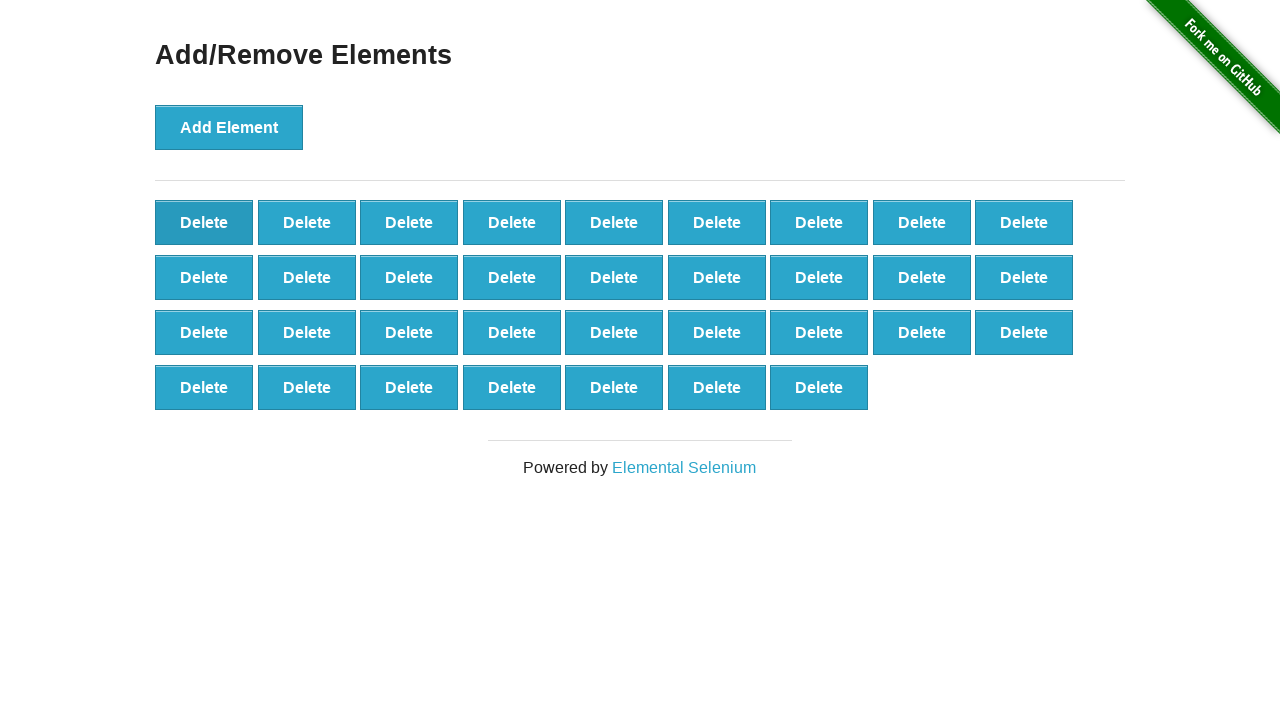

Clicked Delete button (iteration 67/90) at (204, 222) on button[onclick='deleteElement()']
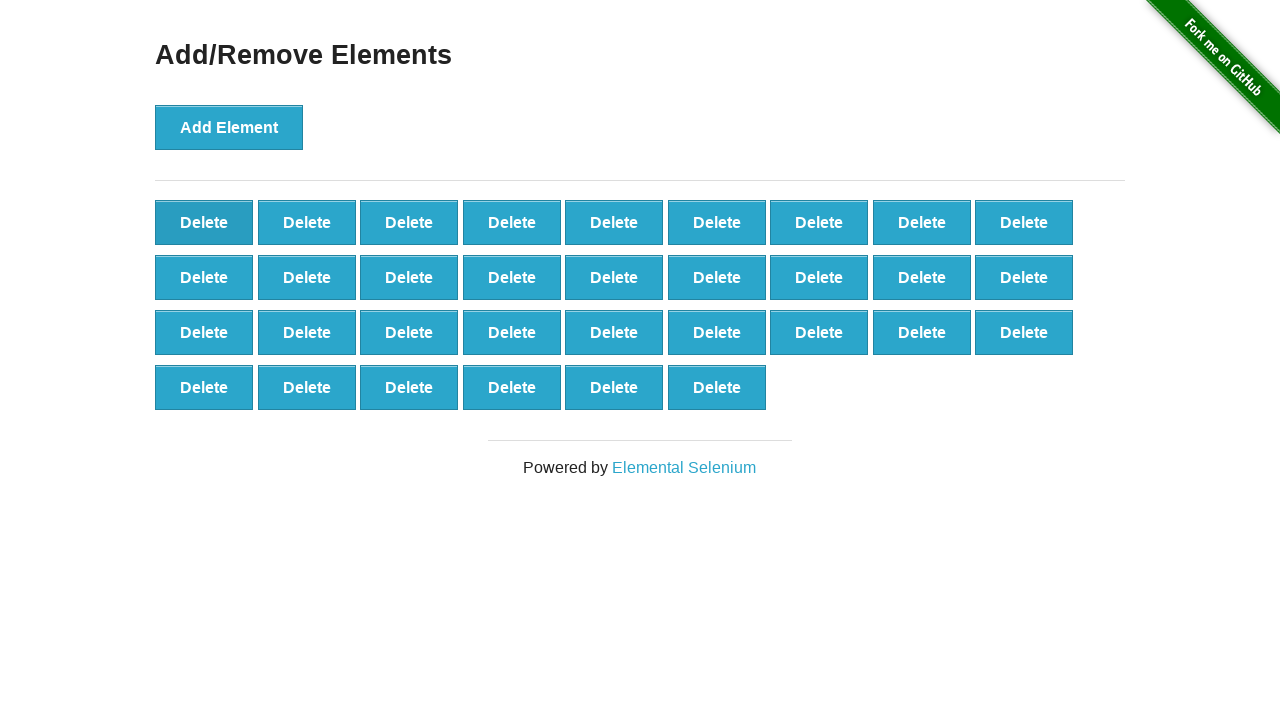

Clicked Delete button (iteration 68/90) at (204, 222) on button[onclick='deleteElement()']
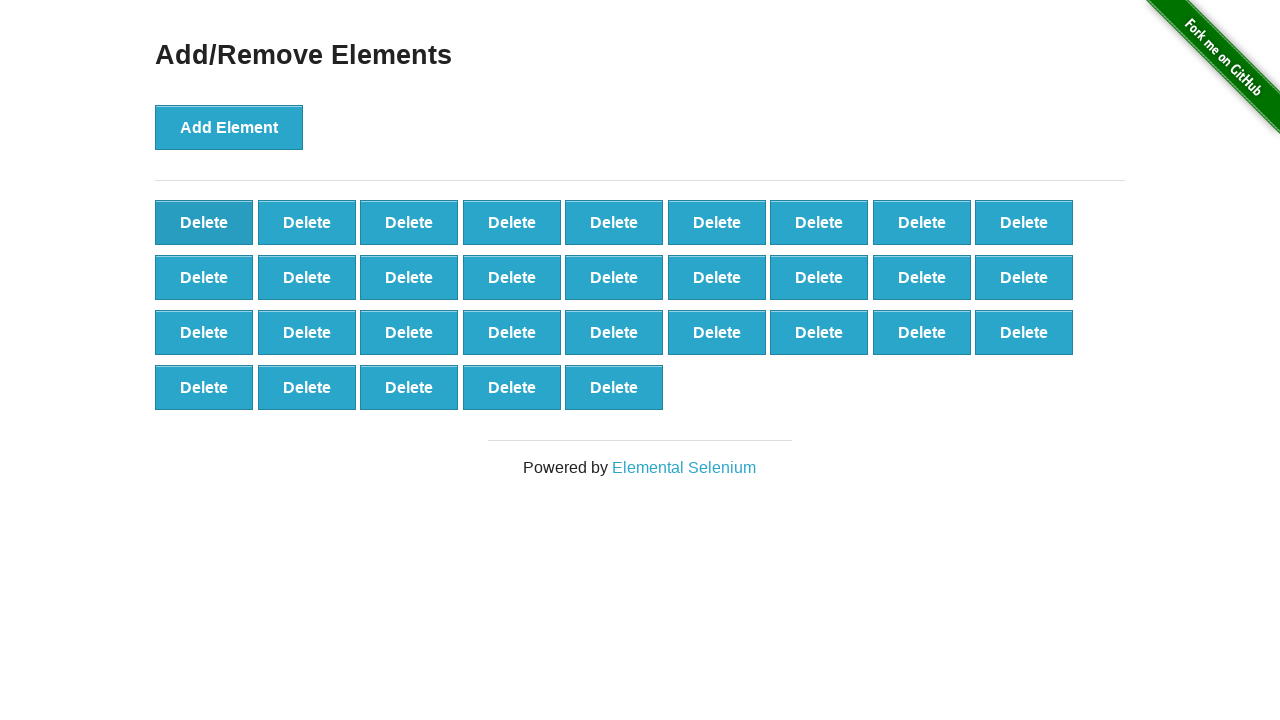

Clicked Delete button (iteration 69/90) at (204, 222) on button[onclick='deleteElement()']
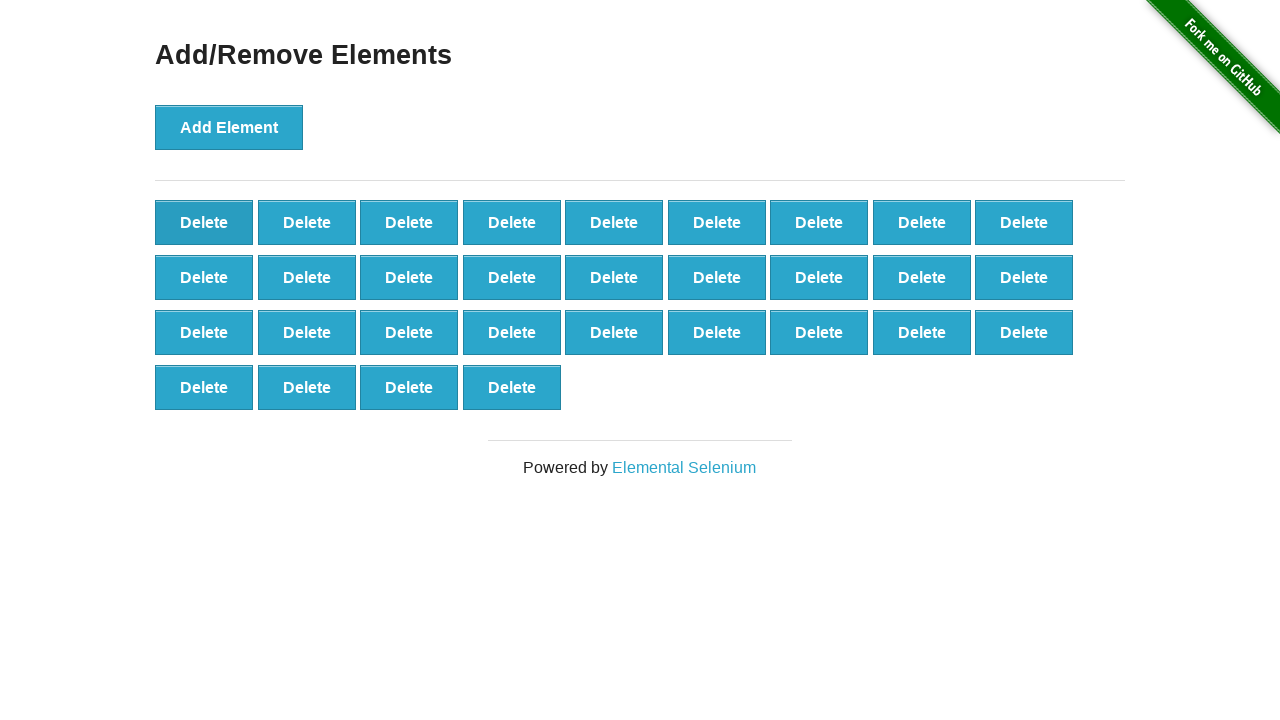

Clicked Delete button (iteration 70/90) at (204, 222) on button[onclick='deleteElement()']
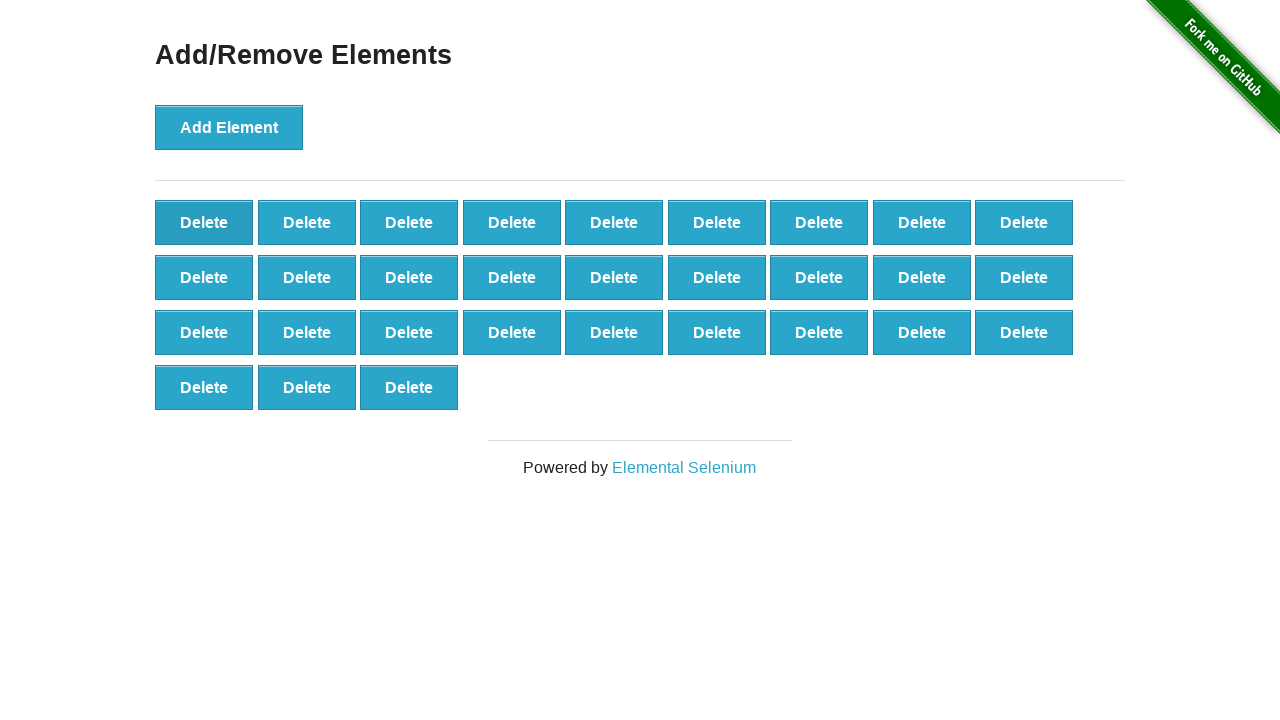

Clicked Delete button (iteration 71/90) at (204, 222) on button[onclick='deleteElement()']
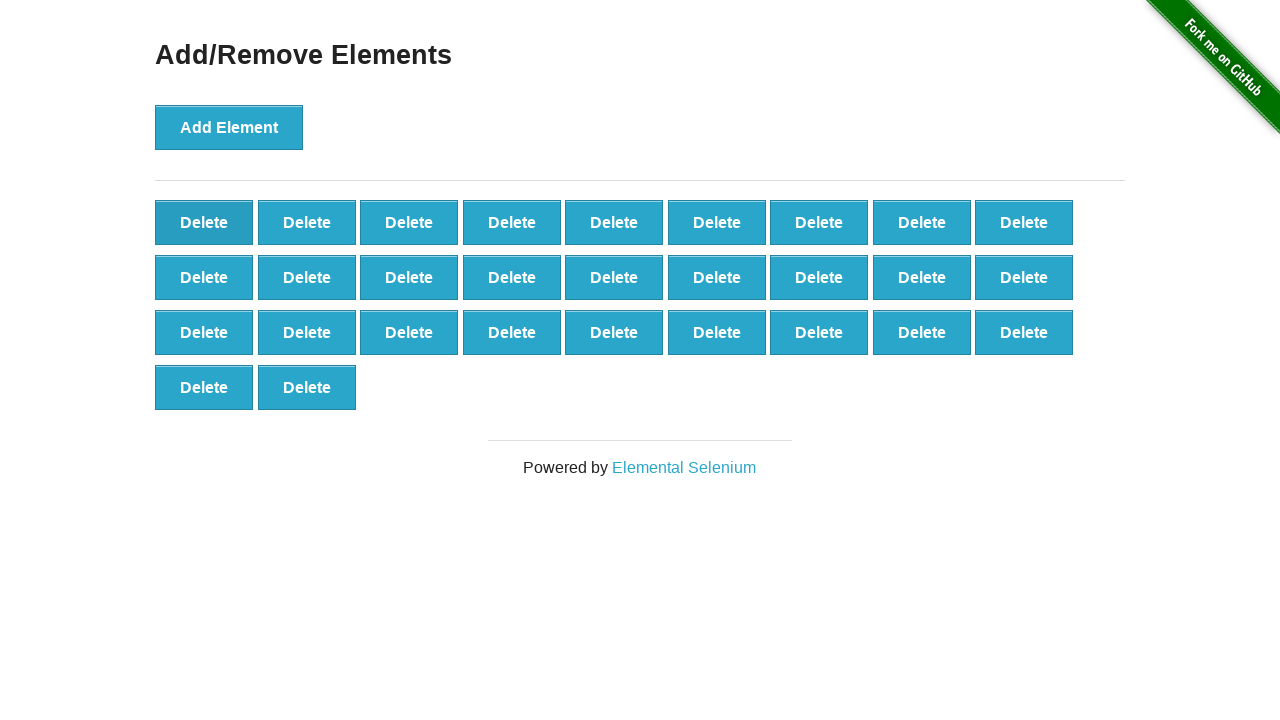

Clicked Delete button (iteration 72/90) at (204, 222) on button[onclick='deleteElement()']
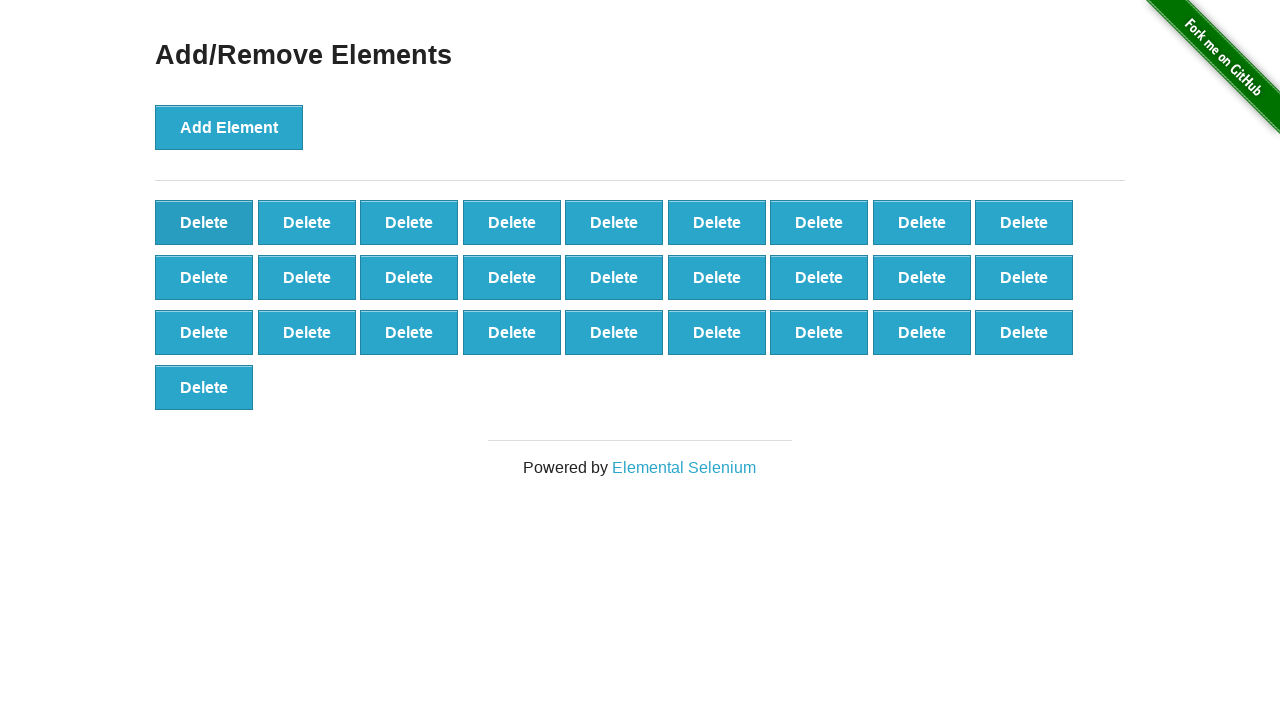

Clicked Delete button (iteration 73/90) at (204, 222) on button[onclick='deleteElement()']
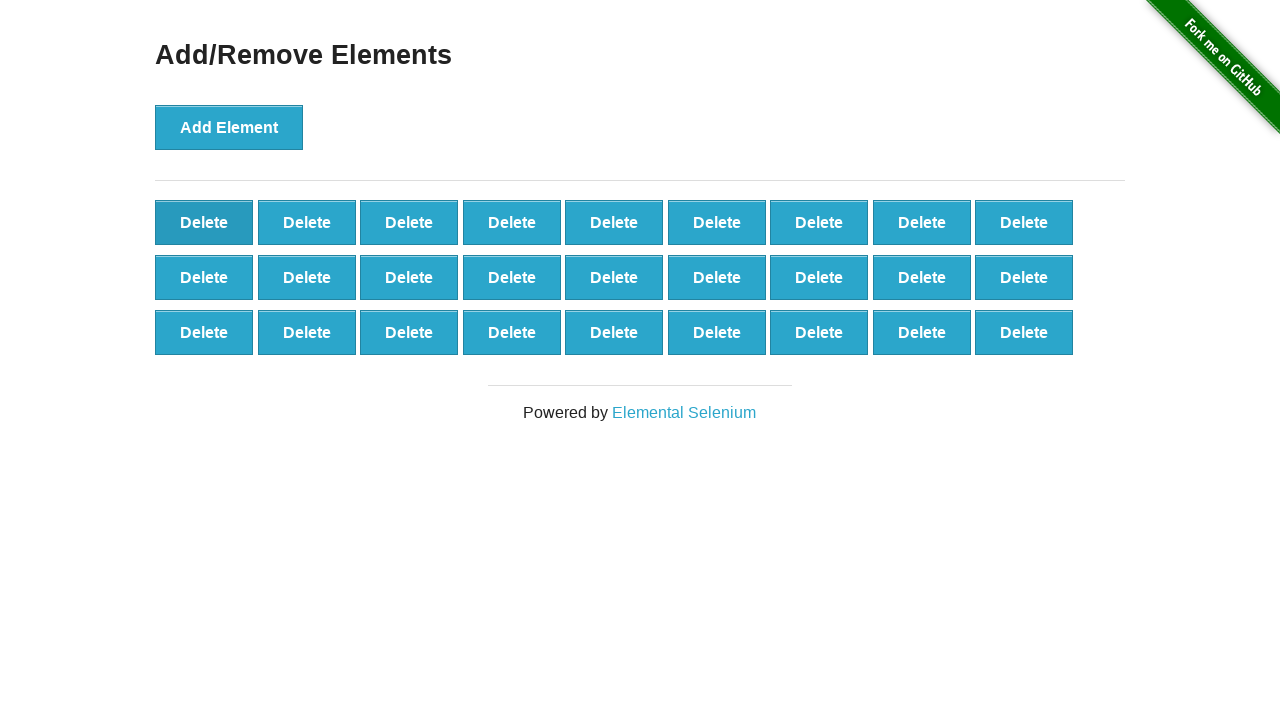

Clicked Delete button (iteration 74/90) at (204, 222) on button[onclick='deleteElement()']
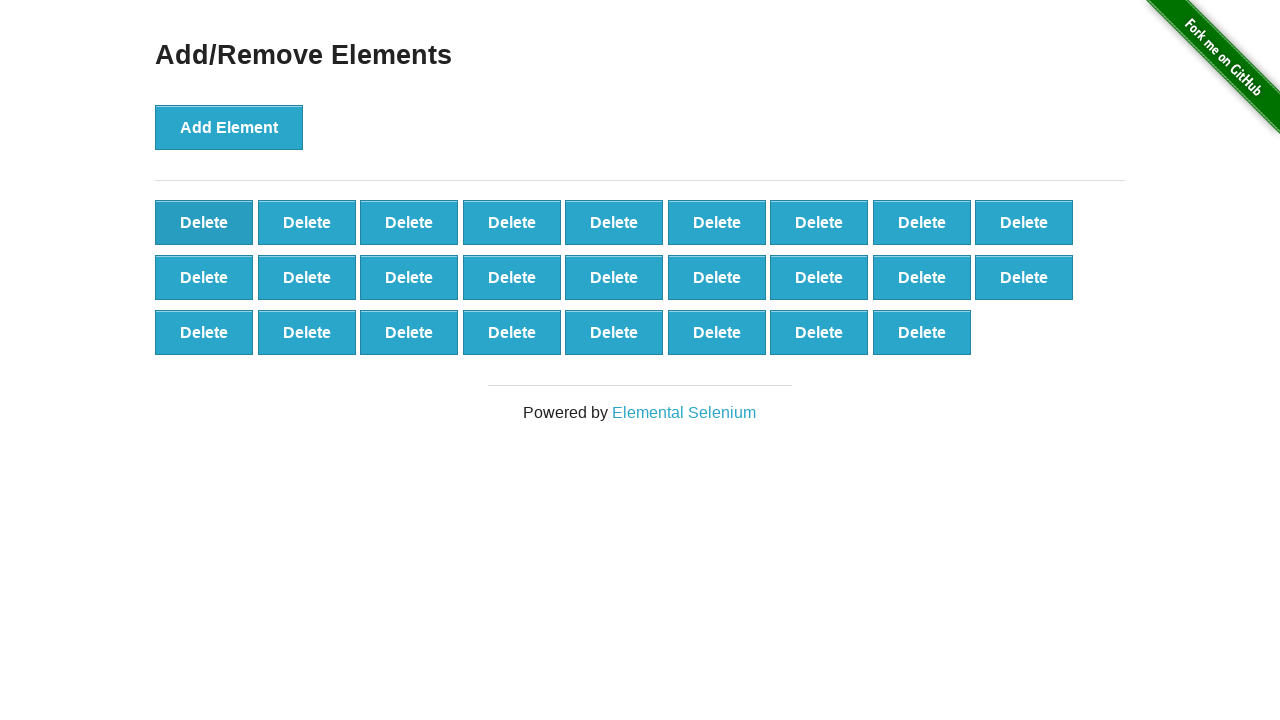

Clicked Delete button (iteration 75/90) at (204, 222) on button[onclick='deleteElement()']
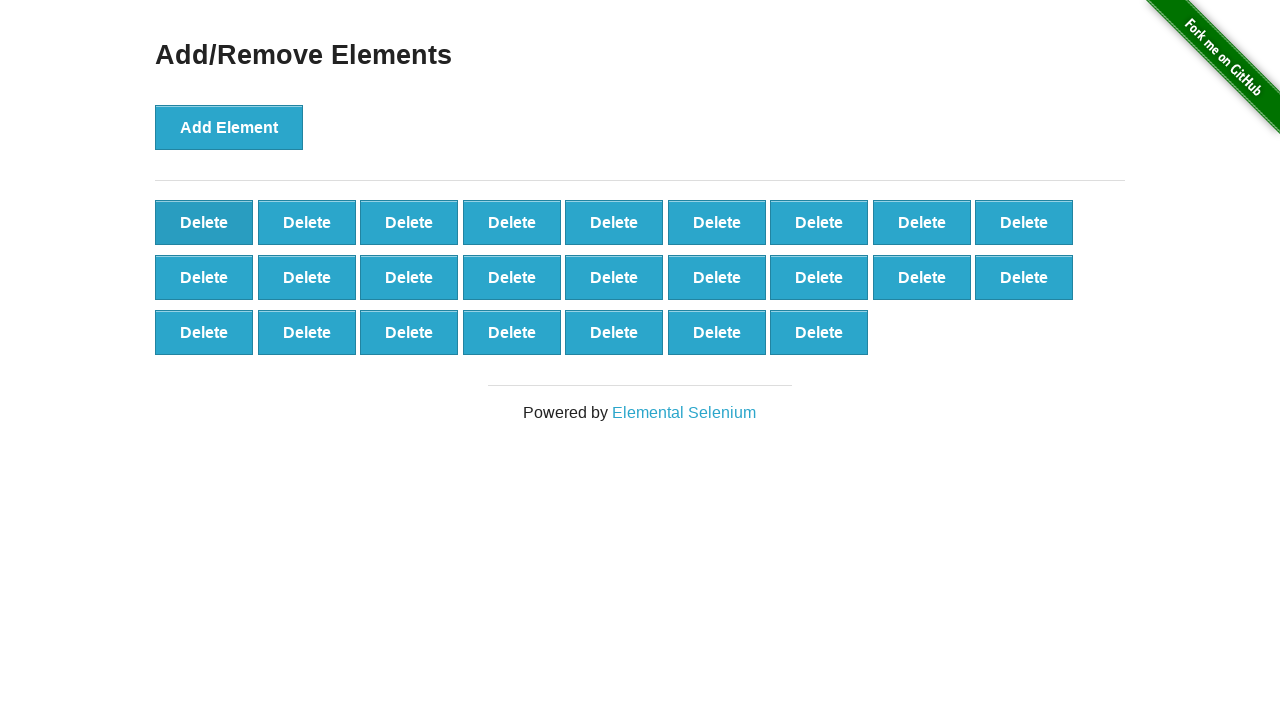

Clicked Delete button (iteration 76/90) at (204, 222) on button[onclick='deleteElement()']
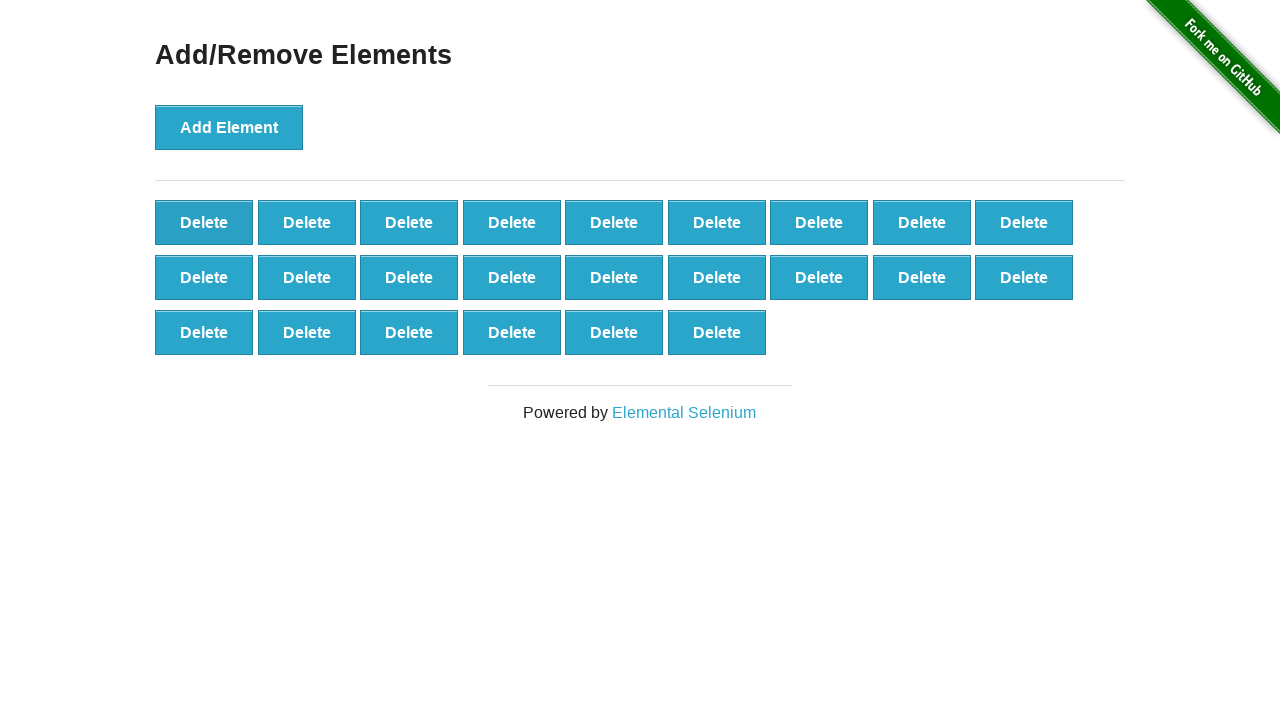

Clicked Delete button (iteration 77/90) at (204, 222) on button[onclick='deleteElement()']
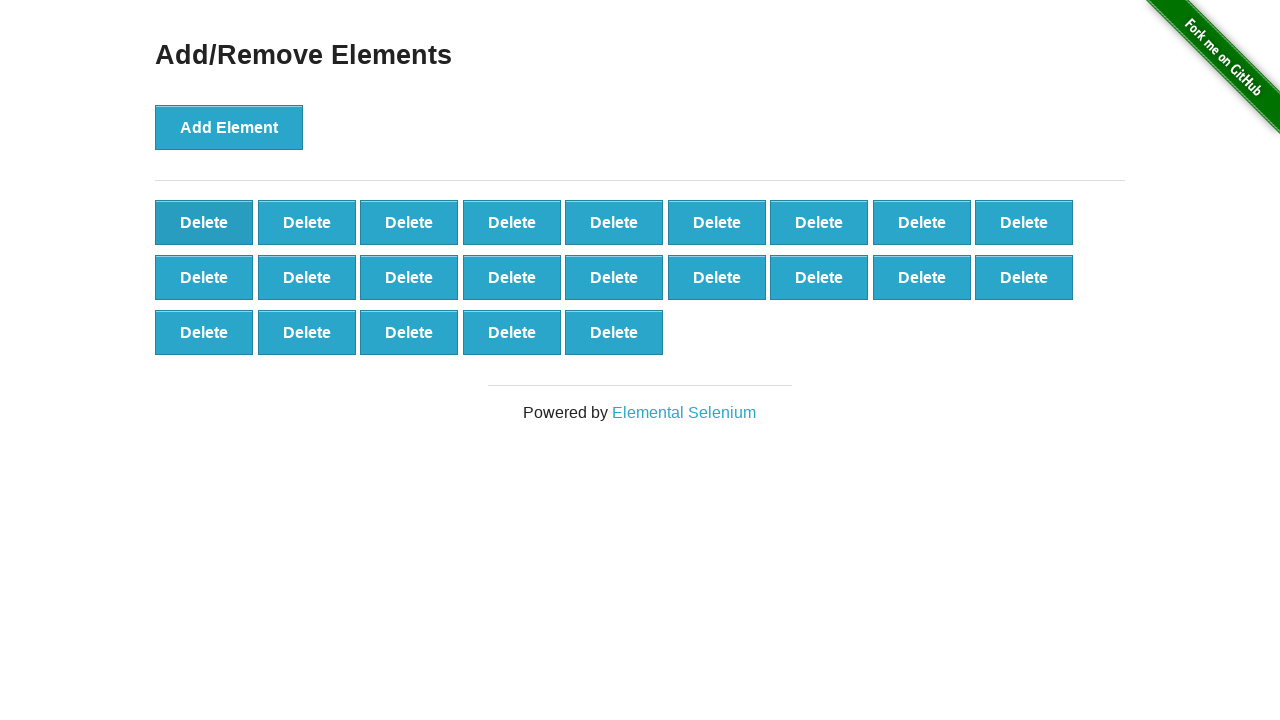

Clicked Delete button (iteration 78/90) at (204, 222) on button[onclick='deleteElement()']
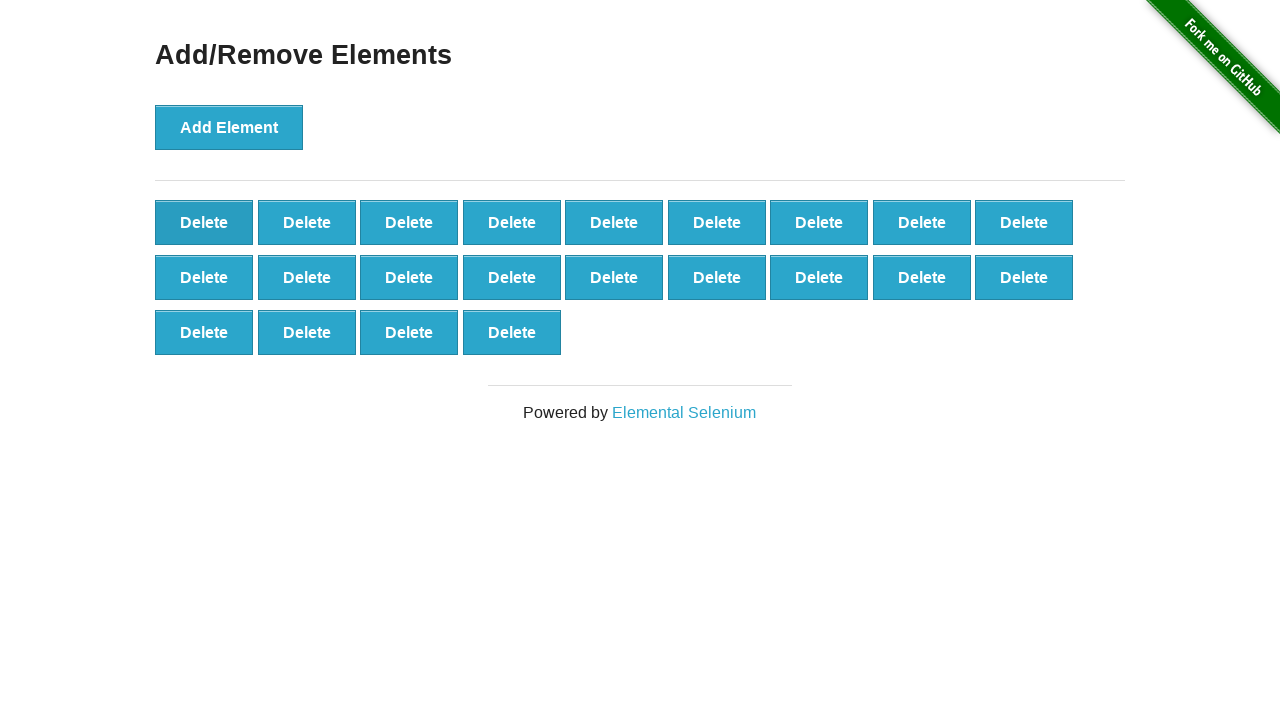

Clicked Delete button (iteration 79/90) at (204, 222) on button[onclick='deleteElement()']
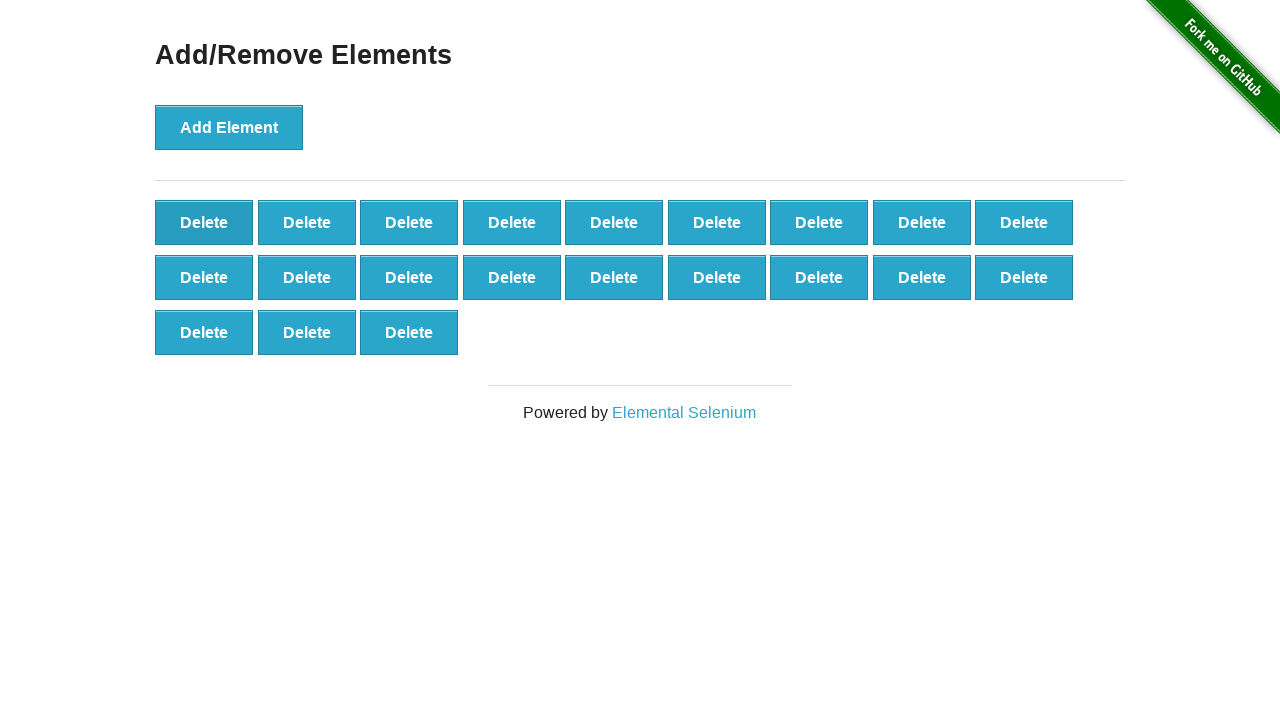

Clicked Delete button (iteration 80/90) at (204, 222) on button[onclick='deleteElement()']
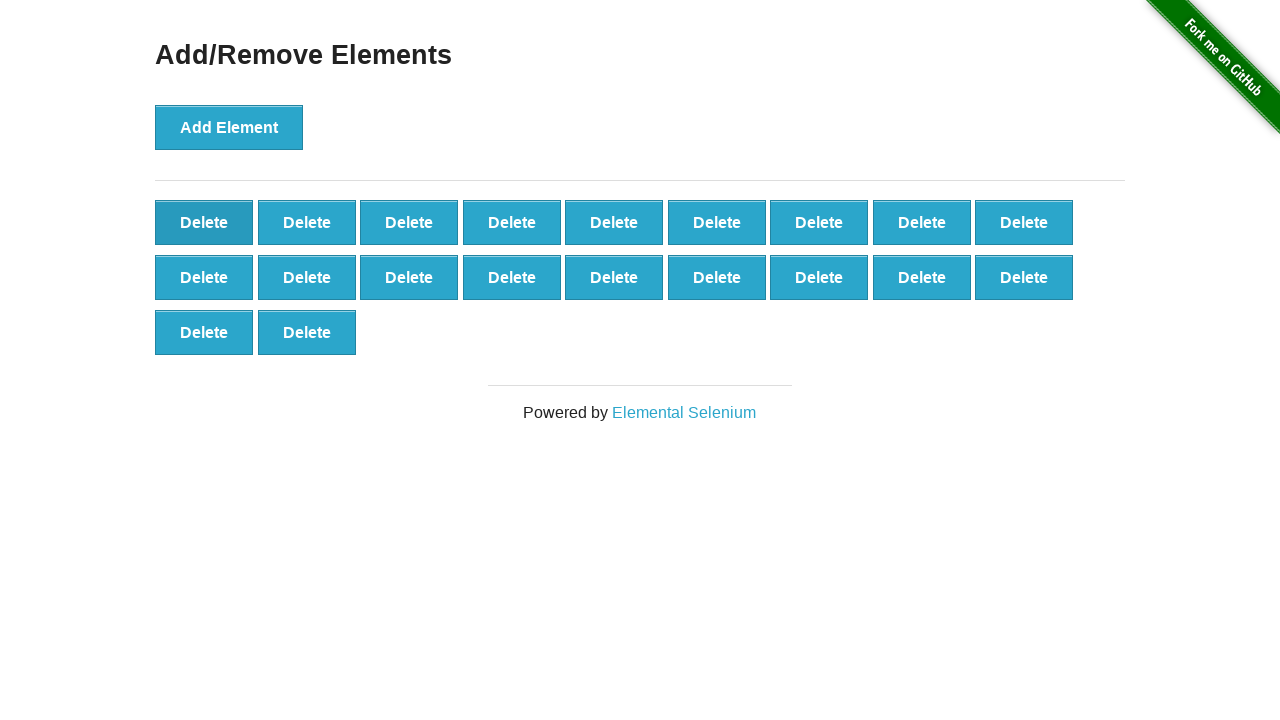

Clicked Delete button (iteration 81/90) at (204, 222) on button[onclick='deleteElement()']
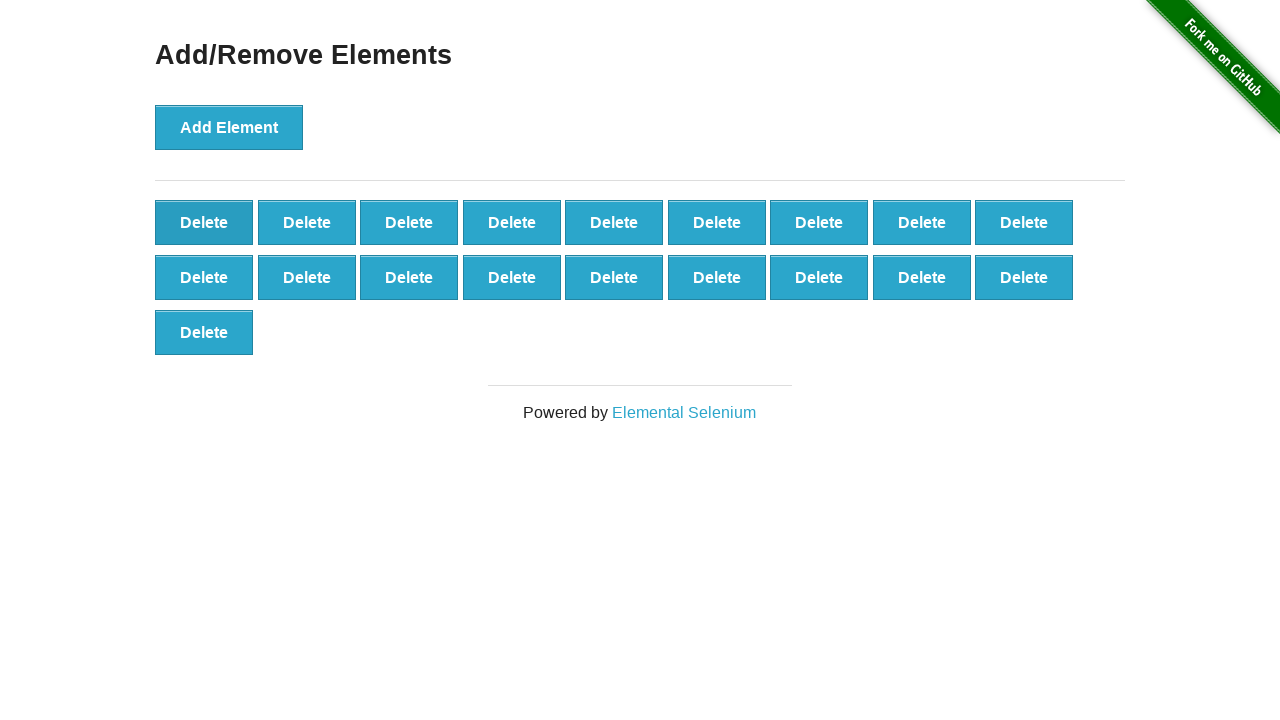

Clicked Delete button (iteration 82/90) at (204, 222) on button[onclick='deleteElement()']
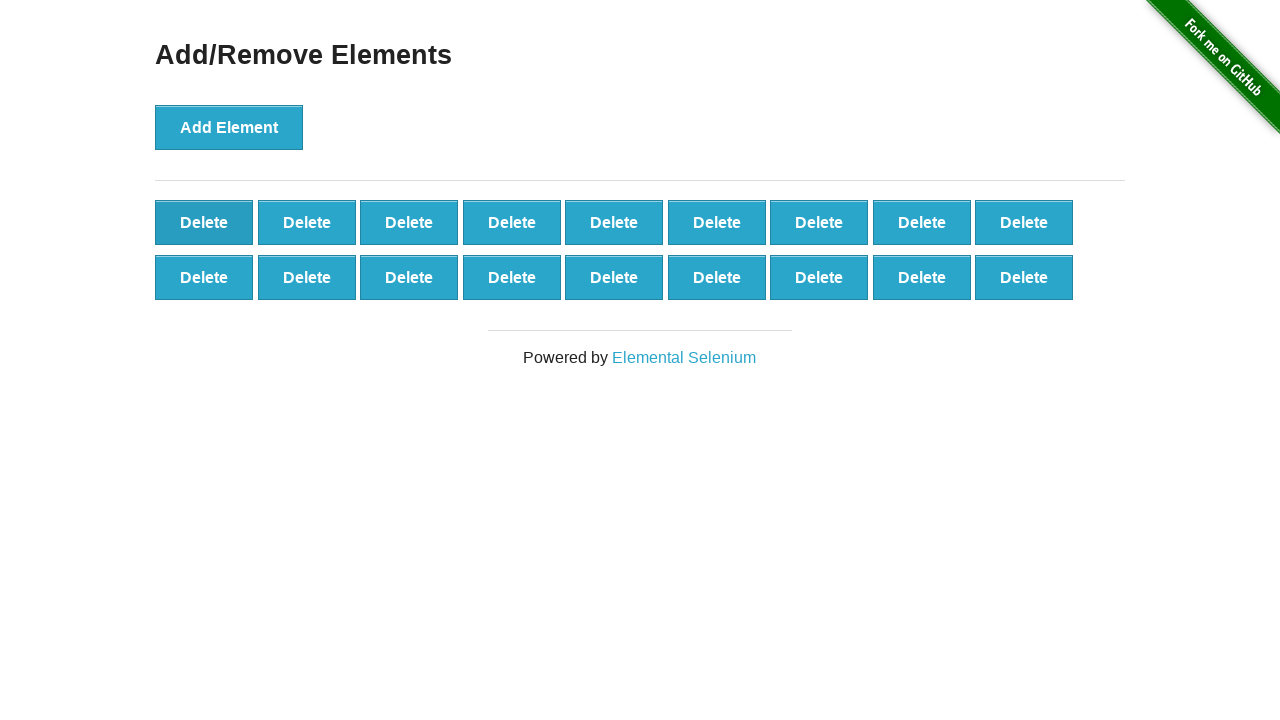

Clicked Delete button (iteration 83/90) at (204, 222) on button[onclick='deleteElement()']
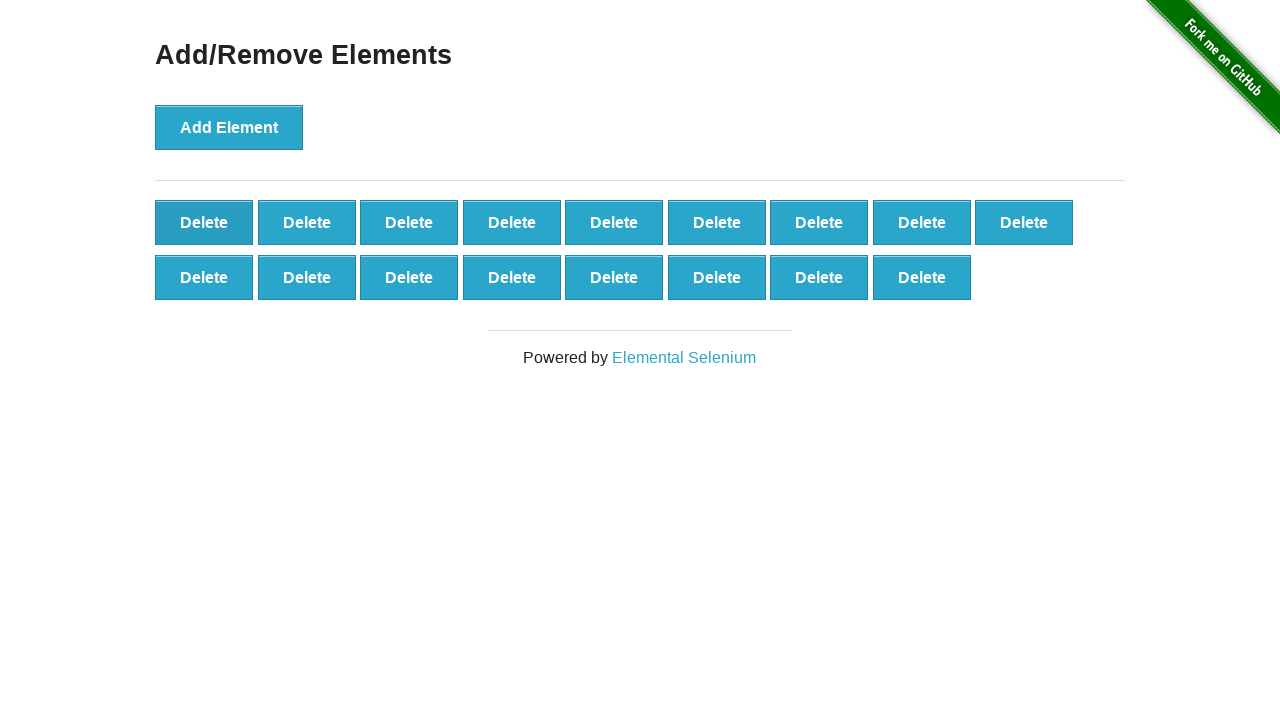

Clicked Delete button (iteration 84/90) at (204, 222) on button[onclick='deleteElement()']
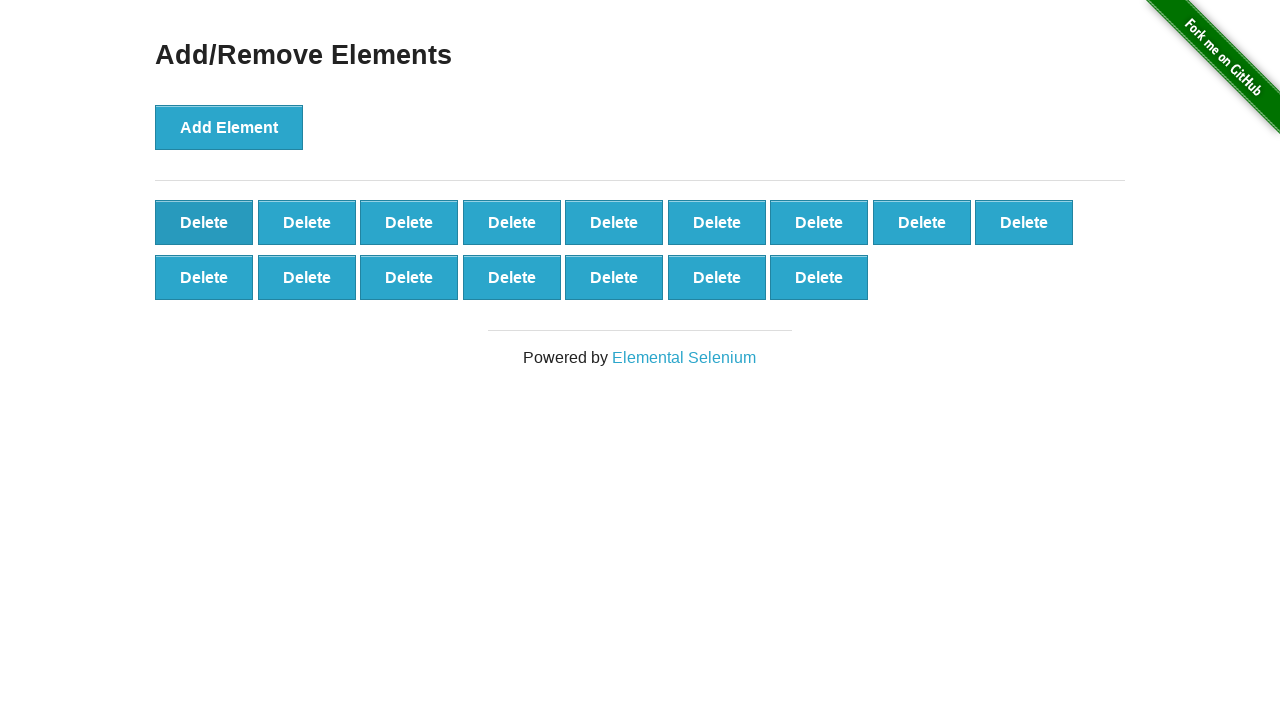

Clicked Delete button (iteration 85/90) at (204, 222) on button[onclick='deleteElement()']
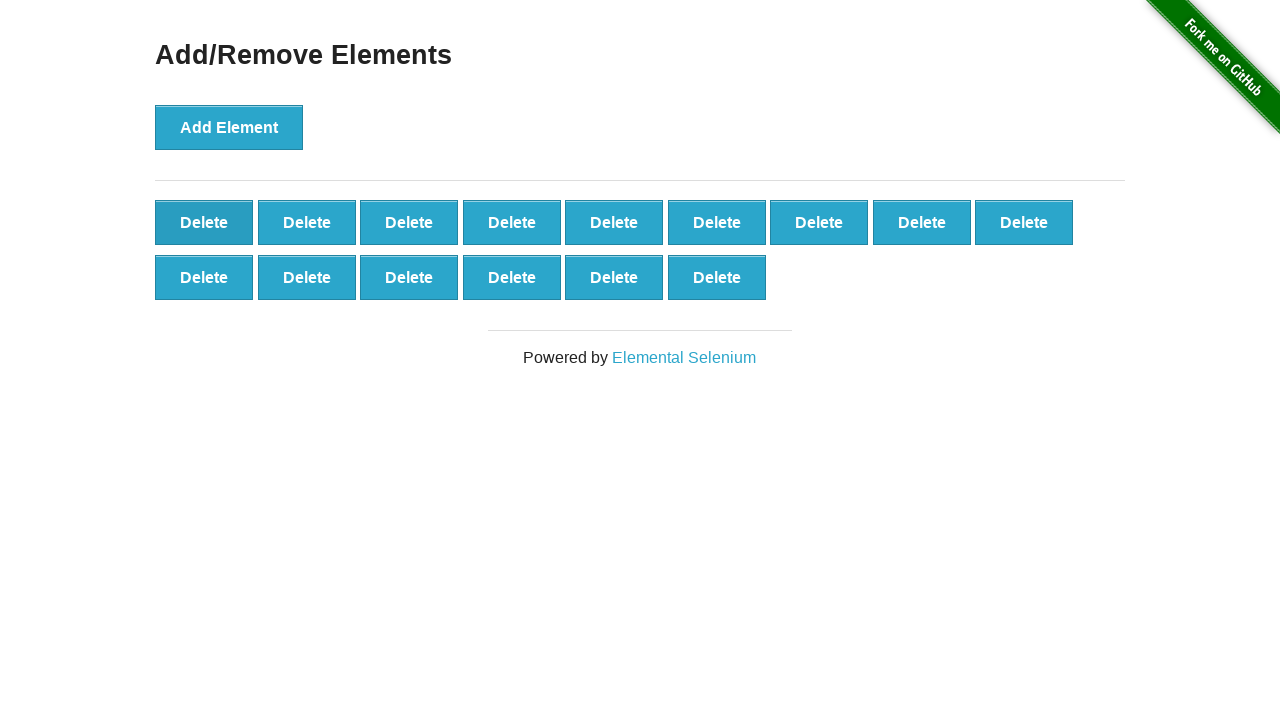

Clicked Delete button (iteration 86/90) at (204, 222) on button[onclick='deleteElement()']
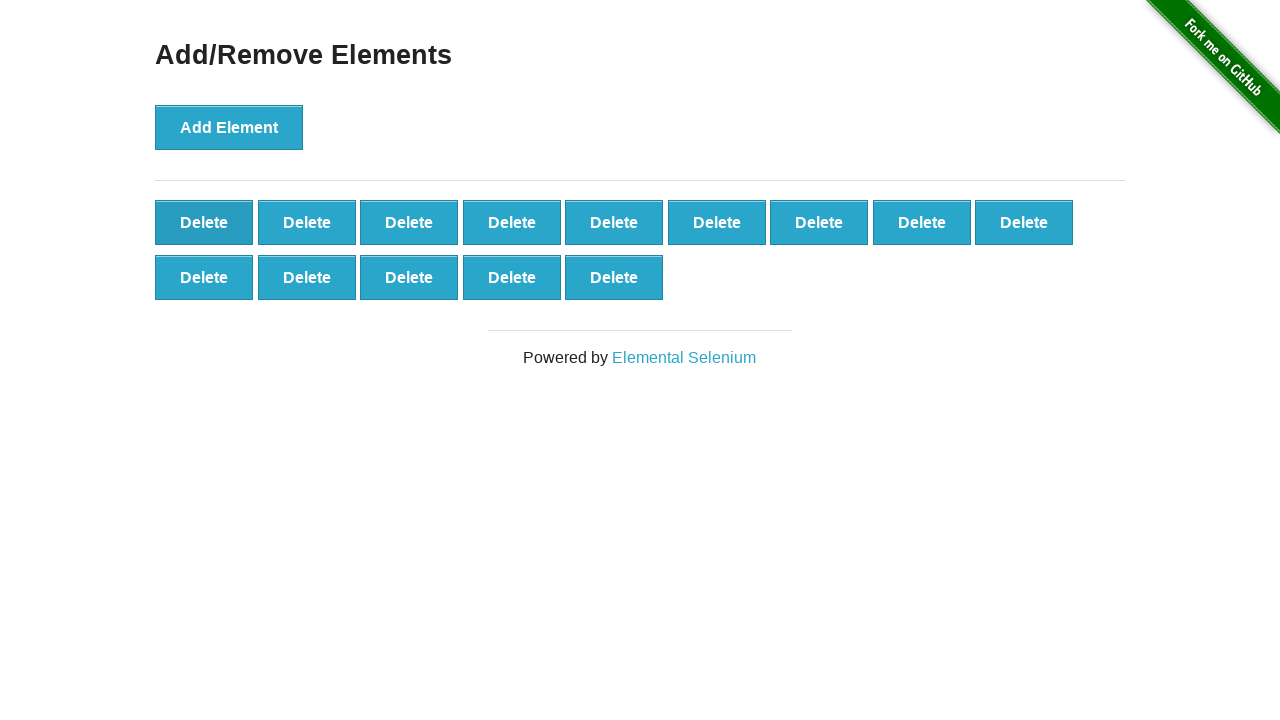

Clicked Delete button (iteration 87/90) at (204, 222) on button[onclick='deleteElement()']
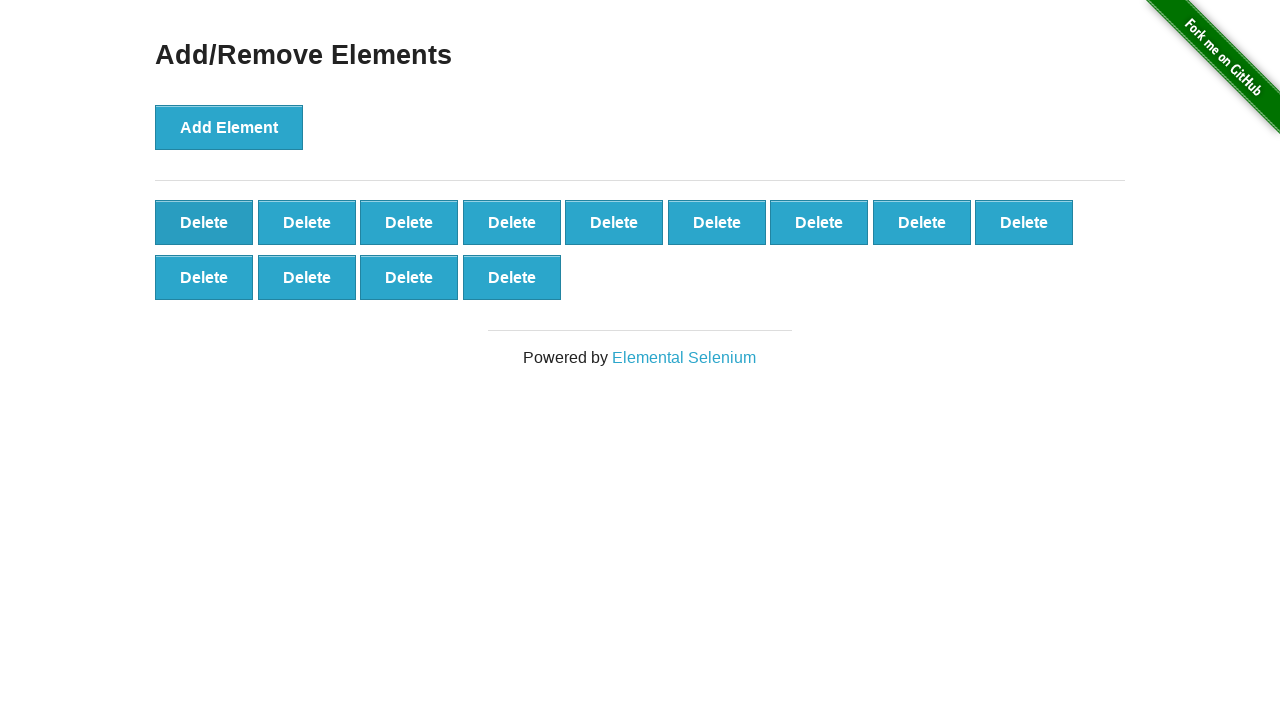

Clicked Delete button (iteration 88/90) at (204, 222) on button[onclick='deleteElement()']
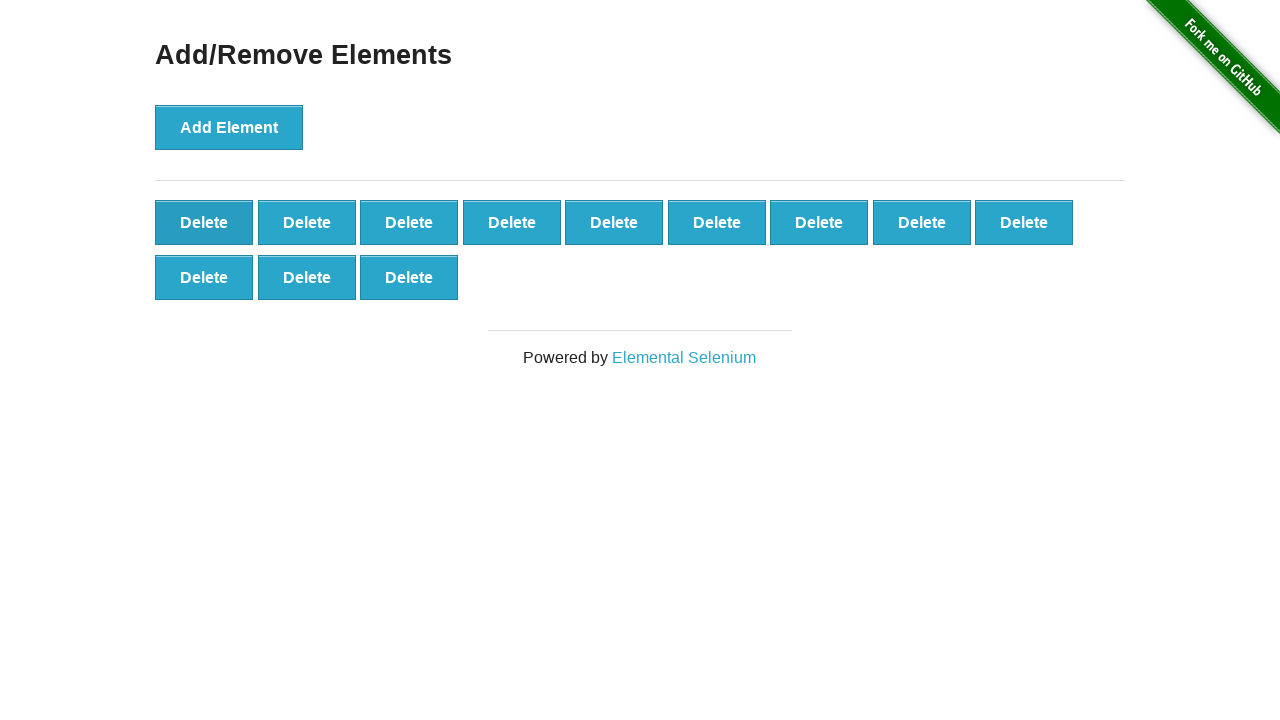

Clicked Delete button (iteration 89/90) at (204, 222) on button[onclick='deleteElement()']
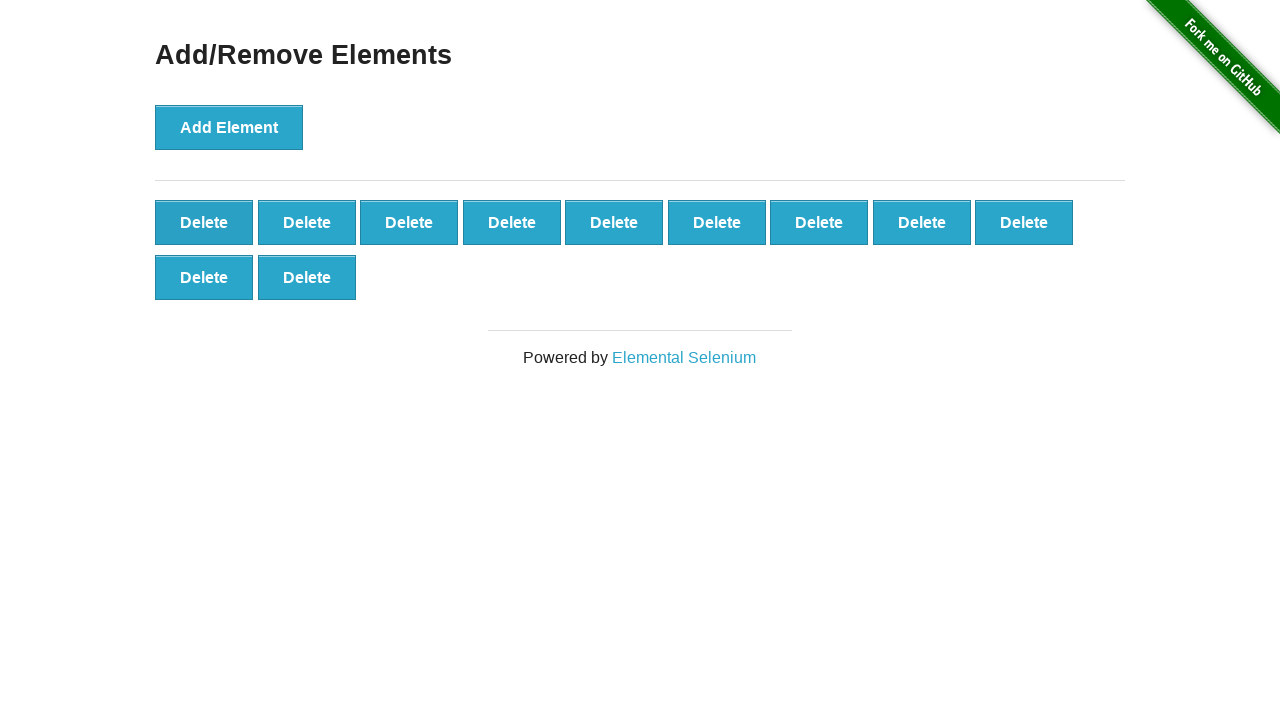

Clicked Delete button (iteration 90/90) at (204, 222) on button[onclick='deleteElement()']
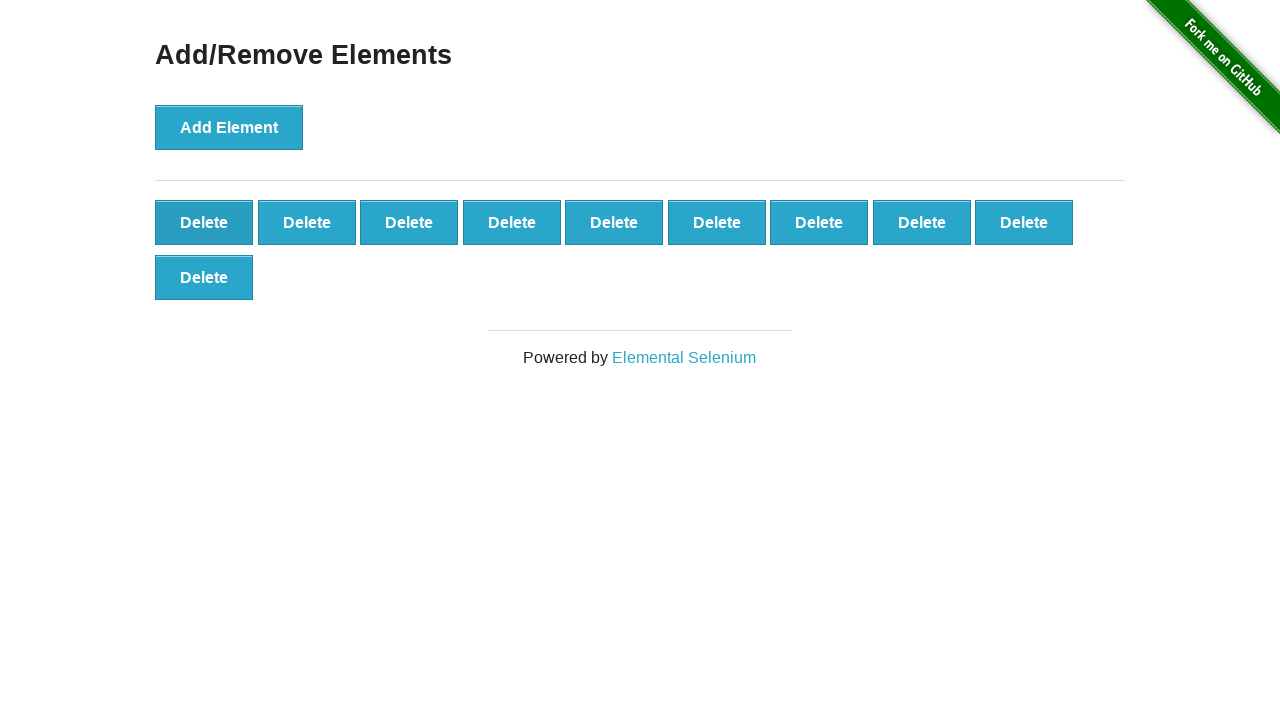

Located remaining elements
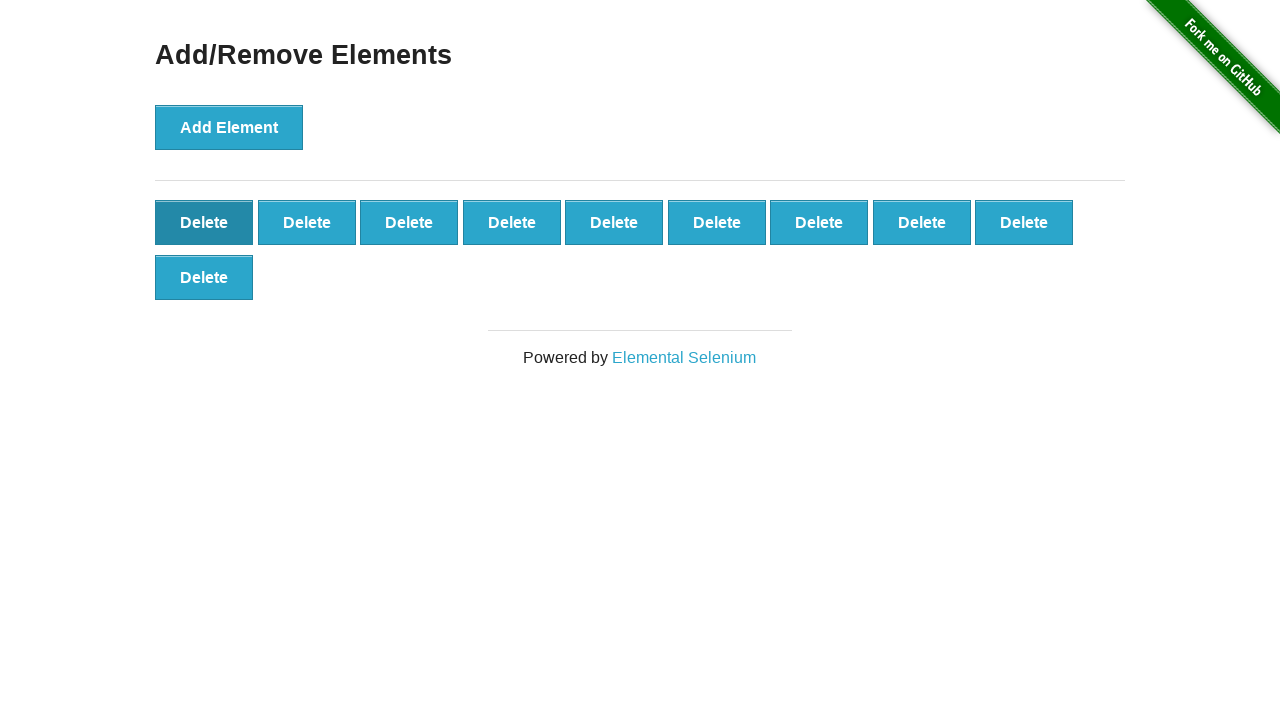

Verified that 10 elements remain after deleting 90
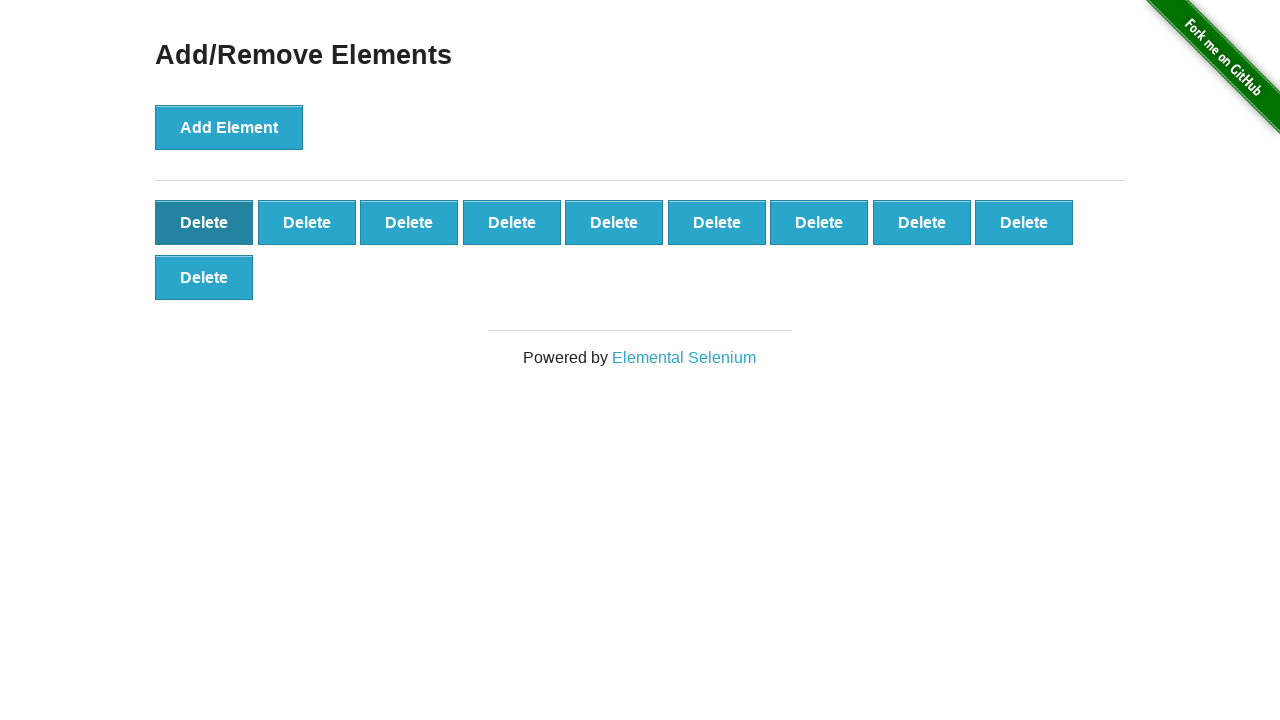

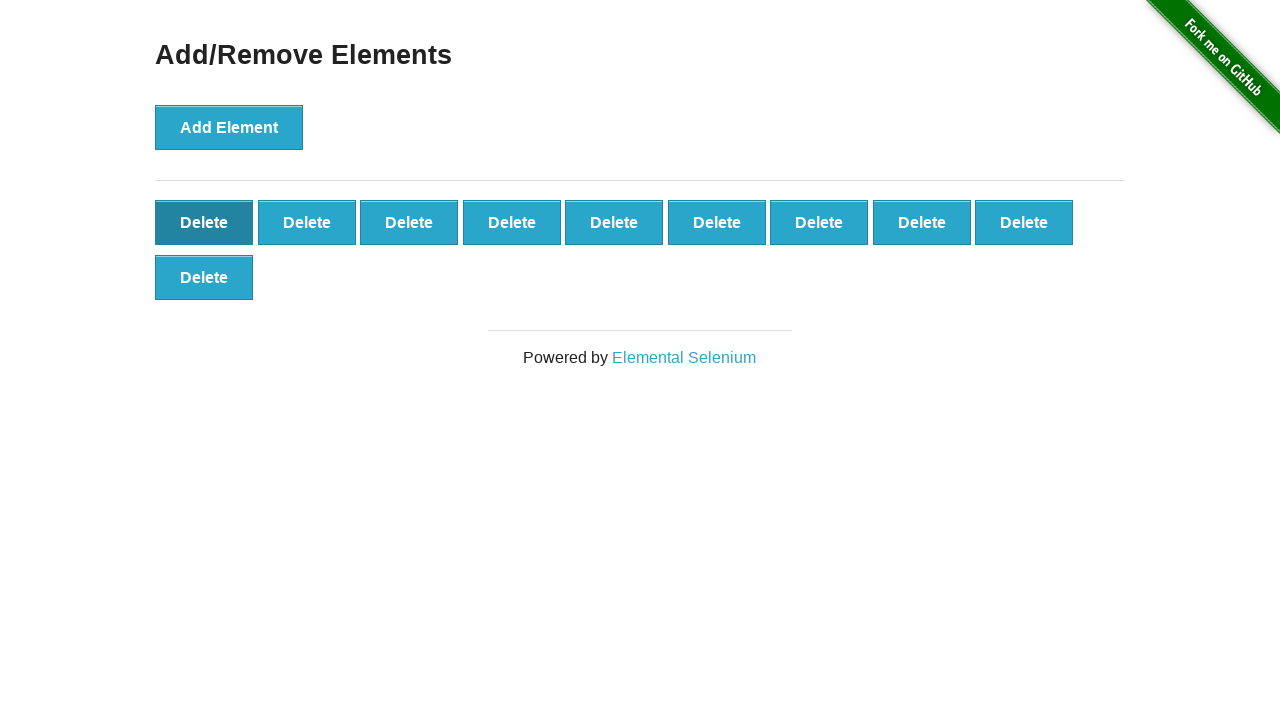